Tests a Todo page by navigating to it, adding 100 todo items with sequential names, and then deleting all odd-numbered todos

Starting URL: https://material.playwrightvn.com/

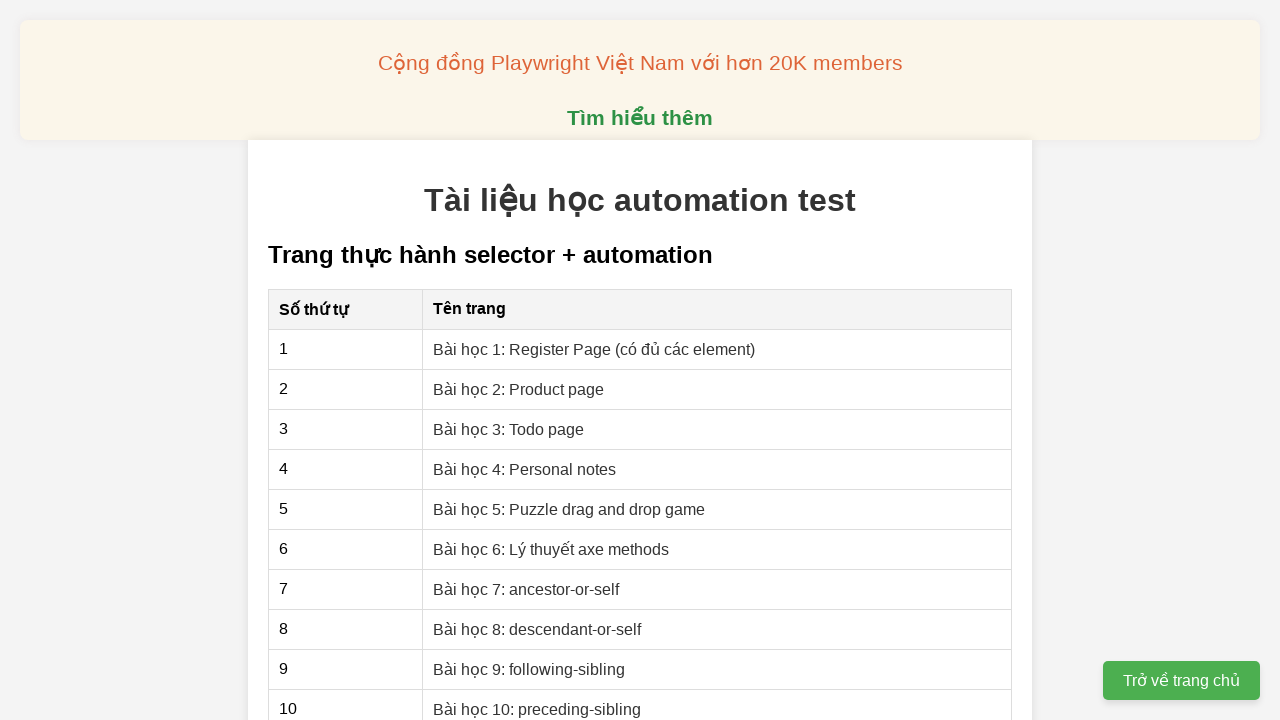

Clicked on Todo page link at (509, 429) on xpath=//a[@href='03-xpath-todo-list.html']
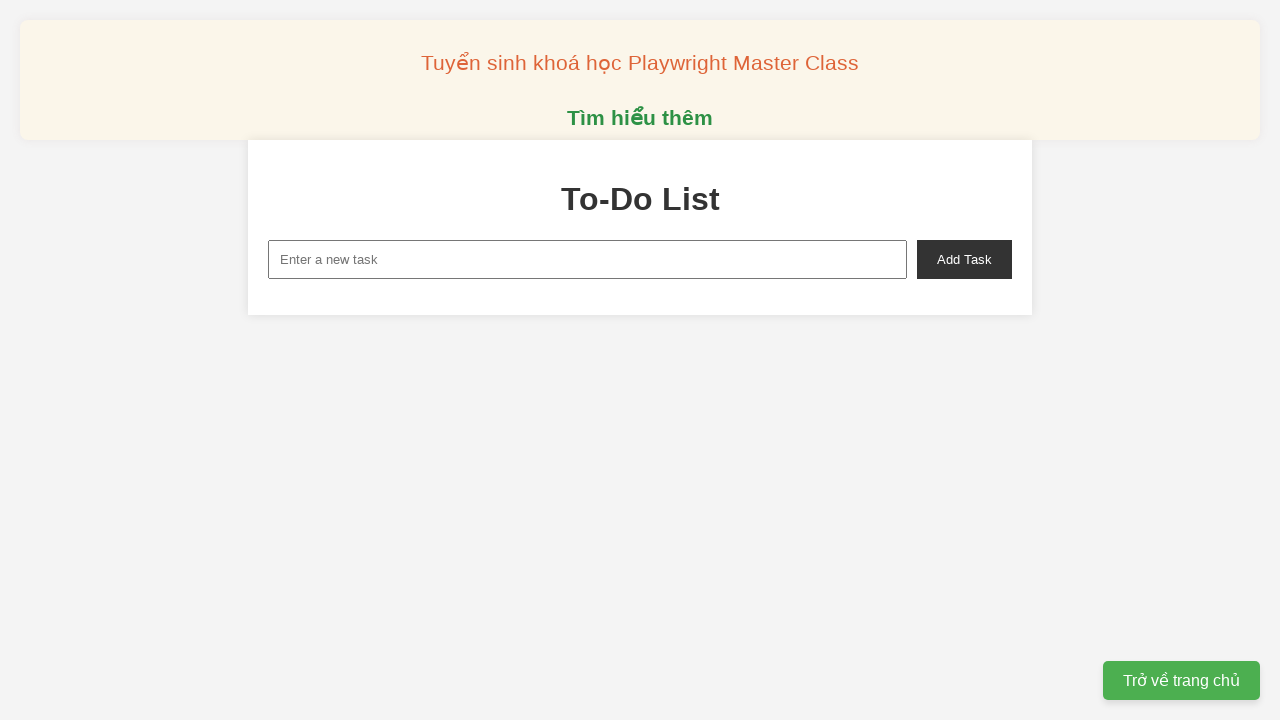

Set up dialog handler to accept confirmation dialogs
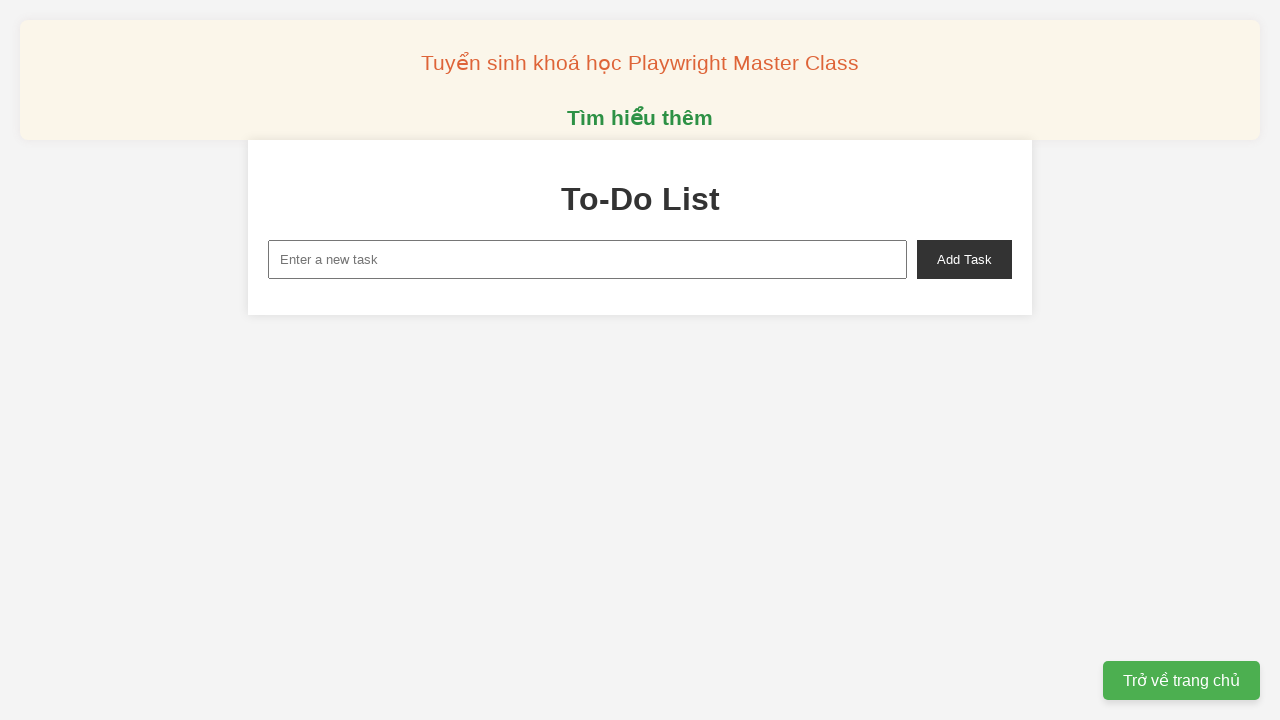

Filled new task input with 'Todo 1' on xpath=//input[@id='new-task']
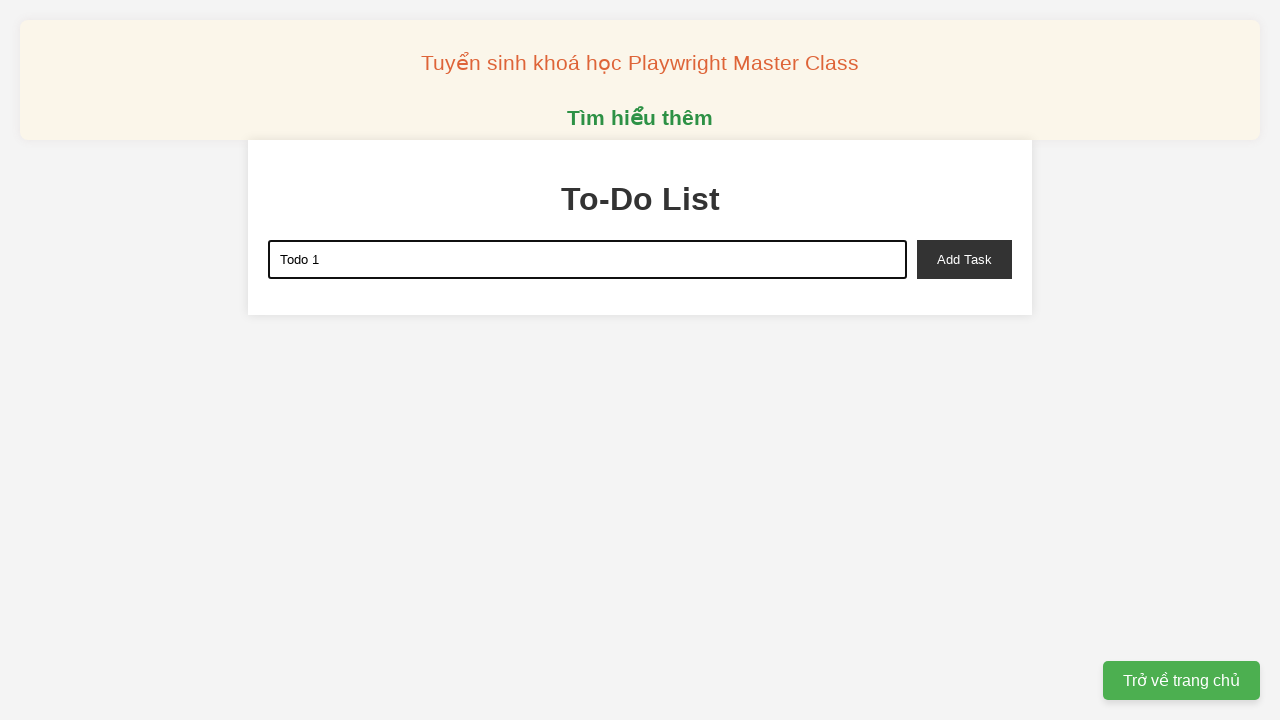

Clicked add task button to create 'Todo 1' at (964, 259) on xpath=//button[@id='add-task']
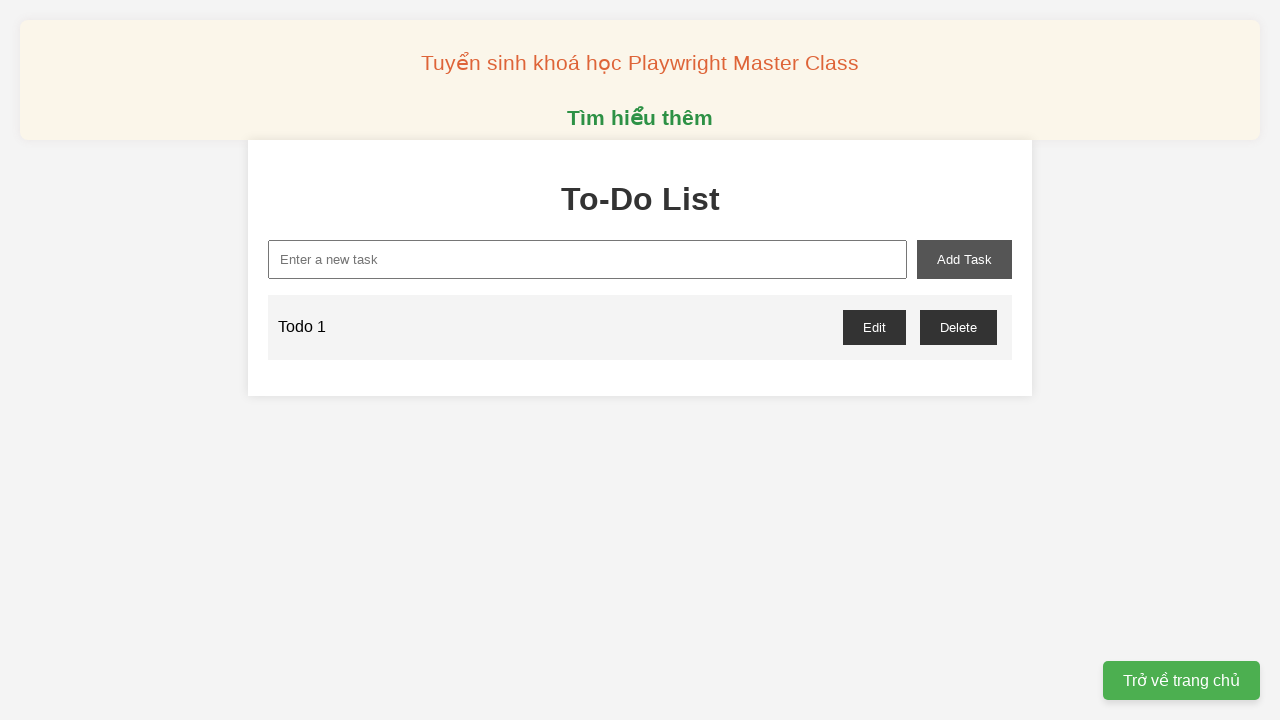

Filled new task input with 'Todo 2' on xpath=//input[@id='new-task']
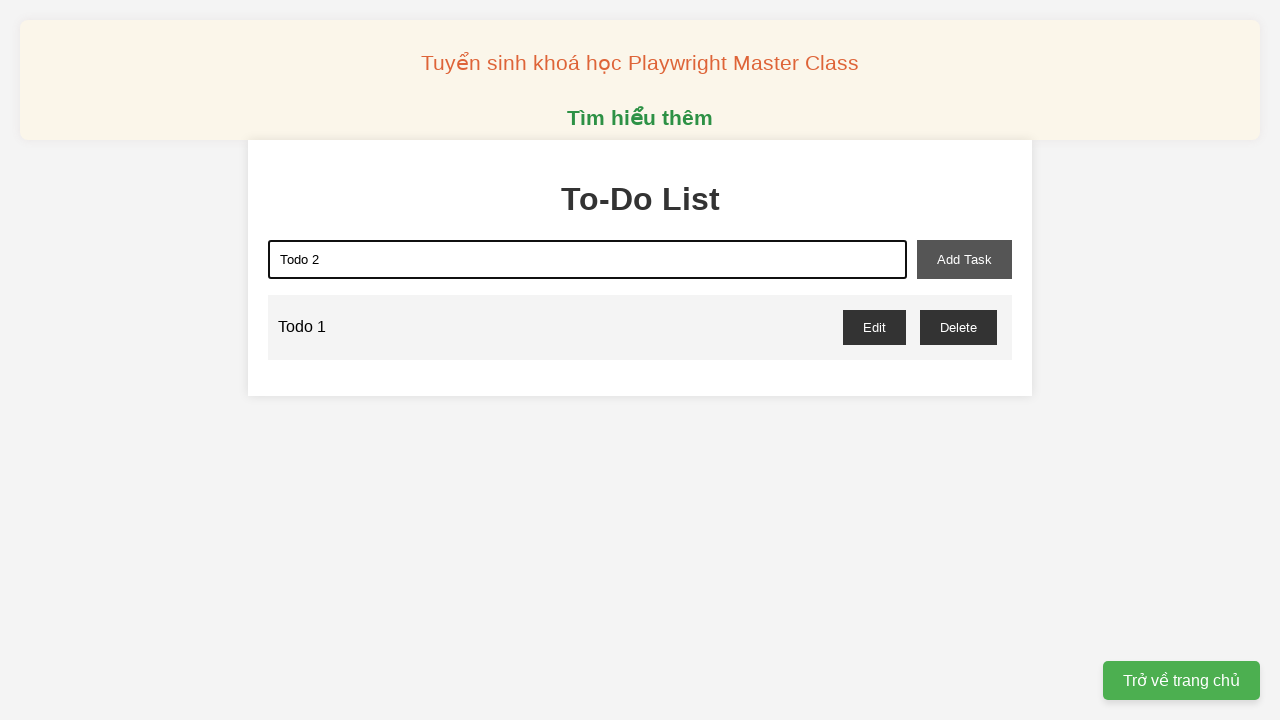

Clicked add task button to create 'Todo 2' at (964, 259) on xpath=//button[@id='add-task']
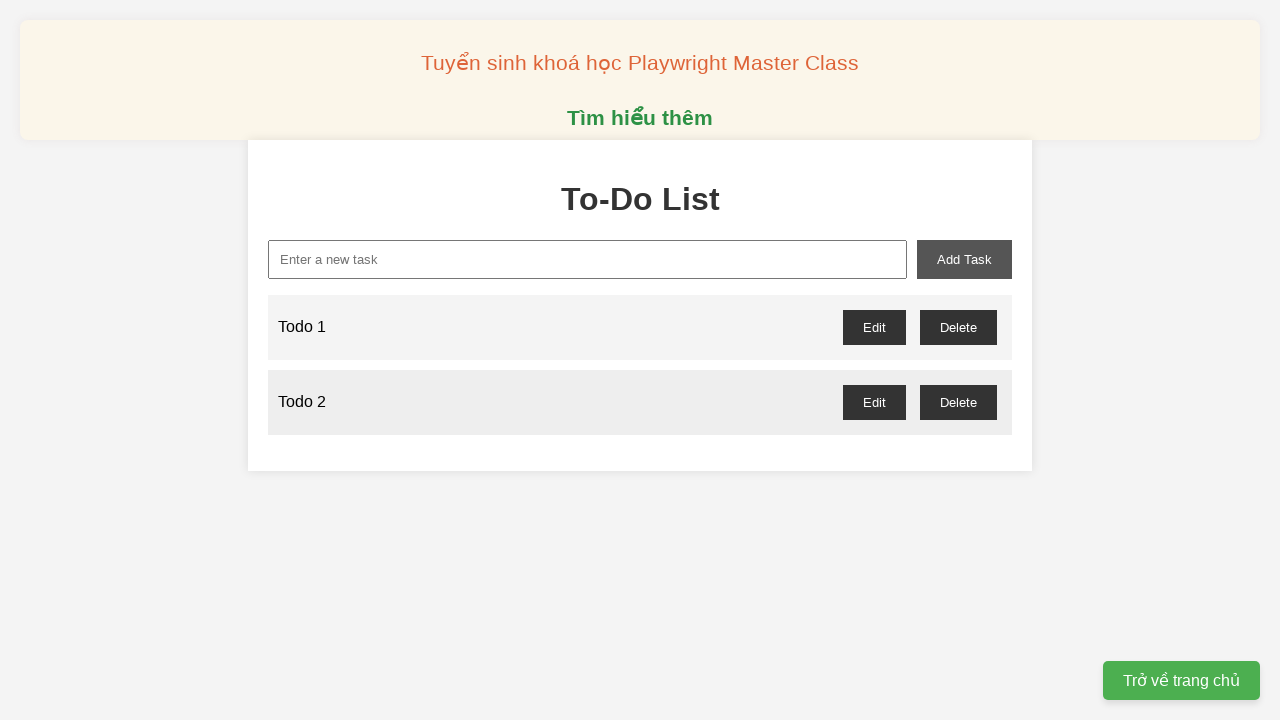

Filled new task input with 'Todo 3' on xpath=//input[@id='new-task']
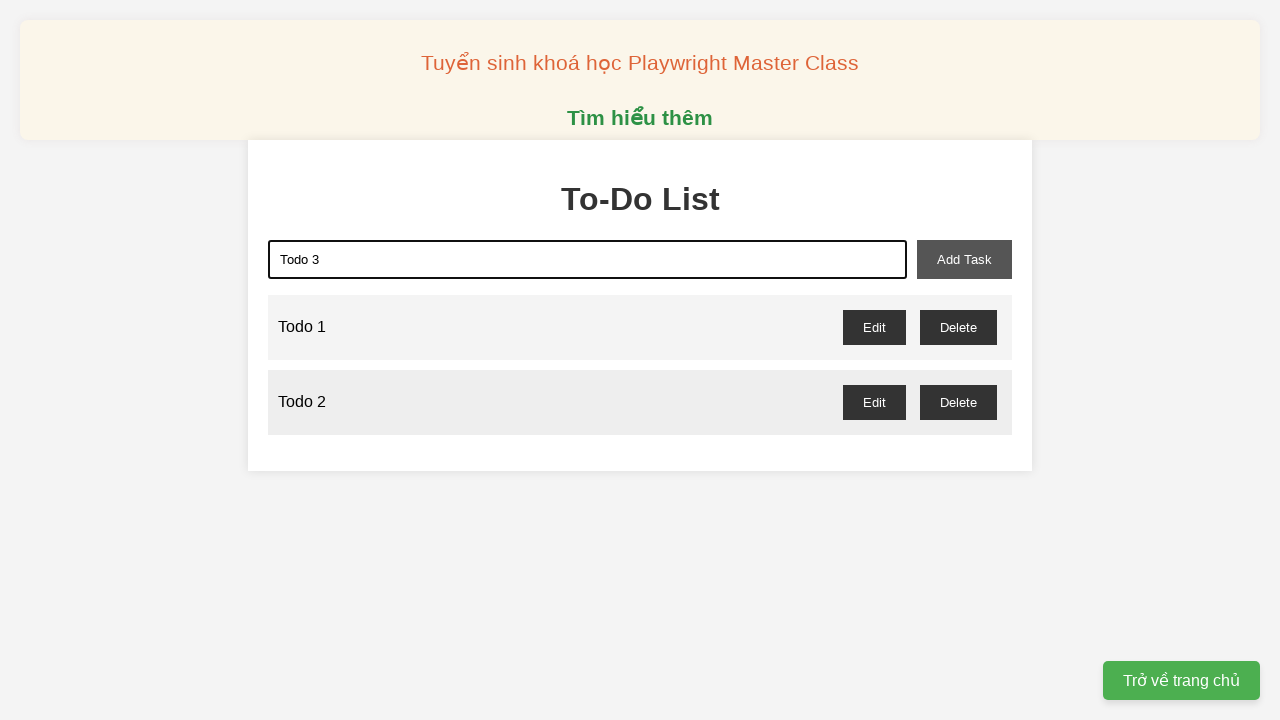

Clicked add task button to create 'Todo 3' at (964, 259) on xpath=//button[@id='add-task']
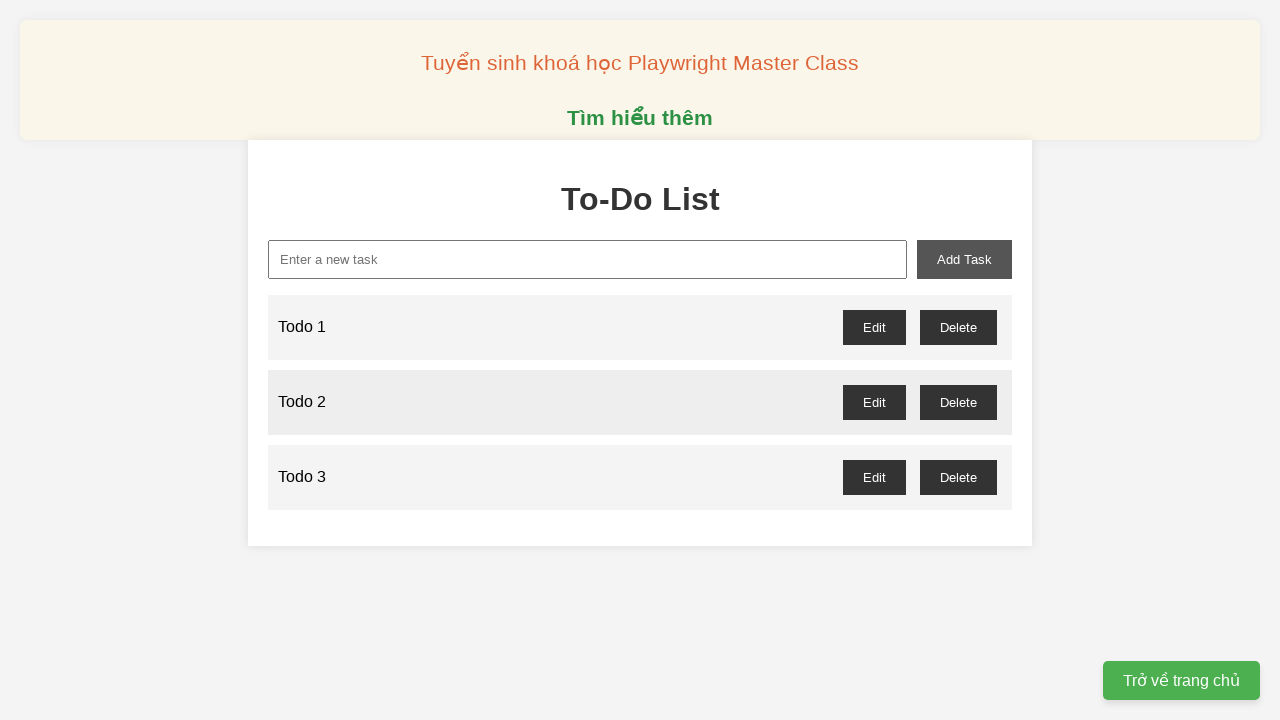

Filled new task input with 'Todo 4' on xpath=//input[@id='new-task']
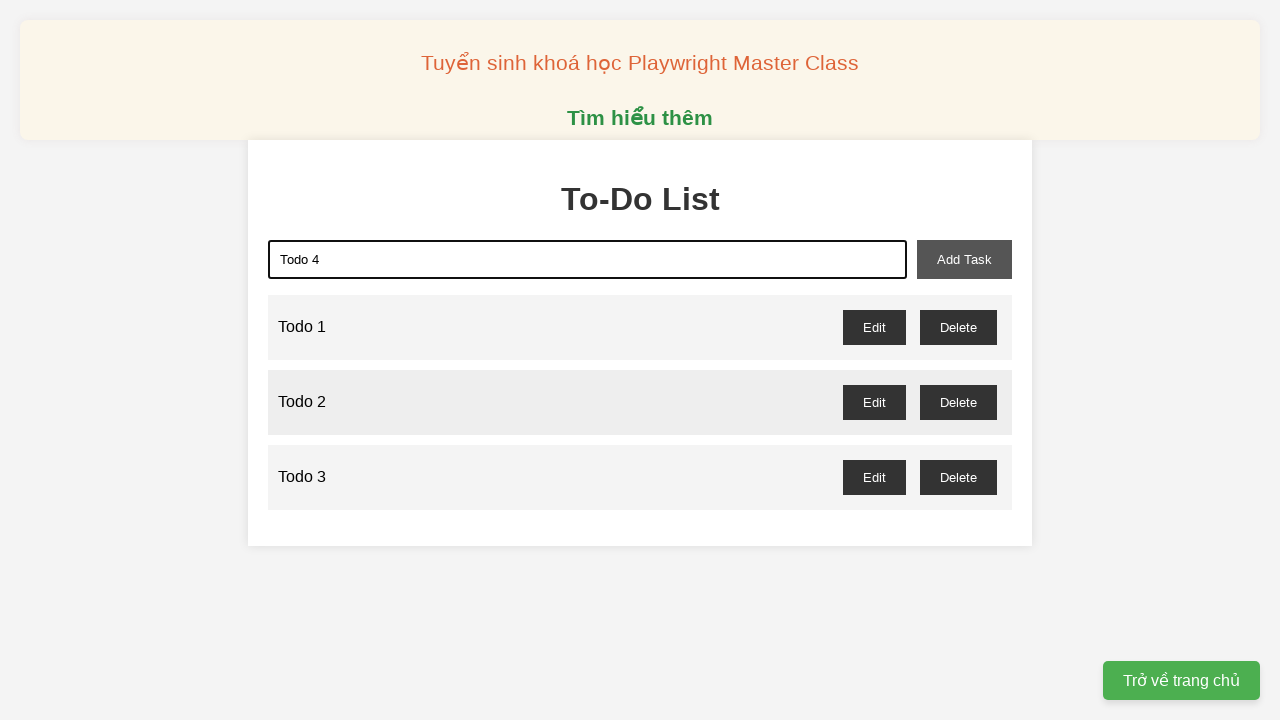

Clicked add task button to create 'Todo 4' at (964, 259) on xpath=//button[@id='add-task']
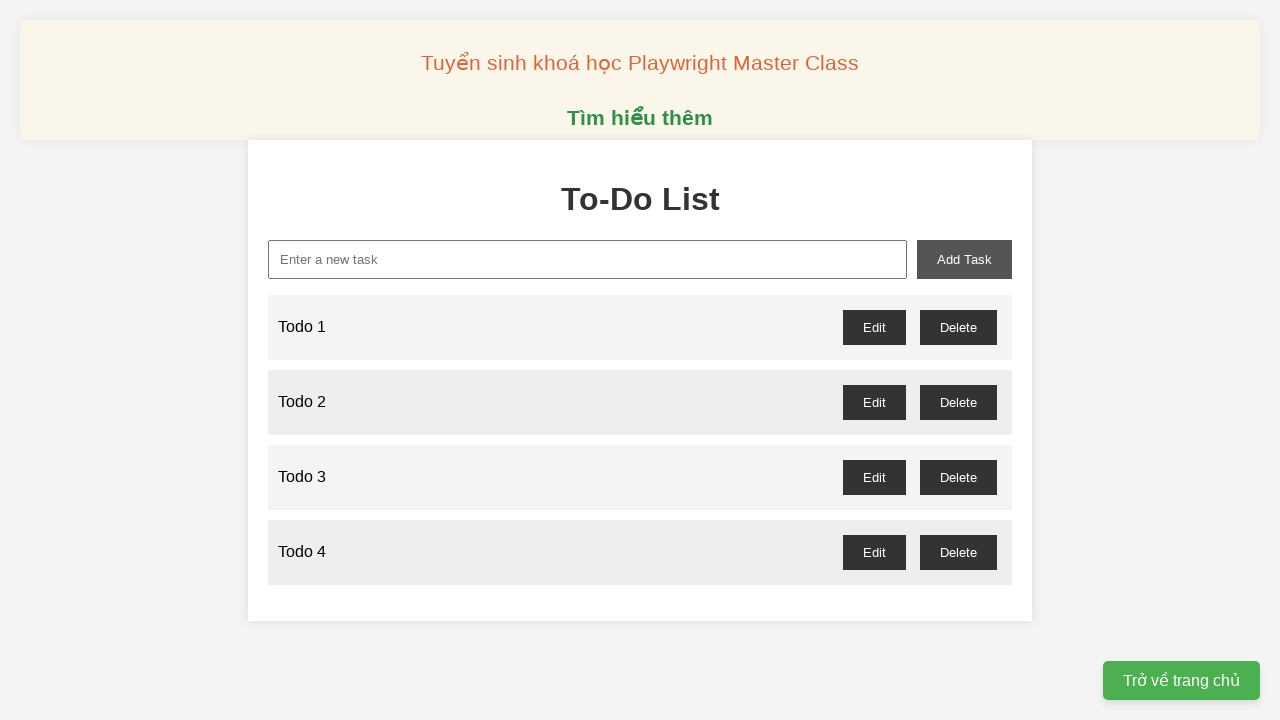

Filled new task input with 'Todo 5' on xpath=//input[@id='new-task']
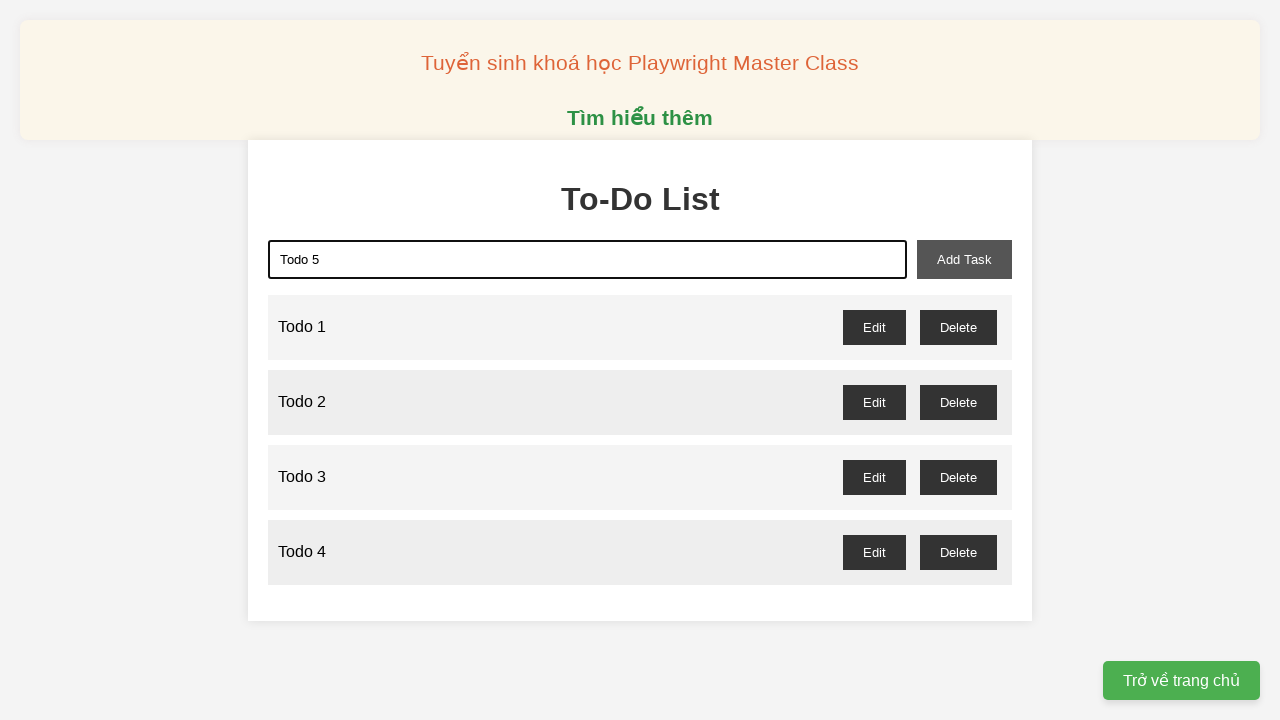

Clicked add task button to create 'Todo 5' at (964, 259) on xpath=//button[@id='add-task']
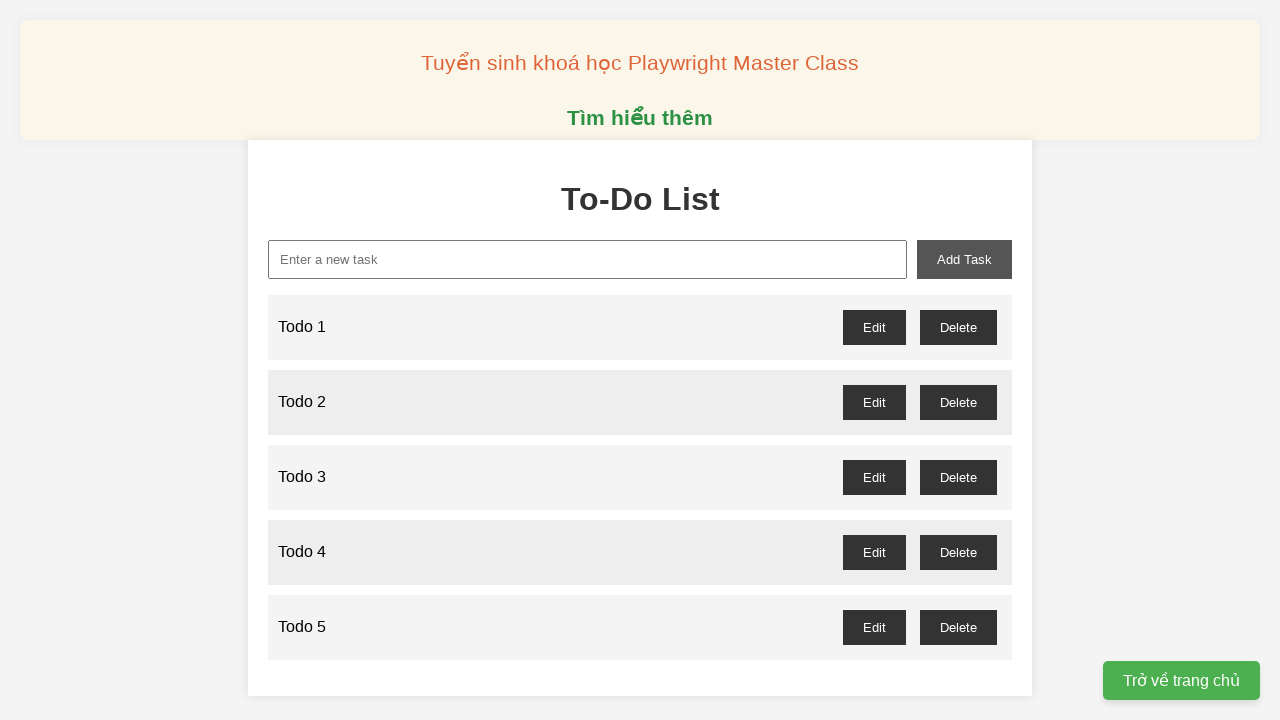

Filled new task input with 'Todo 6' on xpath=//input[@id='new-task']
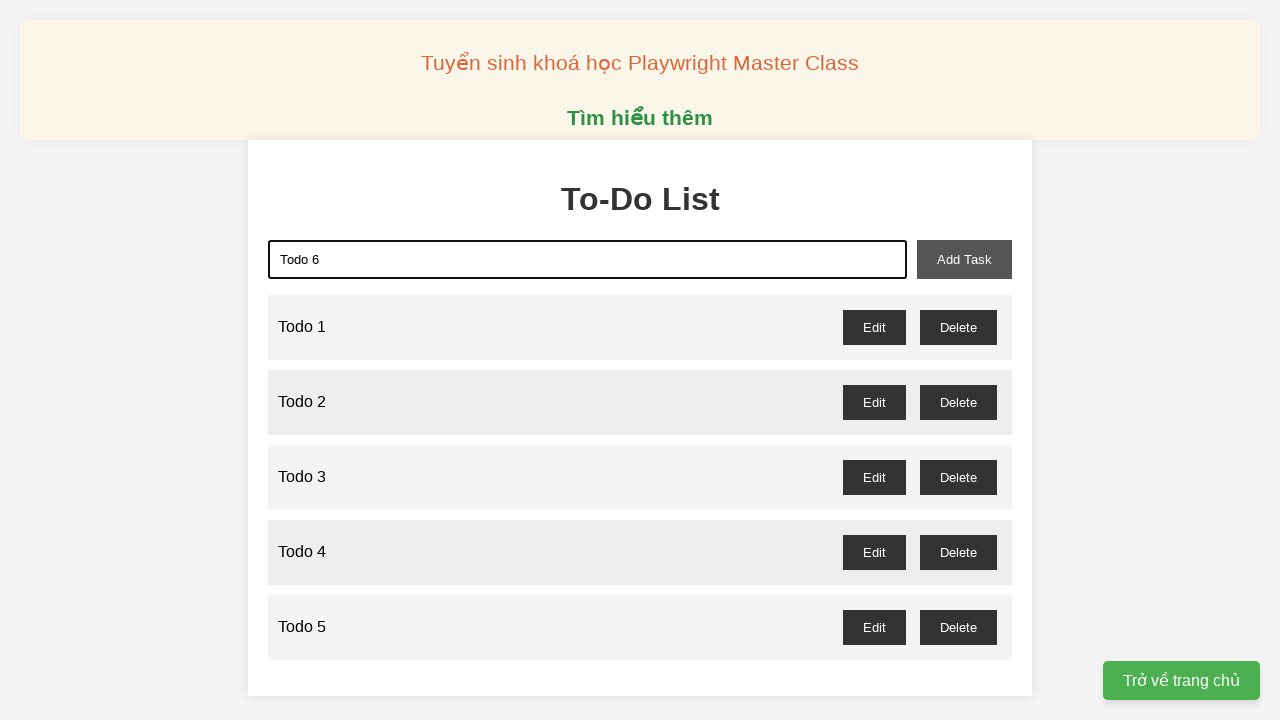

Clicked add task button to create 'Todo 6' at (964, 259) on xpath=//button[@id='add-task']
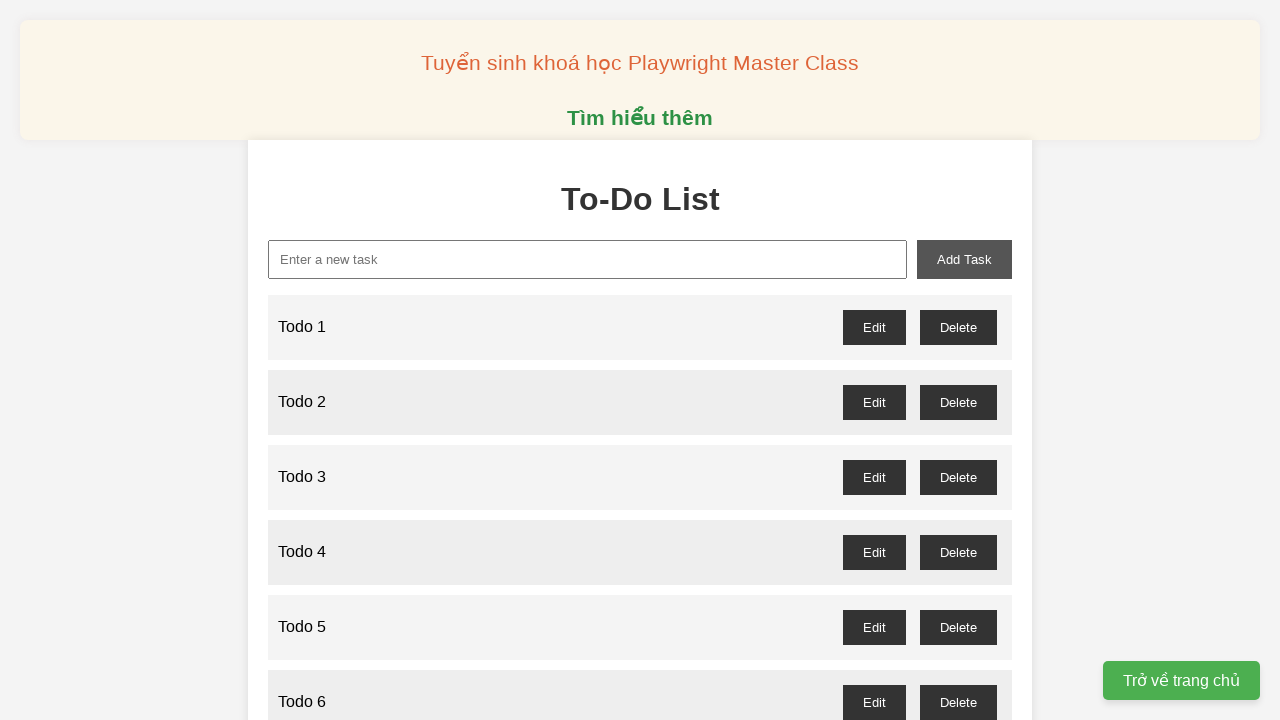

Filled new task input with 'Todo 7' on xpath=//input[@id='new-task']
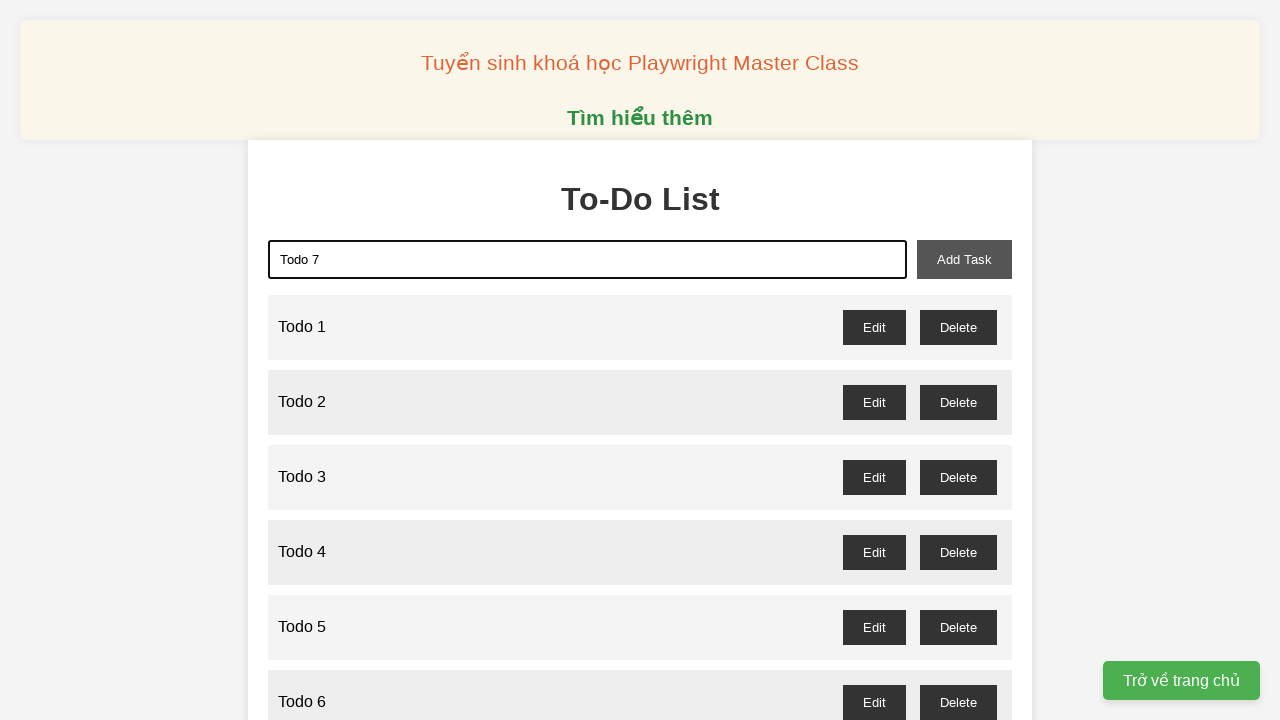

Clicked add task button to create 'Todo 7' at (964, 259) on xpath=//button[@id='add-task']
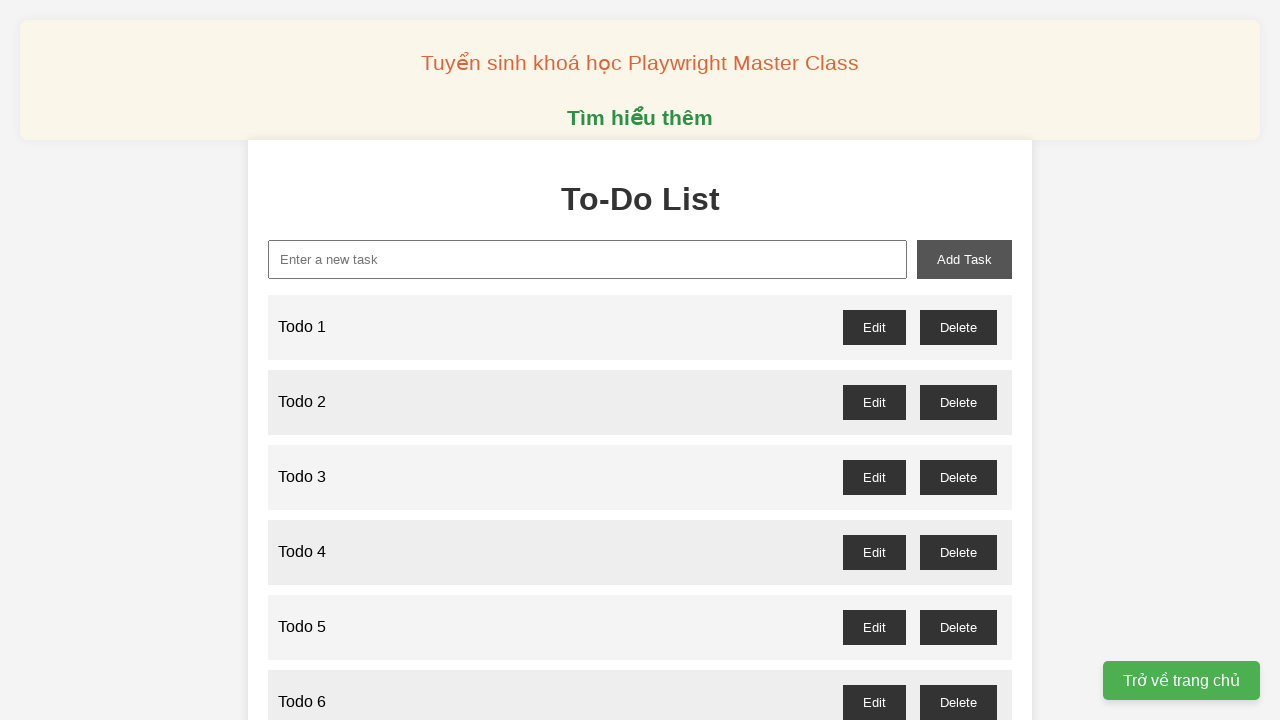

Filled new task input with 'Todo 8' on xpath=//input[@id='new-task']
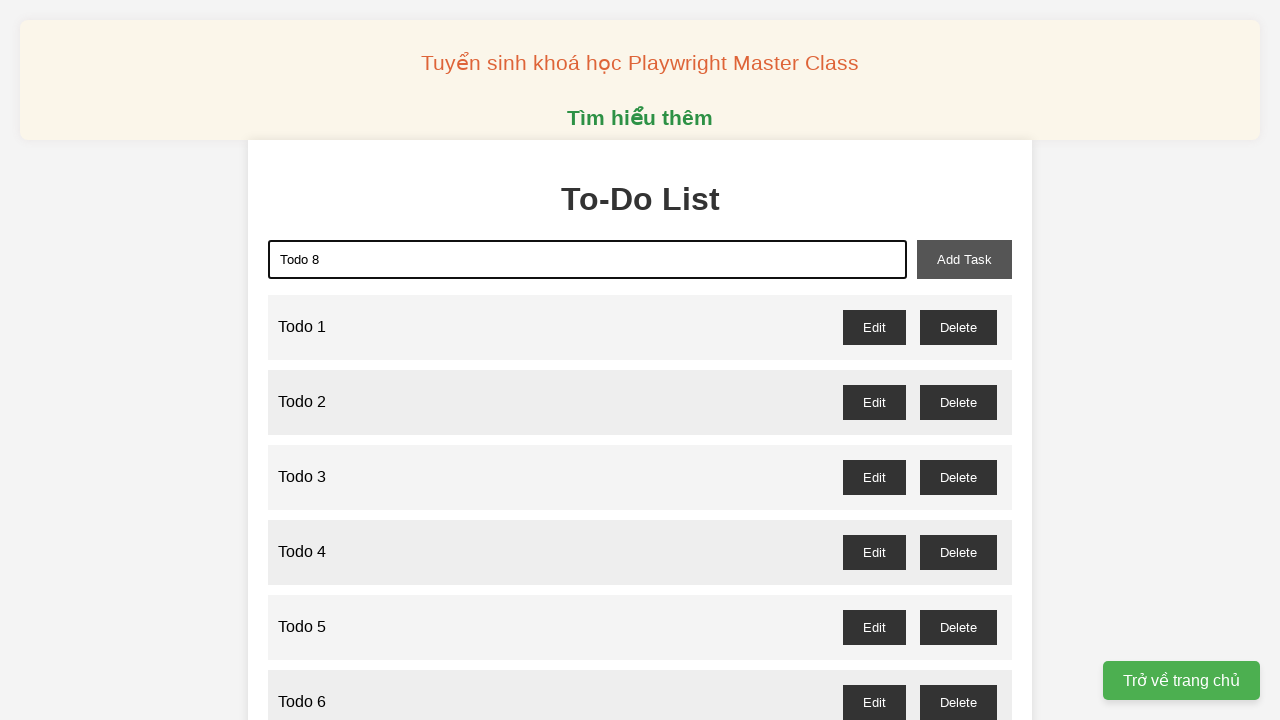

Clicked add task button to create 'Todo 8' at (964, 259) on xpath=//button[@id='add-task']
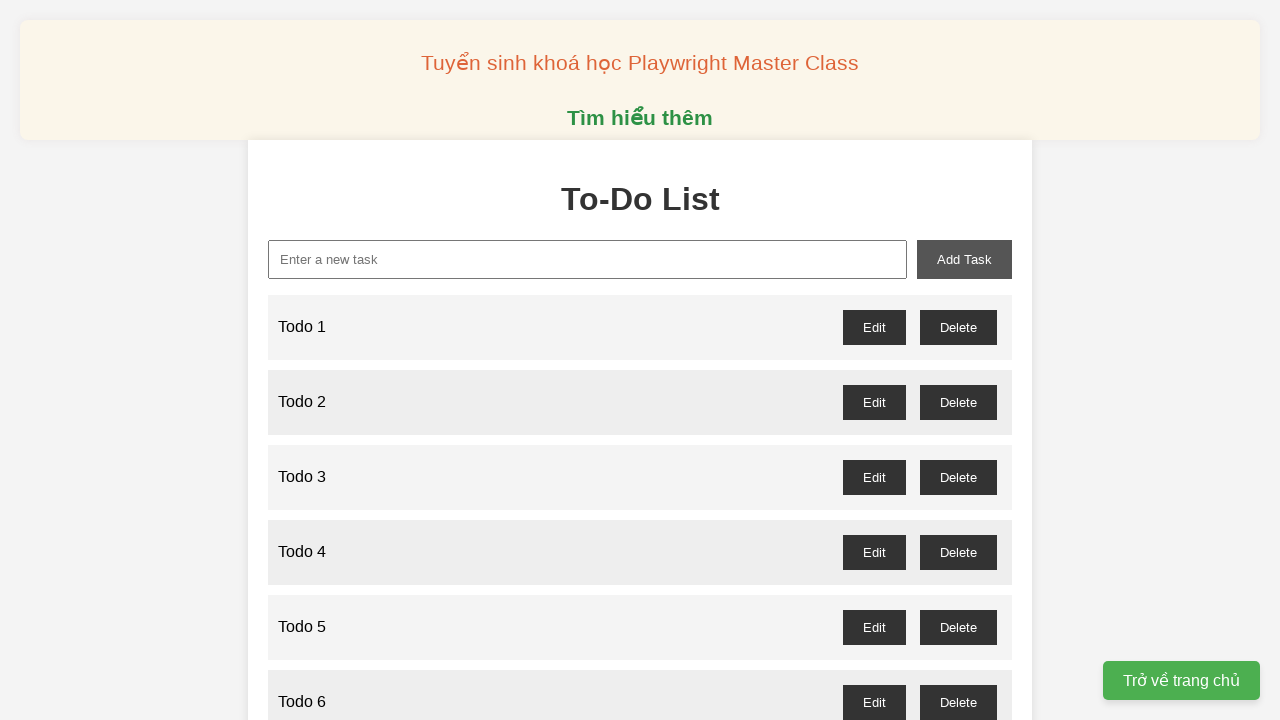

Filled new task input with 'Todo 9' on xpath=//input[@id='new-task']
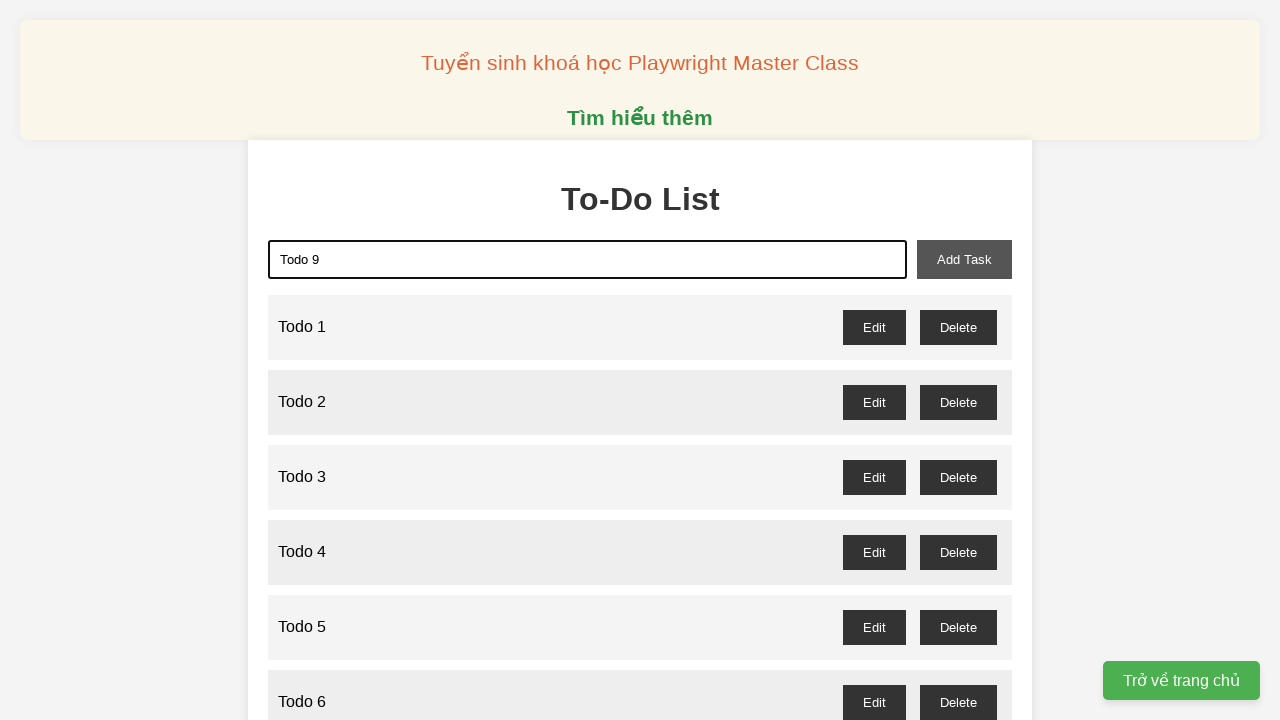

Clicked add task button to create 'Todo 9' at (964, 259) on xpath=//button[@id='add-task']
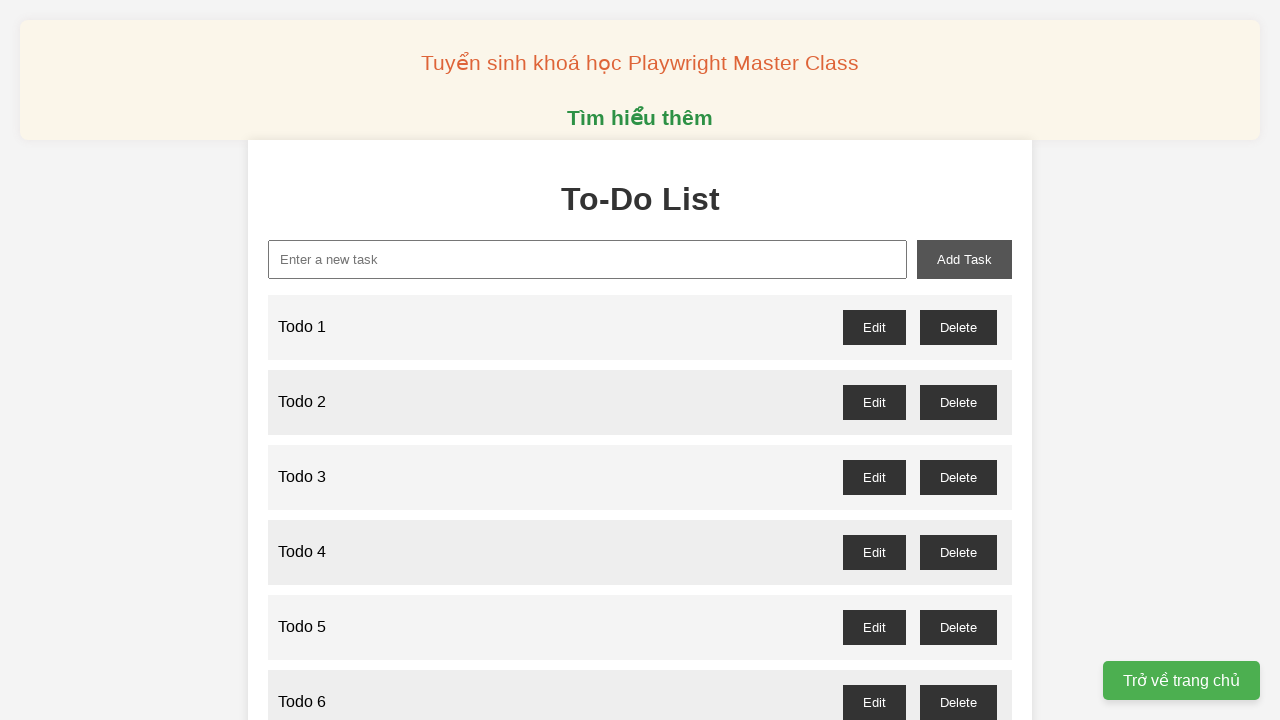

Filled new task input with 'Todo 10' on xpath=//input[@id='new-task']
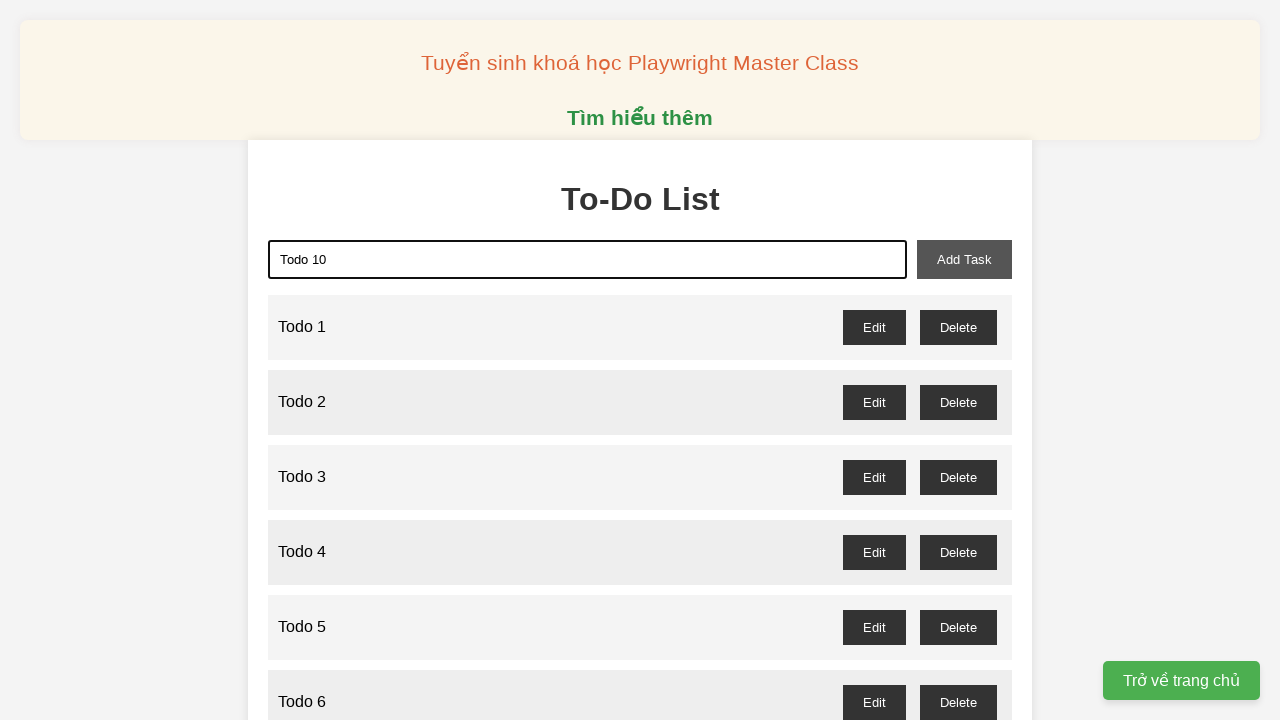

Clicked add task button to create 'Todo 10' at (964, 259) on xpath=//button[@id='add-task']
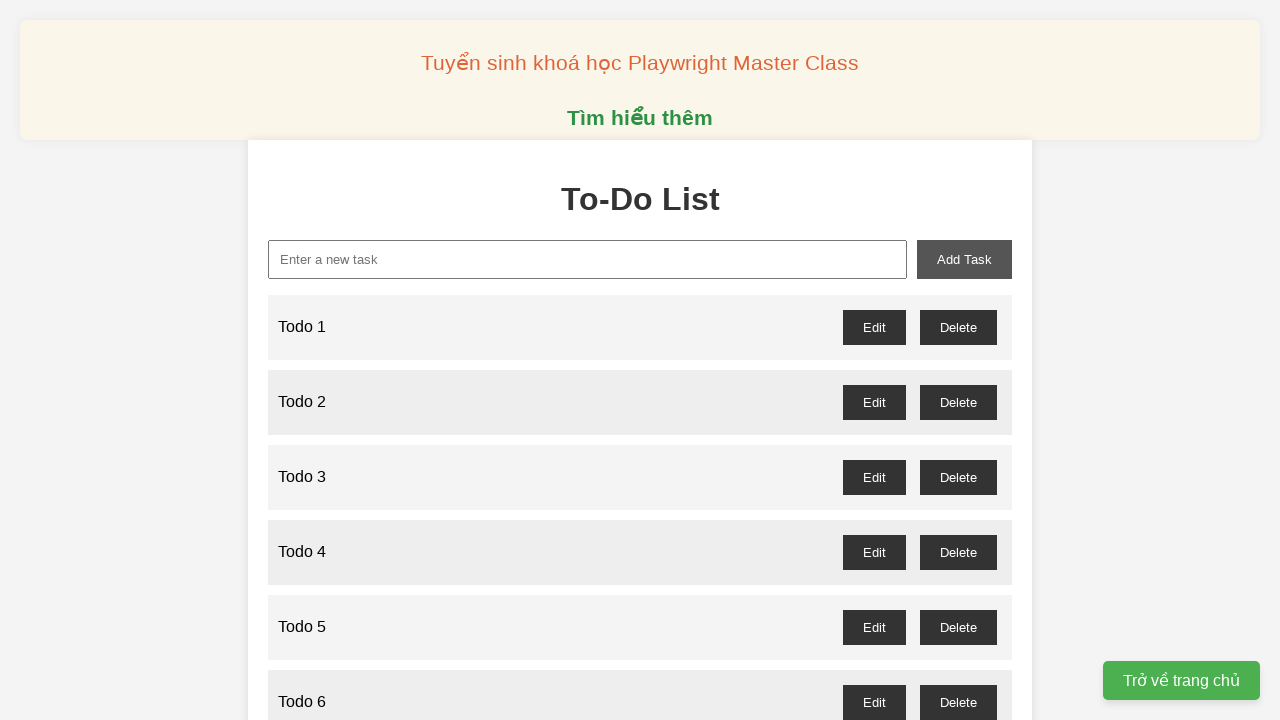

Filled new task input with 'Todo 11' on xpath=//input[@id='new-task']
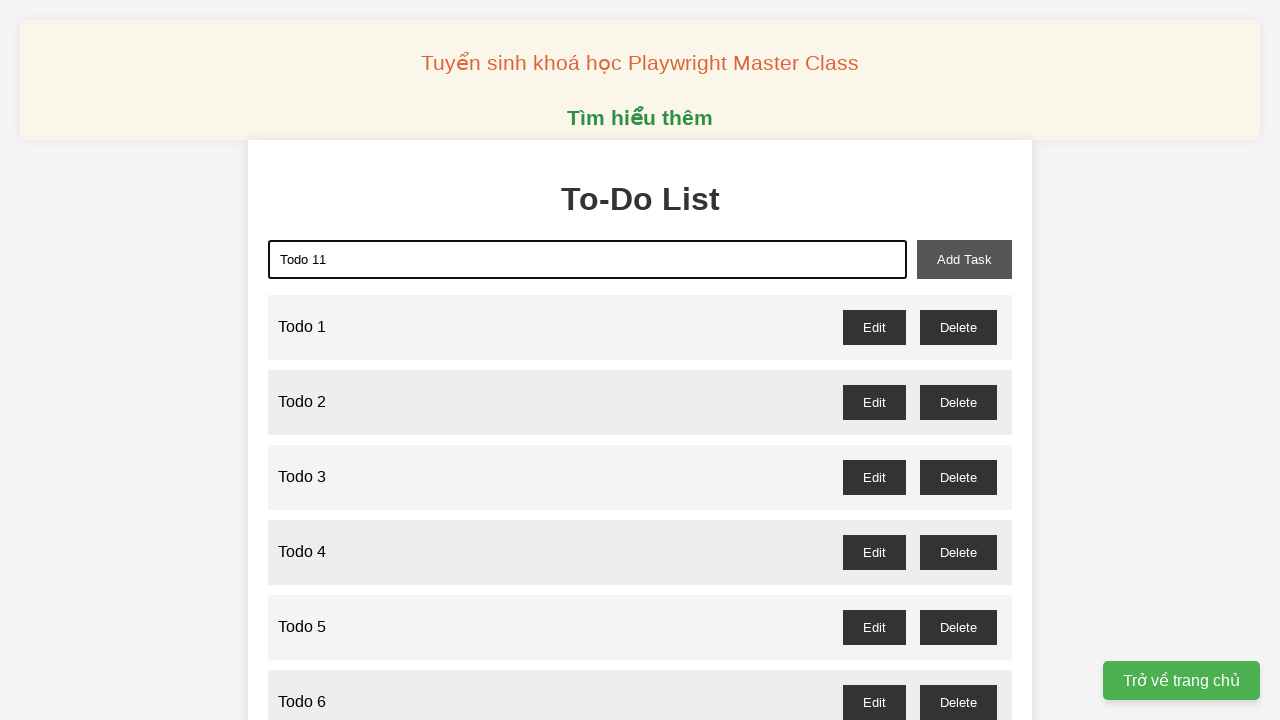

Clicked add task button to create 'Todo 11' at (964, 259) on xpath=//button[@id='add-task']
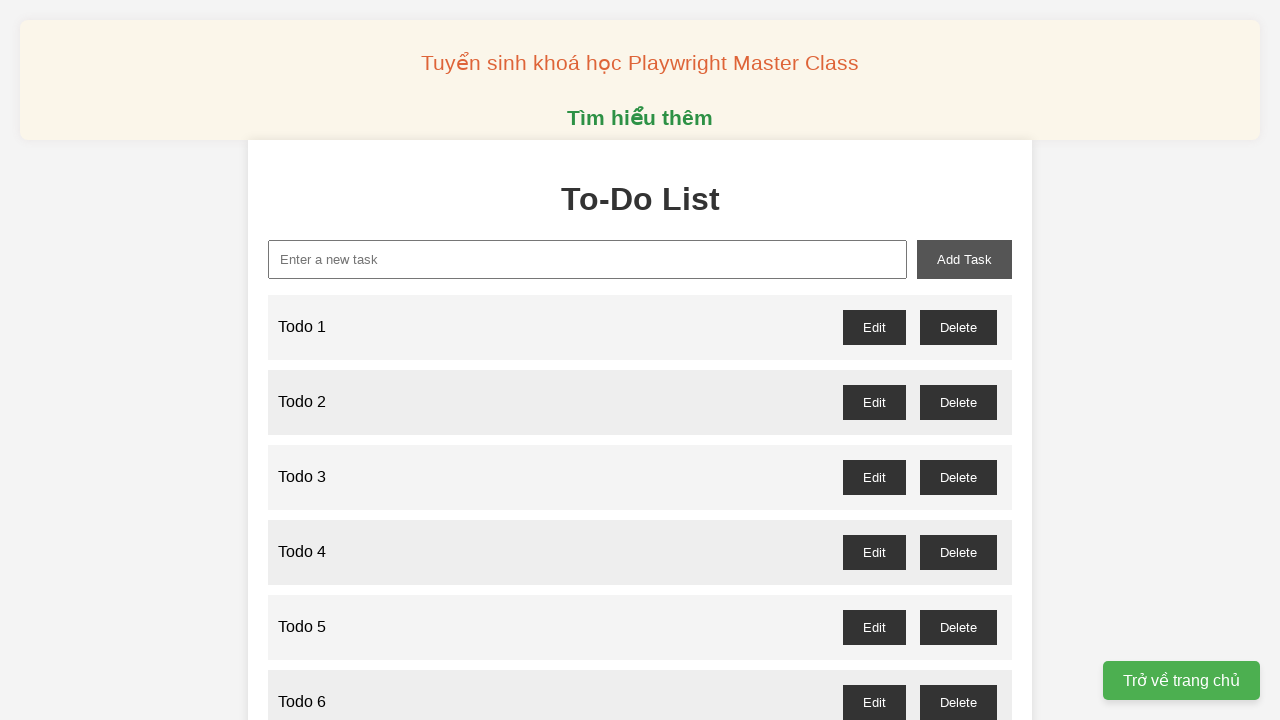

Filled new task input with 'Todo 12' on xpath=//input[@id='new-task']
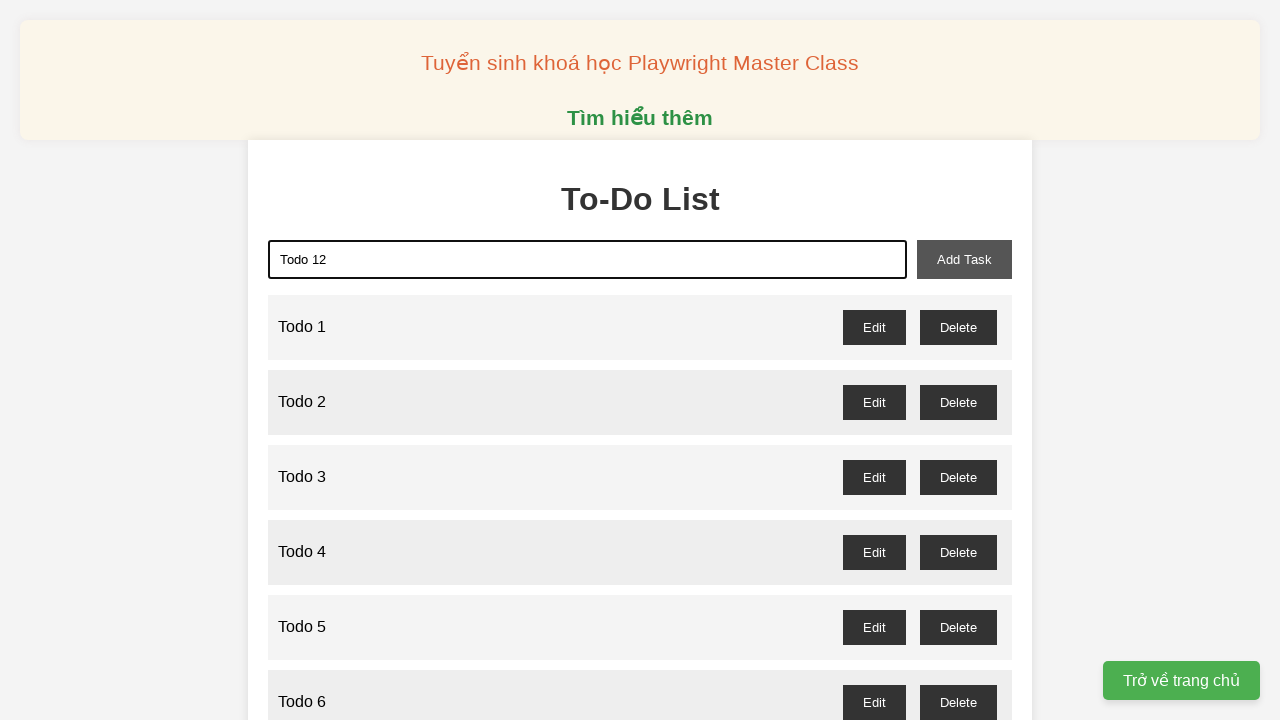

Clicked add task button to create 'Todo 12' at (964, 259) on xpath=//button[@id='add-task']
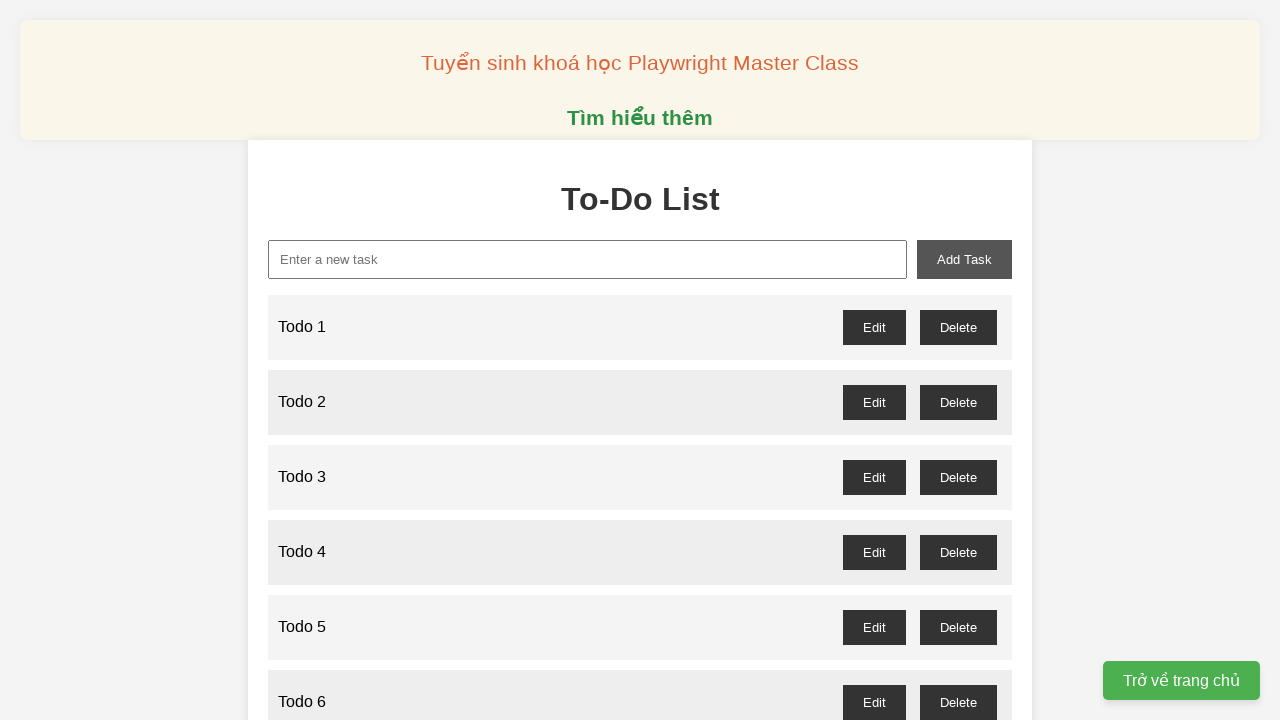

Filled new task input with 'Todo 13' on xpath=//input[@id='new-task']
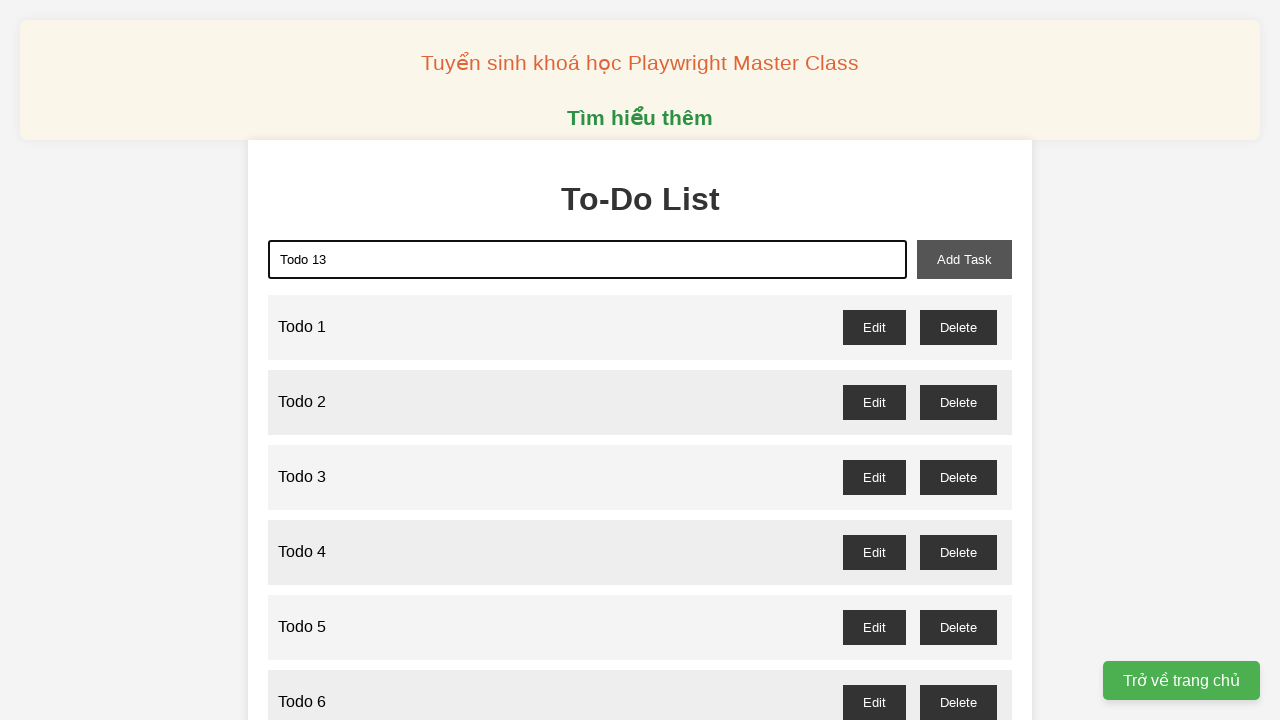

Clicked add task button to create 'Todo 13' at (964, 259) on xpath=//button[@id='add-task']
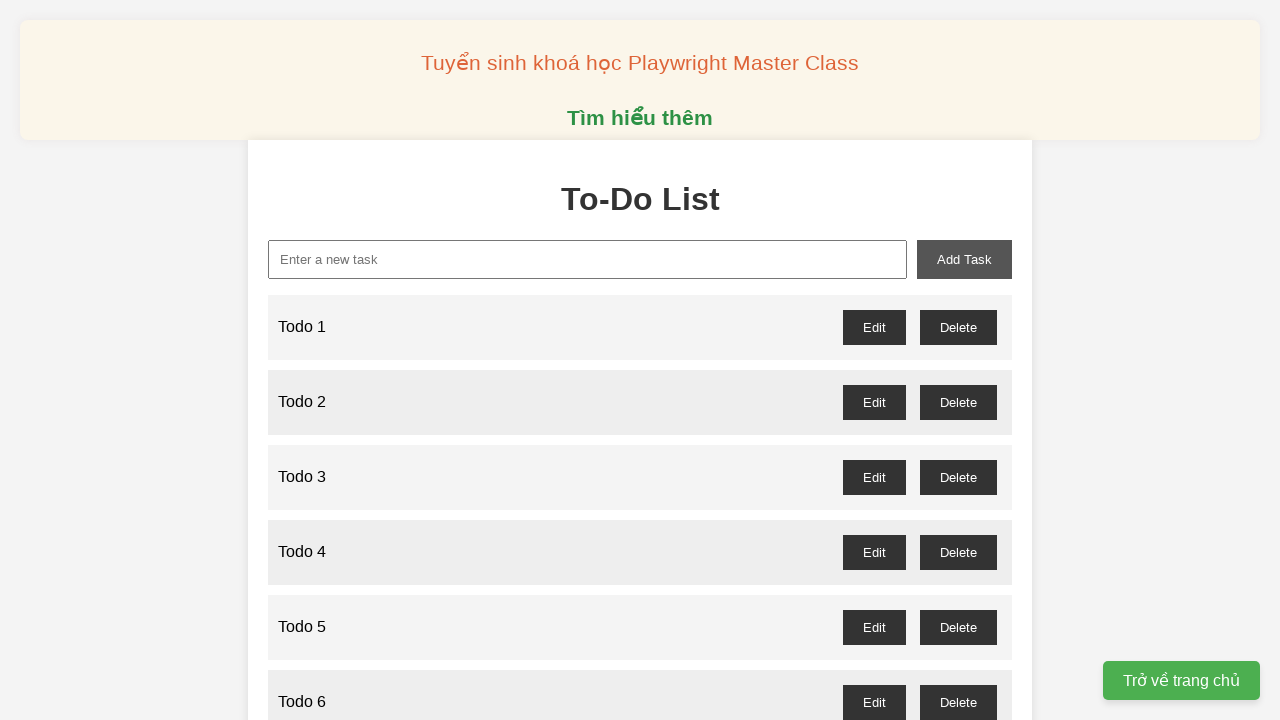

Filled new task input with 'Todo 14' on xpath=//input[@id='new-task']
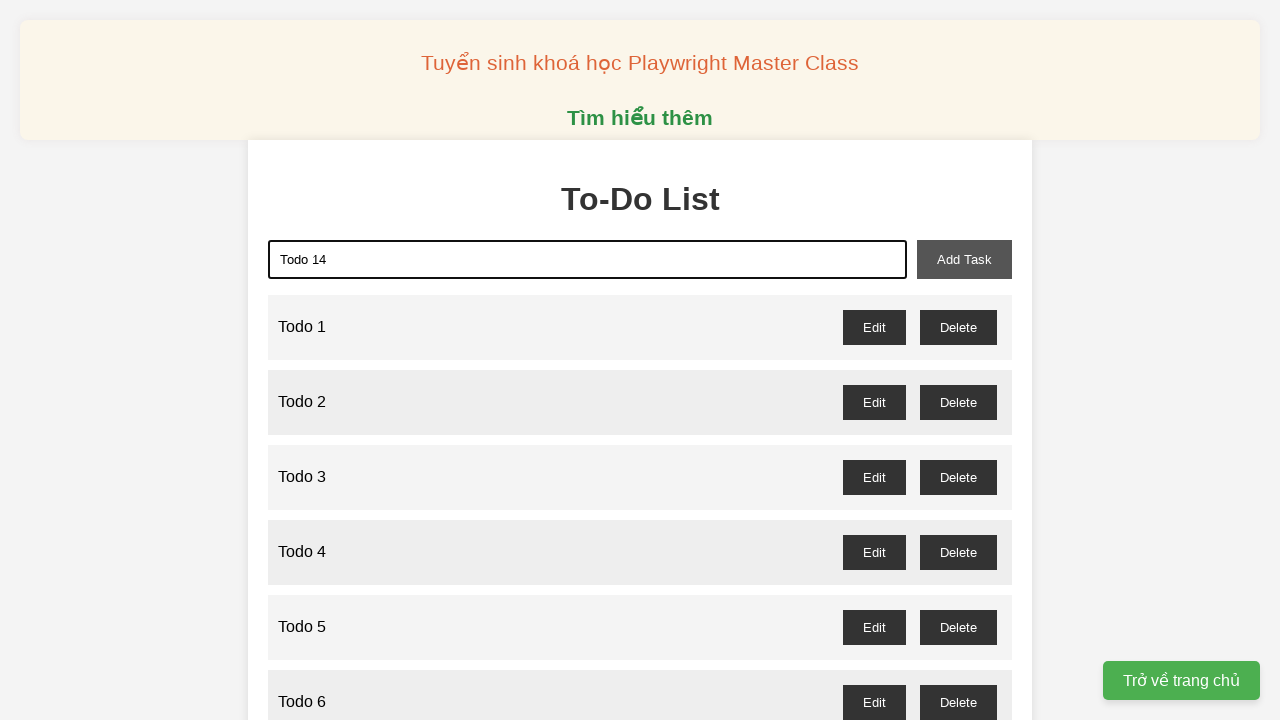

Clicked add task button to create 'Todo 14' at (964, 259) on xpath=//button[@id='add-task']
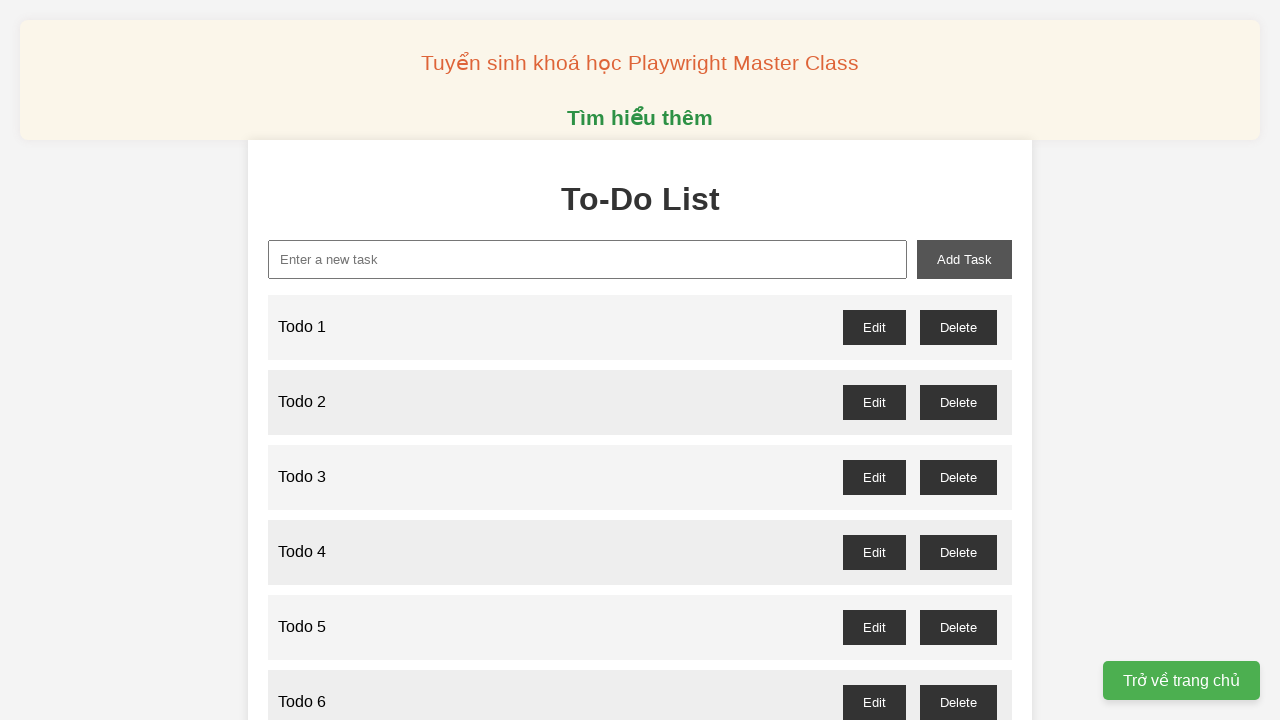

Filled new task input with 'Todo 15' on xpath=//input[@id='new-task']
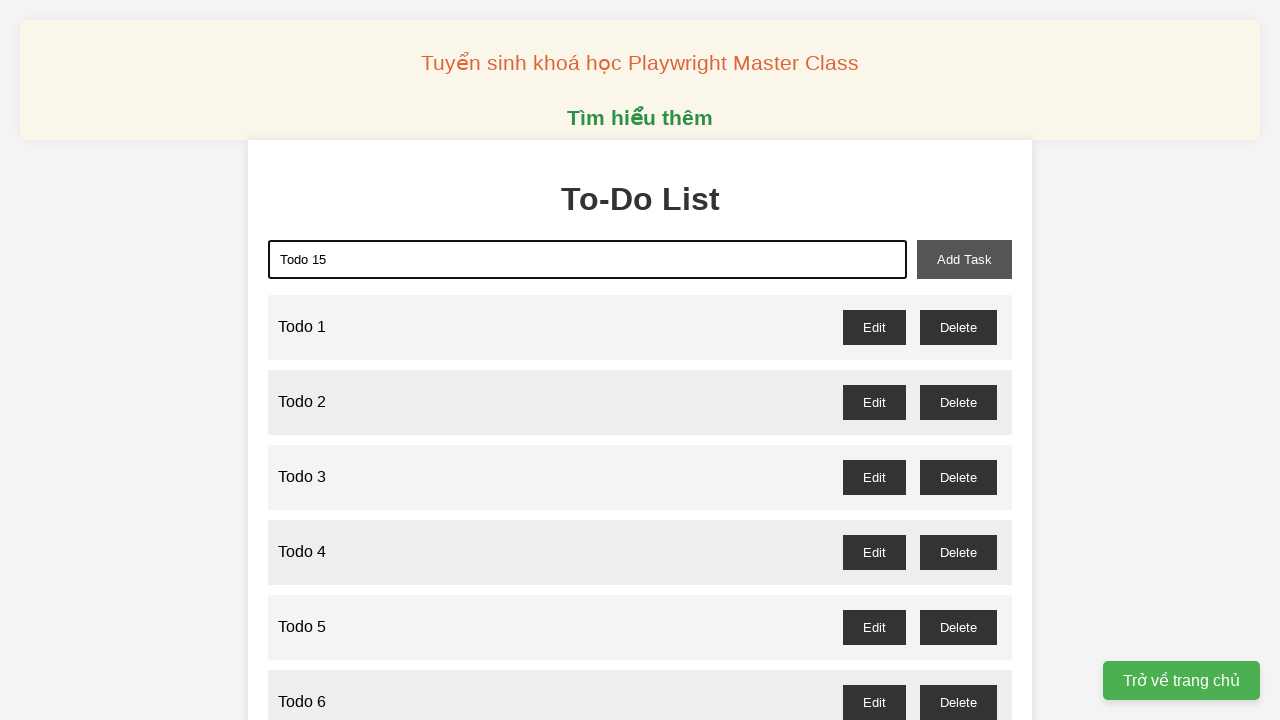

Clicked add task button to create 'Todo 15' at (964, 259) on xpath=//button[@id='add-task']
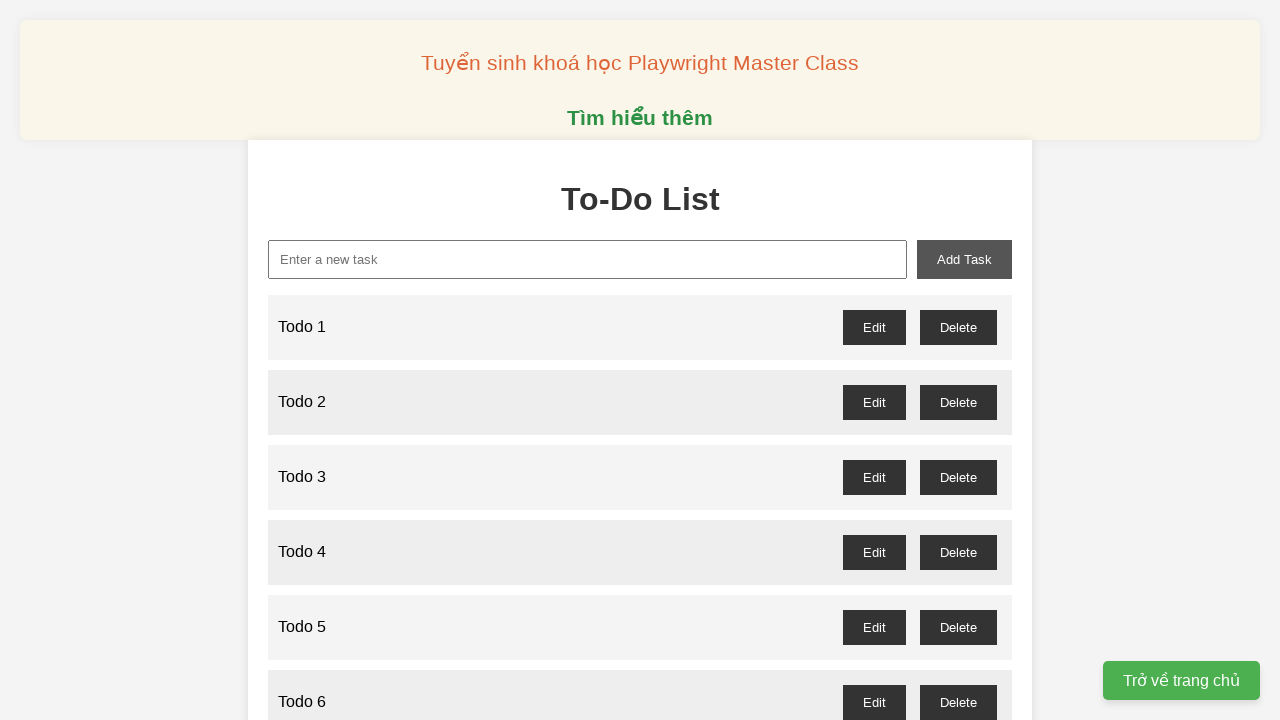

Filled new task input with 'Todo 16' on xpath=//input[@id='new-task']
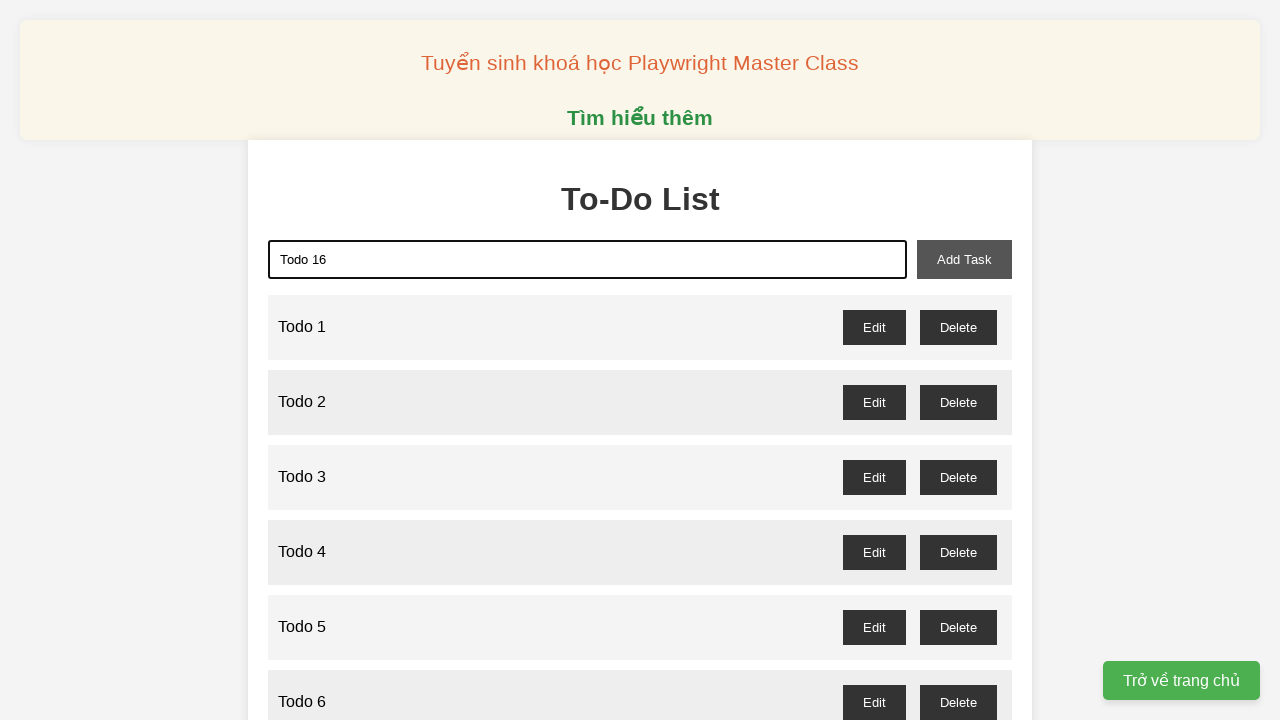

Clicked add task button to create 'Todo 16' at (964, 259) on xpath=//button[@id='add-task']
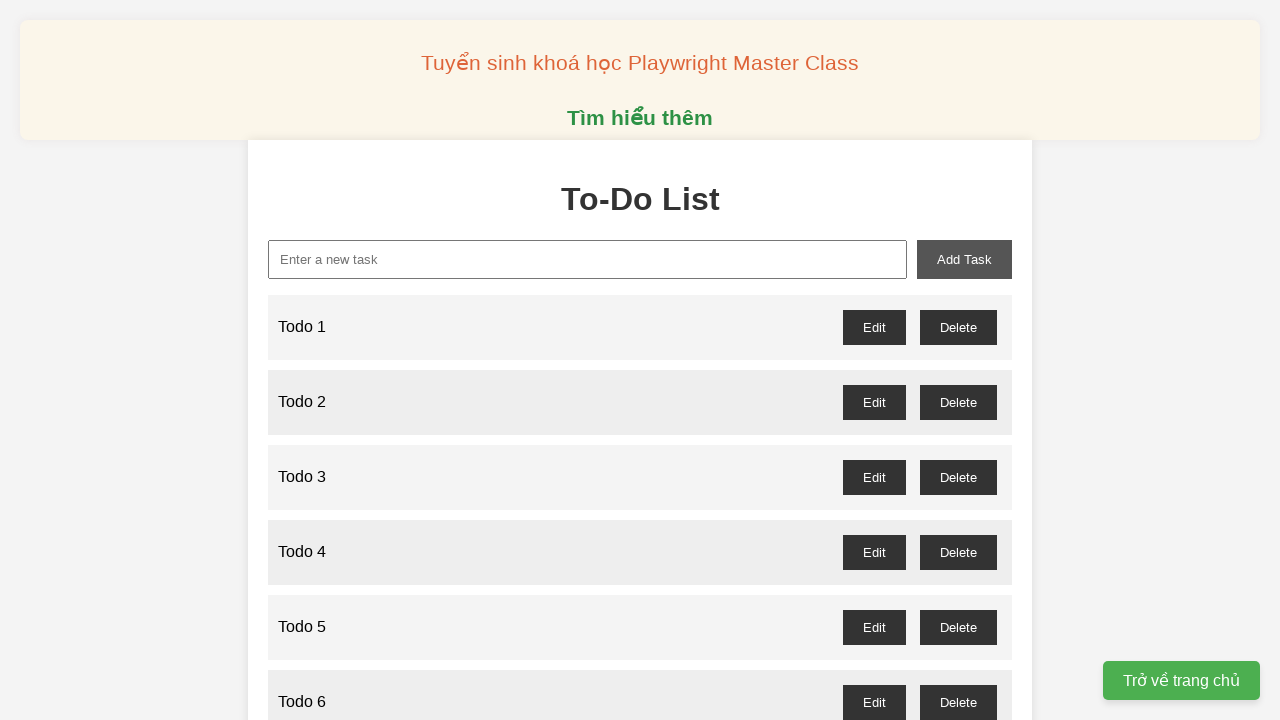

Filled new task input with 'Todo 17' on xpath=//input[@id='new-task']
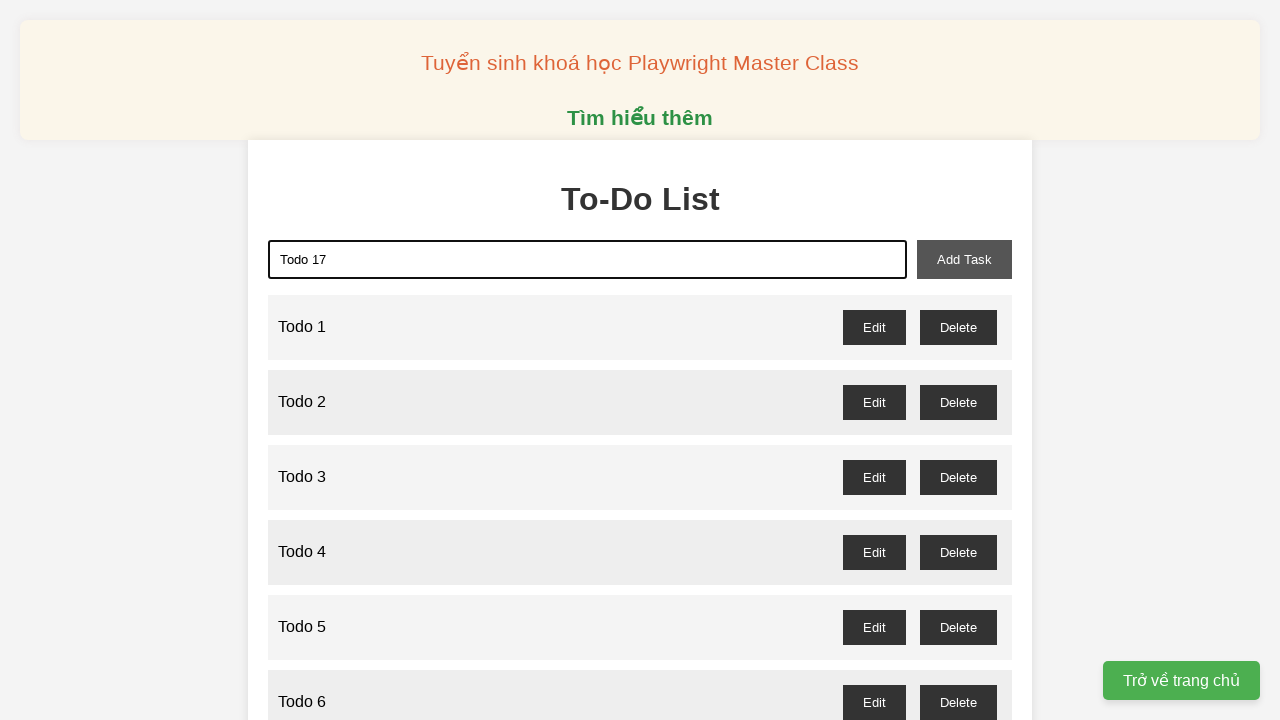

Clicked add task button to create 'Todo 17' at (964, 259) on xpath=//button[@id='add-task']
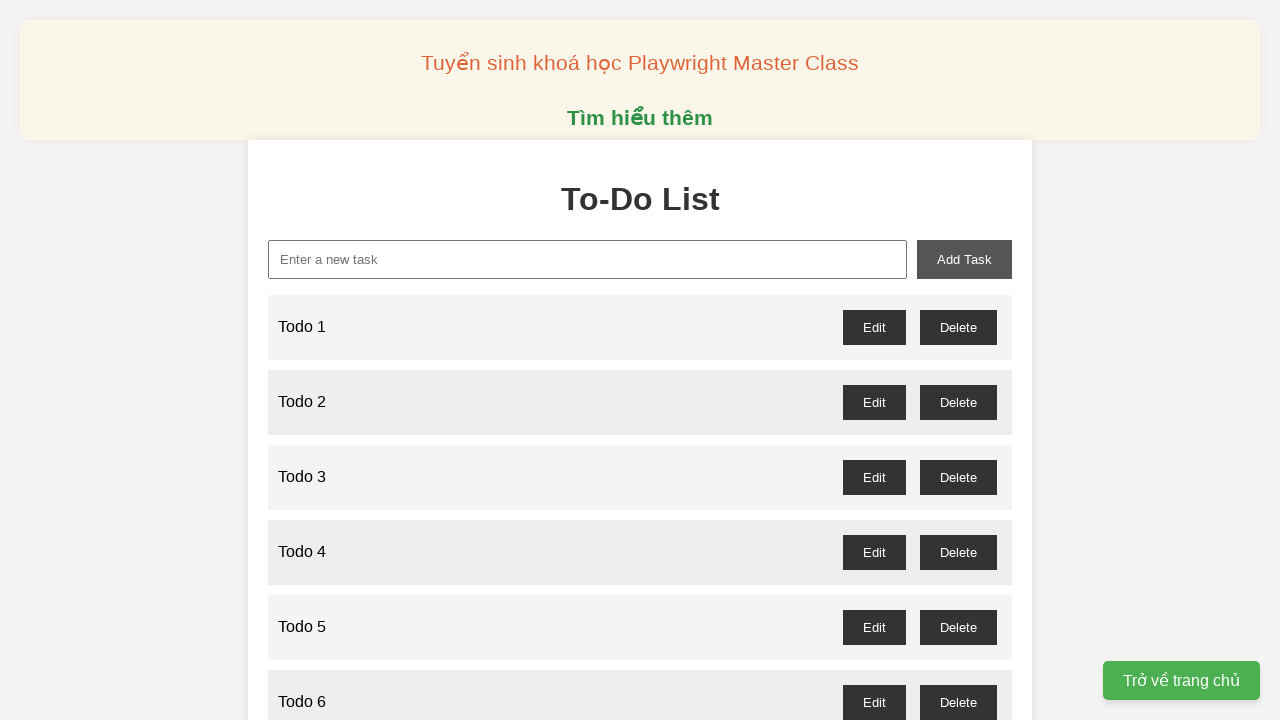

Filled new task input with 'Todo 18' on xpath=//input[@id='new-task']
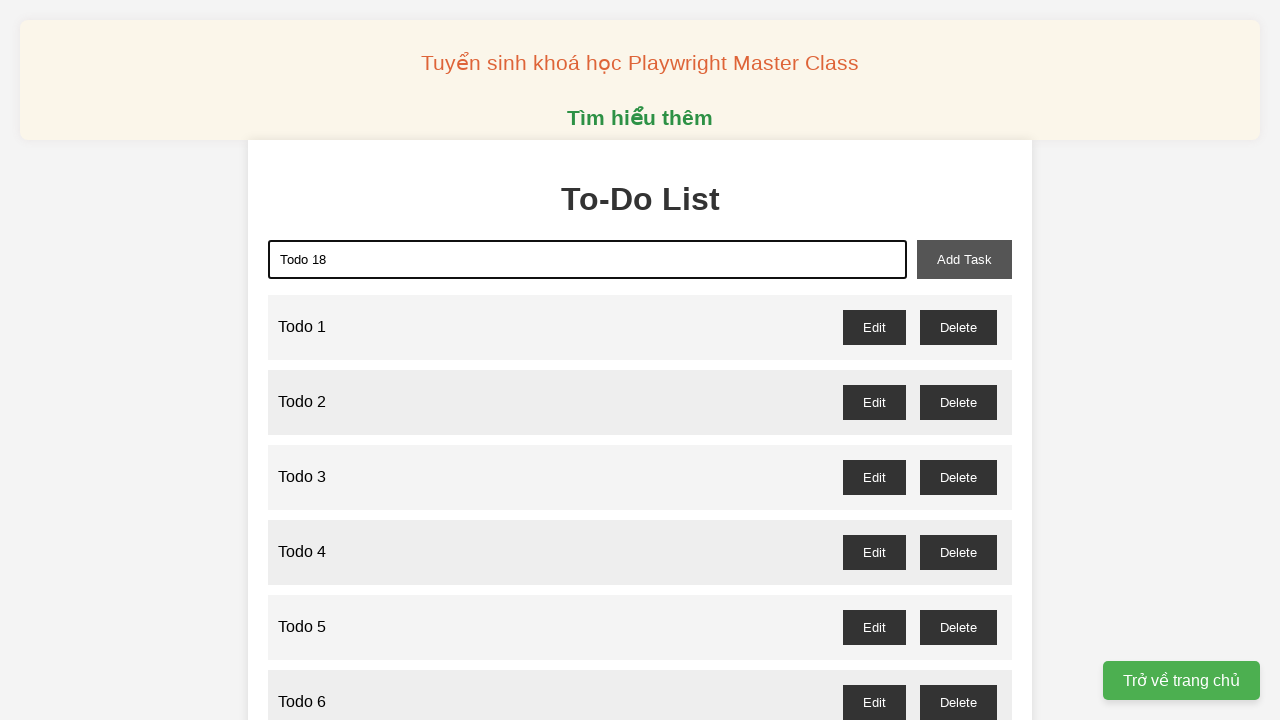

Clicked add task button to create 'Todo 18' at (964, 259) on xpath=//button[@id='add-task']
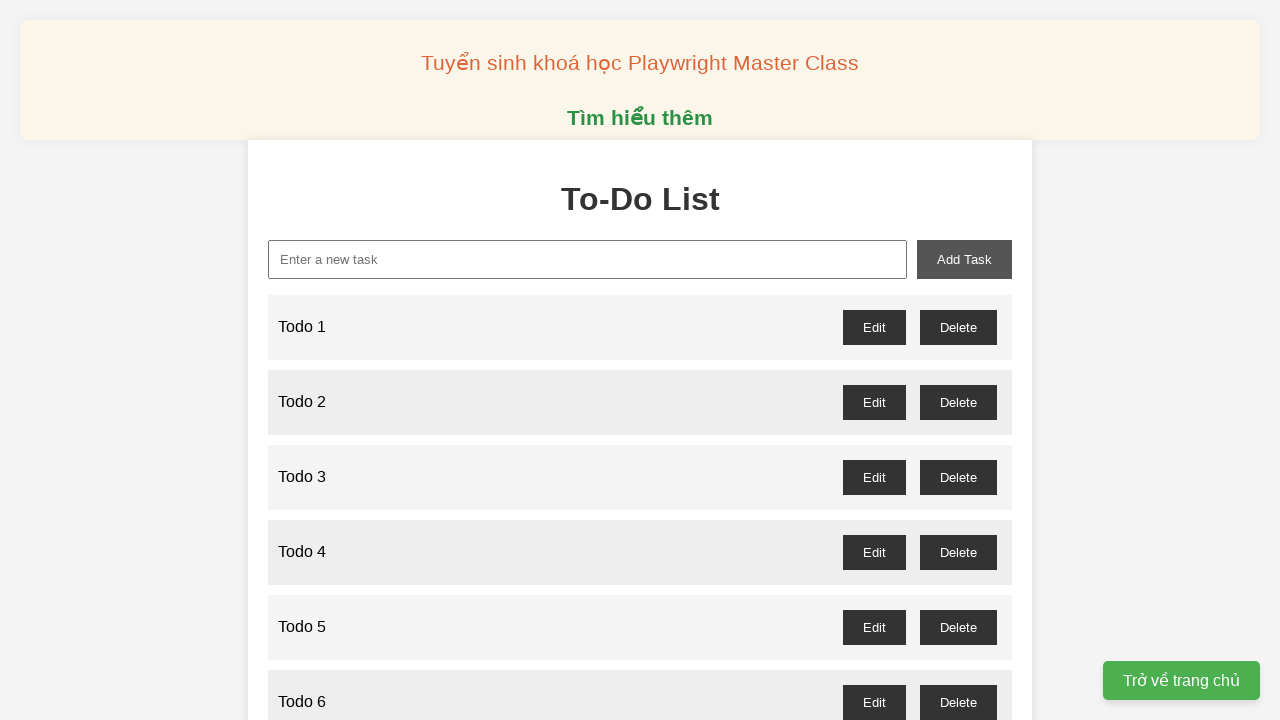

Filled new task input with 'Todo 19' on xpath=//input[@id='new-task']
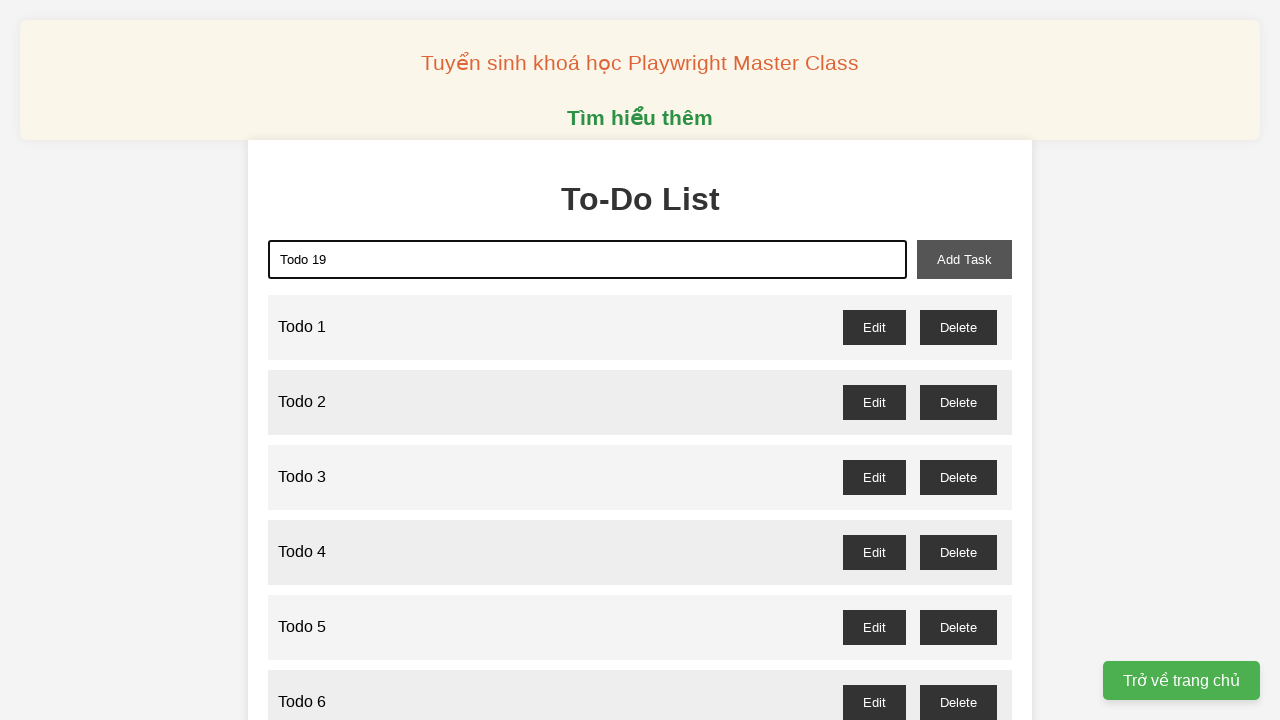

Clicked add task button to create 'Todo 19' at (964, 259) on xpath=//button[@id='add-task']
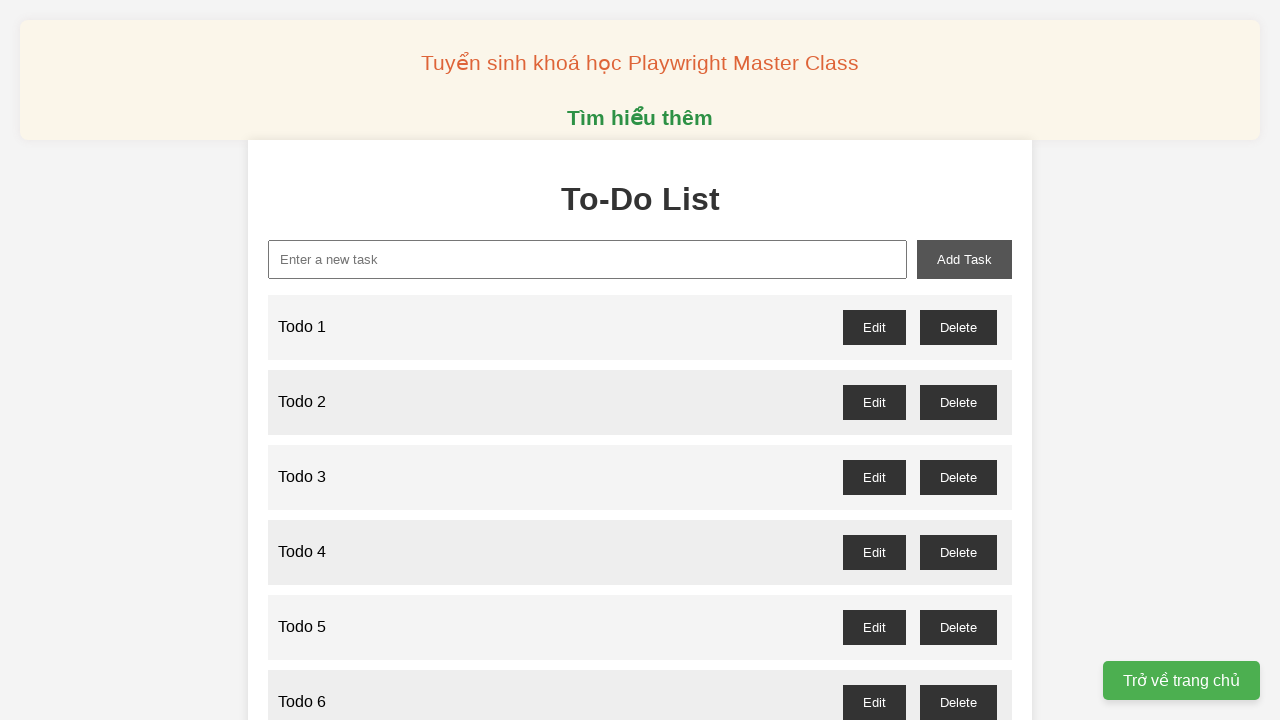

Filled new task input with 'Todo 20' on xpath=//input[@id='new-task']
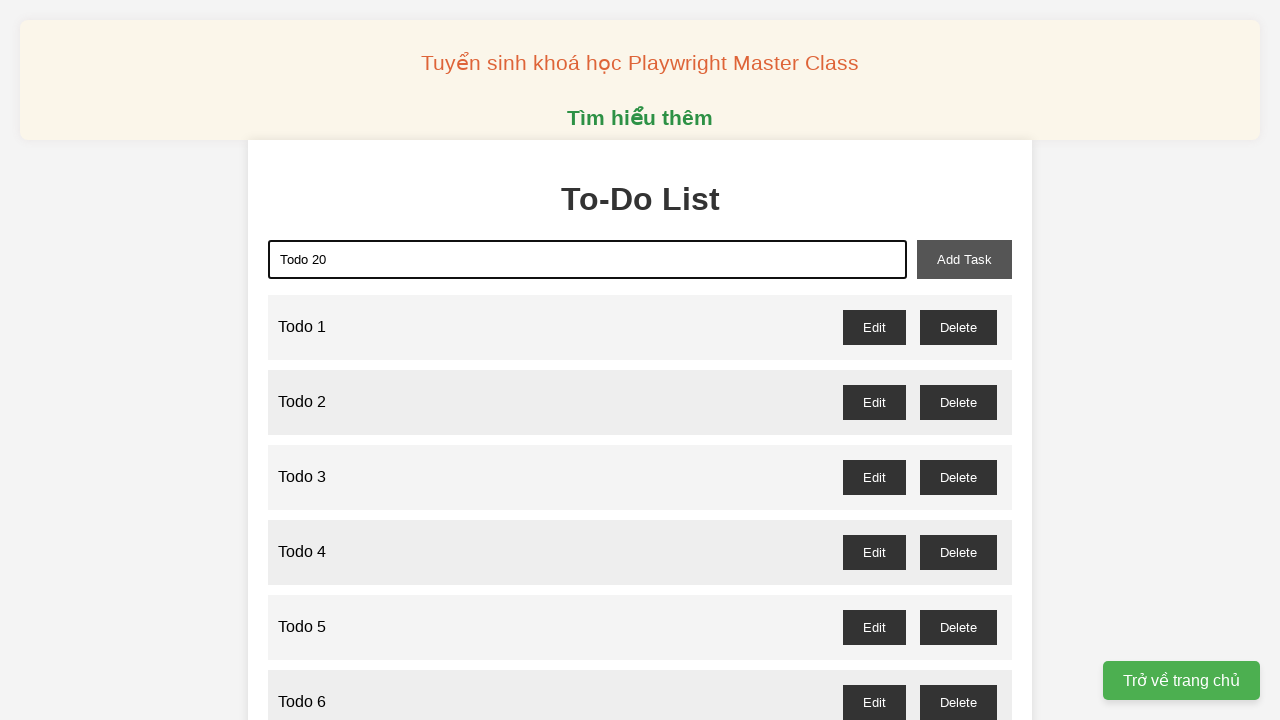

Clicked add task button to create 'Todo 20' at (964, 259) on xpath=//button[@id='add-task']
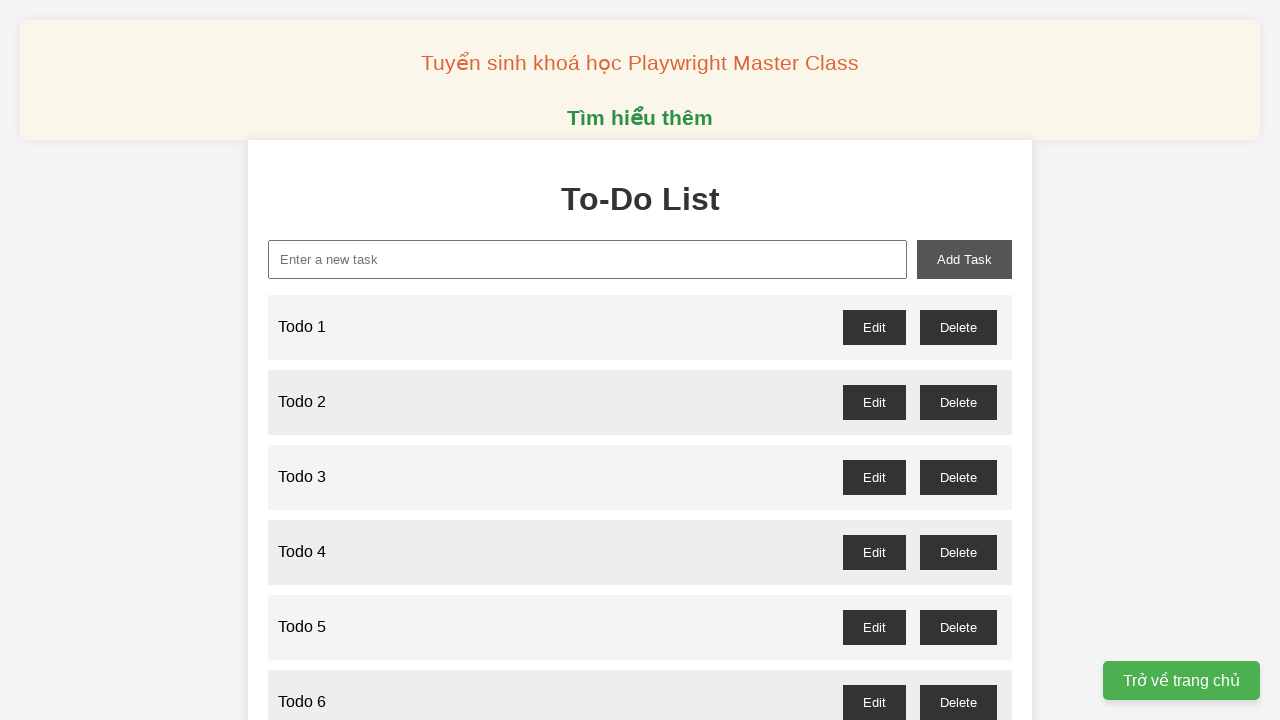

Filled new task input with 'Todo 21' on xpath=//input[@id='new-task']
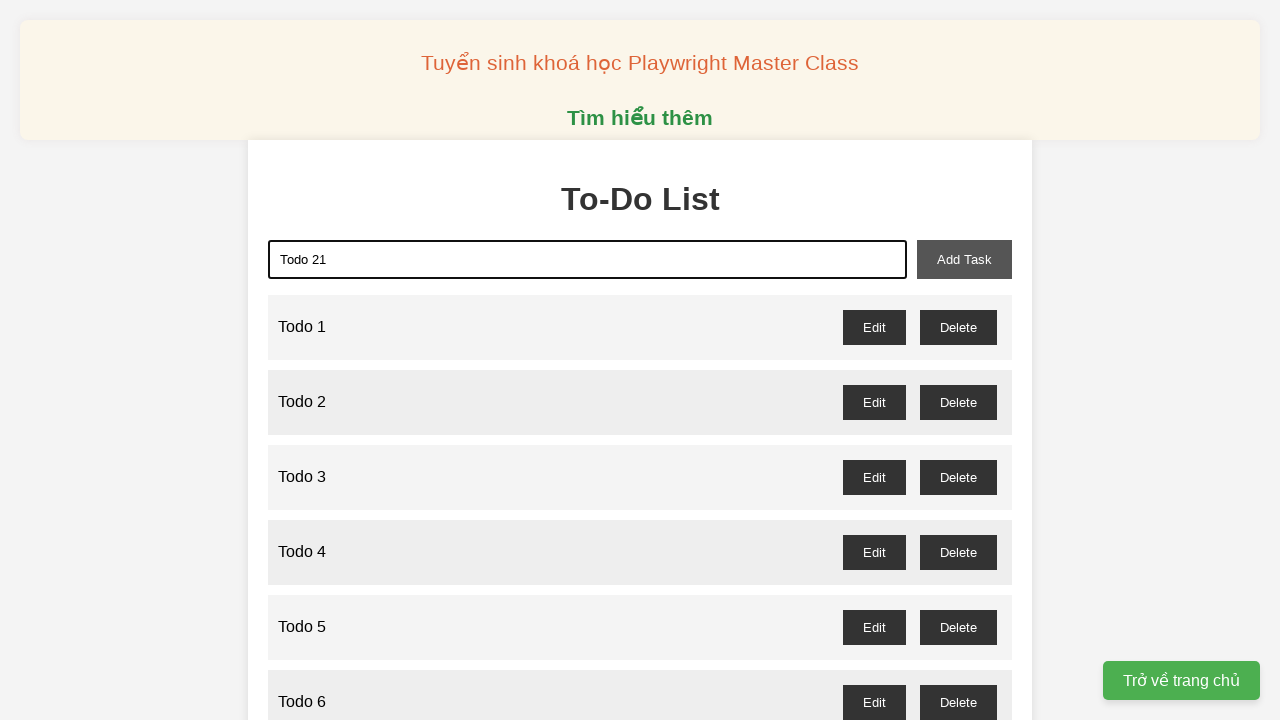

Clicked add task button to create 'Todo 21' at (964, 259) on xpath=//button[@id='add-task']
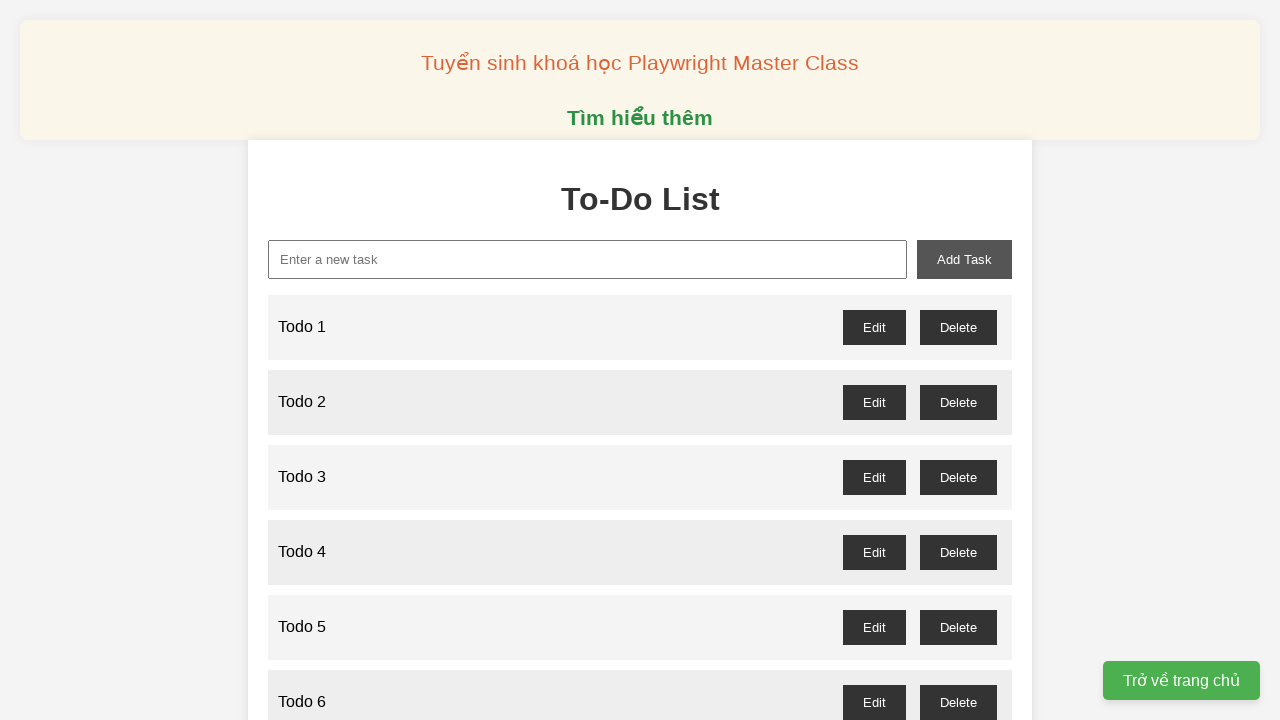

Filled new task input with 'Todo 22' on xpath=//input[@id='new-task']
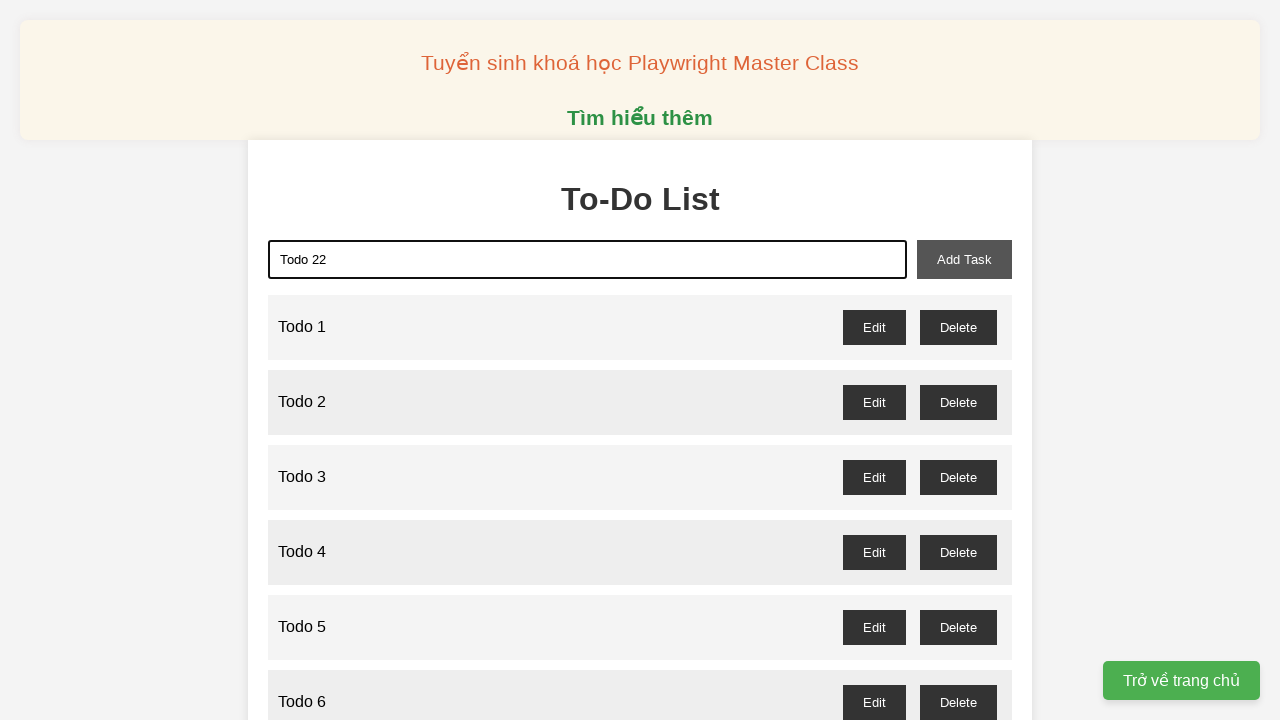

Clicked add task button to create 'Todo 22' at (964, 259) on xpath=//button[@id='add-task']
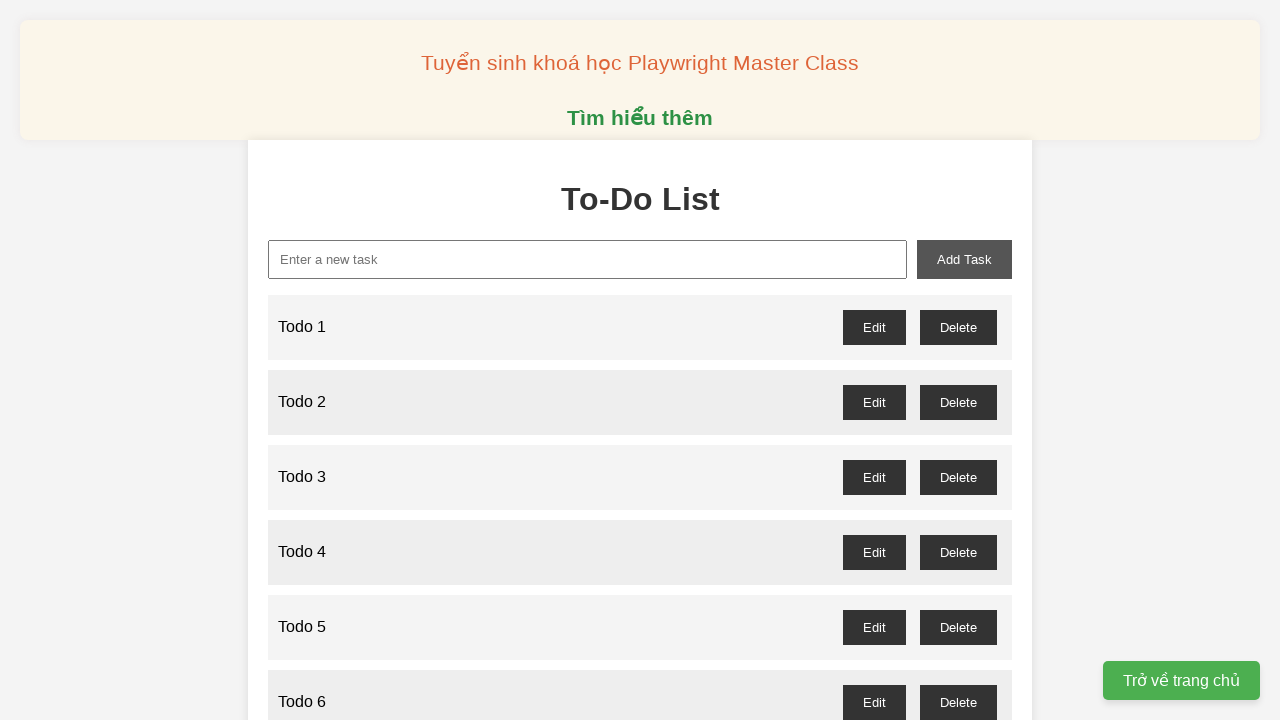

Filled new task input with 'Todo 23' on xpath=//input[@id='new-task']
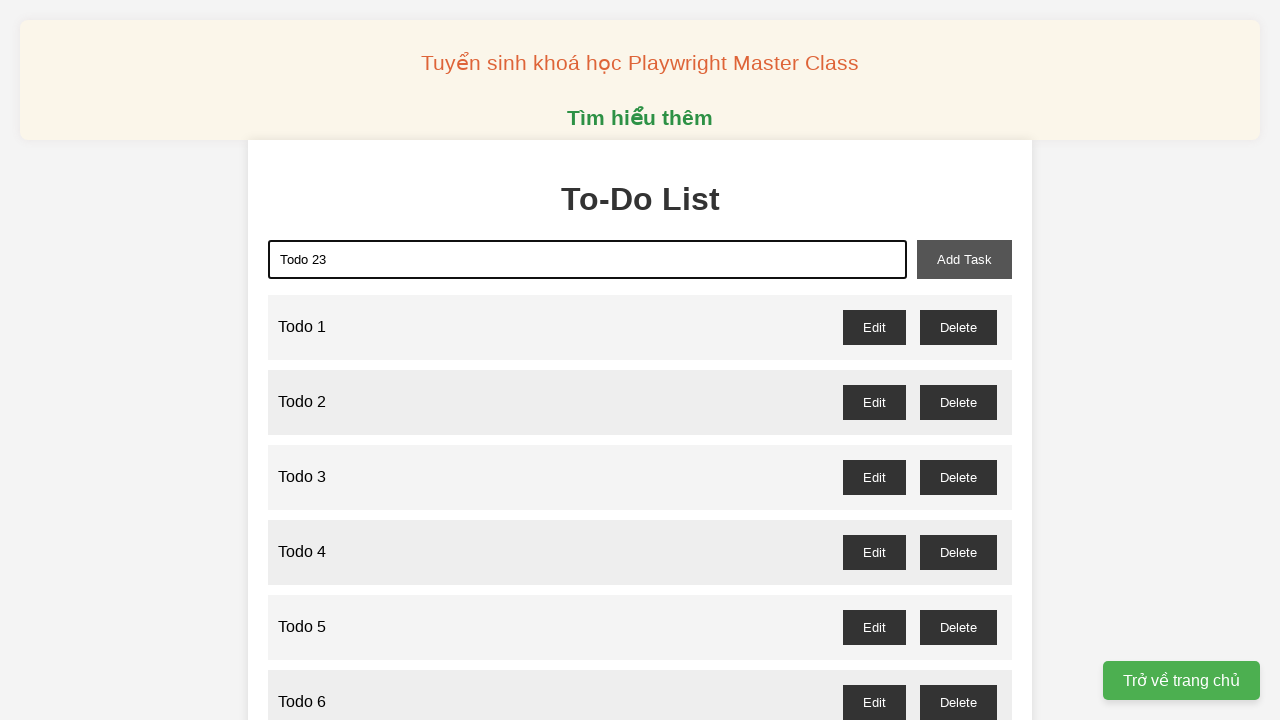

Clicked add task button to create 'Todo 23' at (964, 259) on xpath=//button[@id='add-task']
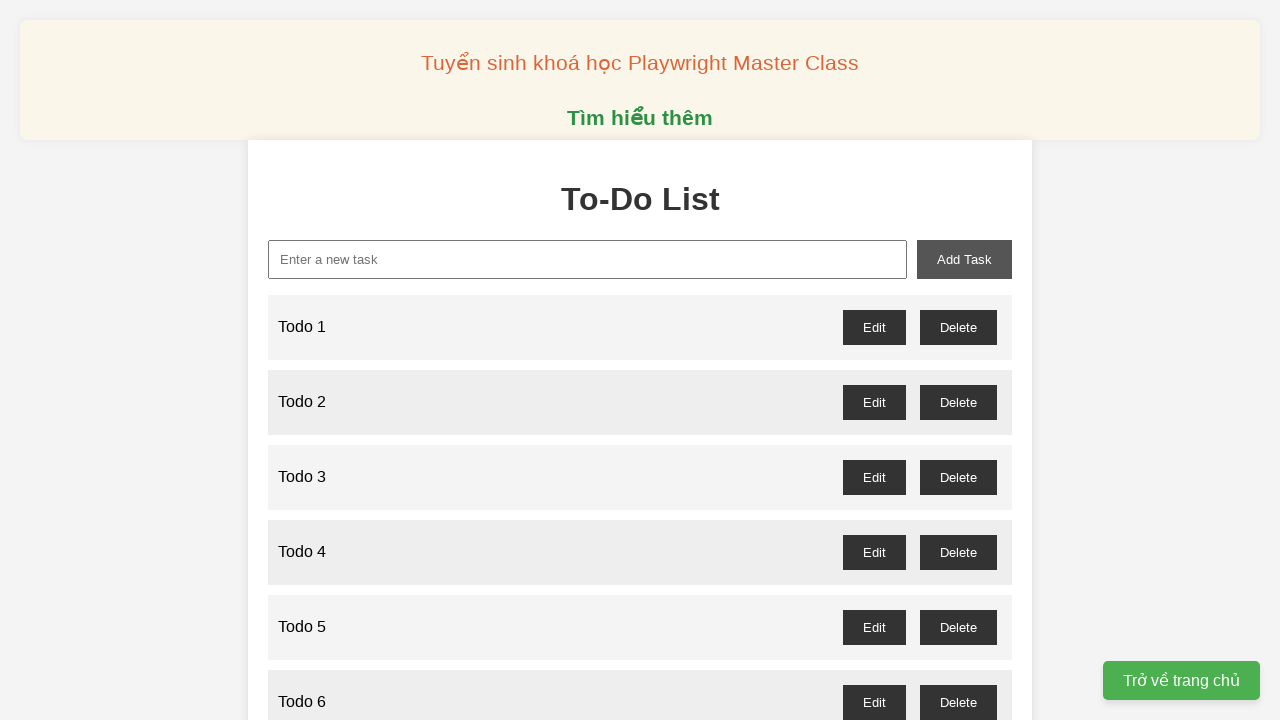

Filled new task input with 'Todo 24' on xpath=//input[@id='new-task']
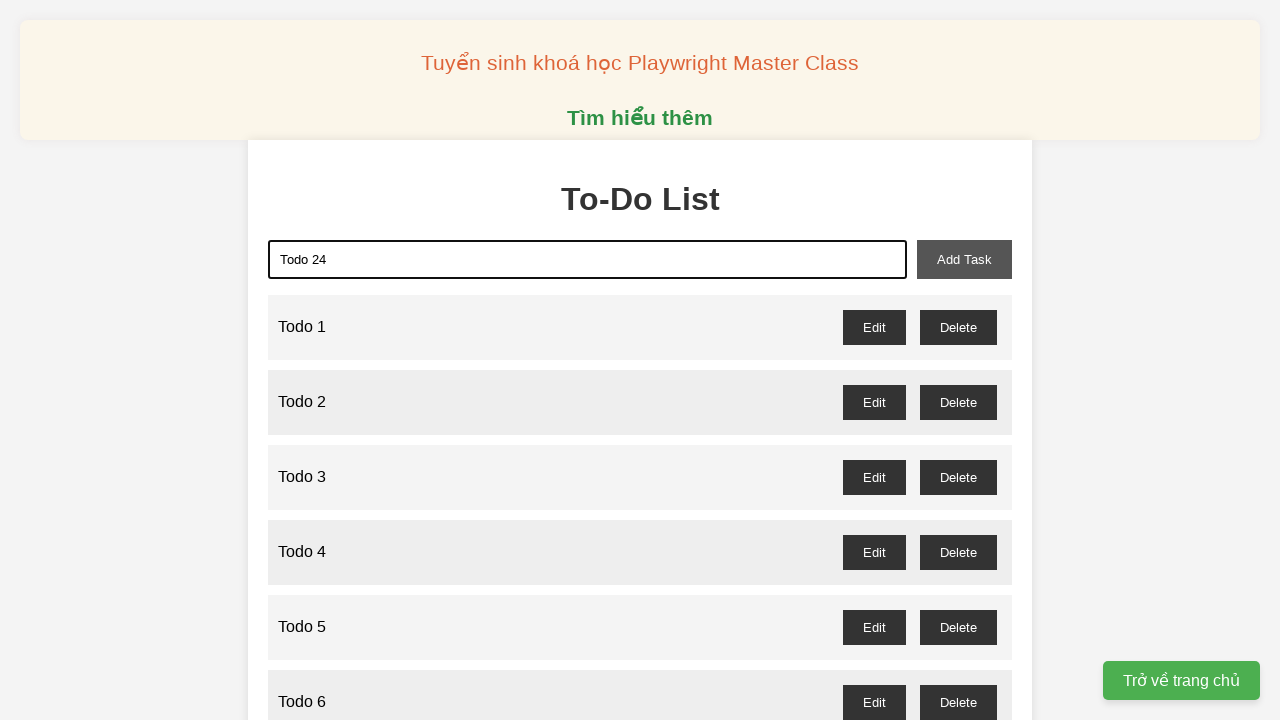

Clicked add task button to create 'Todo 24' at (964, 259) on xpath=//button[@id='add-task']
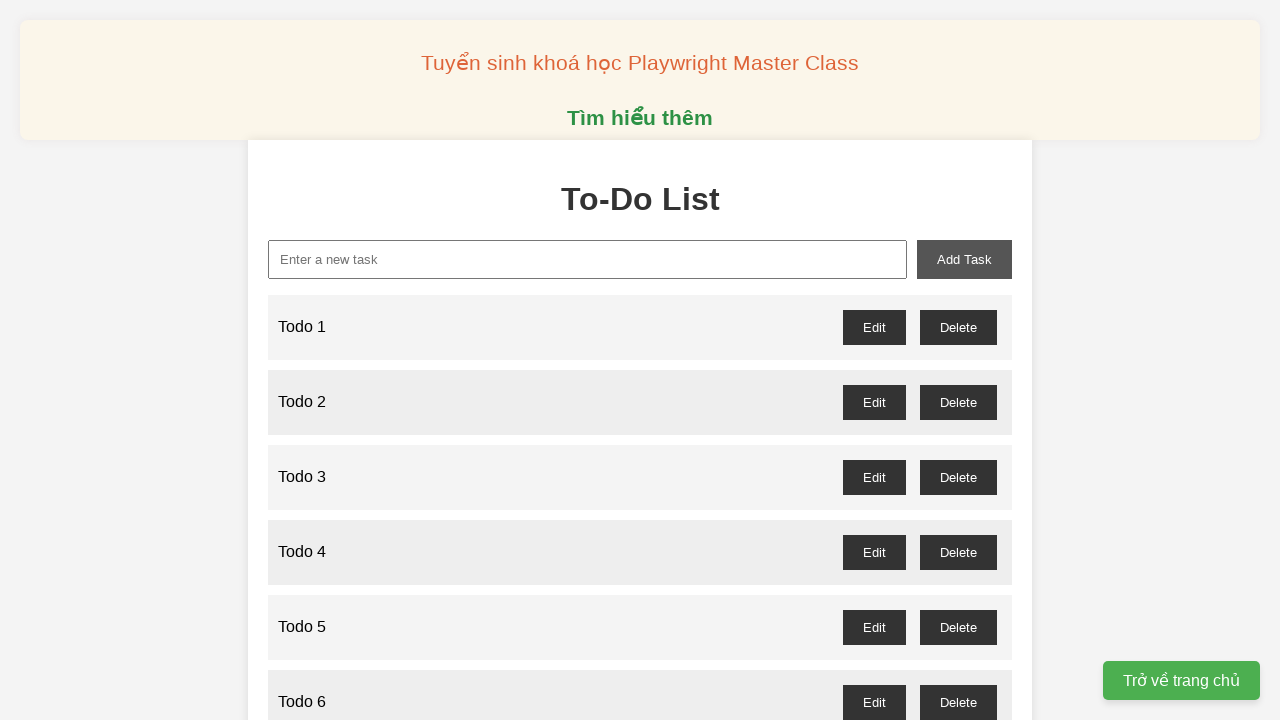

Filled new task input with 'Todo 25' on xpath=//input[@id='new-task']
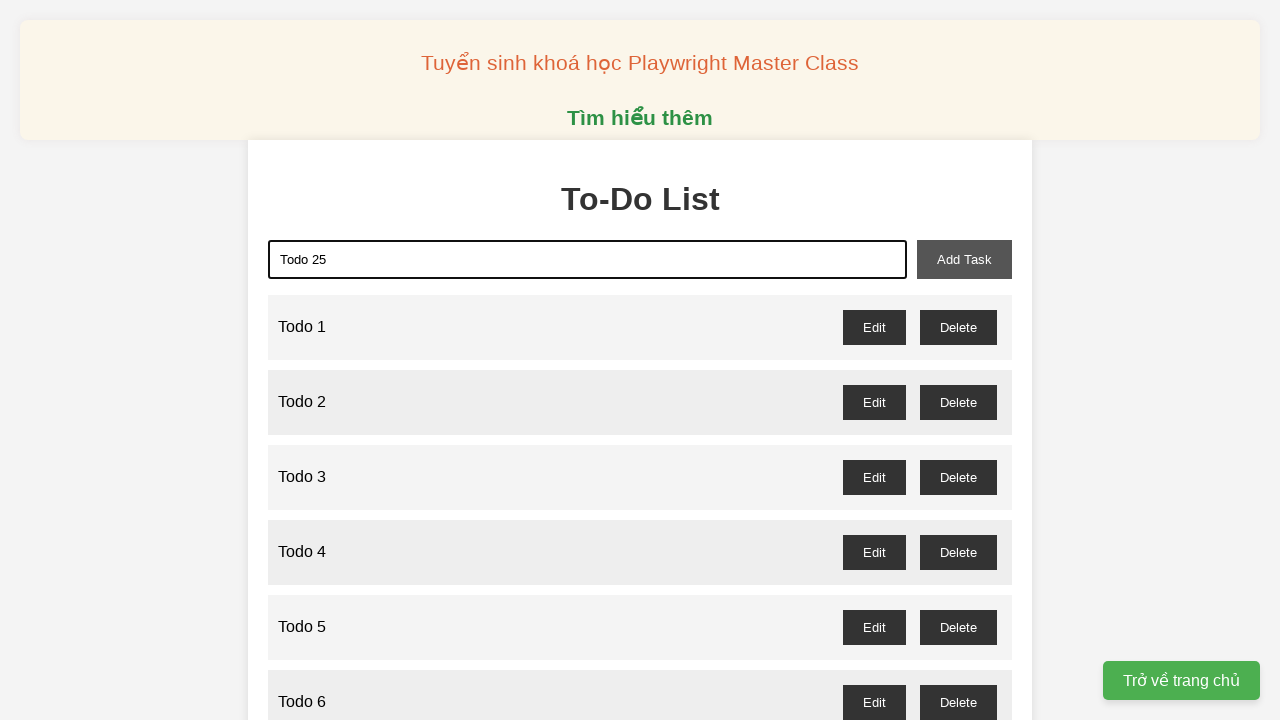

Clicked add task button to create 'Todo 25' at (964, 259) on xpath=//button[@id='add-task']
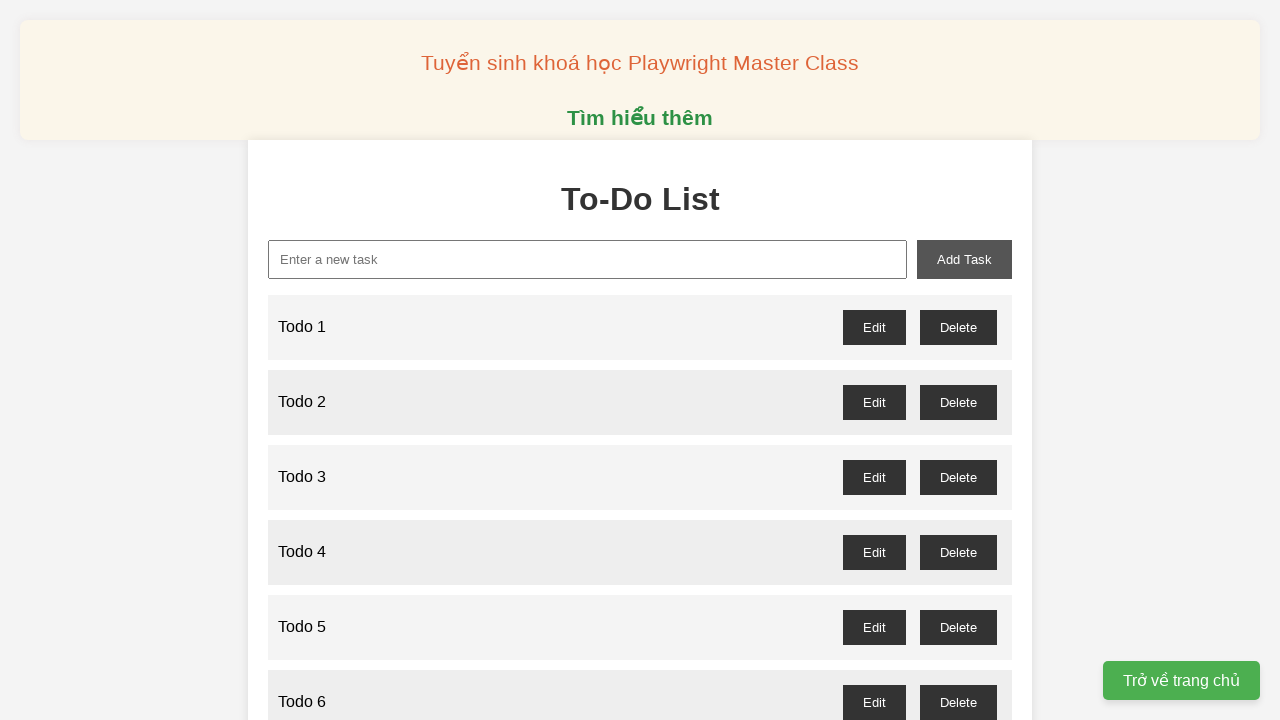

Filled new task input with 'Todo 26' on xpath=//input[@id='new-task']
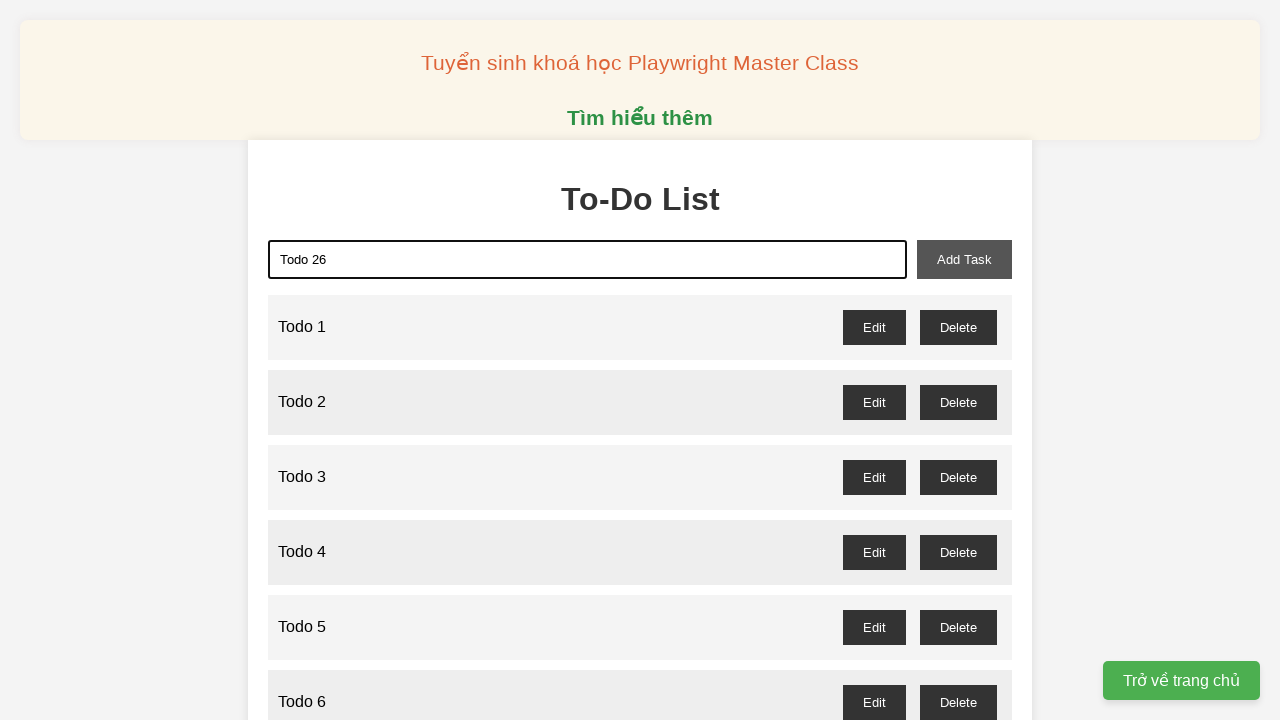

Clicked add task button to create 'Todo 26' at (964, 259) on xpath=//button[@id='add-task']
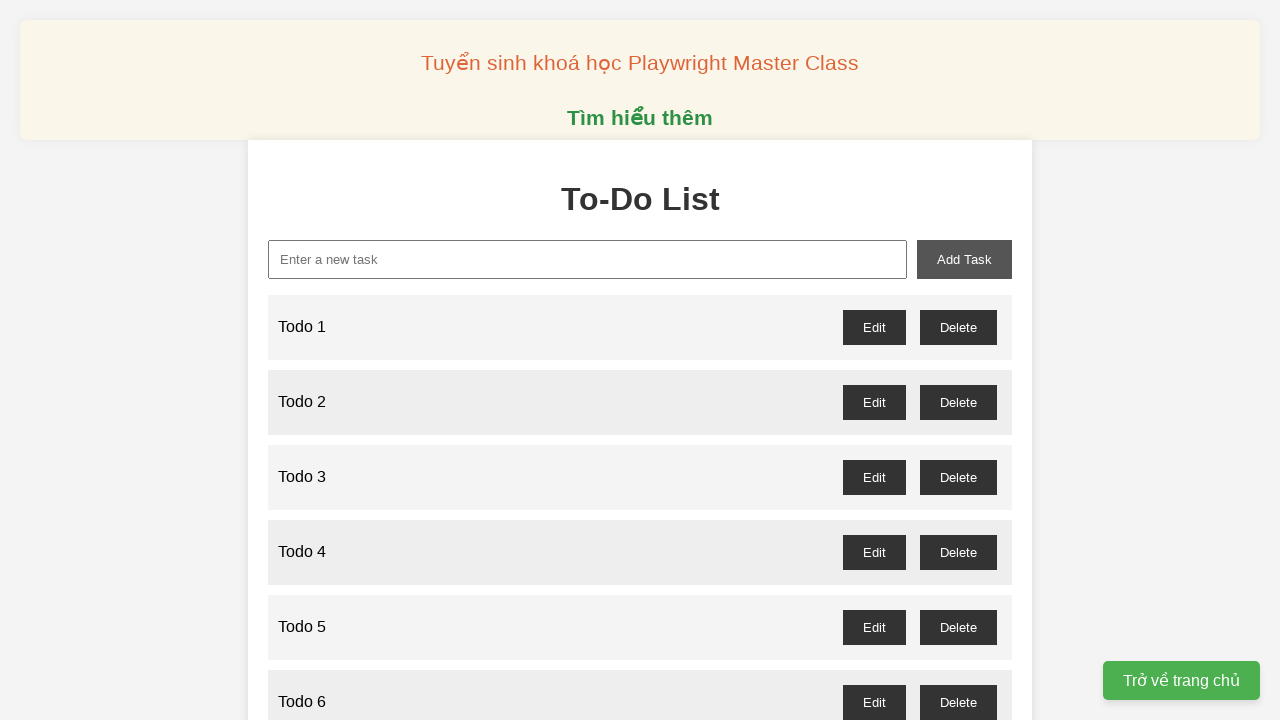

Filled new task input with 'Todo 27' on xpath=//input[@id='new-task']
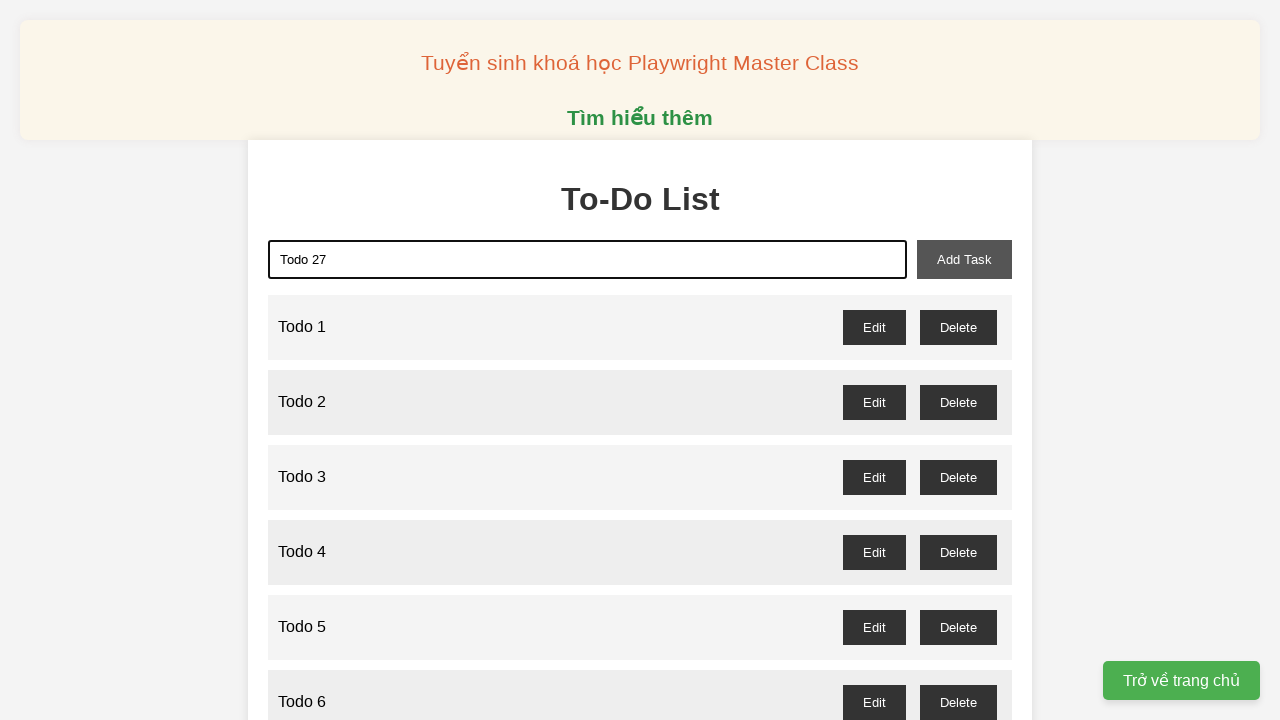

Clicked add task button to create 'Todo 27' at (964, 259) on xpath=//button[@id='add-task']
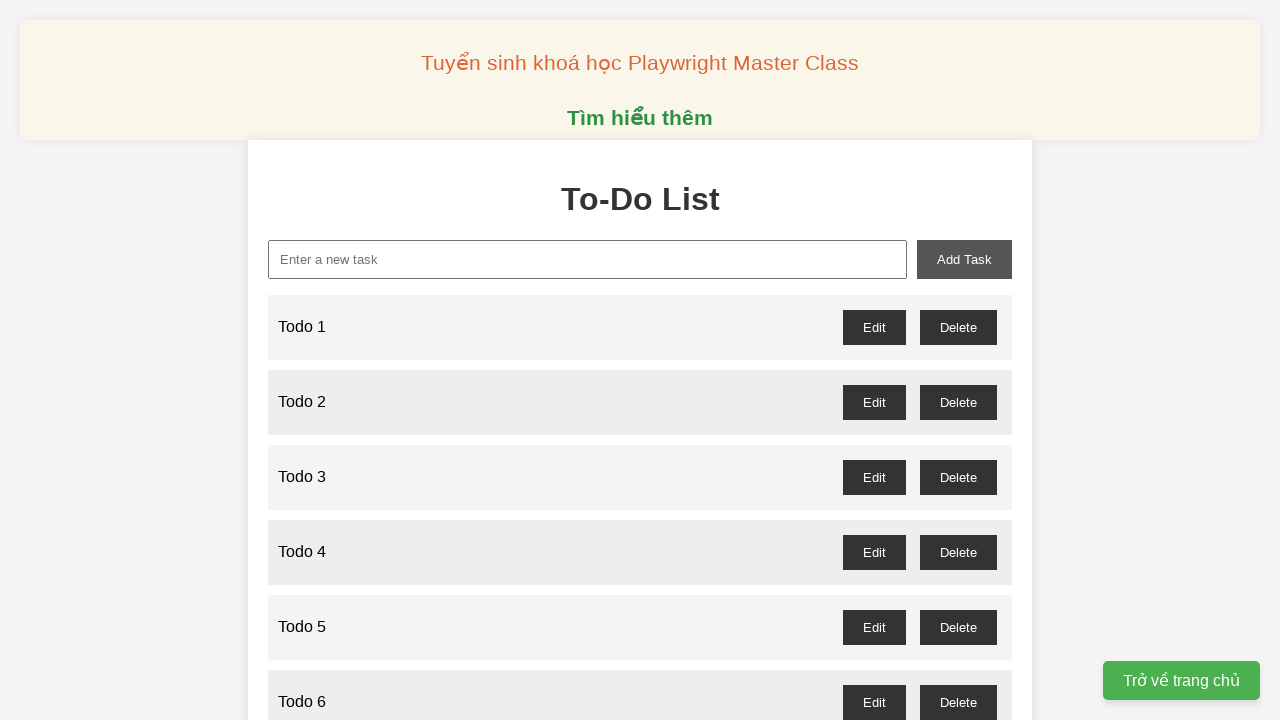

Filled new task input with 'Todo 28' on xpath=//input[@id='new-task']
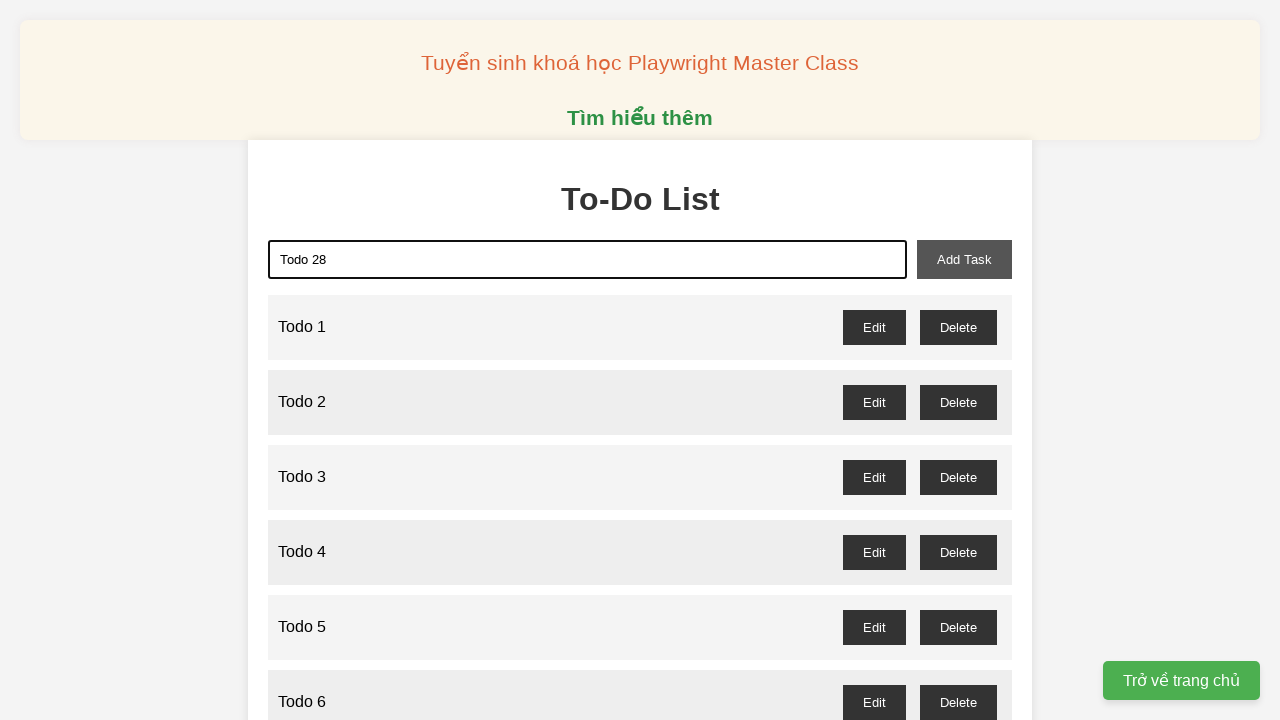

Clicked add task button to create 'Todo 28' at (964, 259) on xpath=//button[@id='add-task']
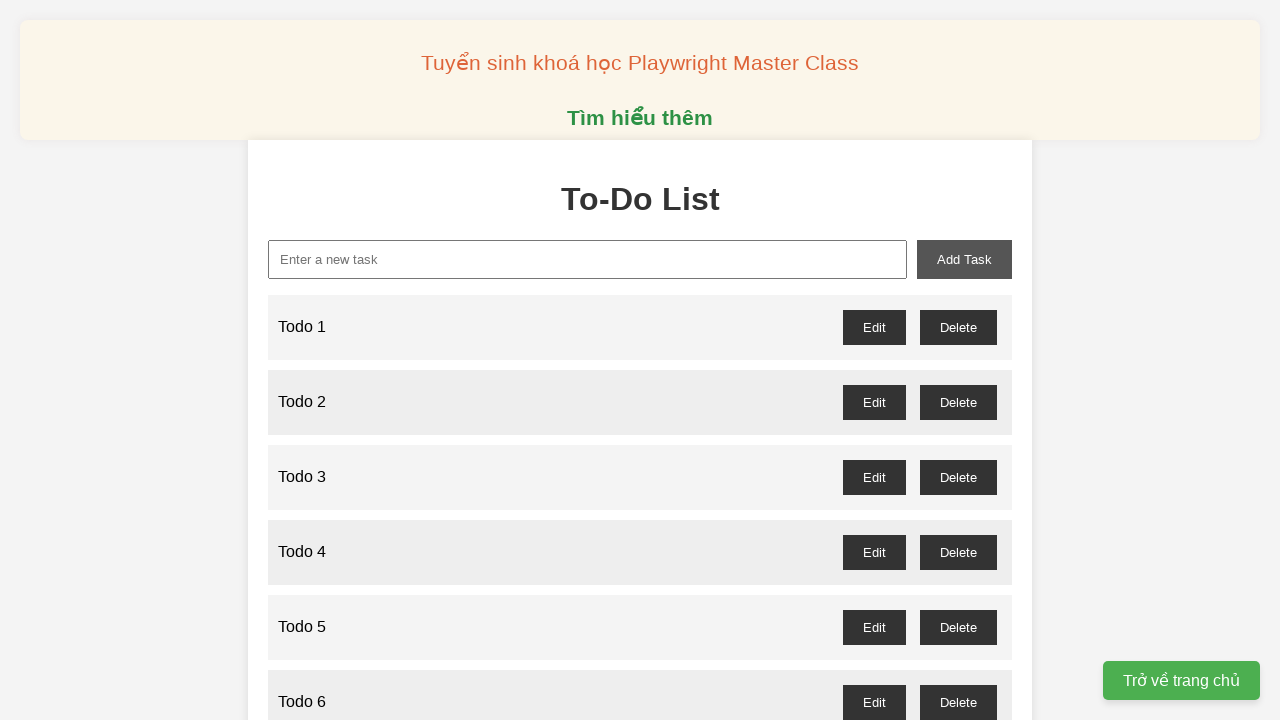

Filled new task input with 'Todo 29' on xpath=//input[@id='new-task']
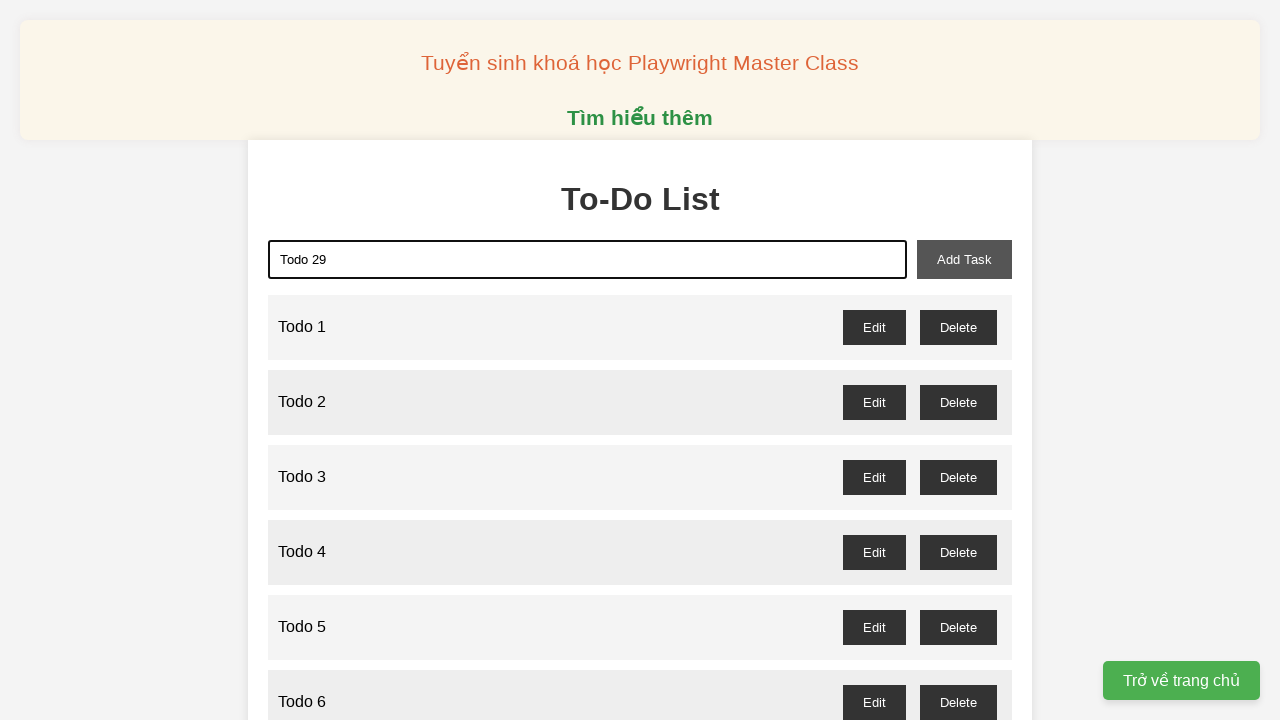

Clicked add task button to create 'Todo 29' at (964, 259) on xpath=//button[@id='add-task']
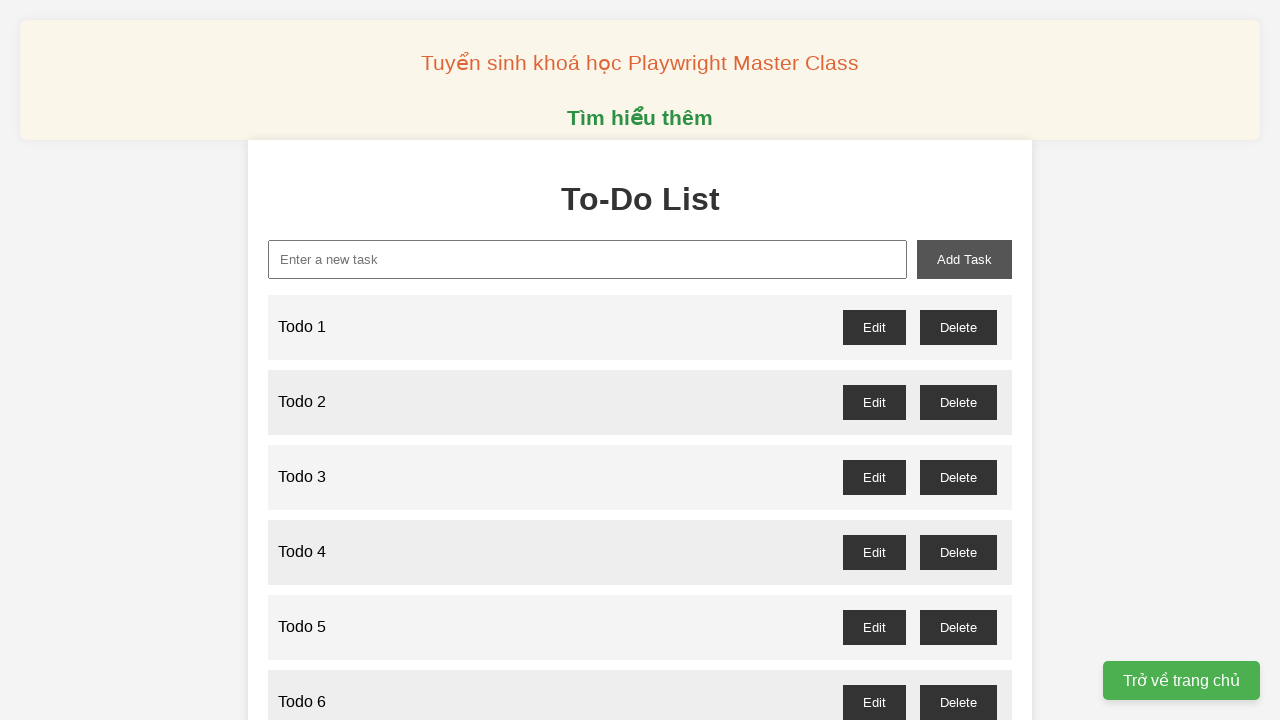

Filled new task input with 'Todo 30' on xpath=//input[@id='new-task']
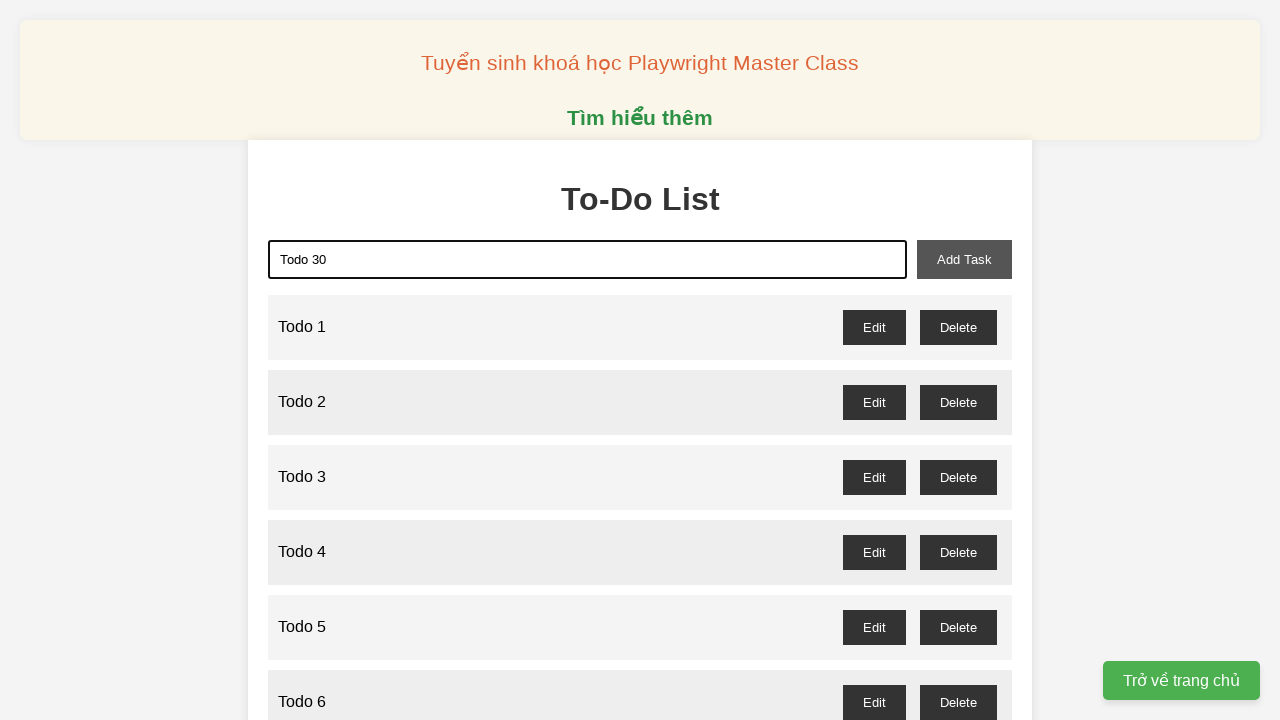

Clicked add task button to create 'Todo 30' at (964, 259) on xpath=//button[@id='add-task']
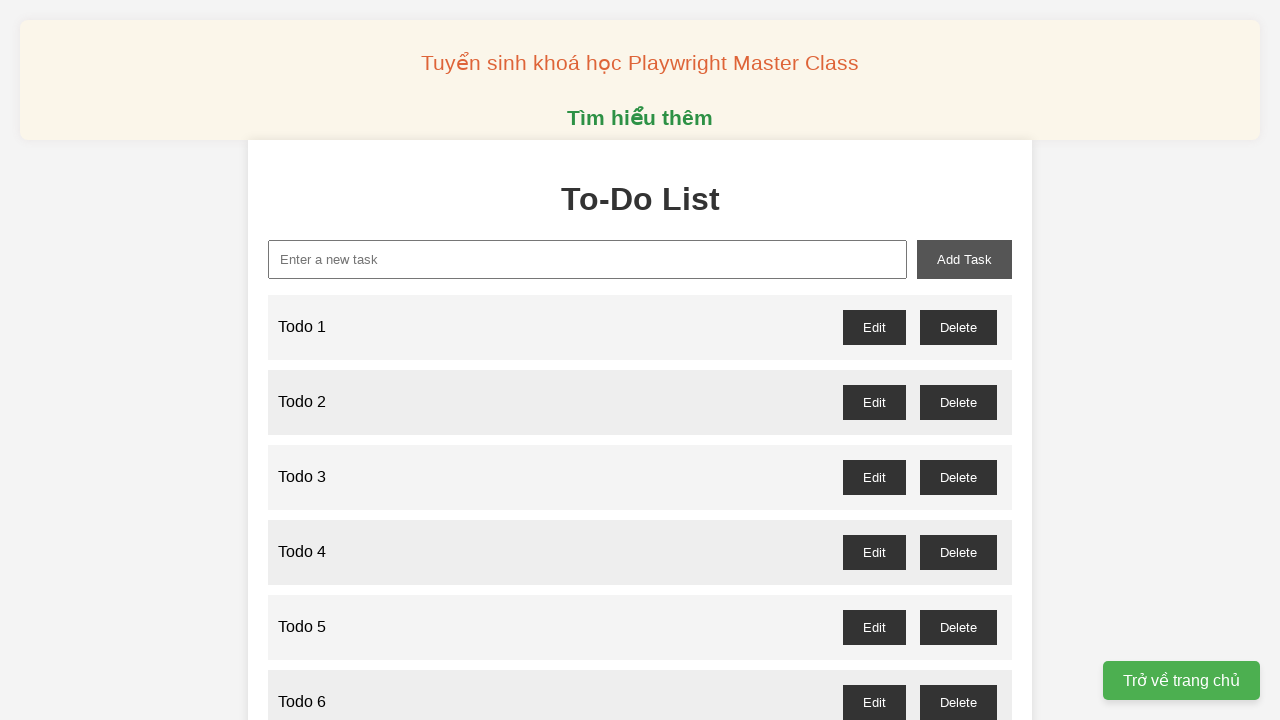

Filled new task input with 'Todo 31' on xpath=//input[@id='new-task']
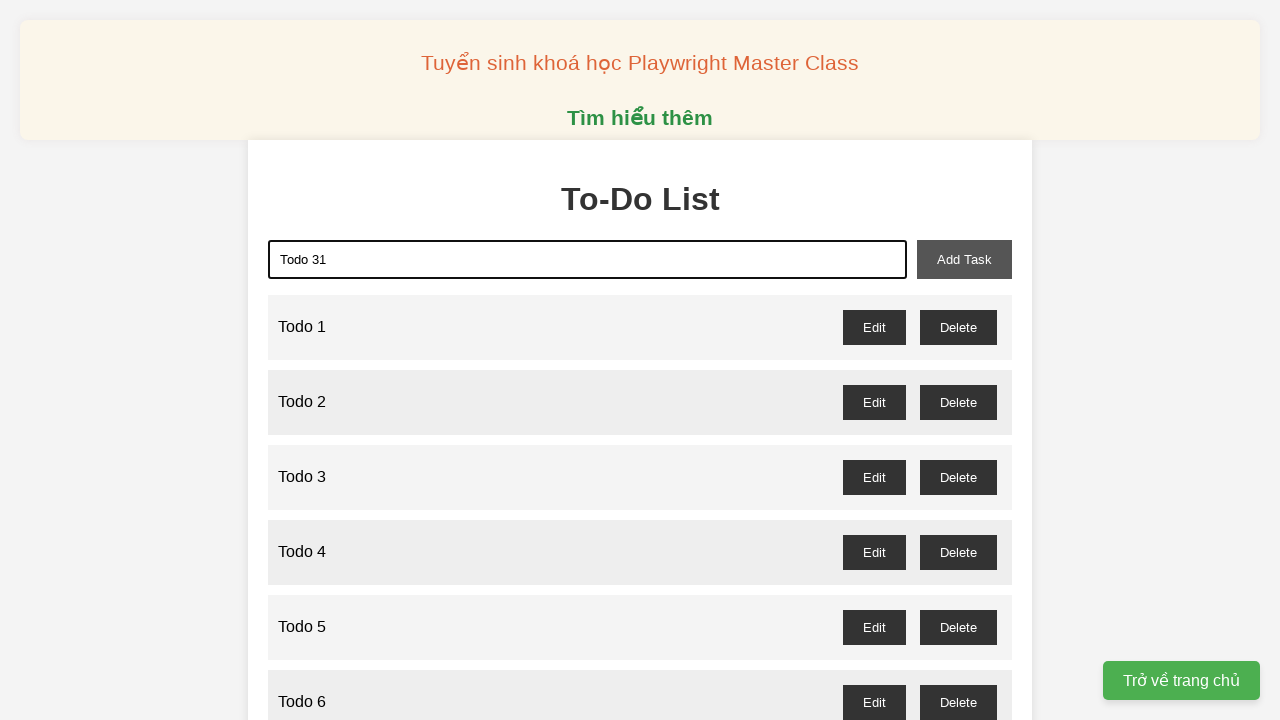

Clicked add task button to create 'Todo 31' at (964, 259) on xpath=//button[@id='add-task']
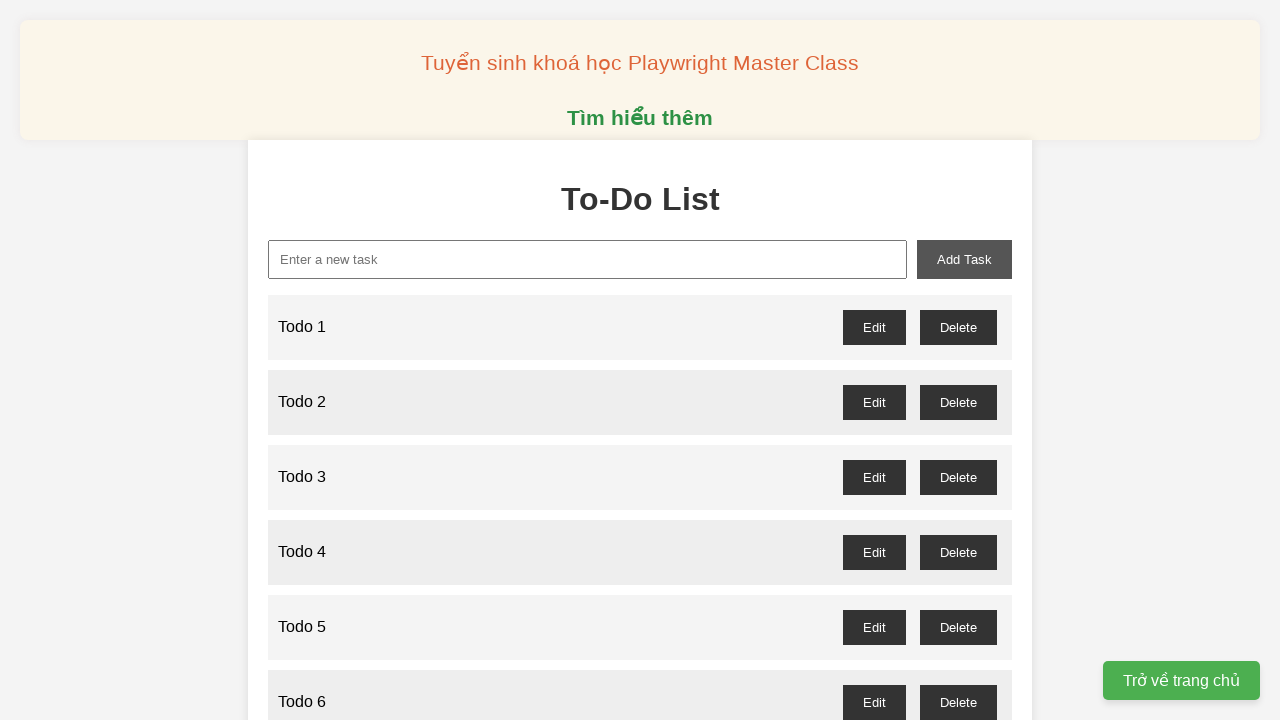

Filled new task input with 'Todo 32' on xpath=//input[@id='new-task']
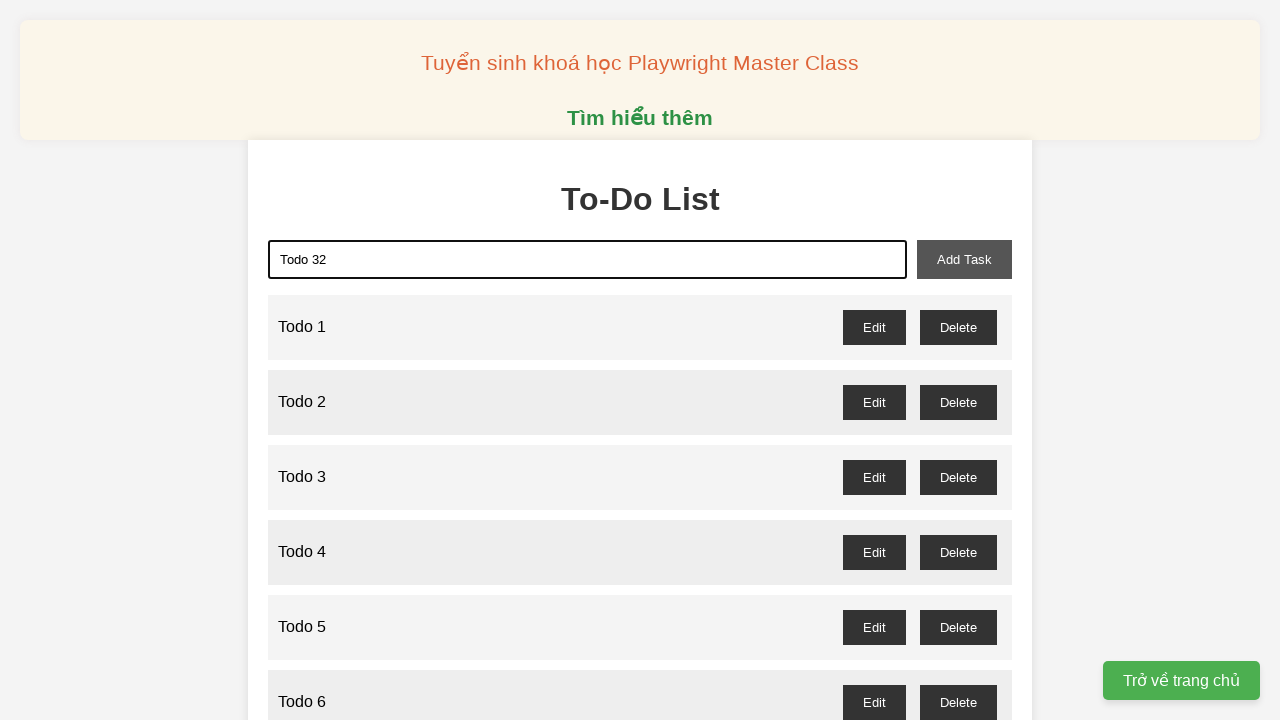

Clicked add task button to create 'Todo 32' at (964, 259) on xpath=//button[@id='add-task']
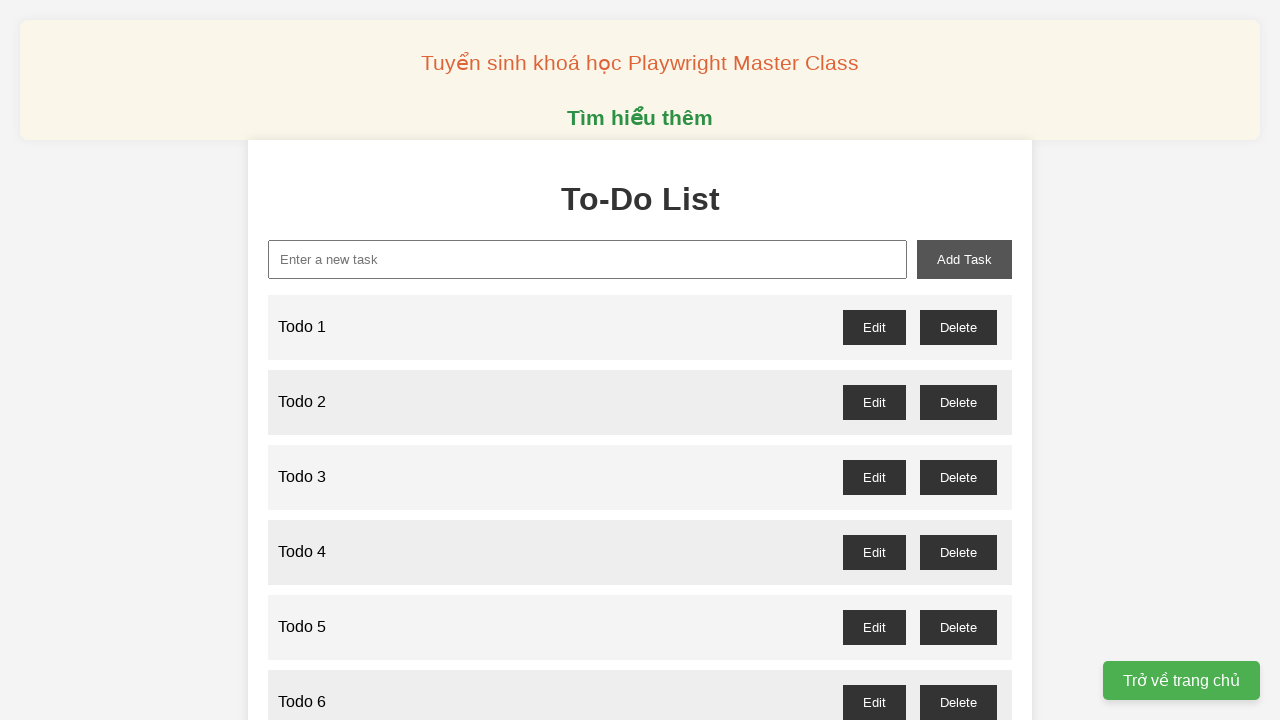

Filled new task input with 'Todo 33' on xpath=//input[@id='new-task']
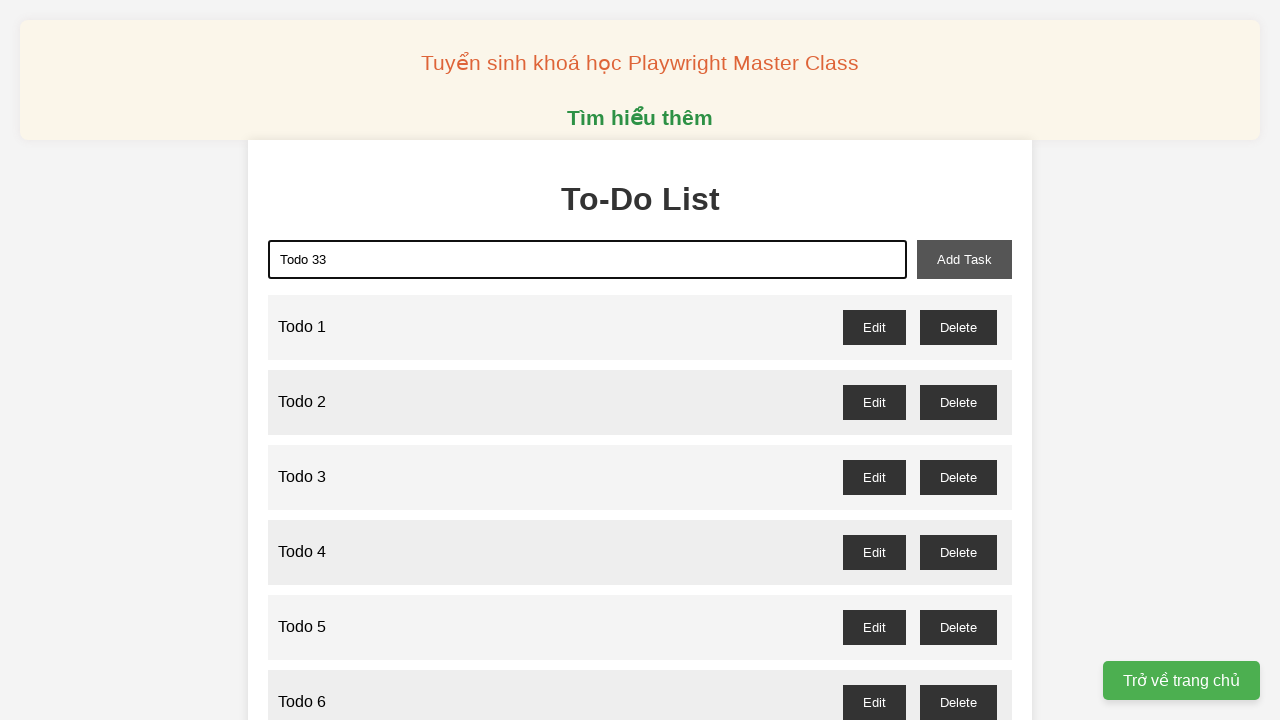

Clicked add task button to create 'Todo 33' at (964, 259) on xpath=//button[@id='add-task']
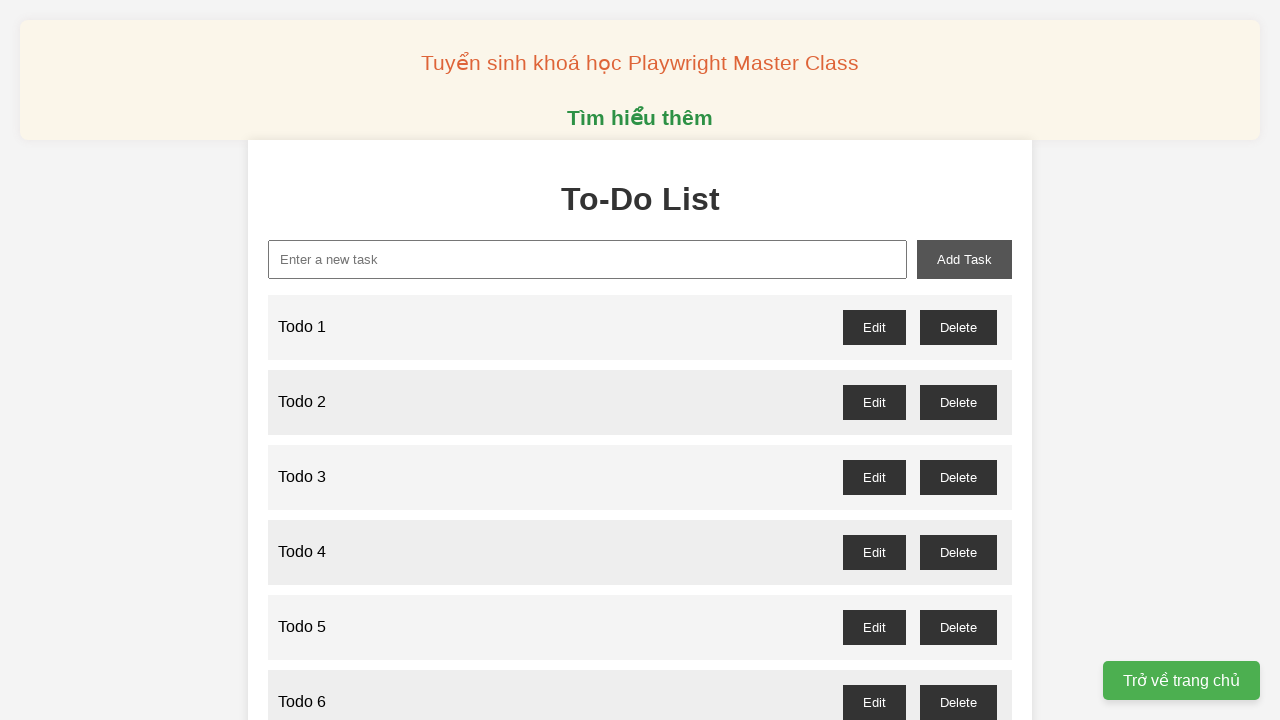

Filled new task input with 'Todo 34' on xpath=//input[@id='new-task']
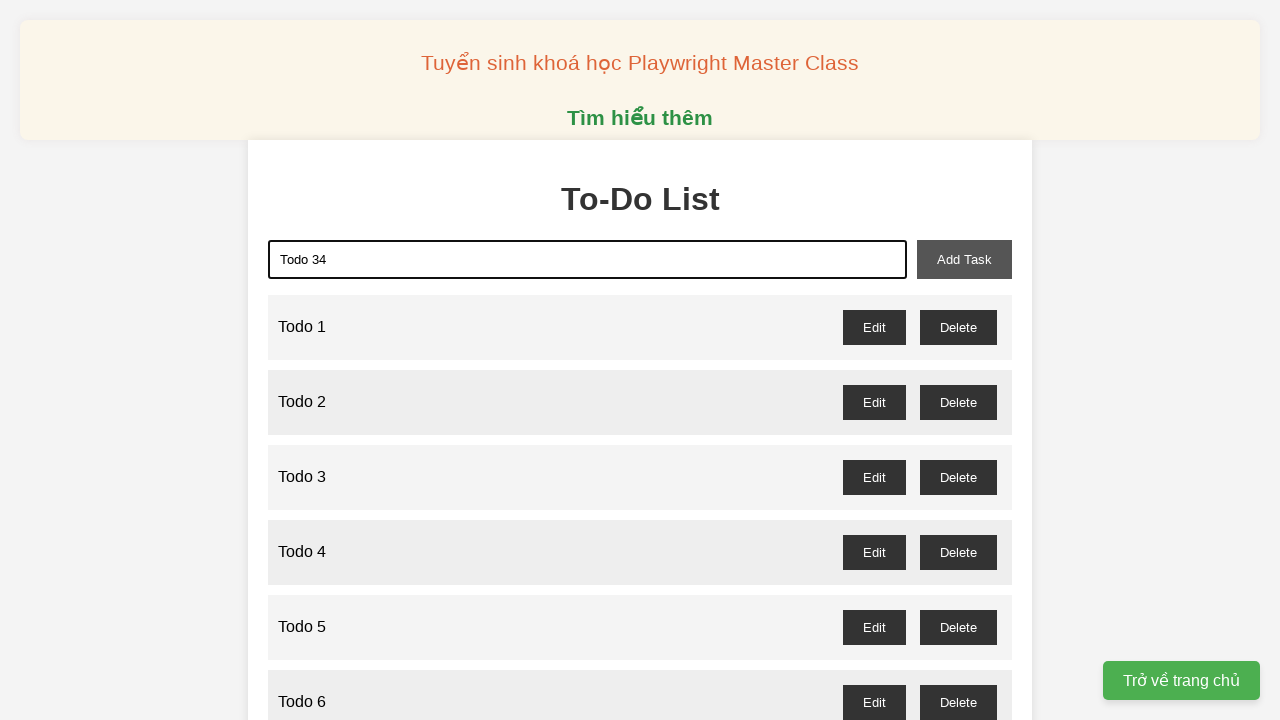

Clicked add task button to create 'Todo 34' at (964, 259) on xpath=//button[@id='add-task']
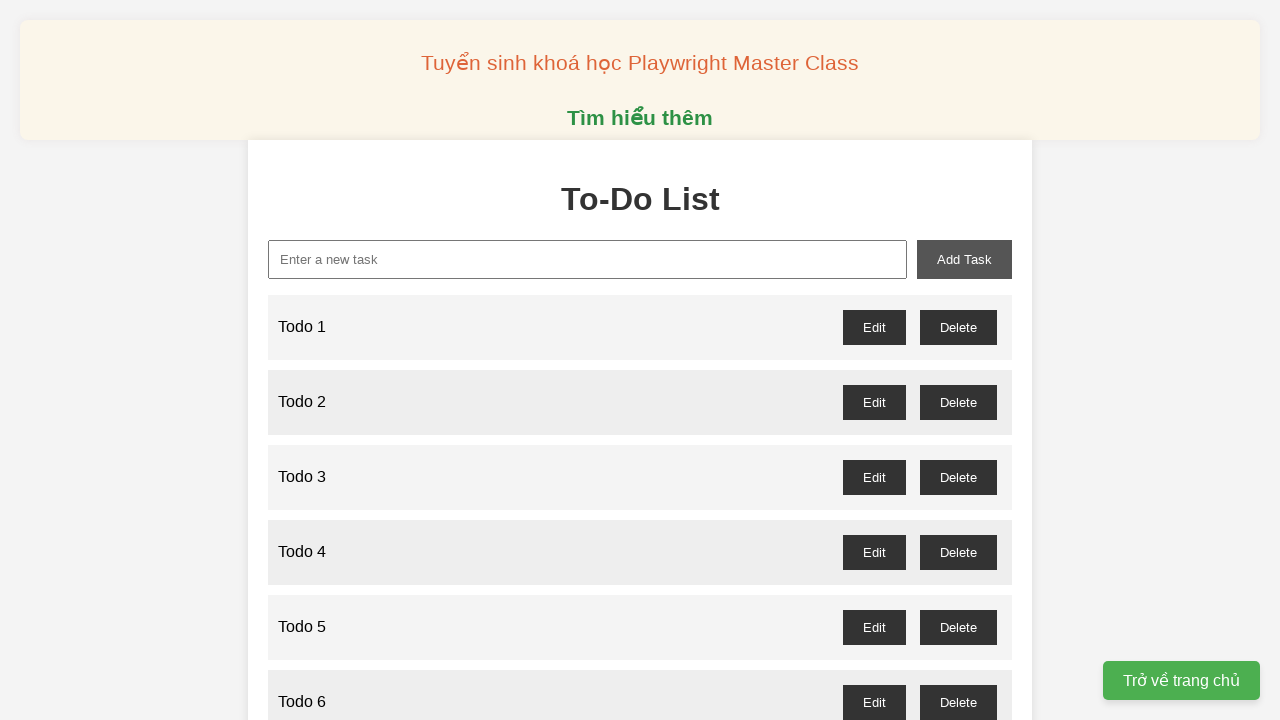

Filled new task input with 'Todo 35' on xpath=//input[@id='new-task']
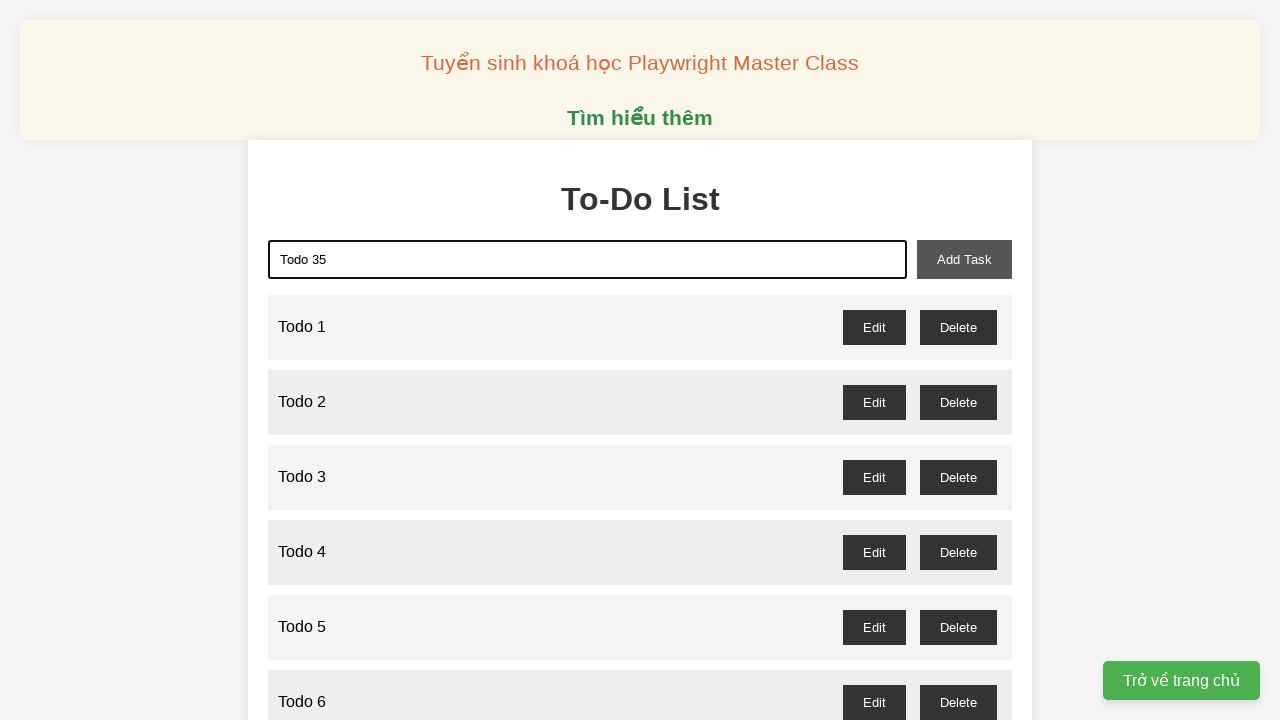

Clicked add task button to create 'Todo 35' at (964, 259) on xpath=//button[@id='add-task']
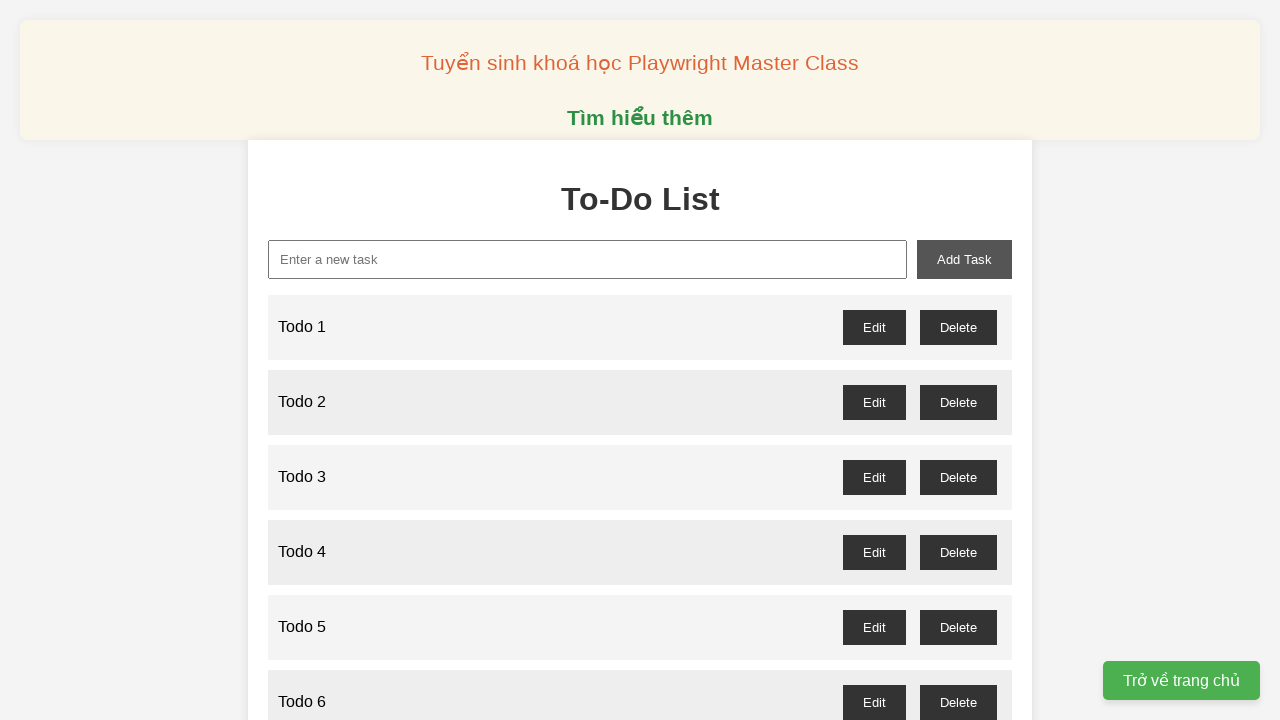

Filled new task input with 'Todo 36' on xpath=//input[@id='new-task']
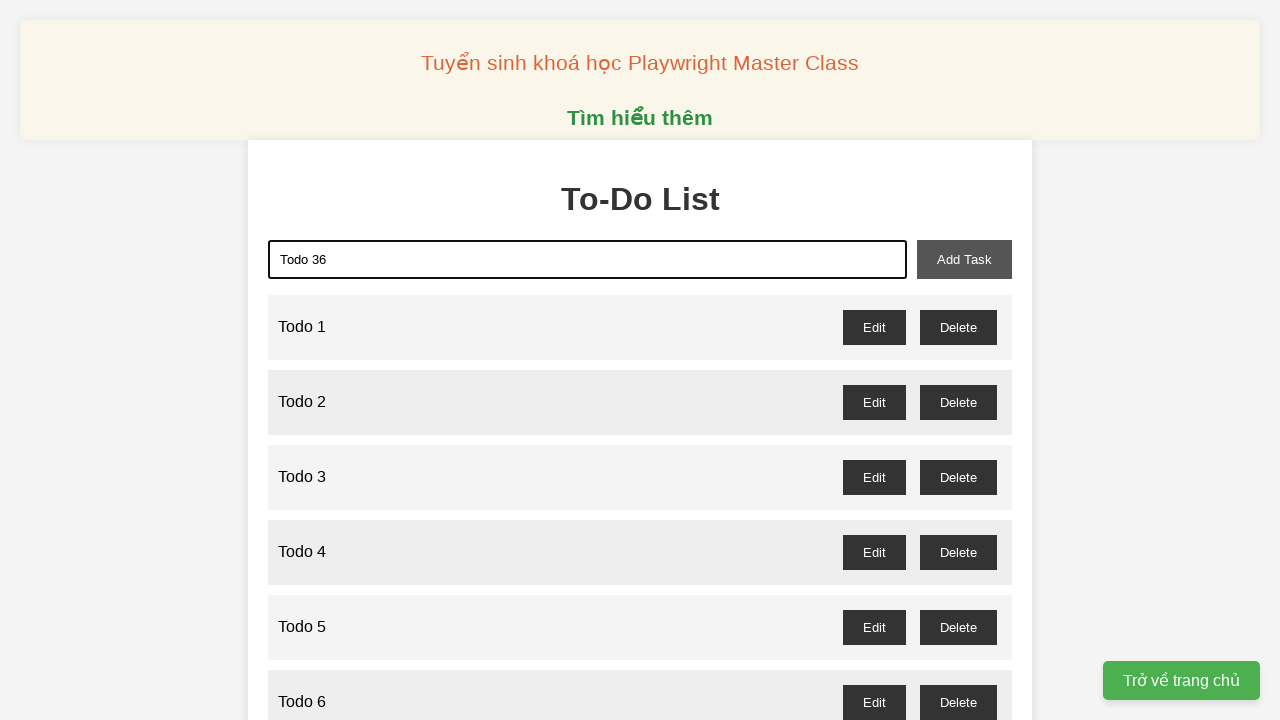

Clicked add task button to create 'Todo 36' at (964, 259) on xpath=//button[@id='add-task']
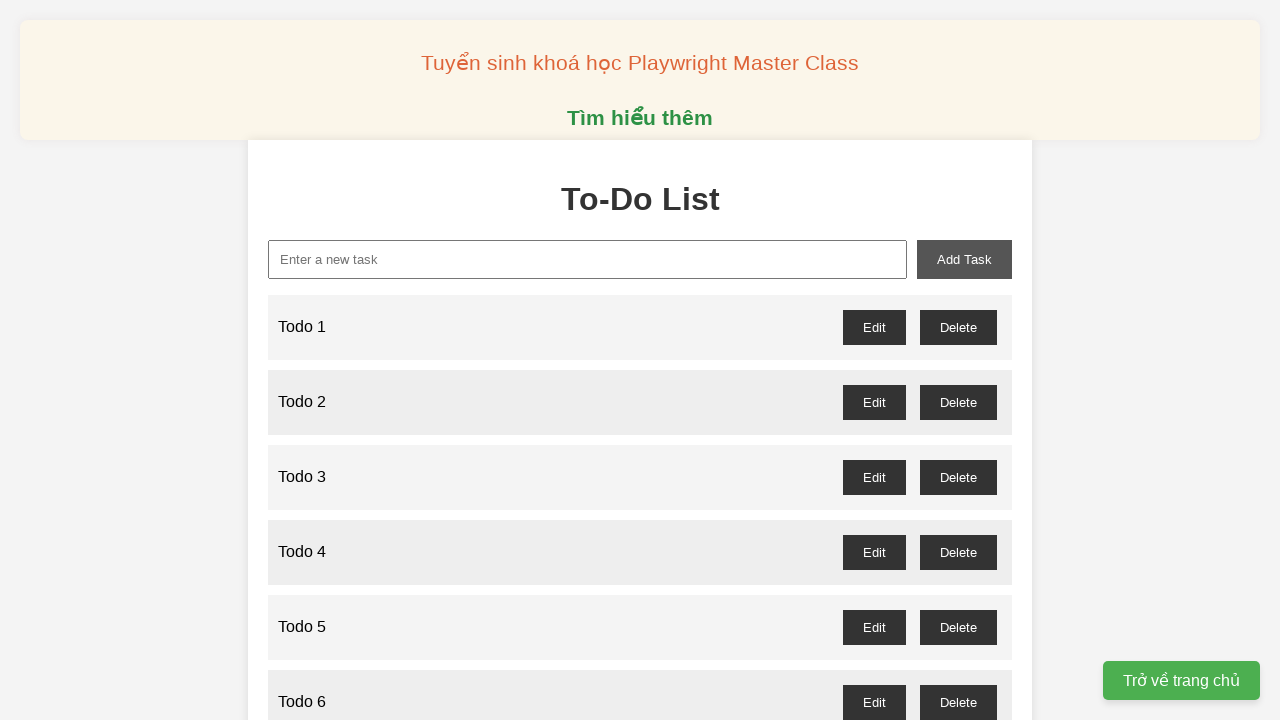

Filled new task input with 'Todo 37' on xpath=//input[@id='new-task']
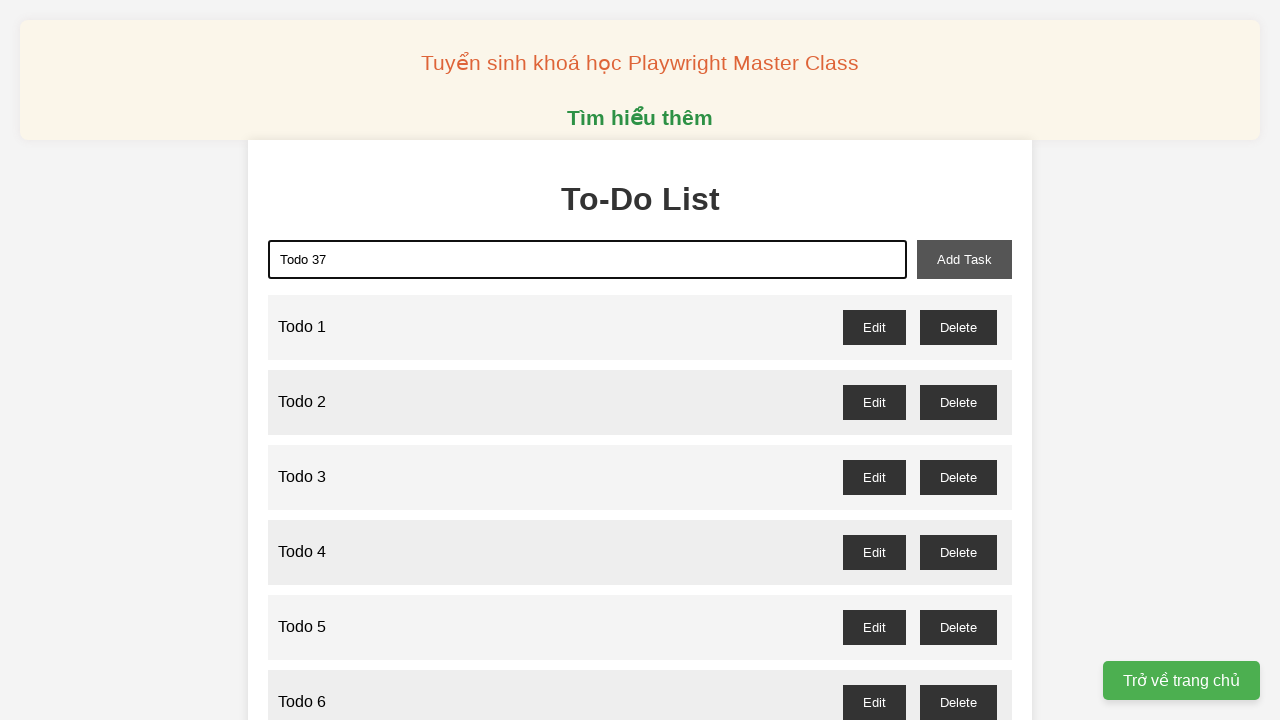

Clicked add task button to create 'Todo 37' at (964, 259) on xpath=//button[@id='add-task']
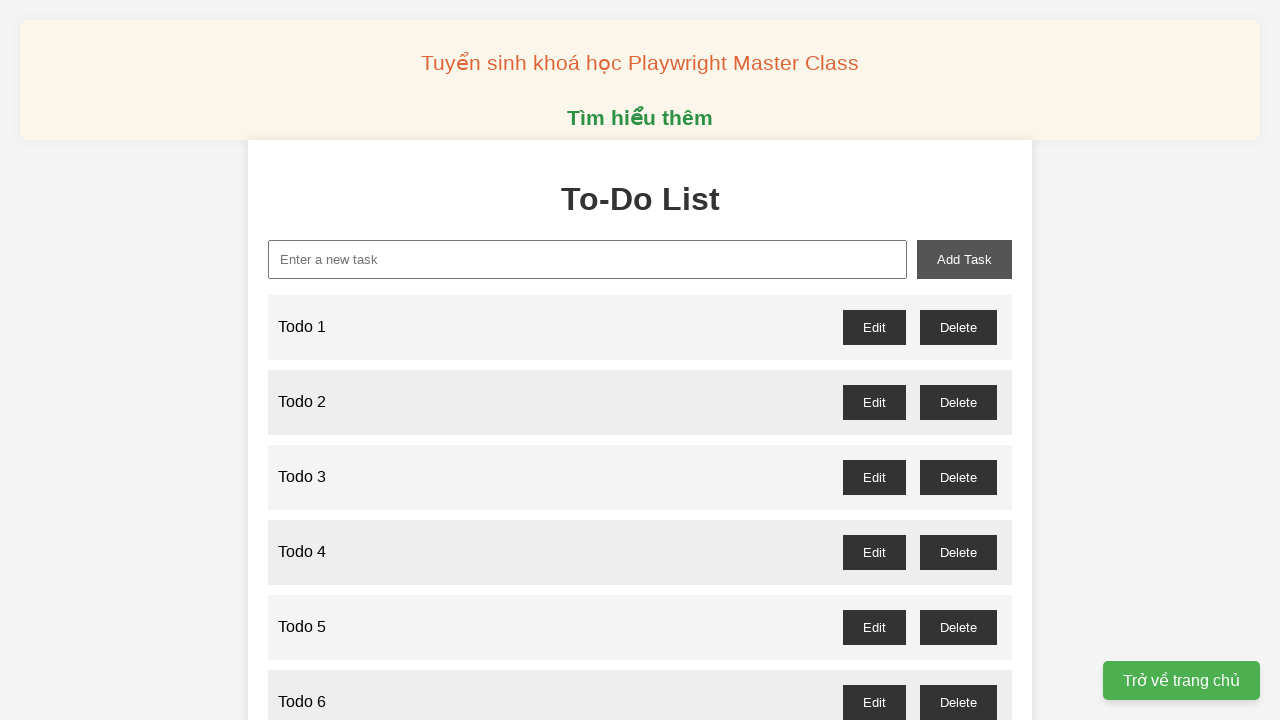

Filled new task input with 'Todo 38' on xpath=//input[@id='new-task']
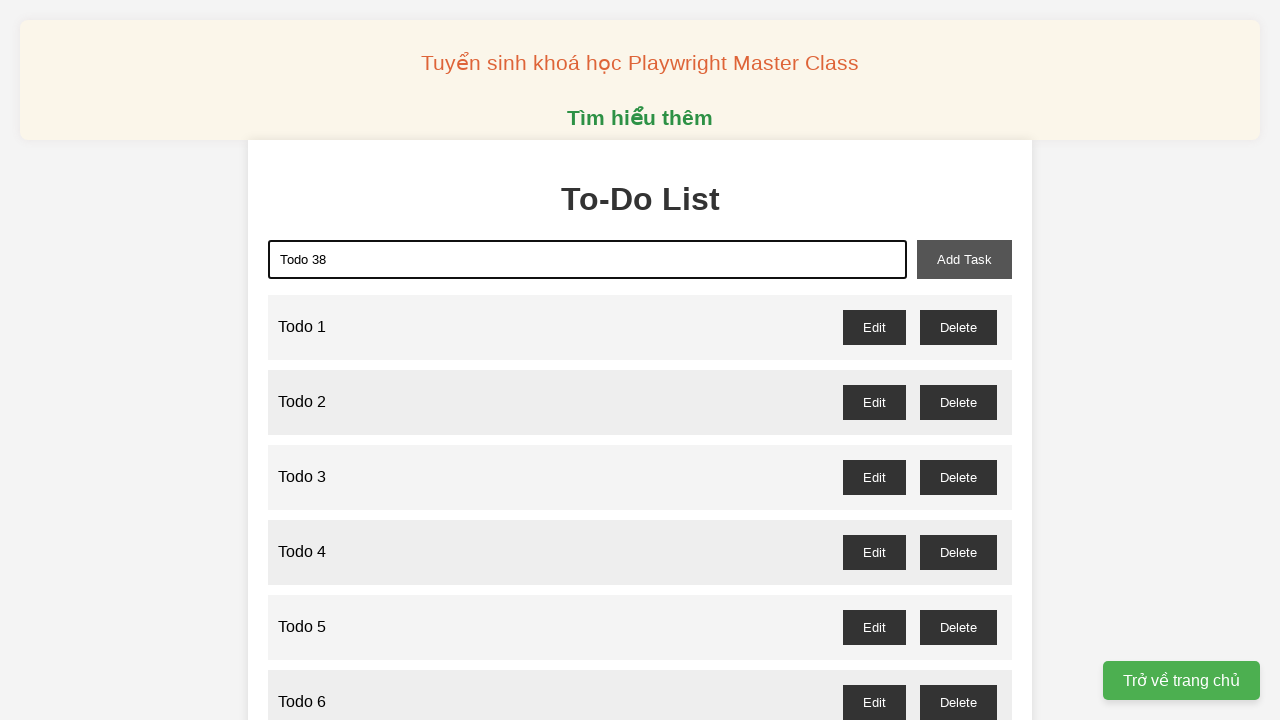

Clicked add task button to create 'Todo 38' at (964, 259) on xpath=//button[@id='add-task']
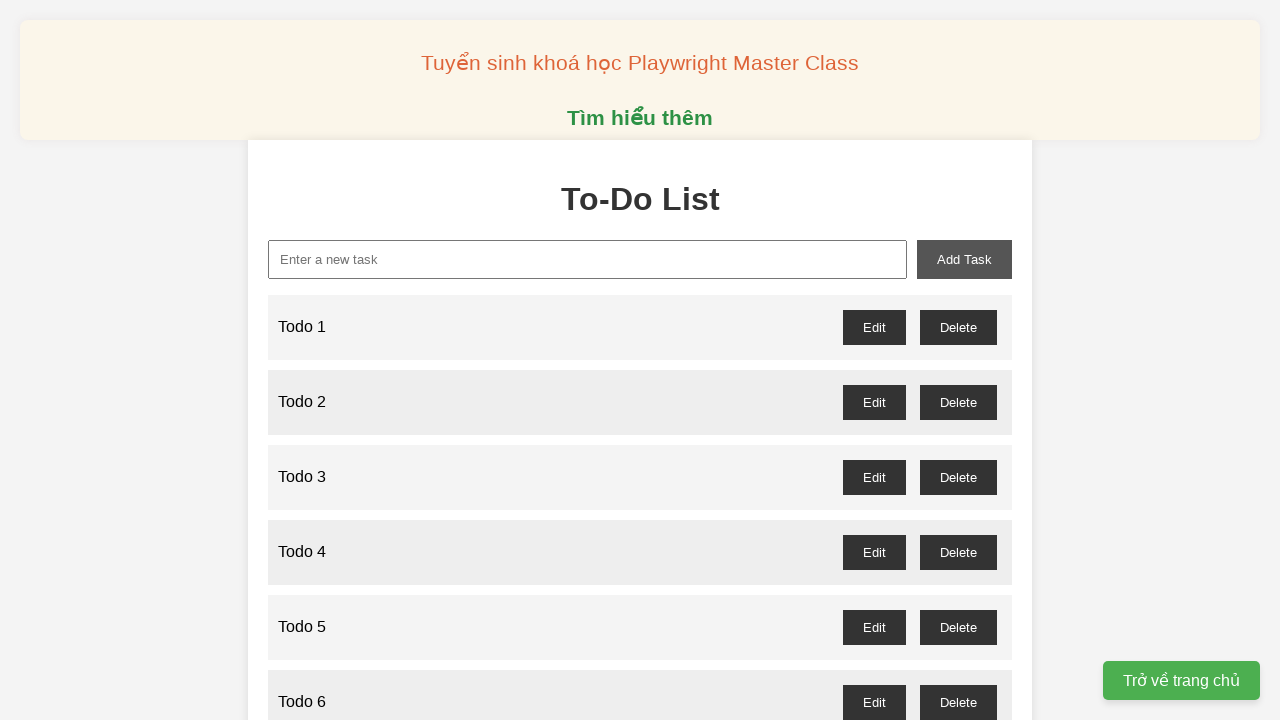

Filled new task input with 'Todo 39' on xpath=//input[@id='new-task']
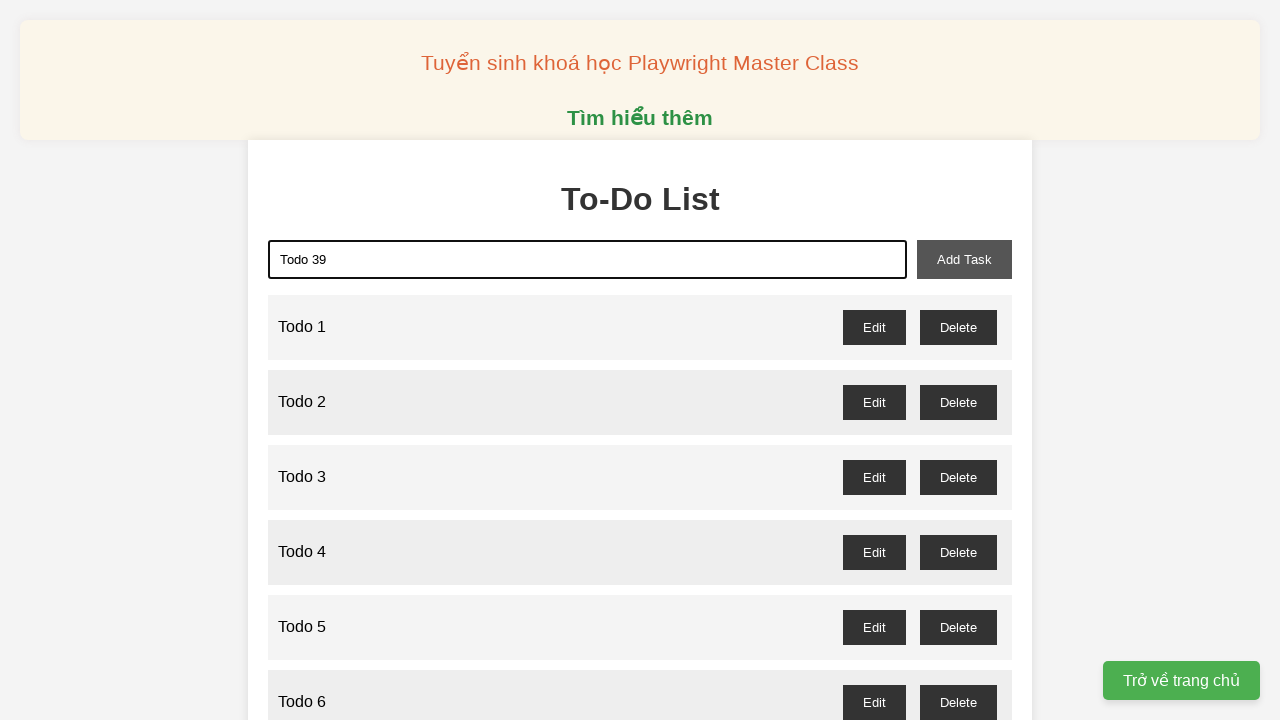

Clicked add task button to create 'Todo 39' at (964, 259) on xpath=//button[@id='add-task']
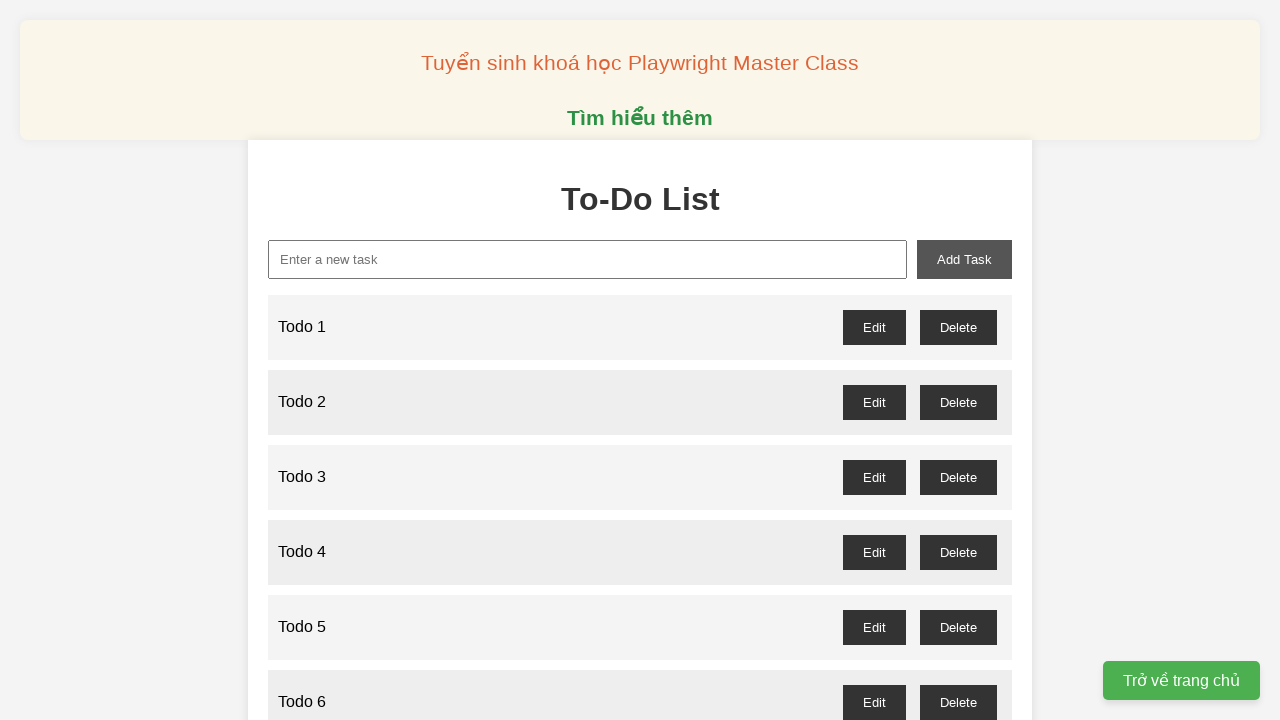

Filled new task input with 'Todo 40' on xpath=//input[@id='new-task']
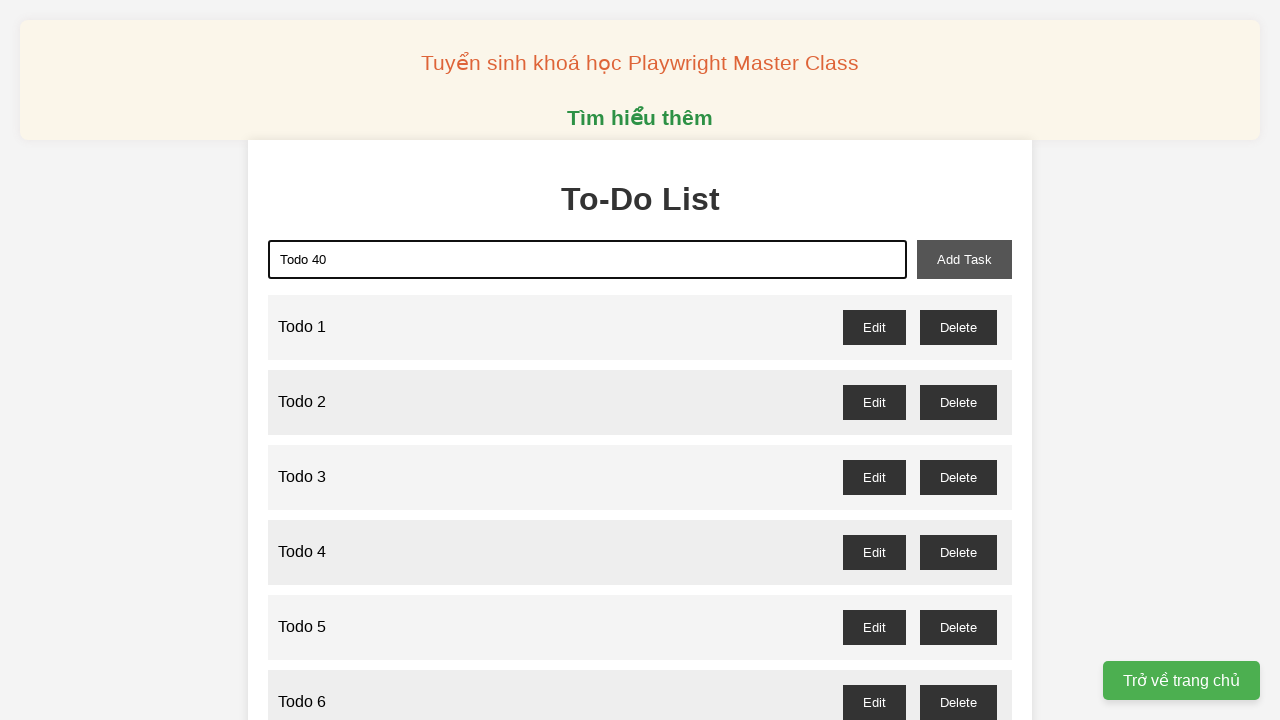

Clicked add task button to create 'Todo 40' at (964, 259) on xpath=//button[@id='add-task']
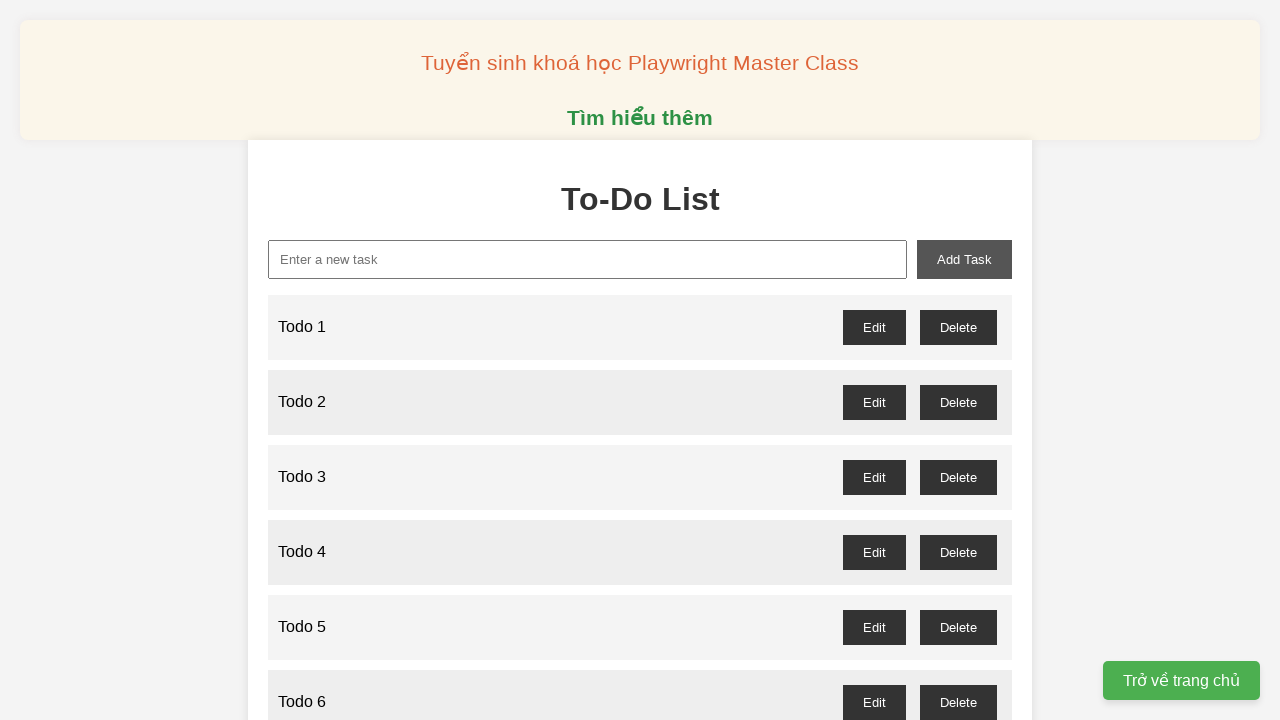

Filled new task input with 'Todo 41' on xpath=//input[@id='new-task']
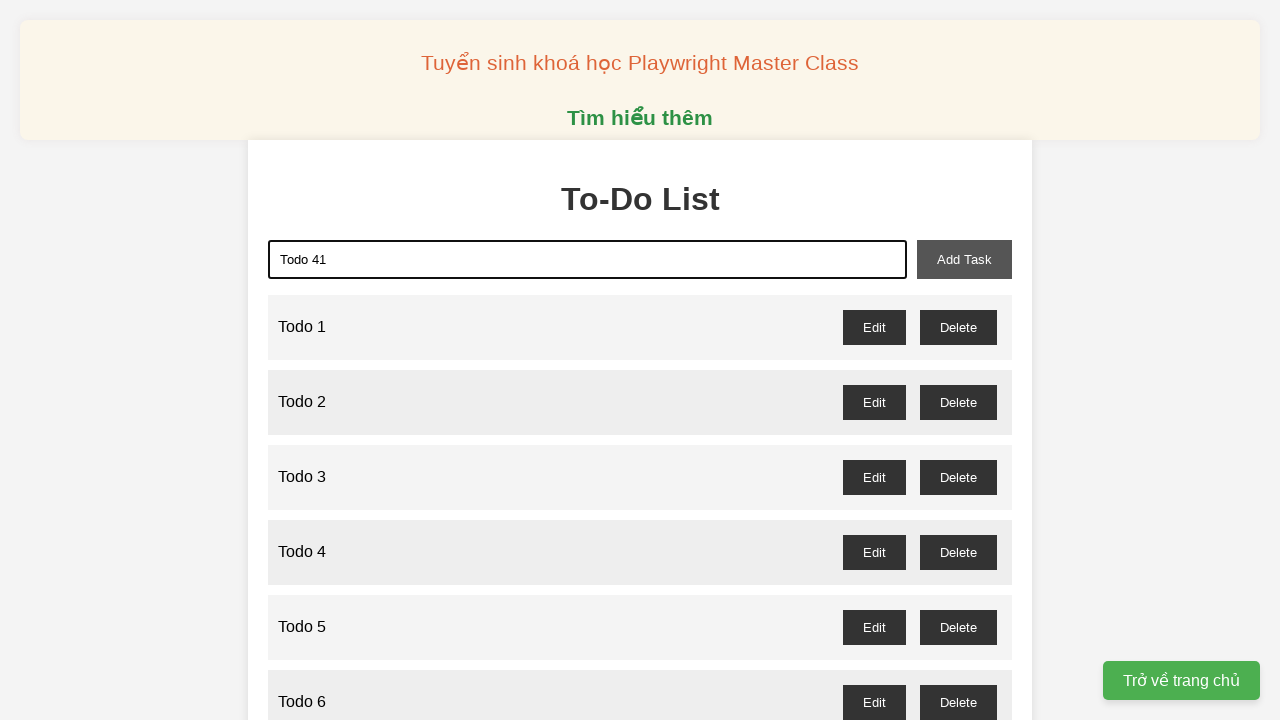

Clicked add task button to create 'Todo 41' at (964, 259) on xpath=//button[@id='add-task']
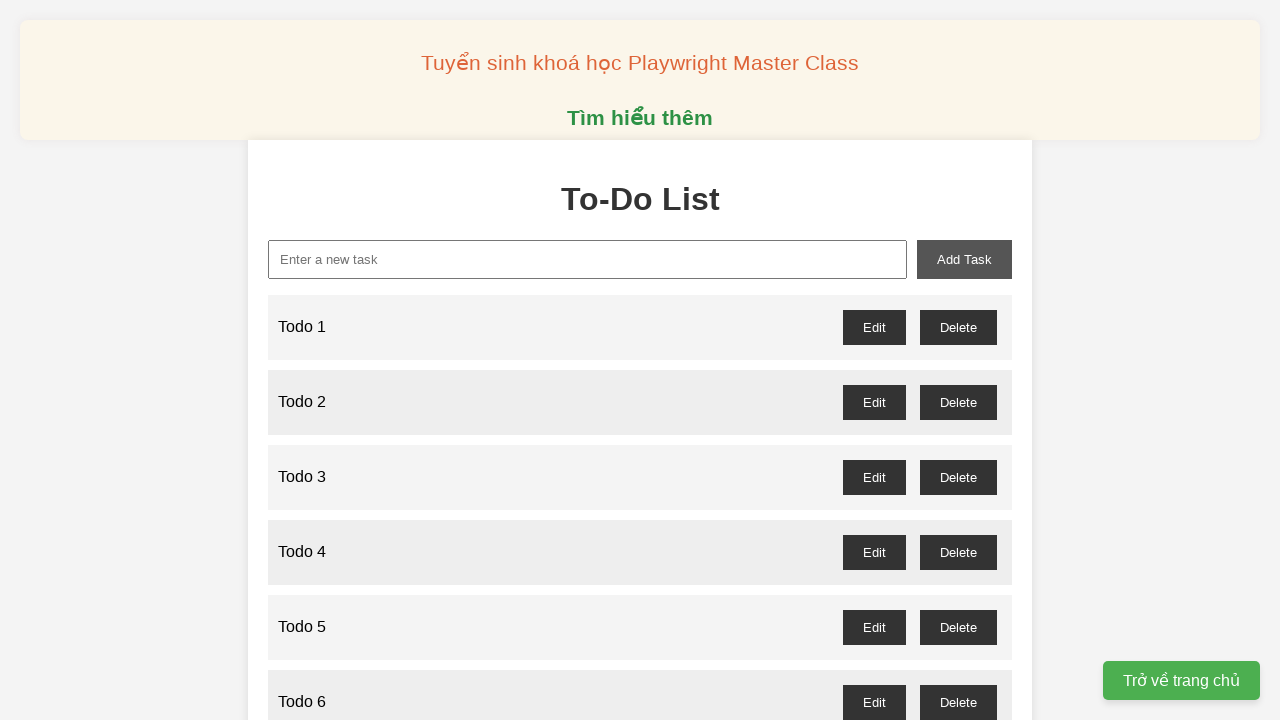

Filled new task input with 'Todo 42' on xpath=//input[@id='new-task']
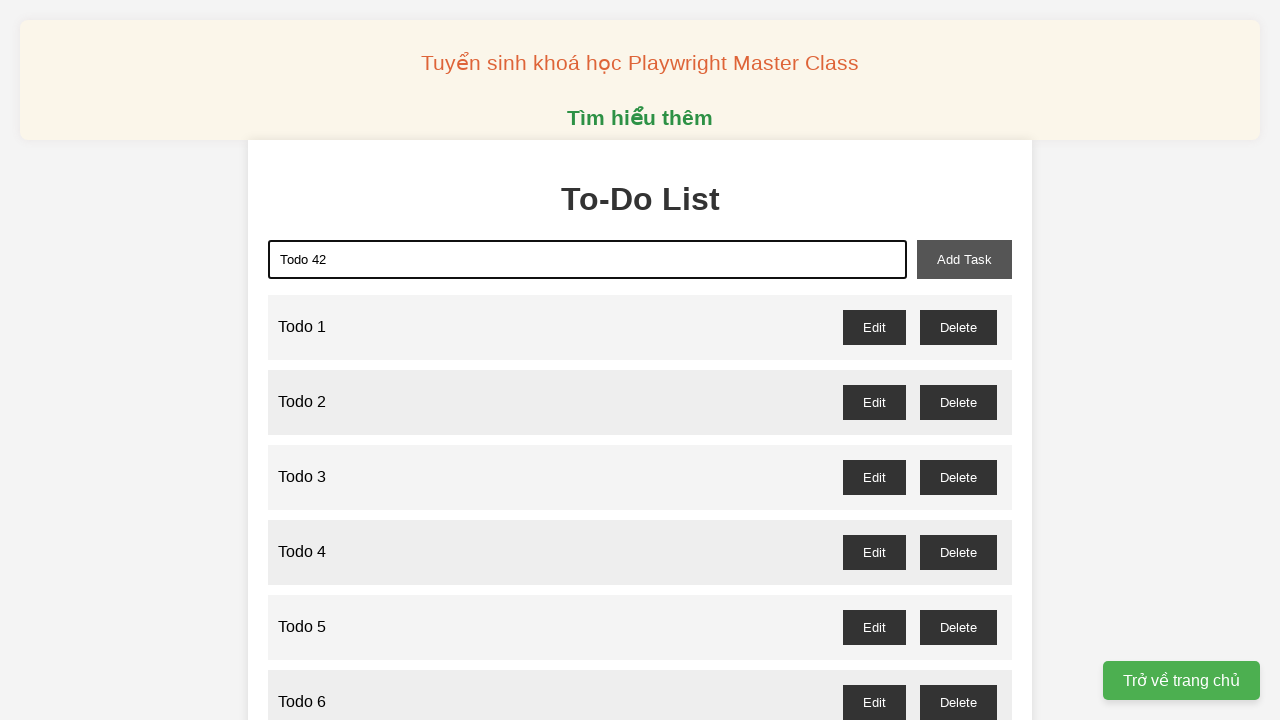

Clicked add task button to create 'Todo 42' at (964, 259) on xpath=//button[@id='add-task']
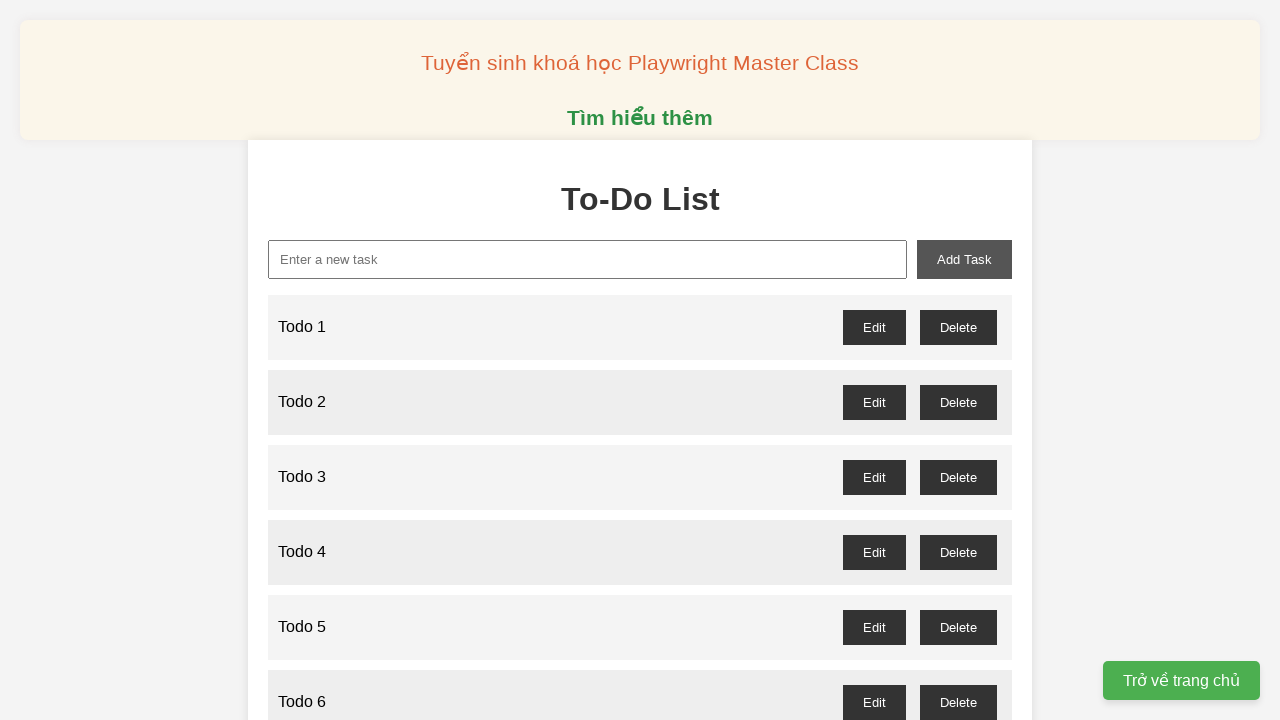

Filled new task input with 'Todo 43' on xpath=//input[@id='new-task']
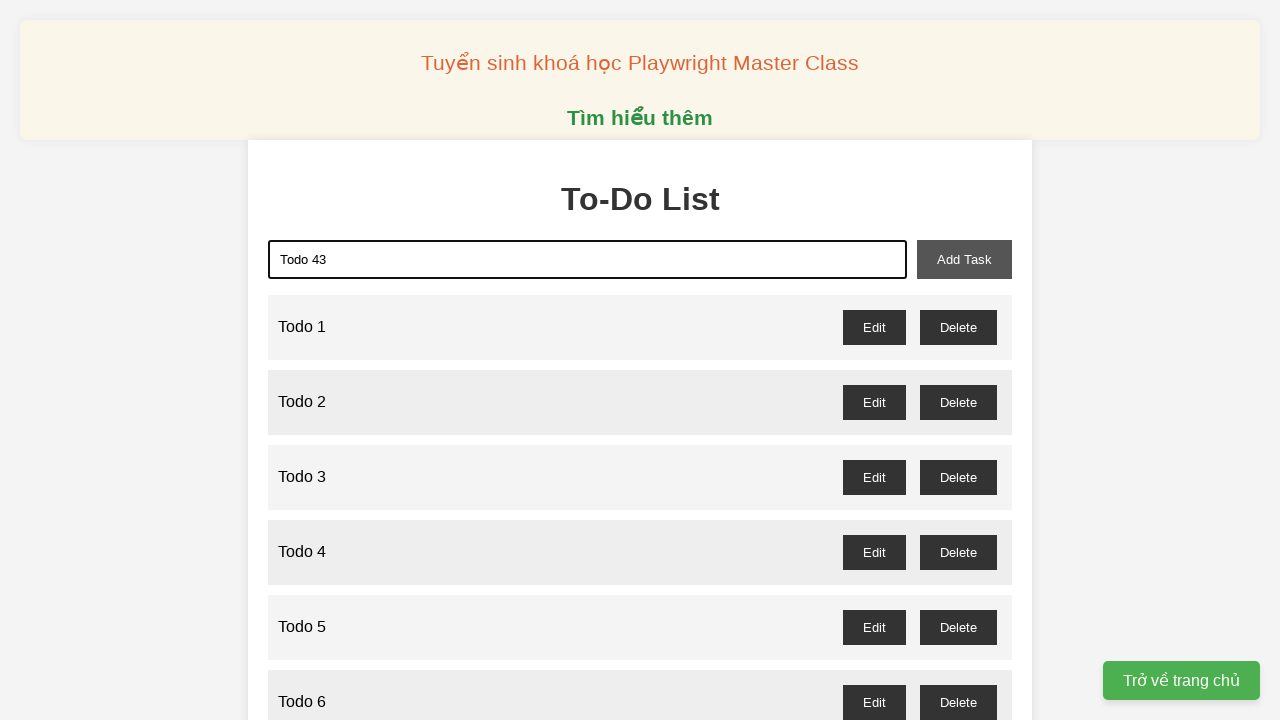

Clicked add task button to create 'Todo 43' at (964, 259) on xpath=//button[@id='add-task']
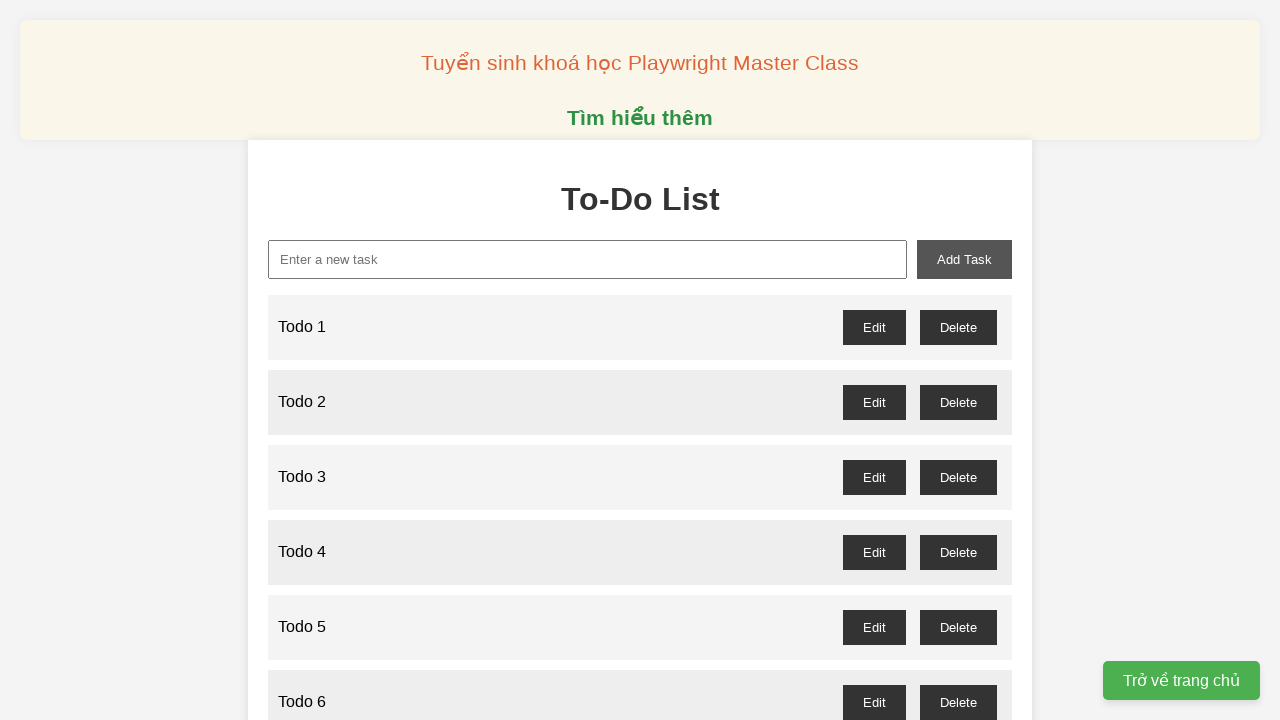

Filled new task input with 'Todo 44' on xpath=//input[@id='new-task']
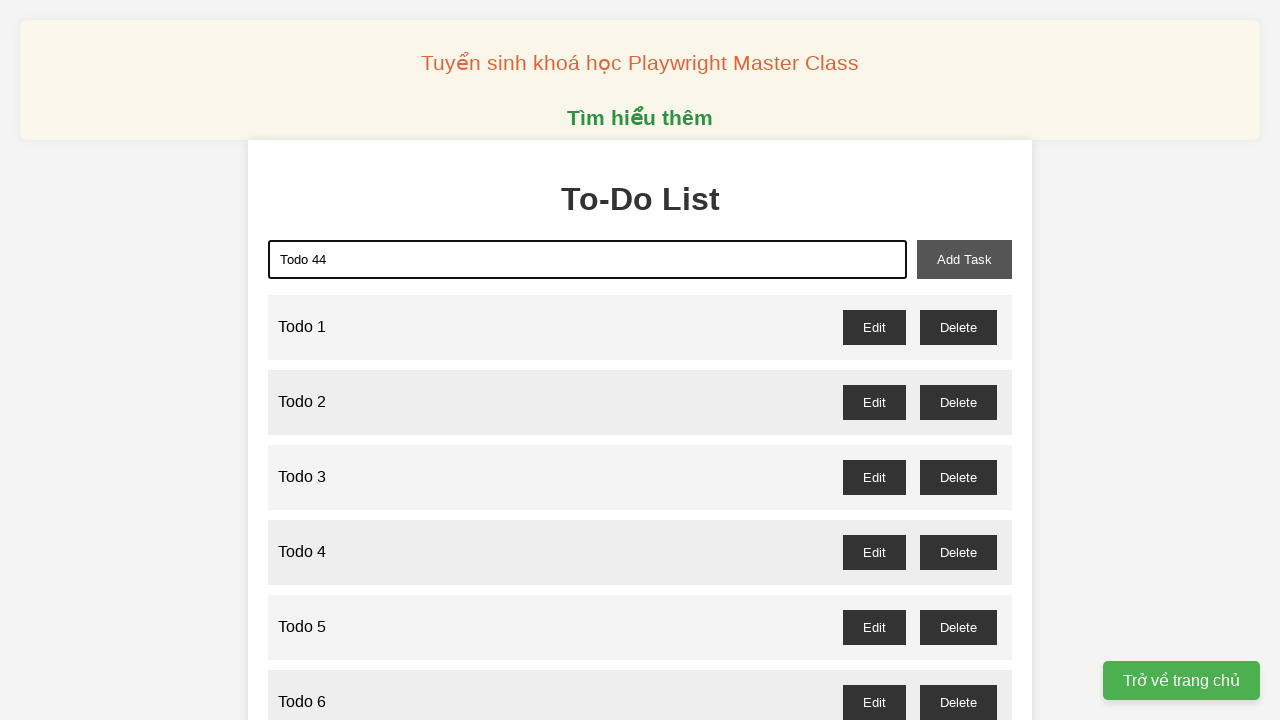

Clicked add task button to create 'Todo 44' at (964, 259) on xpath=//button[@id='add-task']
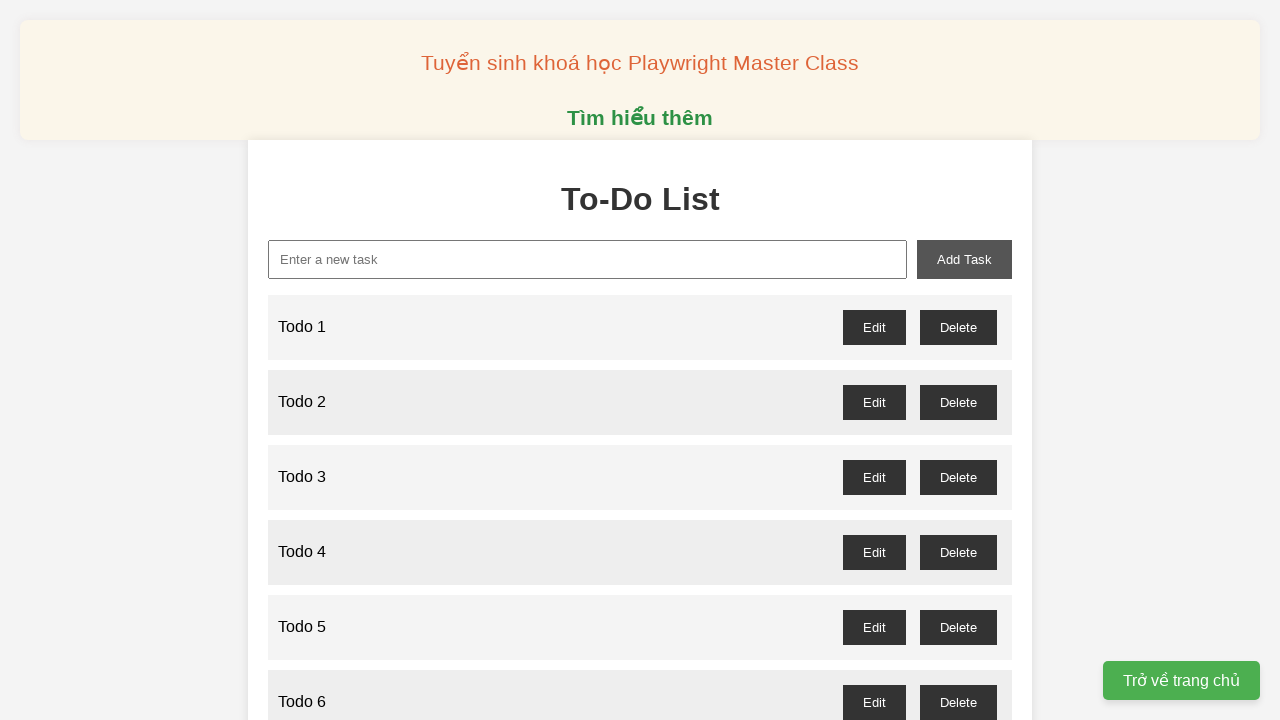

Filled new task input with 'Todo 45' on xpath=//input[@id='new-task']
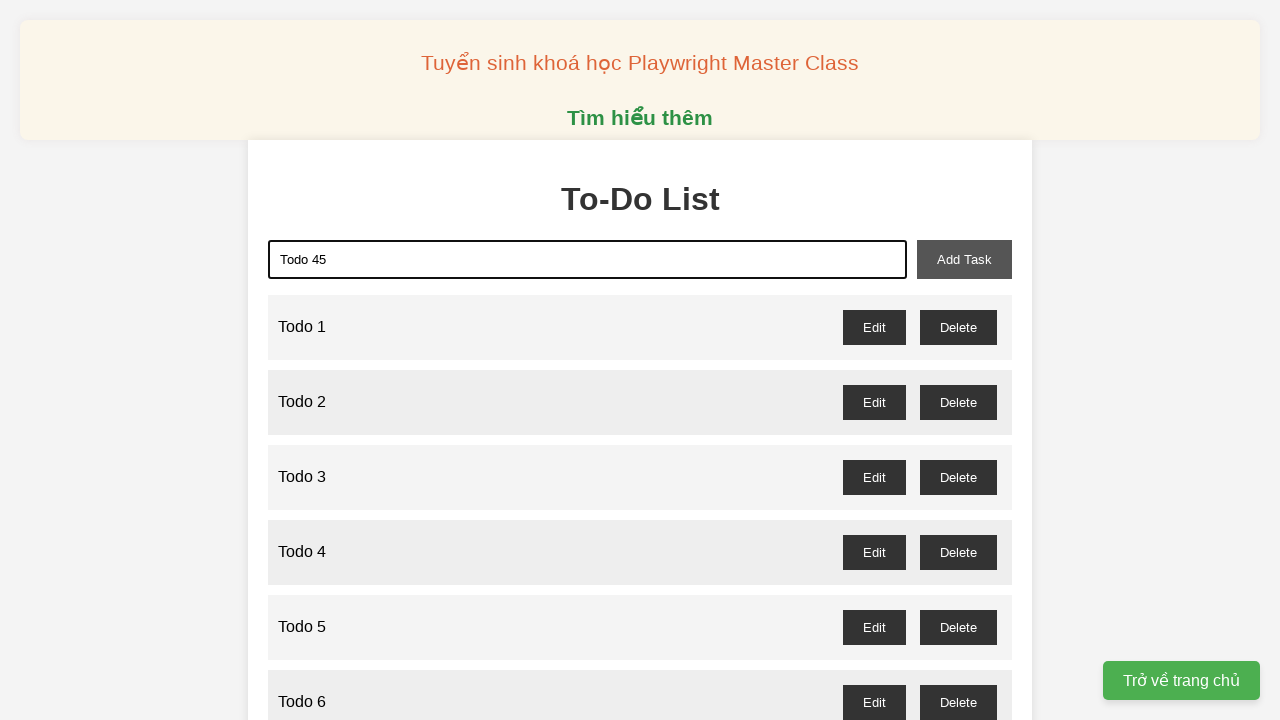

Clicked add task button to create 'Todo 45' at (964, 259) on xpath=//button[@id='add-task']
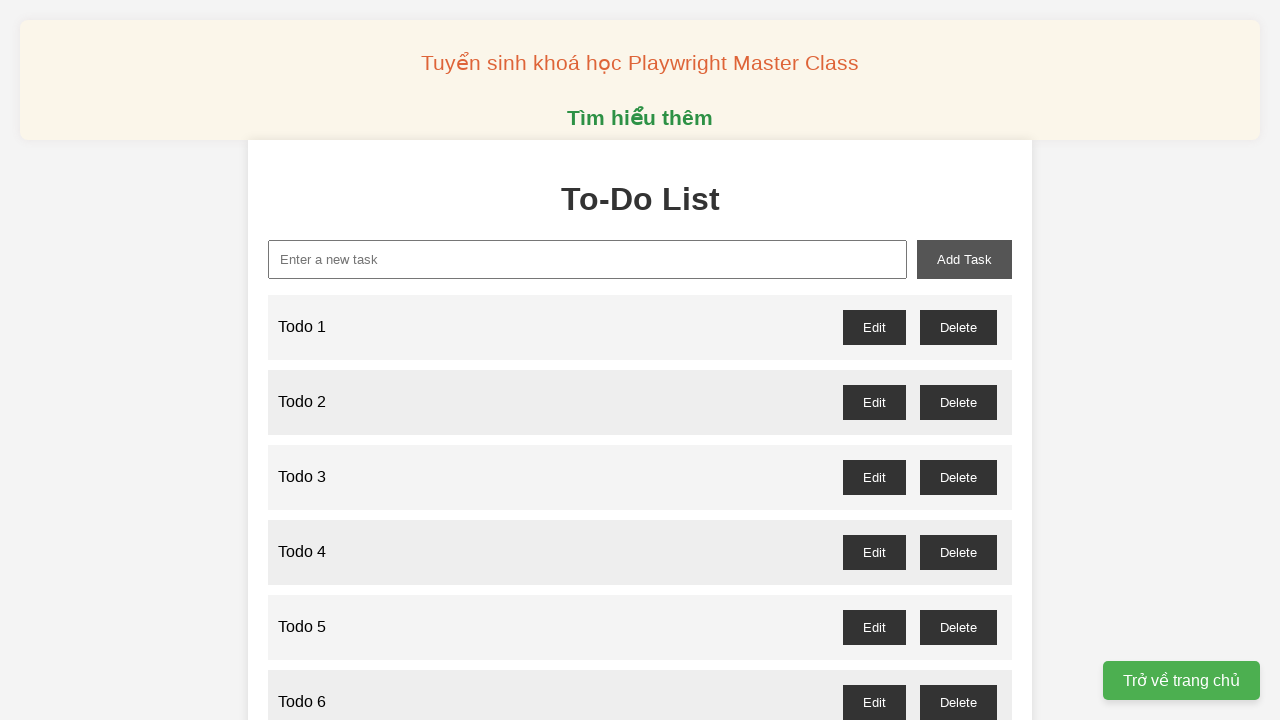

Filled new task input with 'Todo 46' on xpath=//input[@id='new-task']
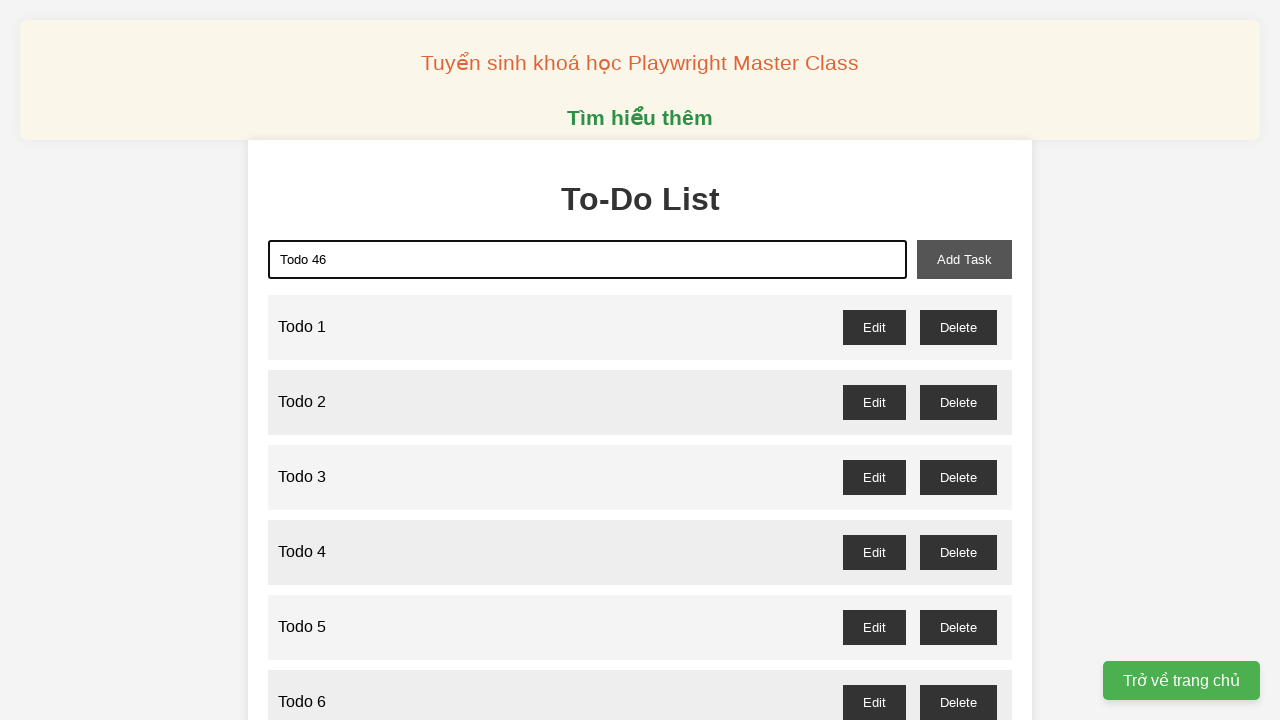

Clicked add task button to create 'Todo 46' at (964, 259) on xpath=//button[@id='add-task']
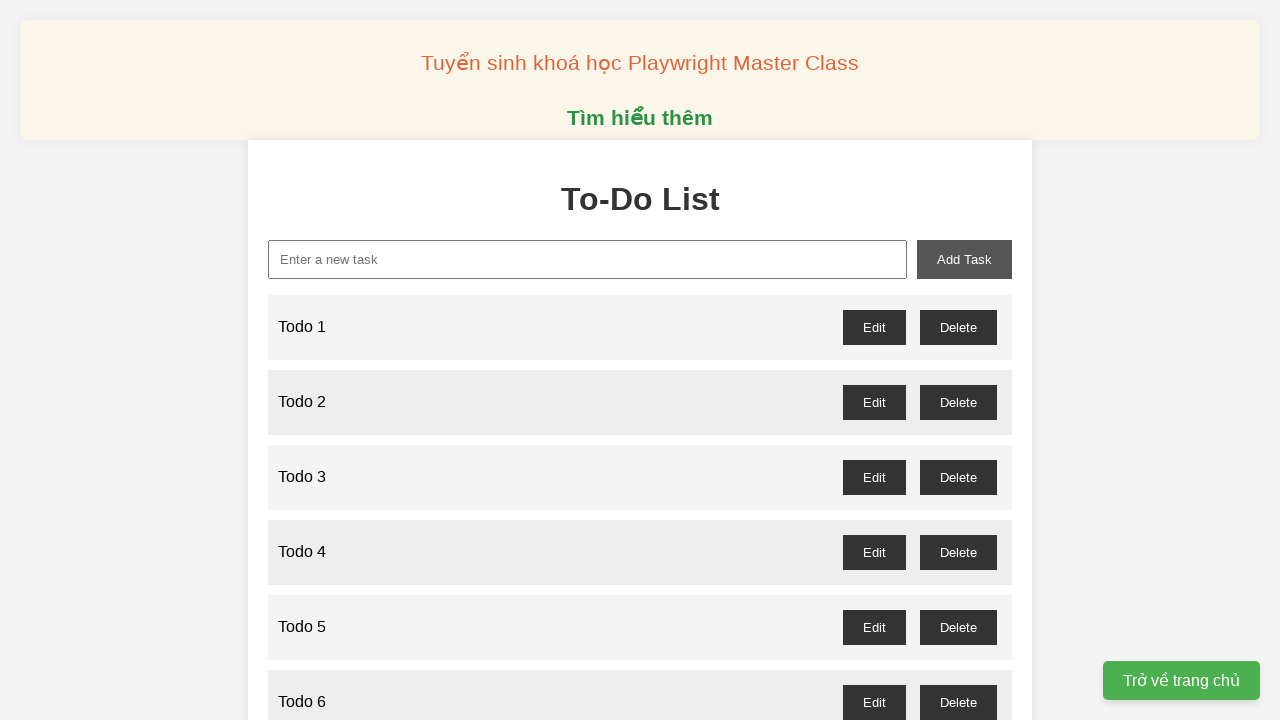

Filled new task input with 'Todo 47' on xpath=//input[@id='new-task']
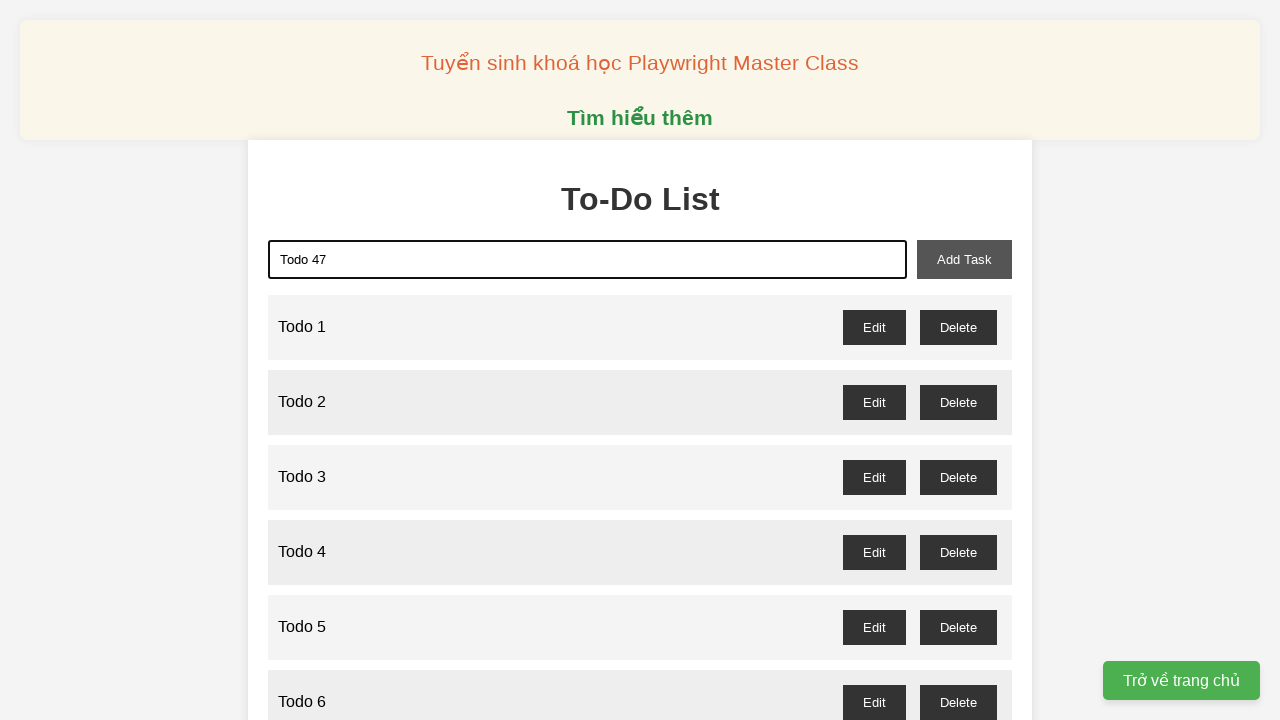

Clicked add task button to create 'Todo 47' at (964, 259) on xpath=//button[@id='add-task']
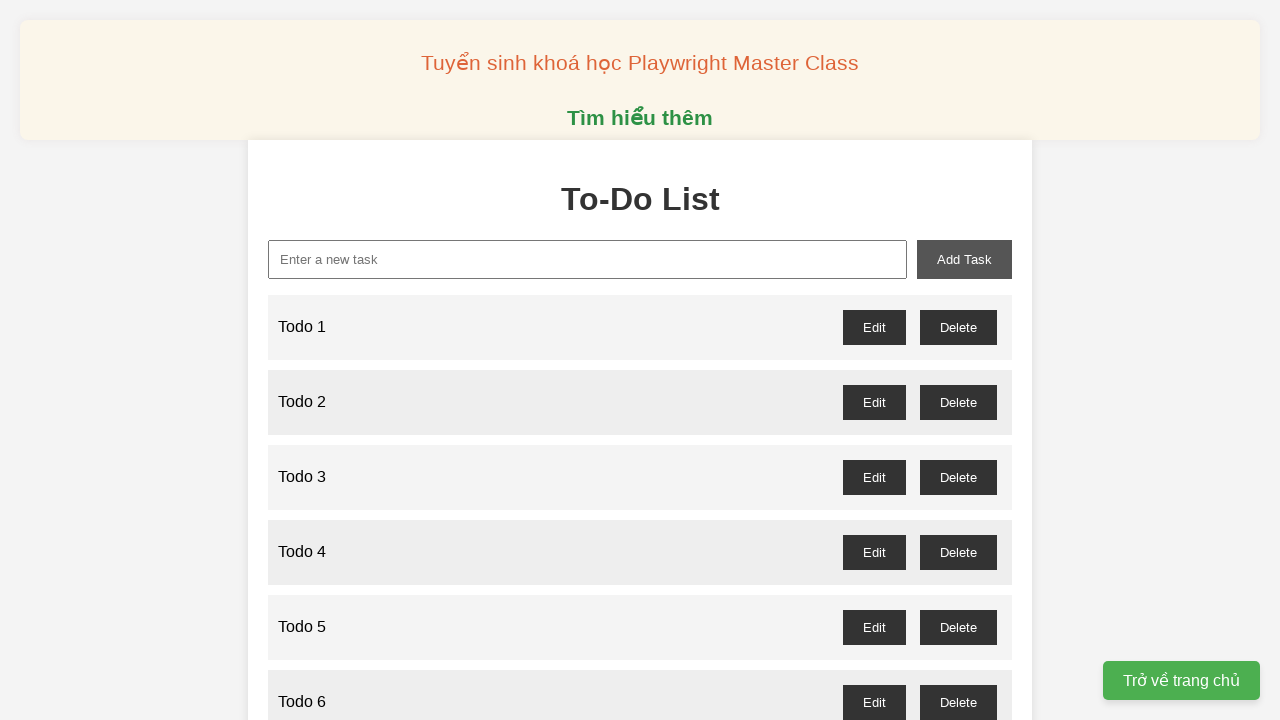

Filled new task input with 'Todo 48' on xpath=//input[@id='new-task']
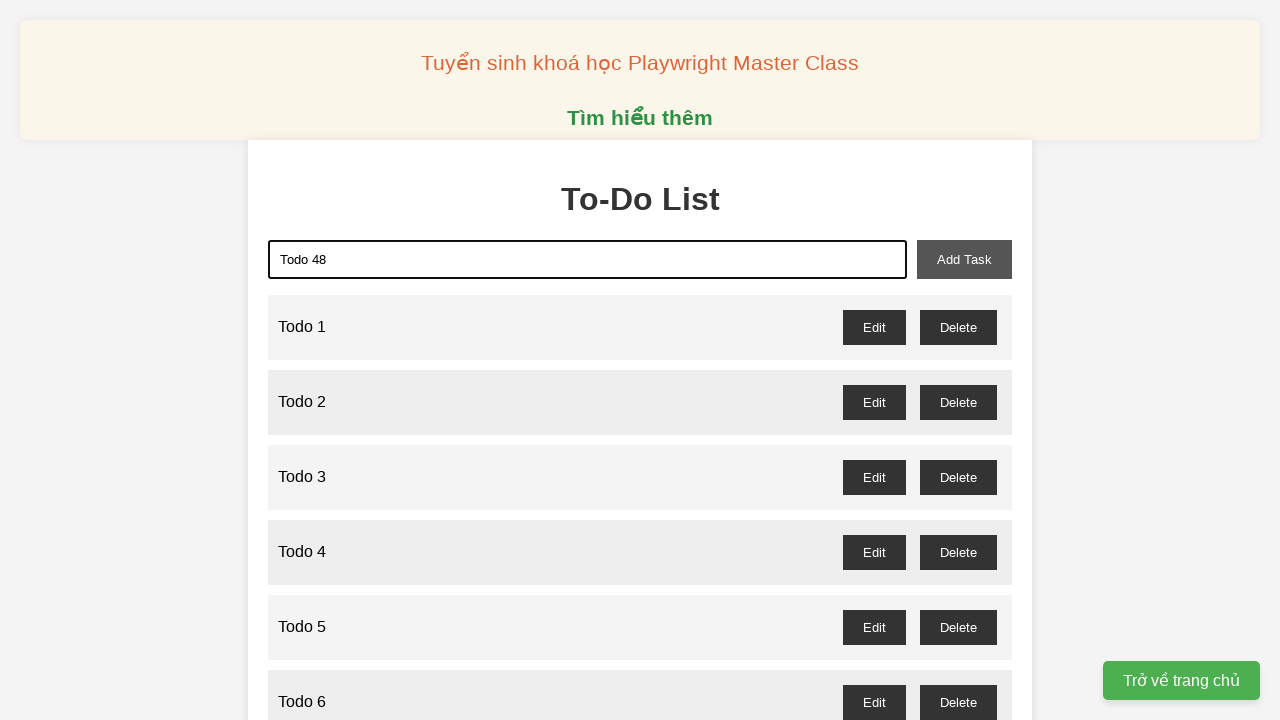

Clicked add task button to create 'Todo 48' at (964, 259) on xpath=//button[@id='add-task']
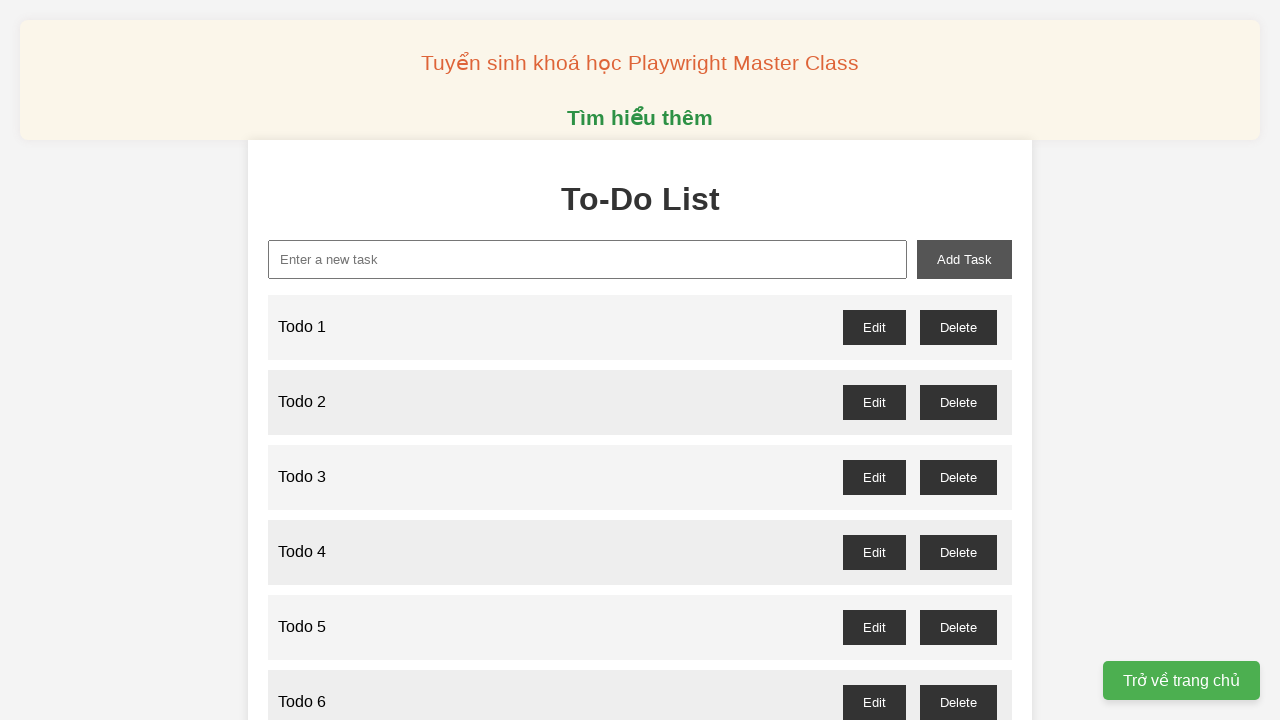

Filled new task input with 'Todo 49' on xpath=//input[@id='new-task']
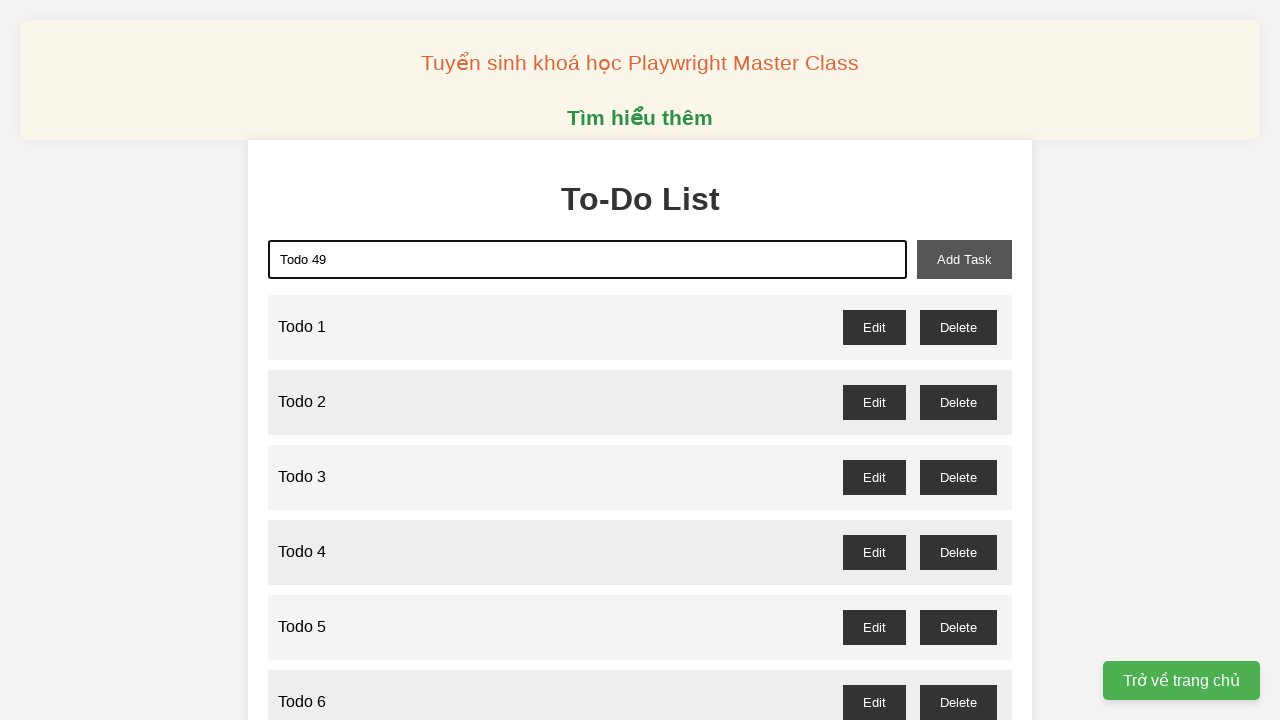

Clicked add task button to create 'Todo 49' at (964, 259) on xpath=//button[@id='add-task']
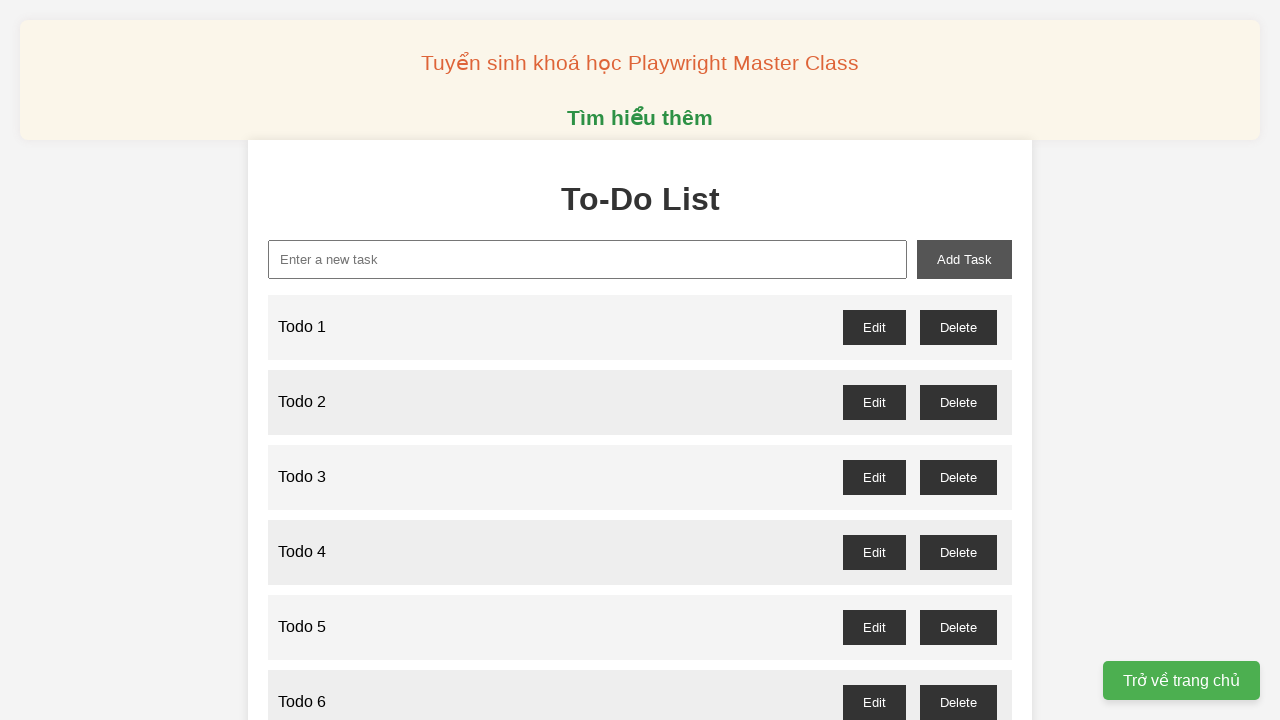

Filled new task input with 'Todo 50' on xpath=//input[@id='new-task']
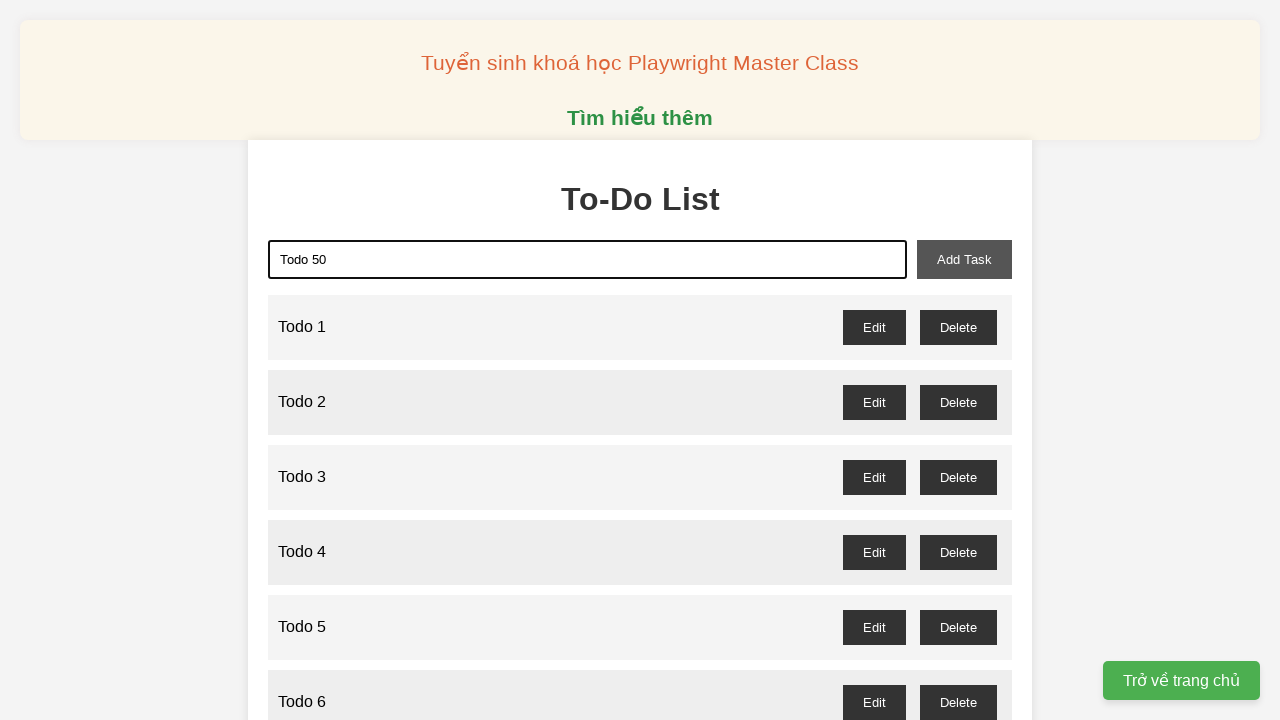

Clicked add task button to create 'Todo 50' at (964, 259) on xpath=//button[@id='add-task']
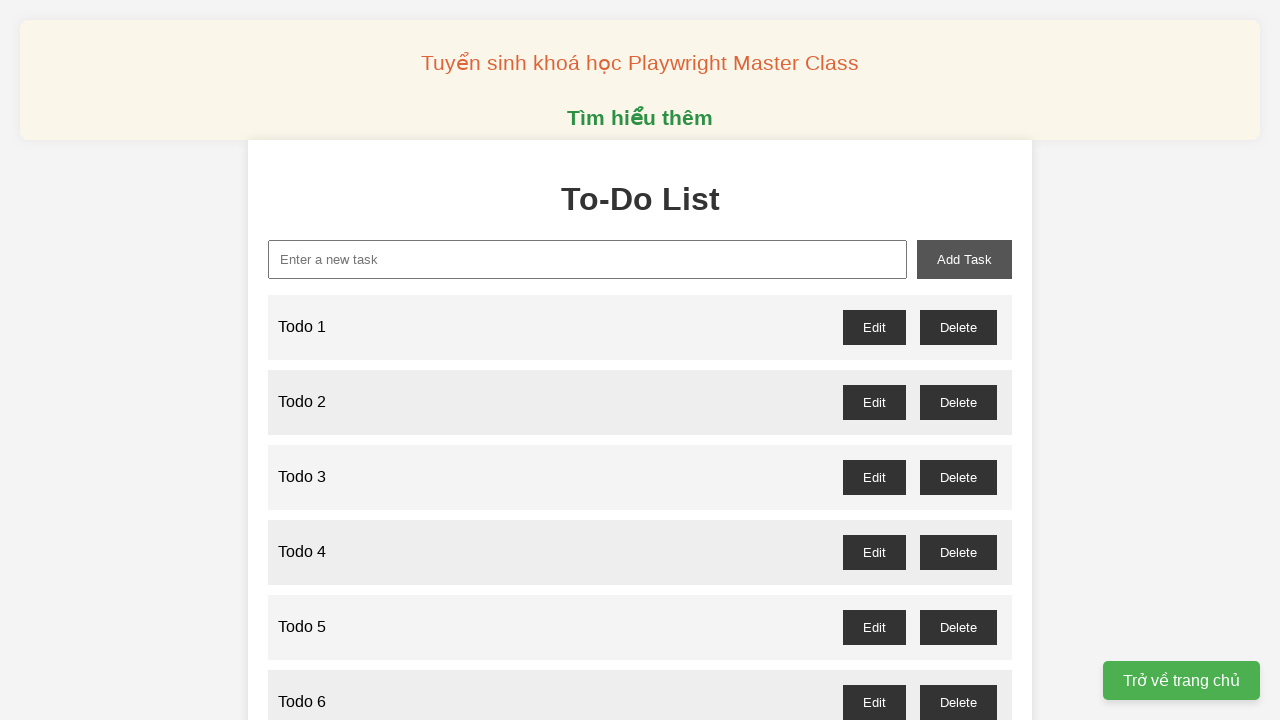

Filled new task input with 'Todo 51' on xpath=//input[@id='new-task']
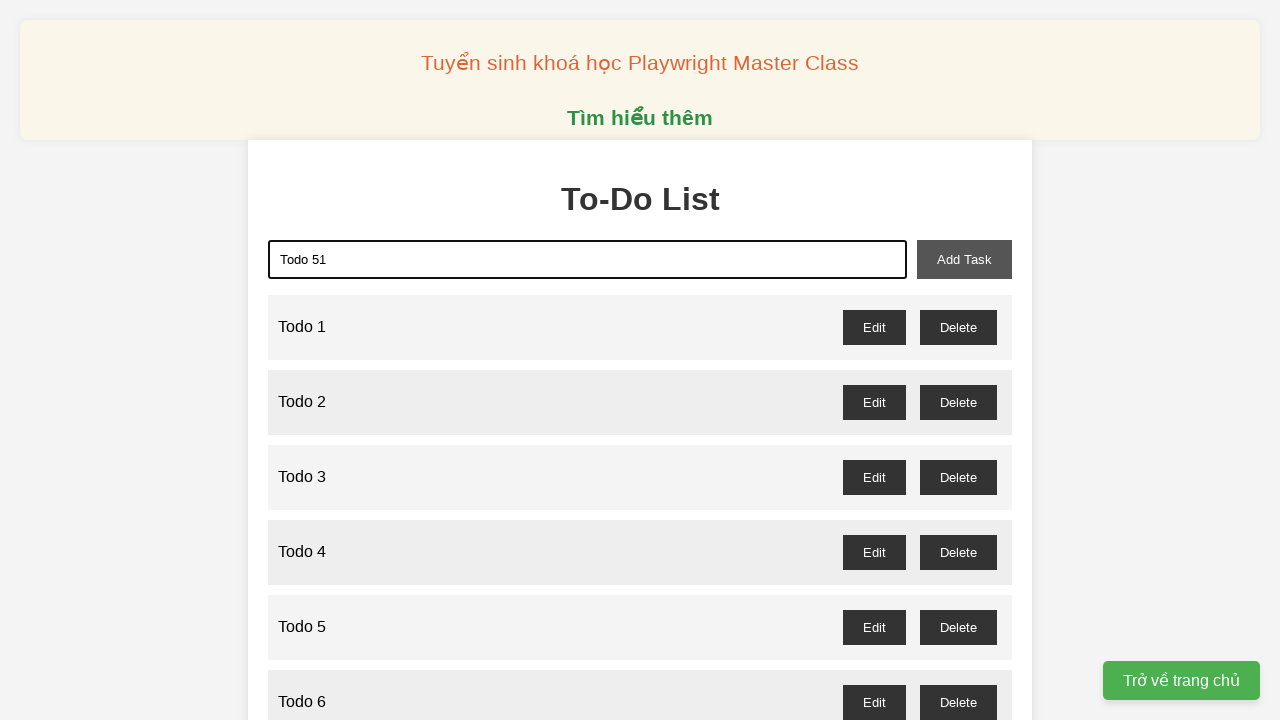

Clicked add task button to create 'Todo 51' at (964, 259) on xpath=//button[@id='add-task']
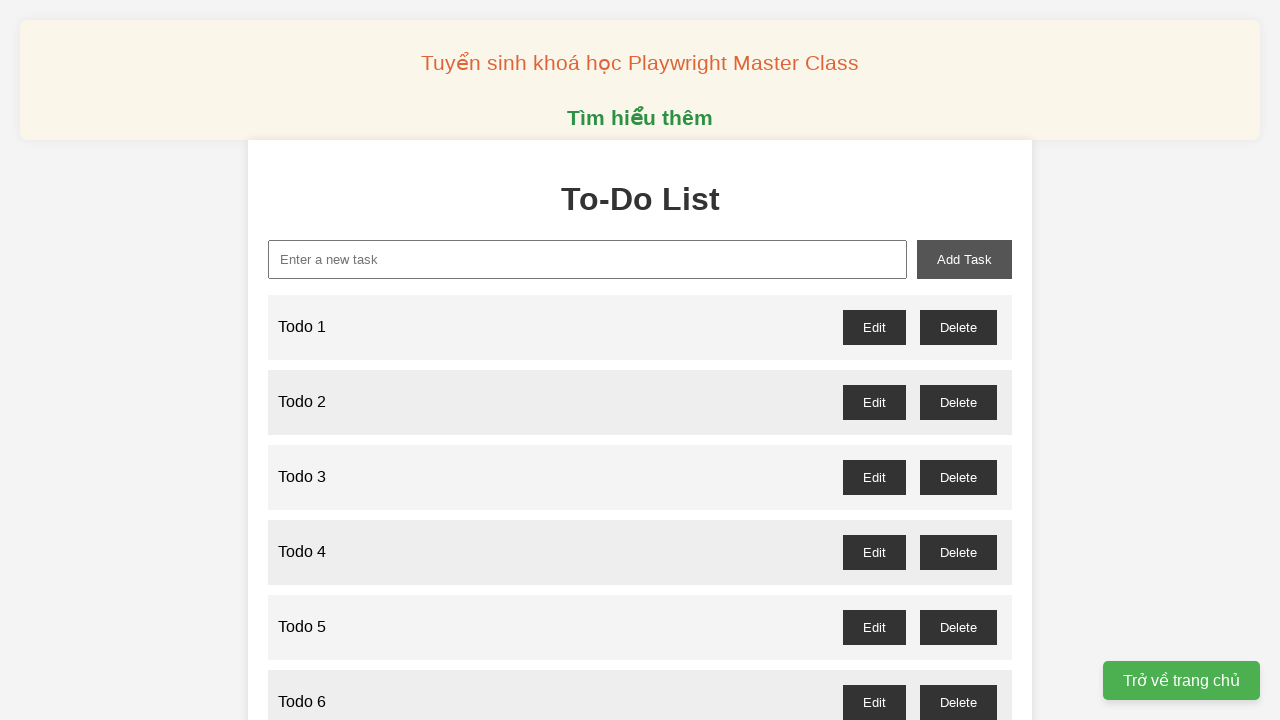

Filled new task input with 'Todo 52' on xpath=//input[@id='new-task']
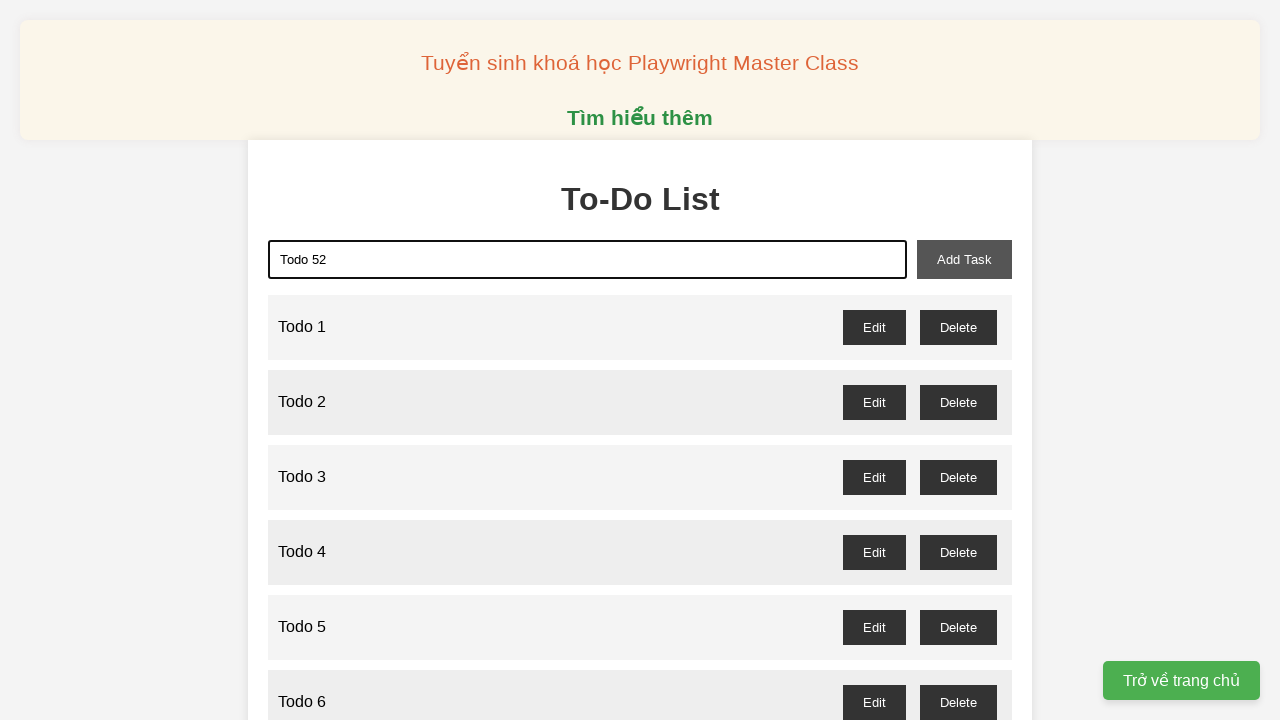

Clicked add task button to create 'Todo 52' at (964, 259) on xpath=//button[@id='add-task']
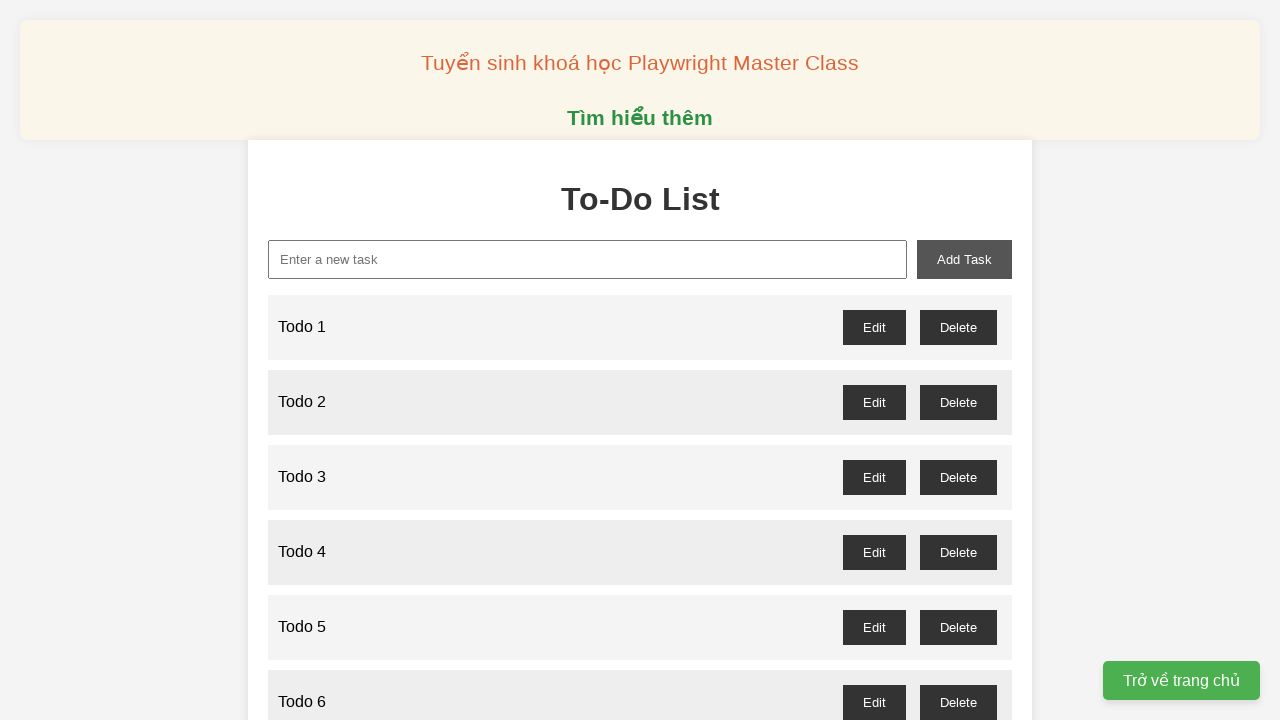

Filled new task input with 'Todo 53' on xpath=//input[@id='new-task']
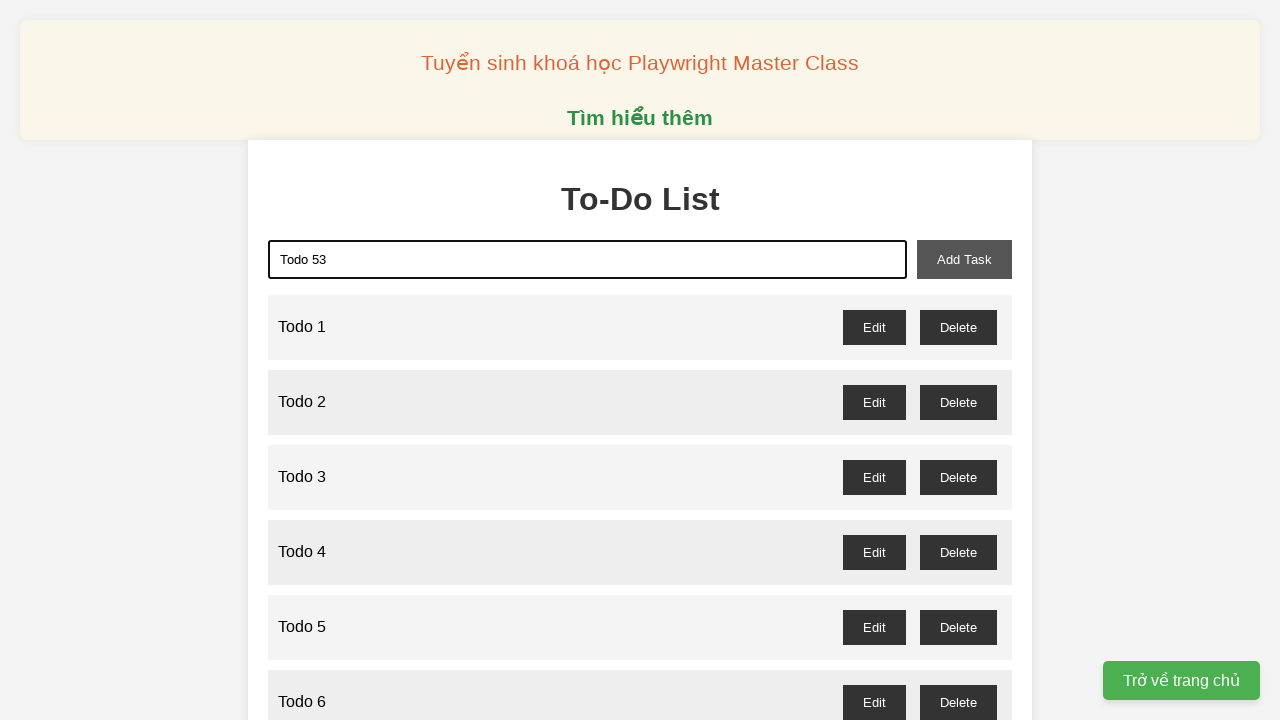

Clicked add task button to create 'Todo 53' at (964, 259) on xpath=//button[@id='add-task']
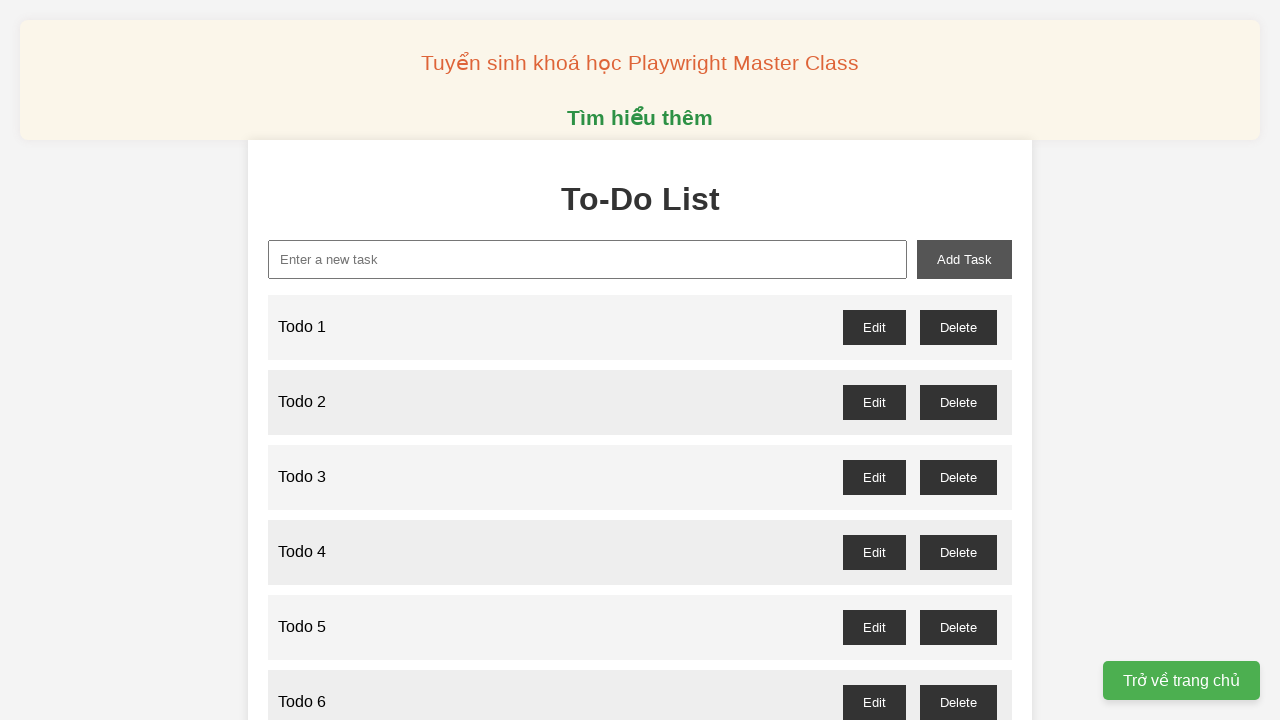

Filled new task input with 'Todo 54' on xpath=//input[@id='new-task']
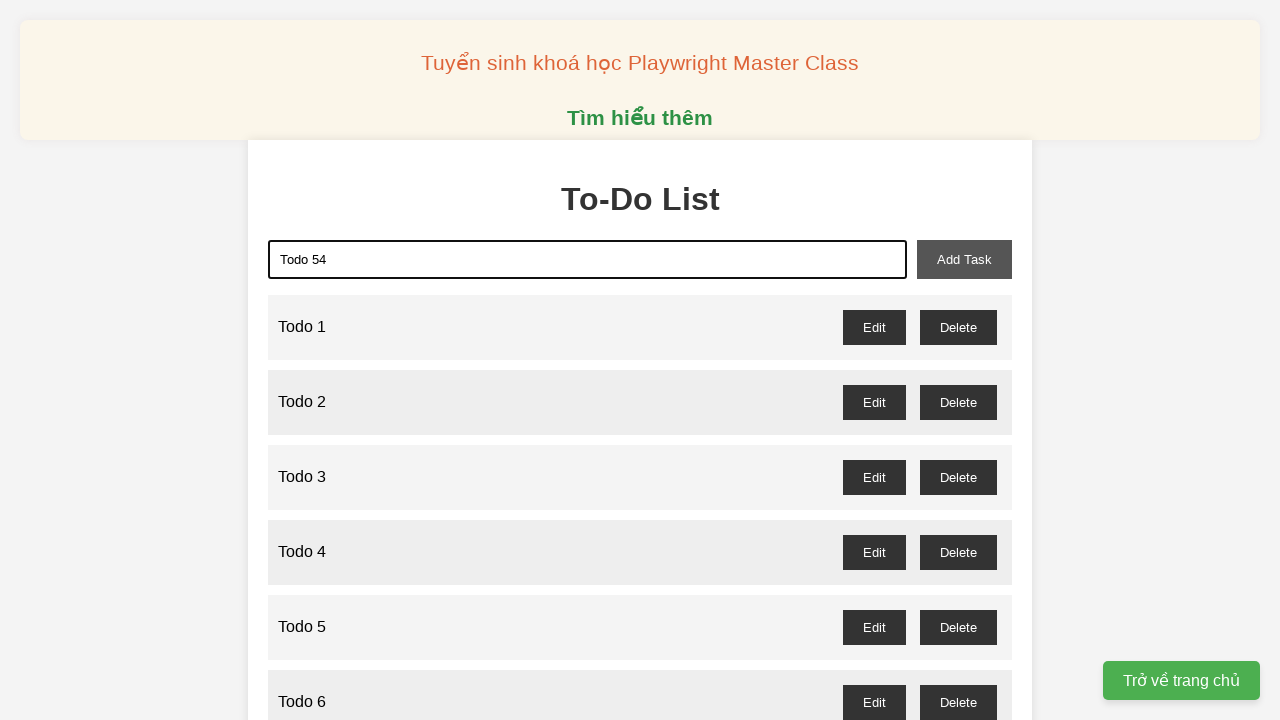

Clicked add task button to create 'Todo 54' at (964, 259) on xpath=//button[@id='add-task']
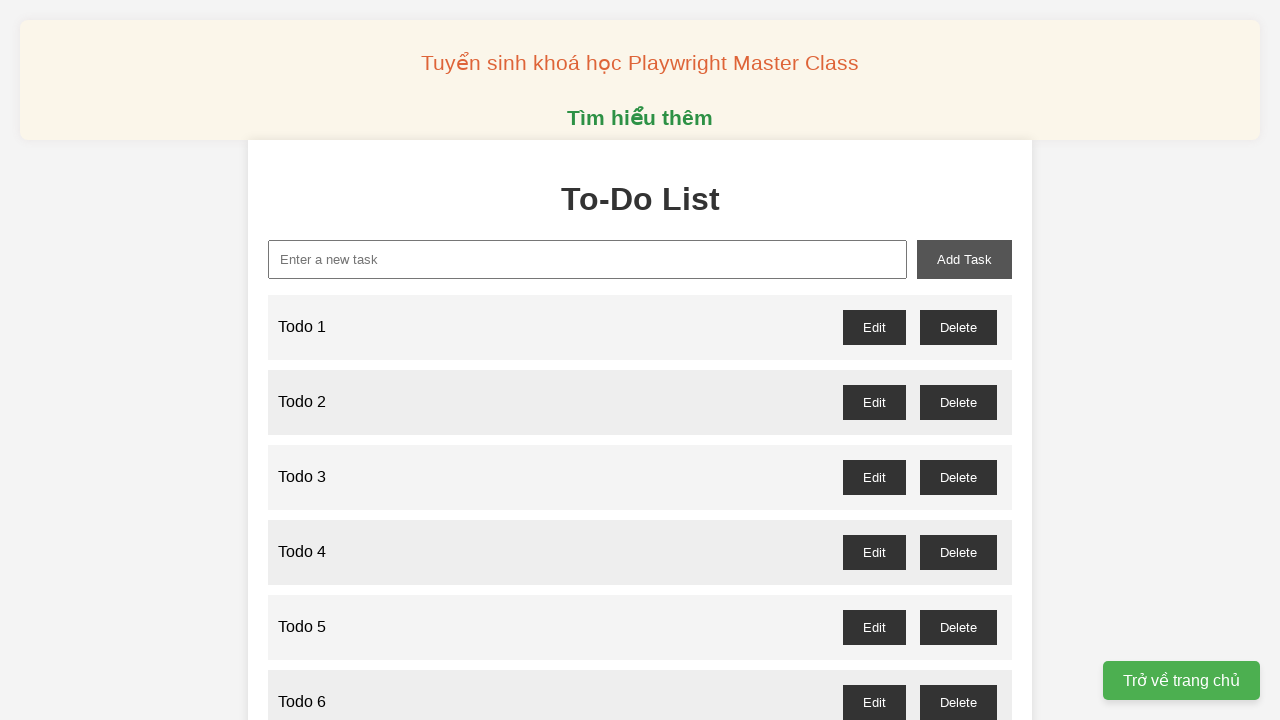

Filled new task input with 'Todo 55' on xpath=//input[@id='new-task']
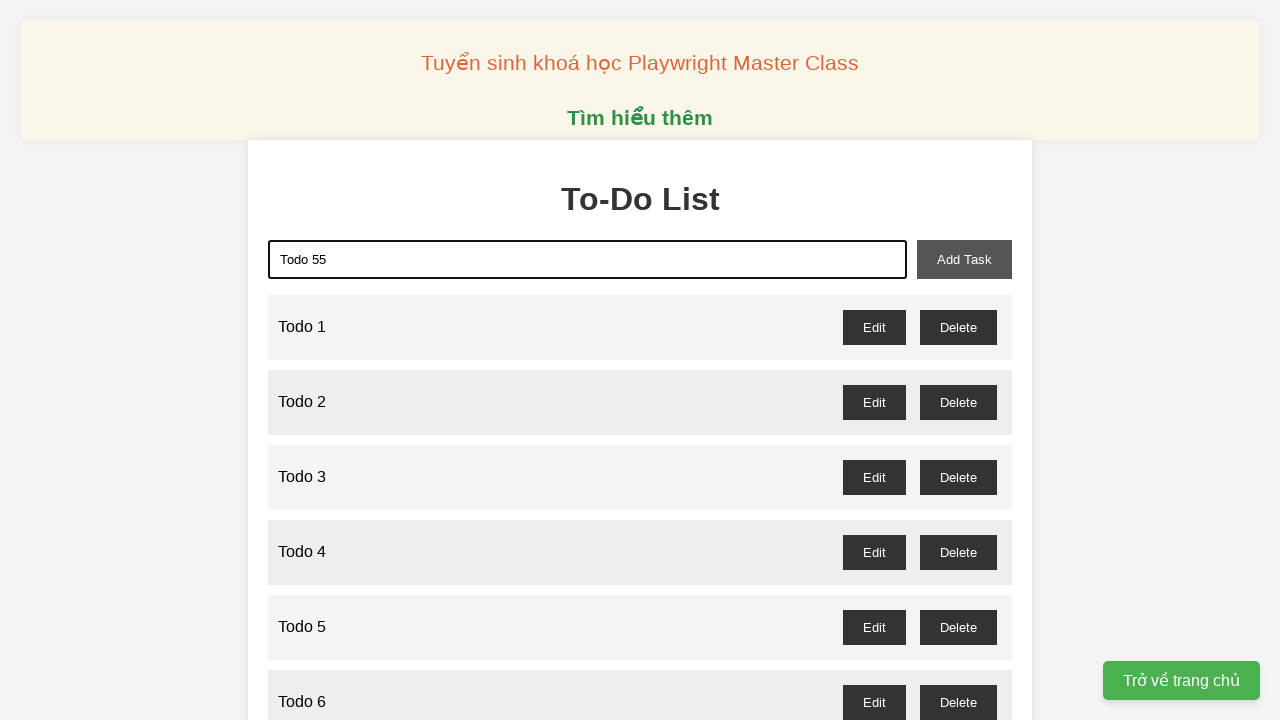

Clicked add task button to create 'Todo 55' at (964, 259) on xpath=//button[@id='add-task']
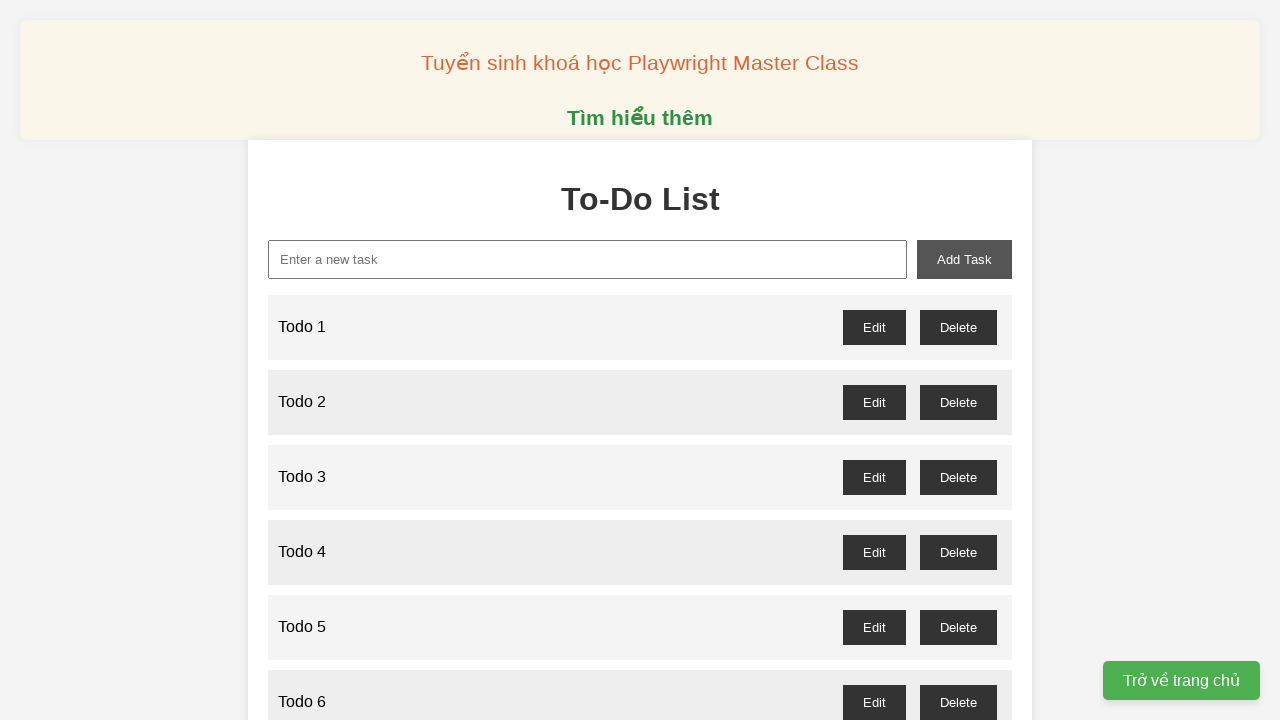

Filled new task input with 'Todo 56' on xpath=//input[@id='new-task']
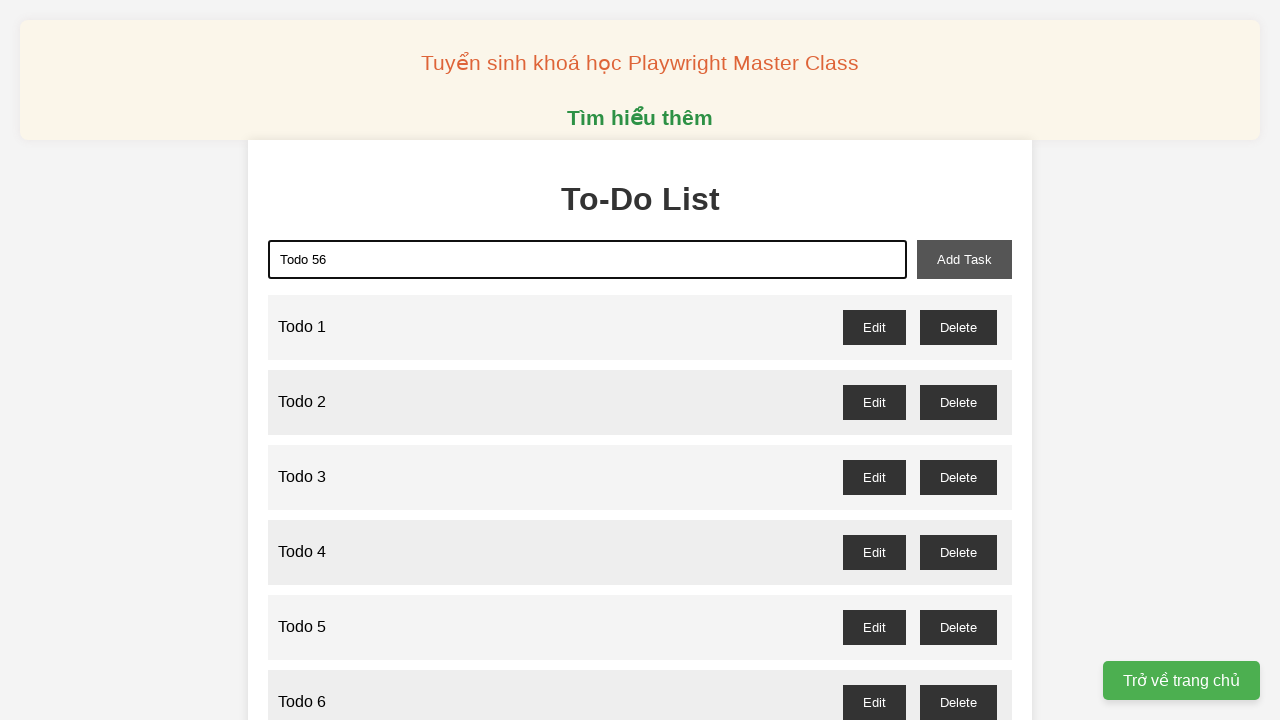

Clicked add task button to create 'Todo 56' at (964, 259) on xpath=//button[@id='add-task']
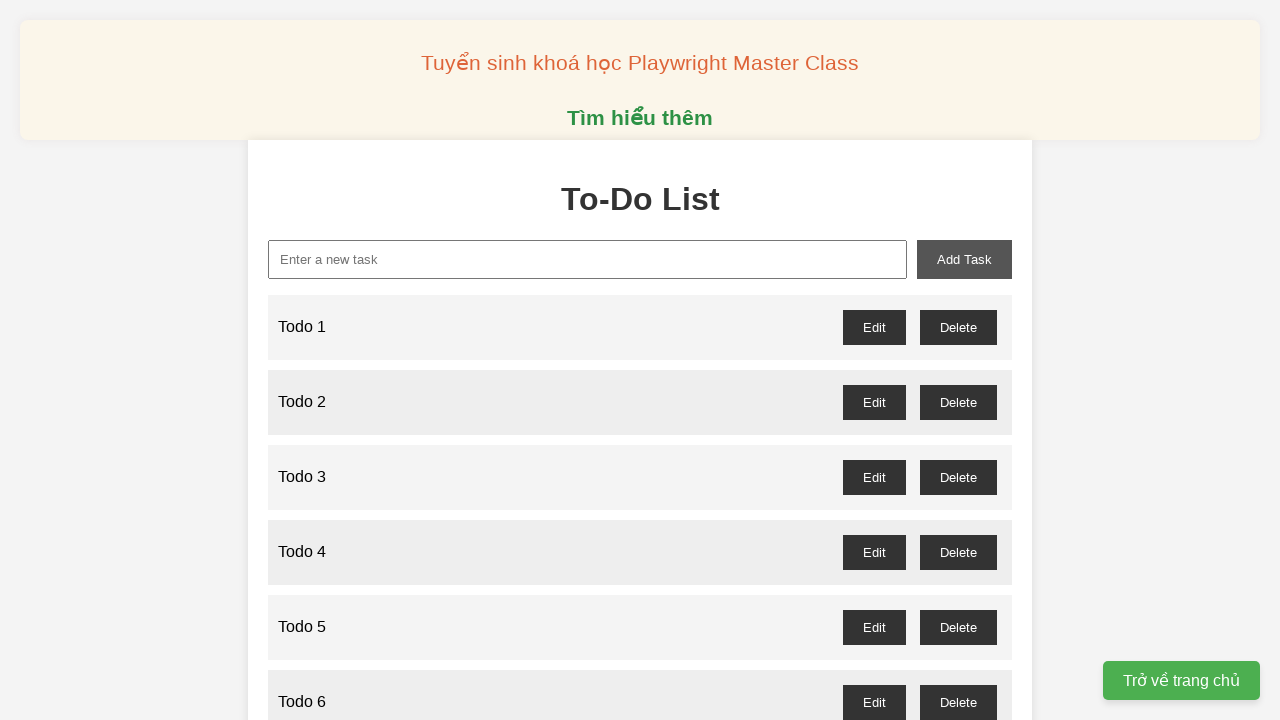

Filled new task input with 'Todo 57' on xpath=//input[@id='new-task']
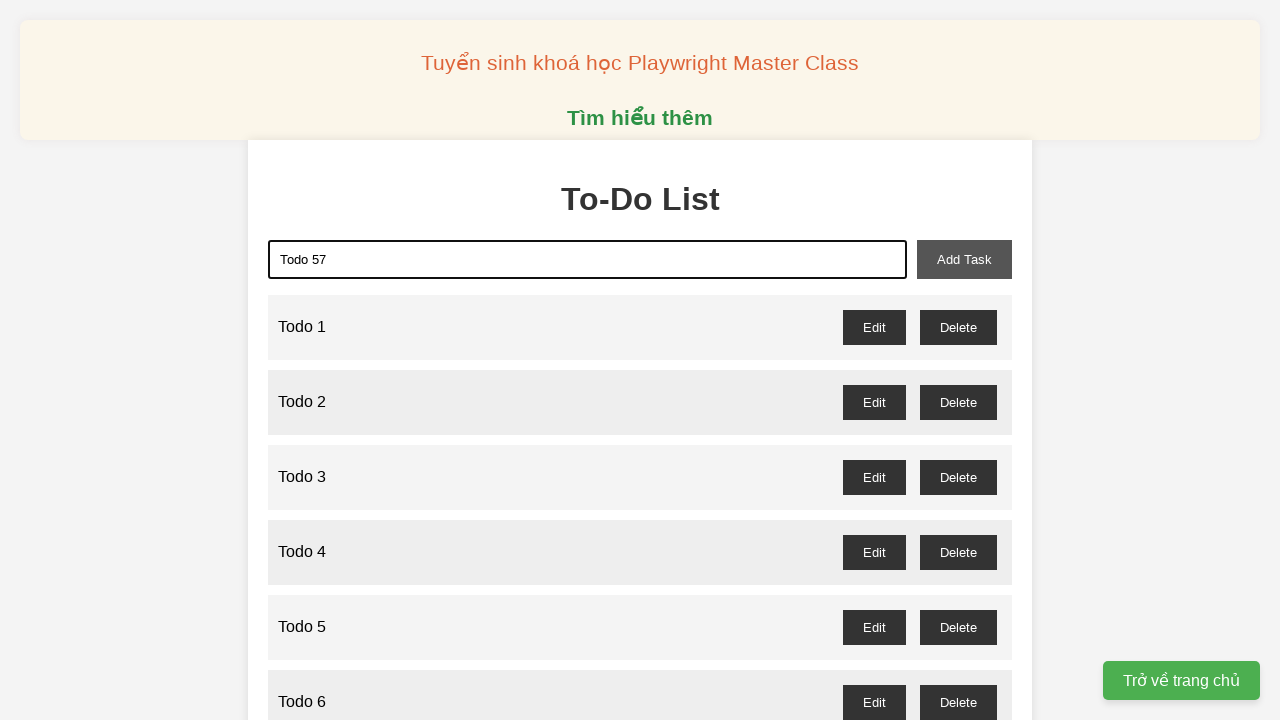

Clicked add task button to create 'Todo 57' at (964, 259) on xpath=//button[@id='add-task']
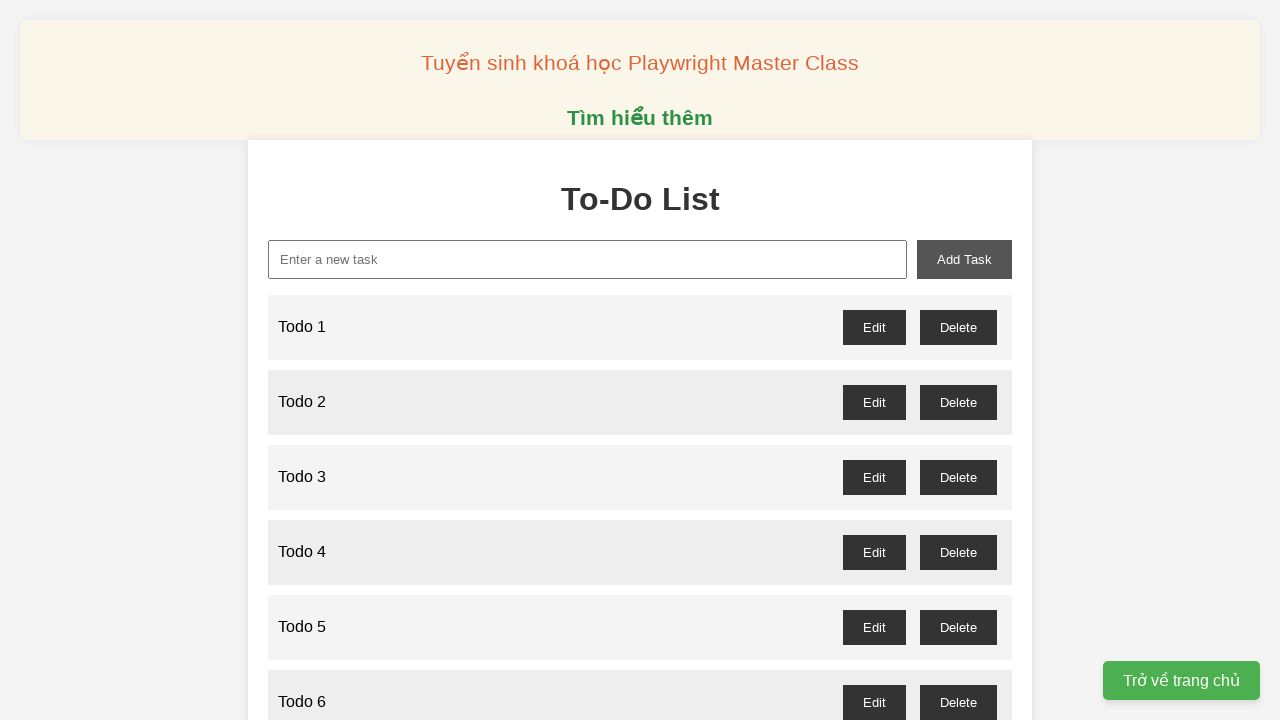

Filled new task input with 'Todo 58' on xpath=//input[@id='new-task']
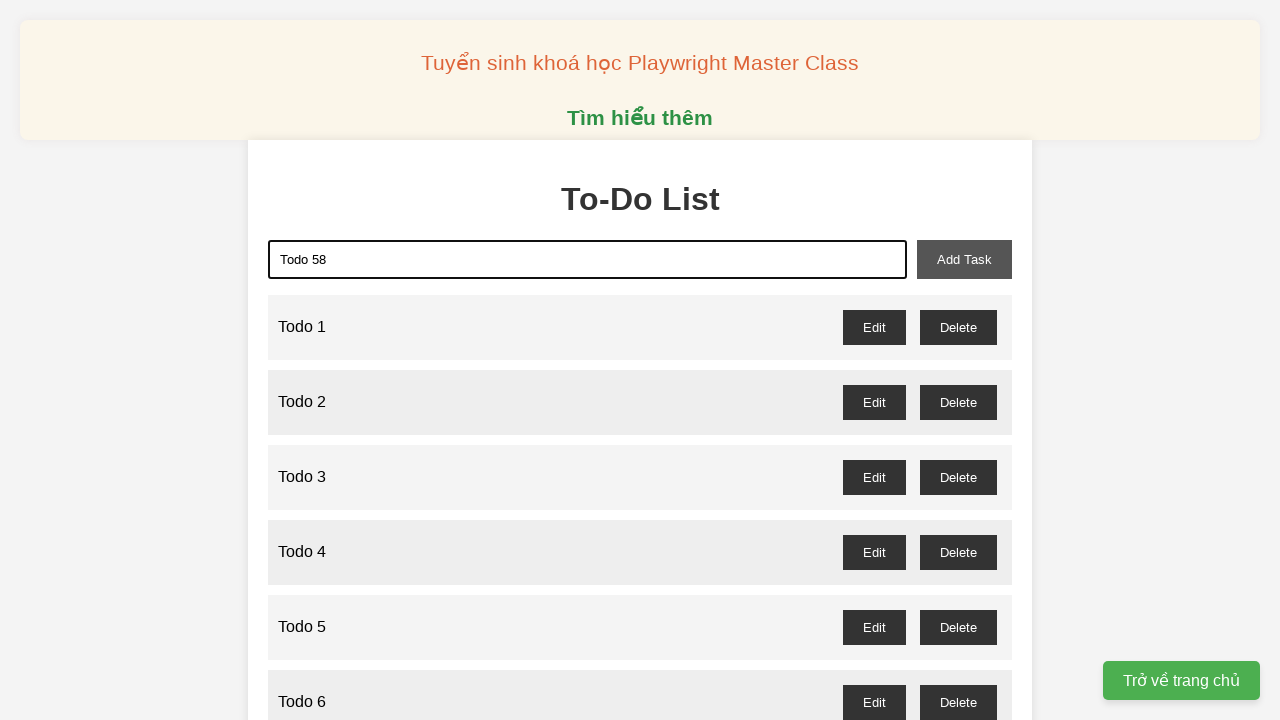

Clicked add task button to create 'Todo 58' at (964, 259) on xpath=//button[@id='add-task']
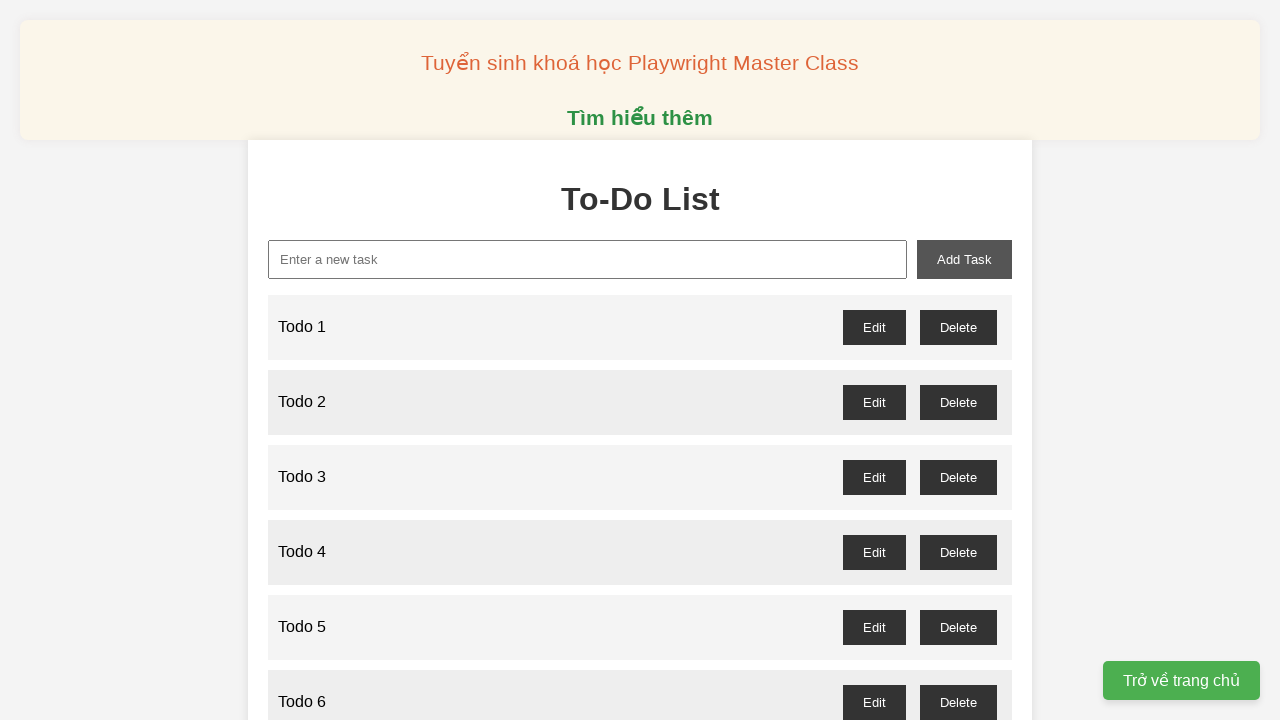

Filled new task input with 'Todo 59' on xpath=//input[@id='new-task']
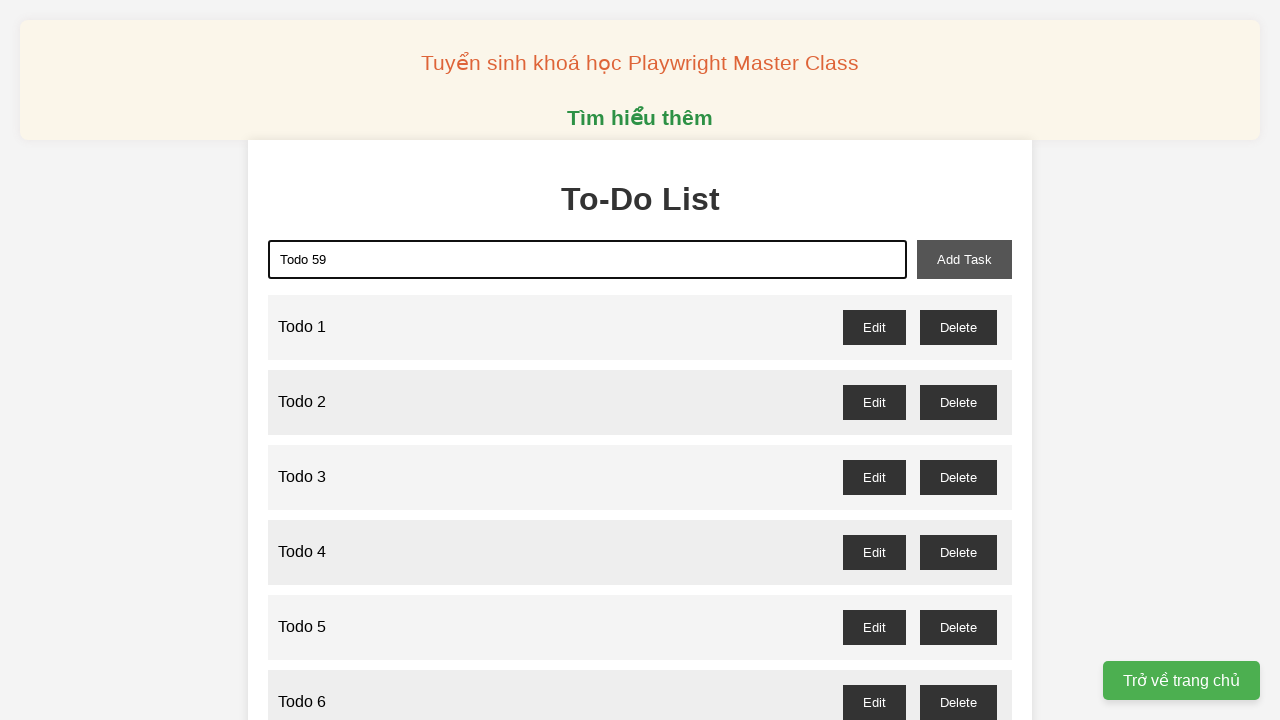

Clicked add task button to create 'Todo 59' at (964, 259) on xpath=//button[@id='add-task']
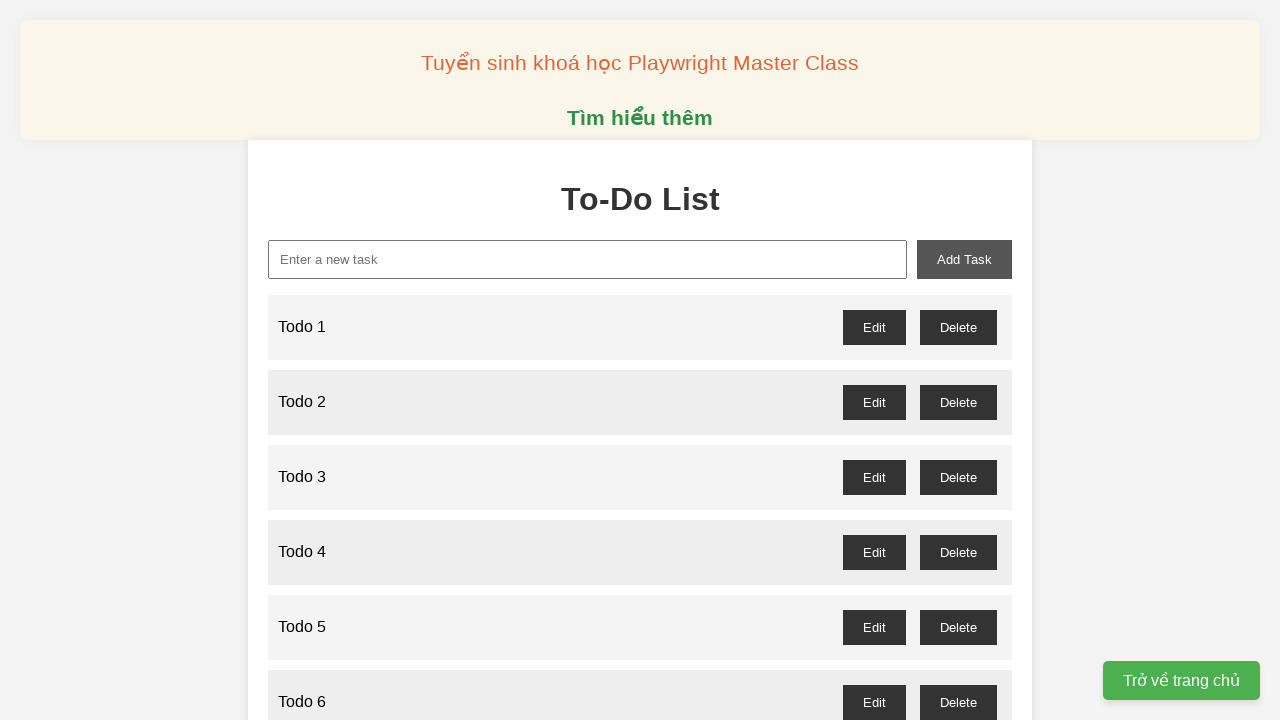

Filled new task input with 'Todo 60' on xpath=//input[@id='new-task']
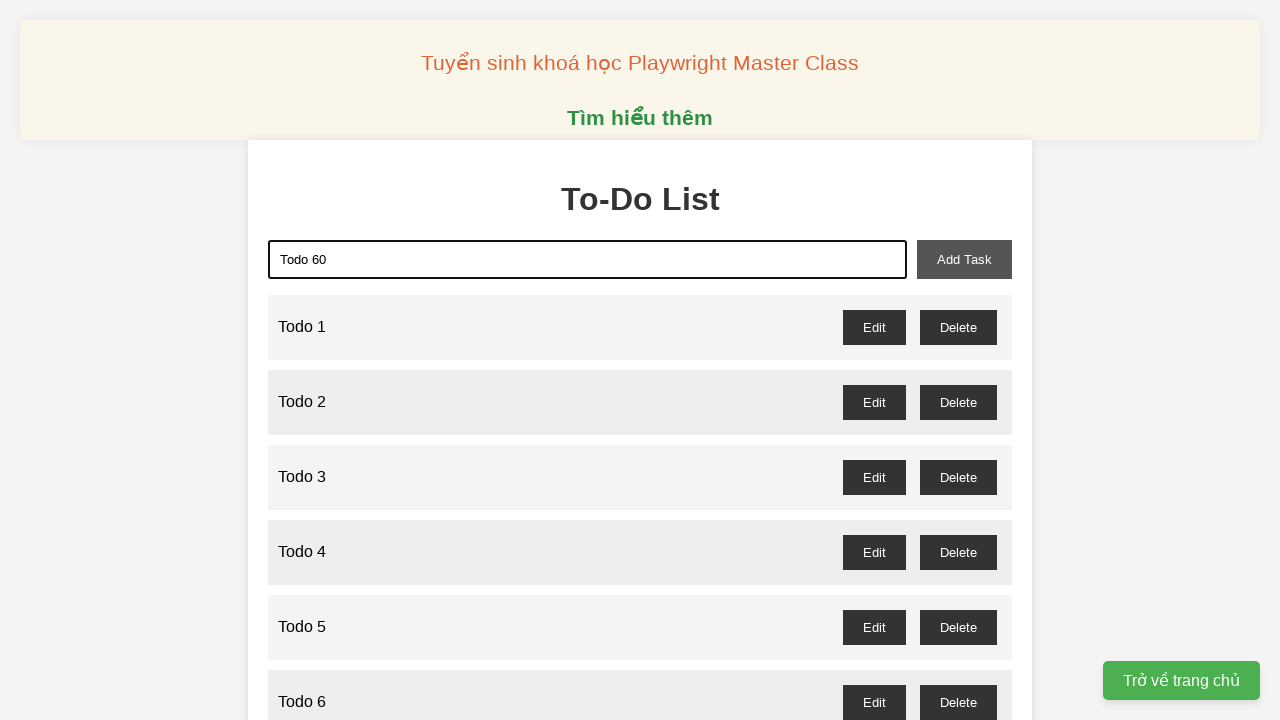

Clicked add task button to create 'Todo 60' at (964, 259) on xpath=//button[@id='add-task']
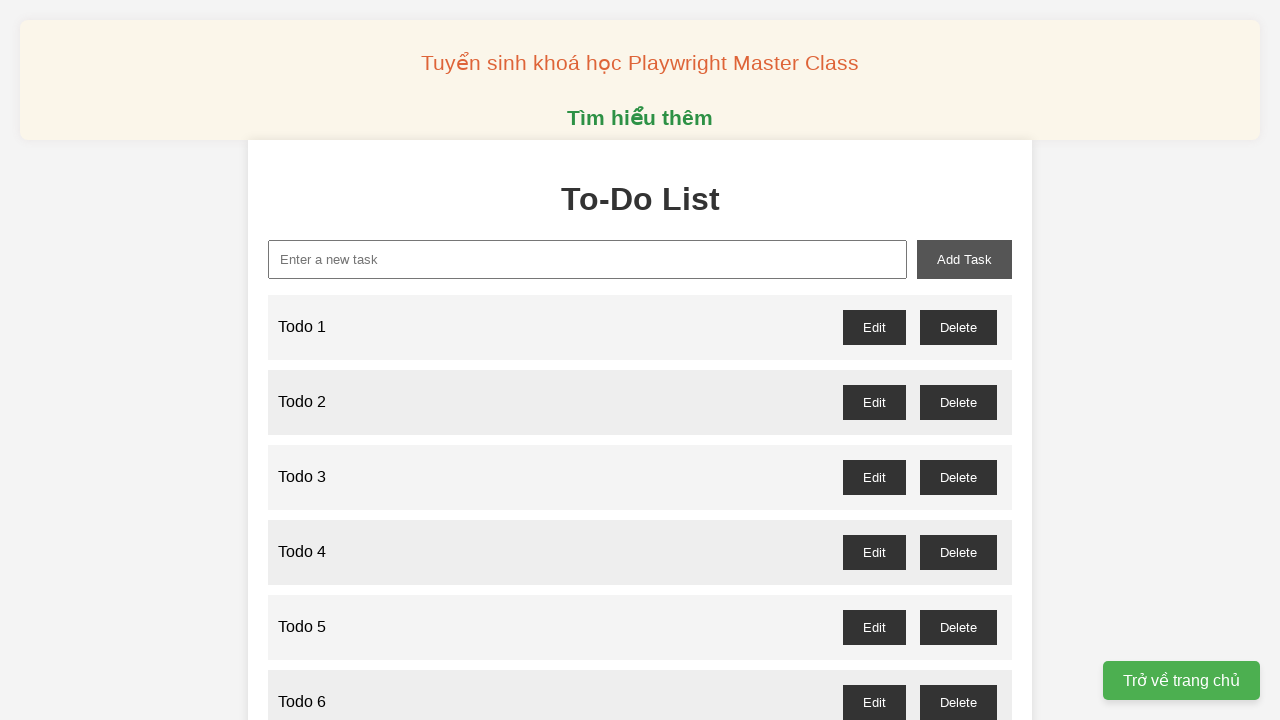

Filled new task input with 'Todo 61' on xpath=//input[@id='new-task']
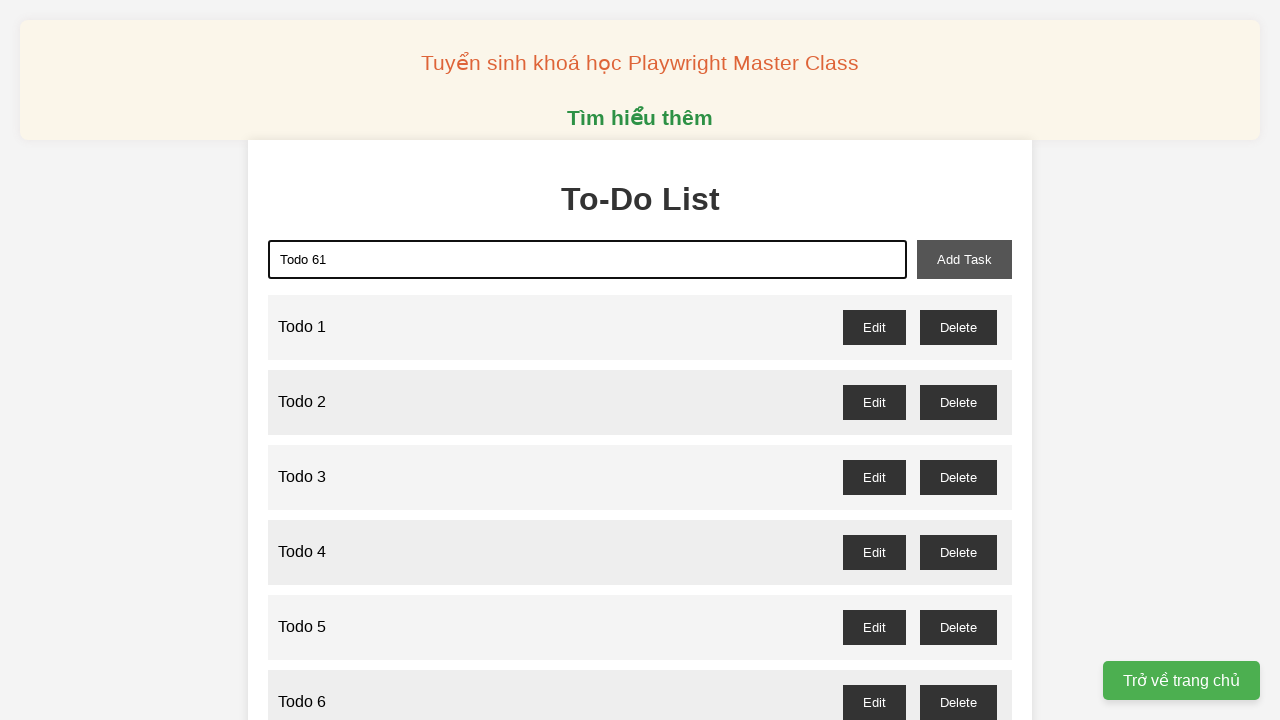

Clicked add task button to create 'Todo 61' at (964, 259) on xpath=//button[@id='add-task']
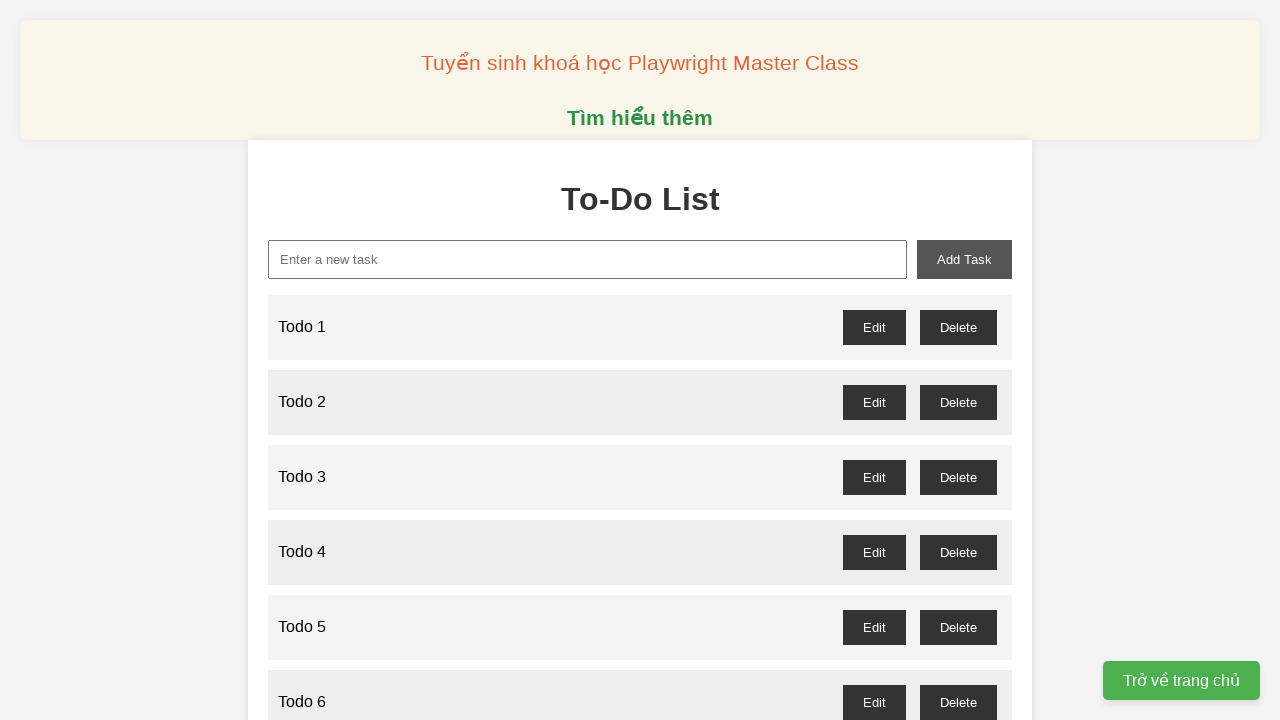

Filled new task input with 'Todo 62' on xpath=//input[@id='new-task']
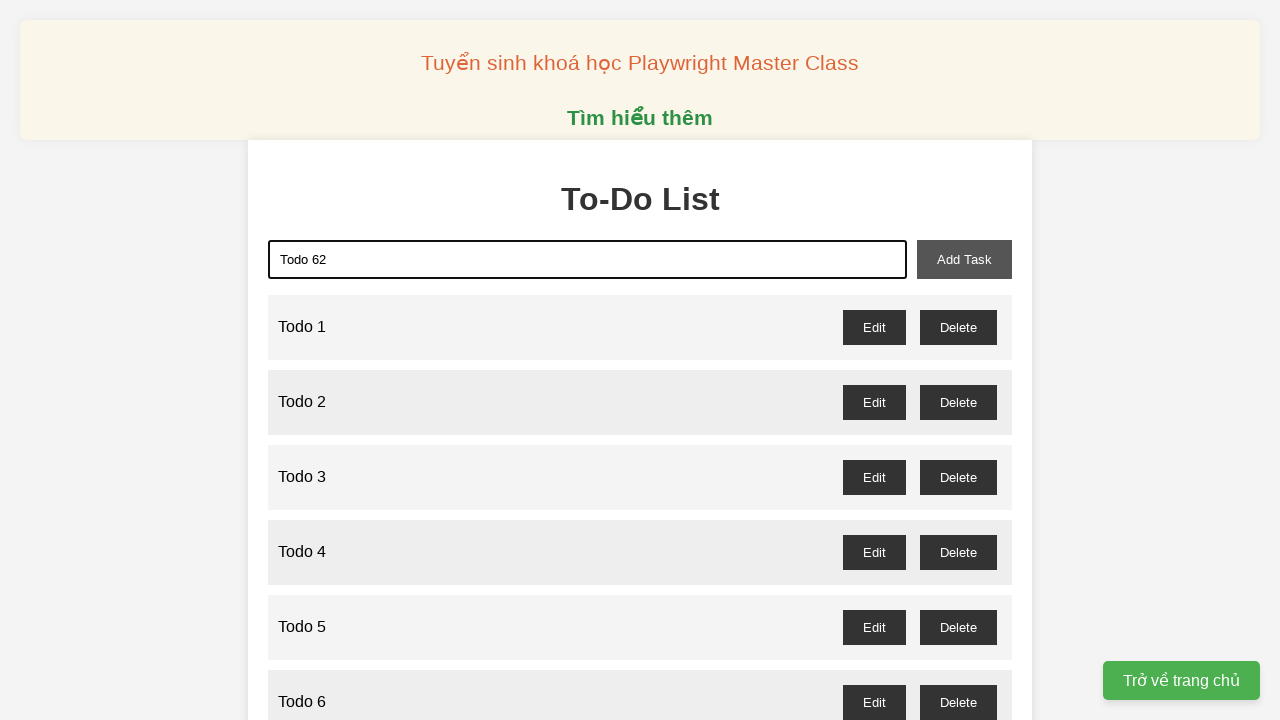

Clicked add task button to create 'Todo 62' at (964, 259) on xpath=//button[@id='add-task']
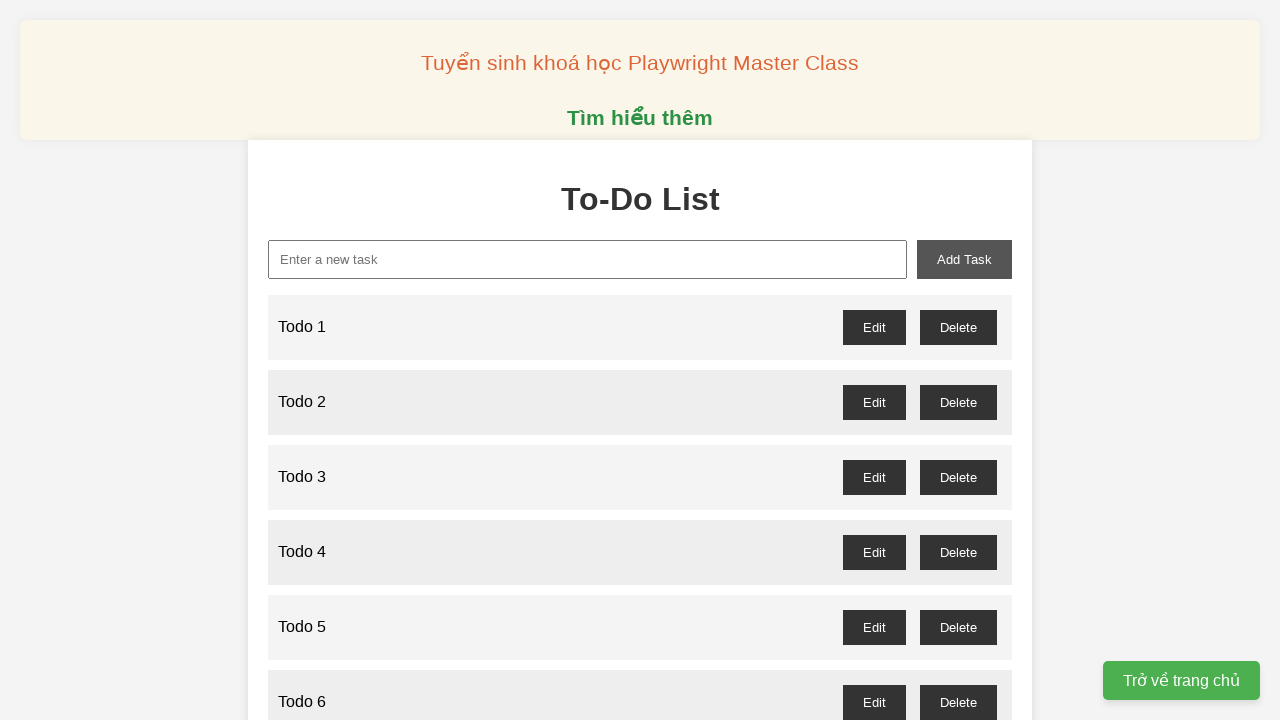

Filled new task input with 'Todo 63' on xpath=//input[@id='new-task']
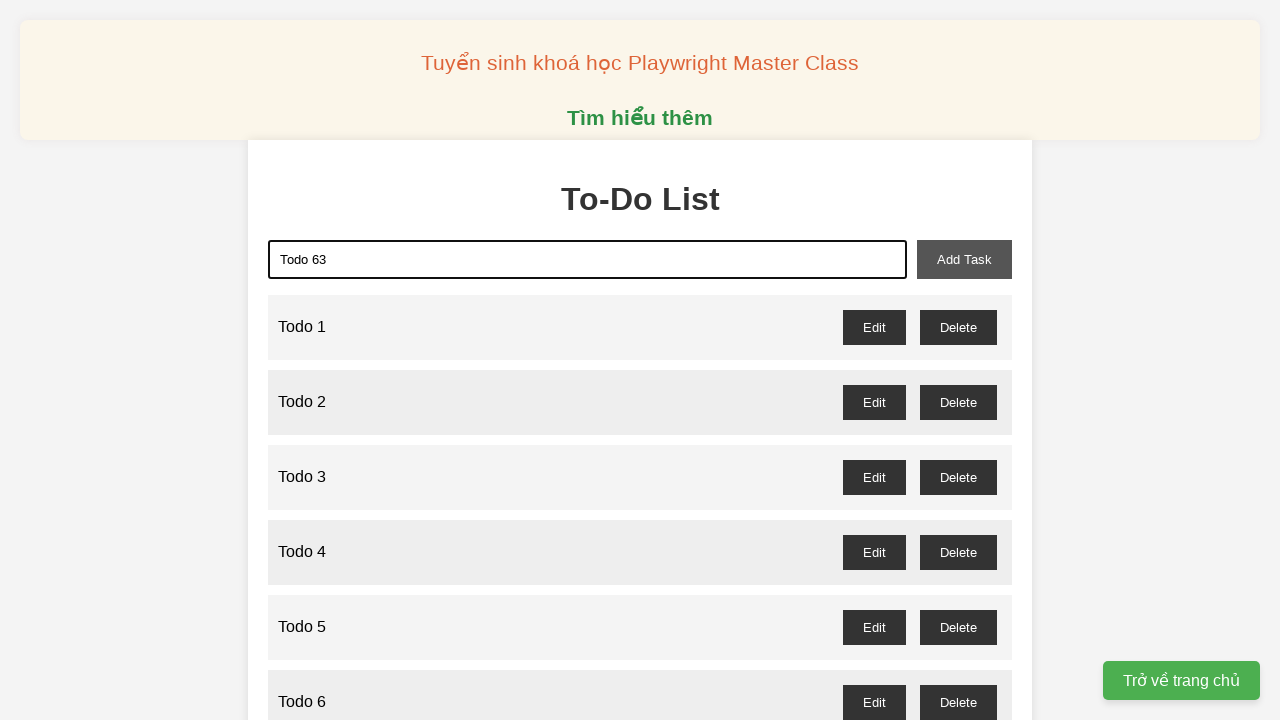

Clicked add task button to create 'Todo 63' at (964, 259) on xpath=//button[@id='add-task']
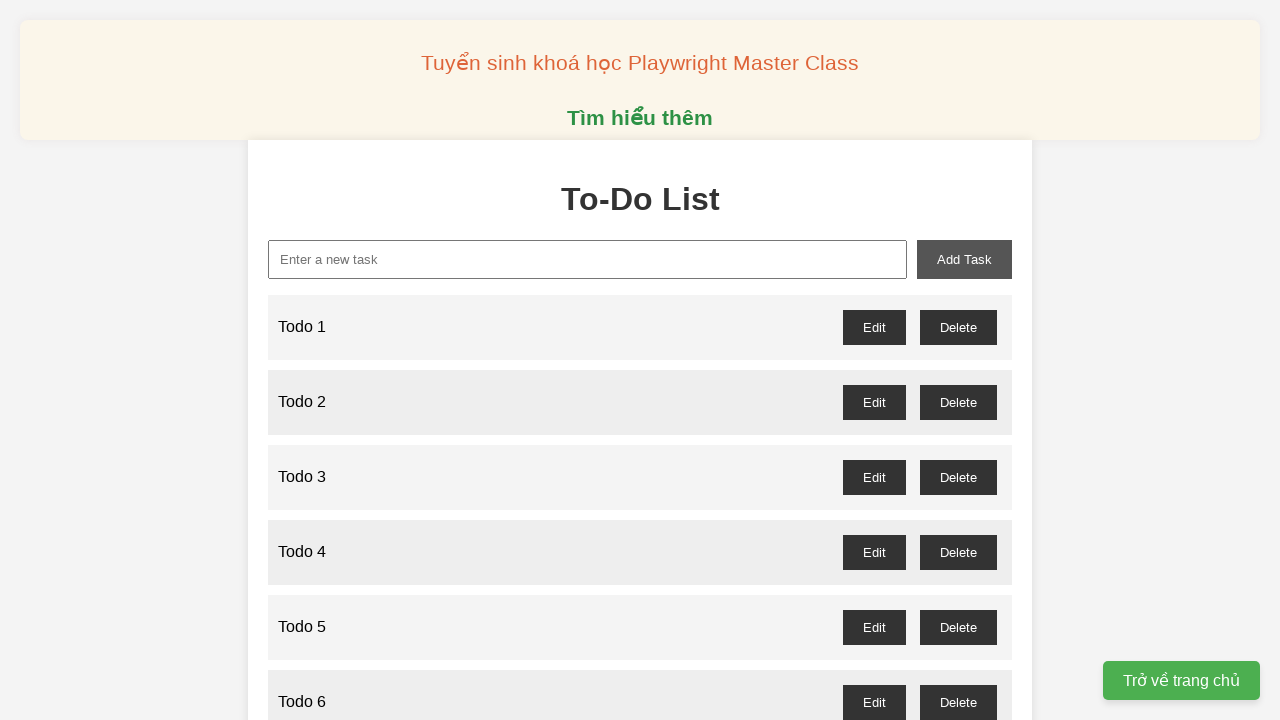

Filled new task input with 'Todo 64' on xpath=//input[@id='new-task']
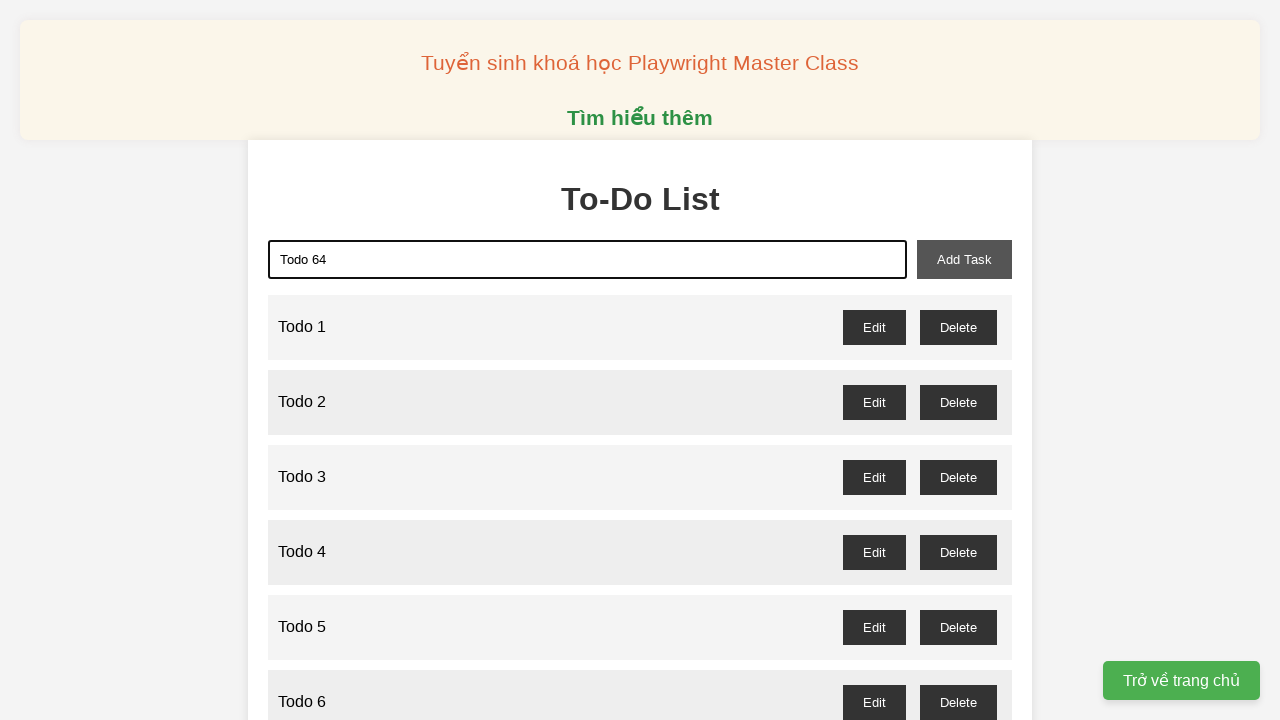

Clicked add task button to create 'Todo 64' at (964, 259) on xpath=//button[@id='add-task']
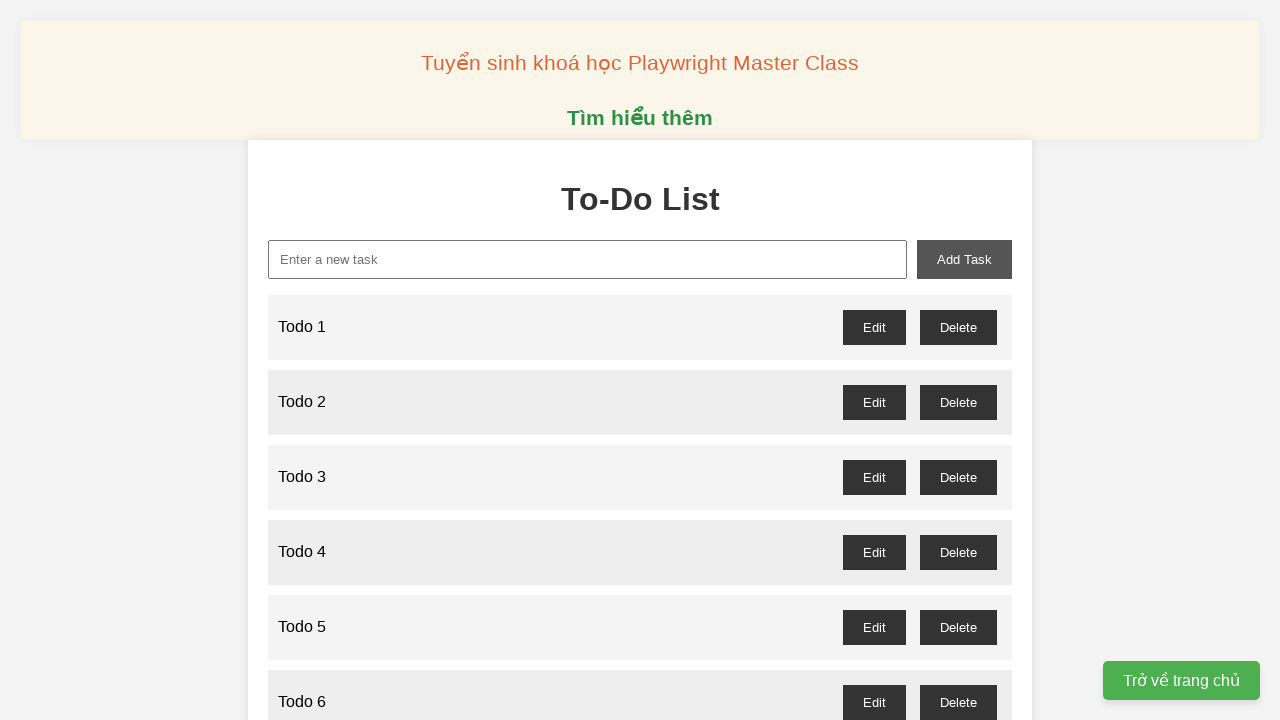

Filled new task input with 'Todo 65' on xpath=//input[@id='new-task']
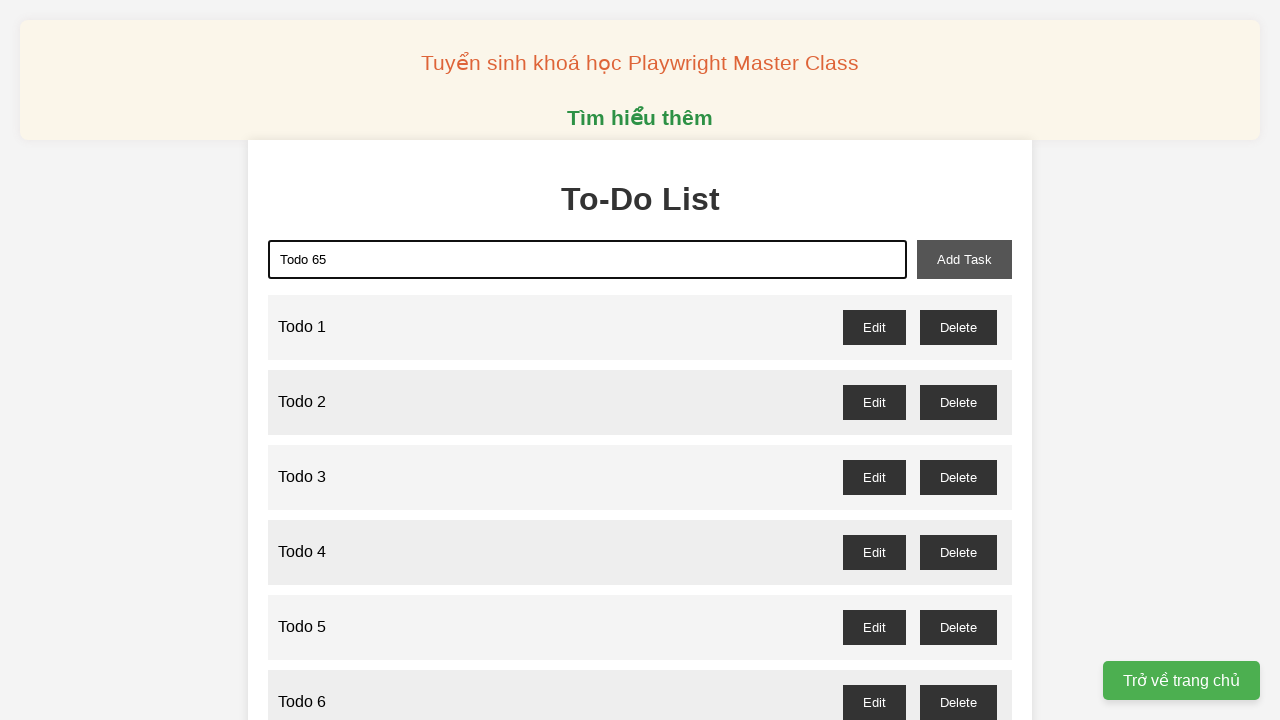

Clicked add task button to create 'Todo 65' at (964, 259) on xpath=//button[@id='add-task']
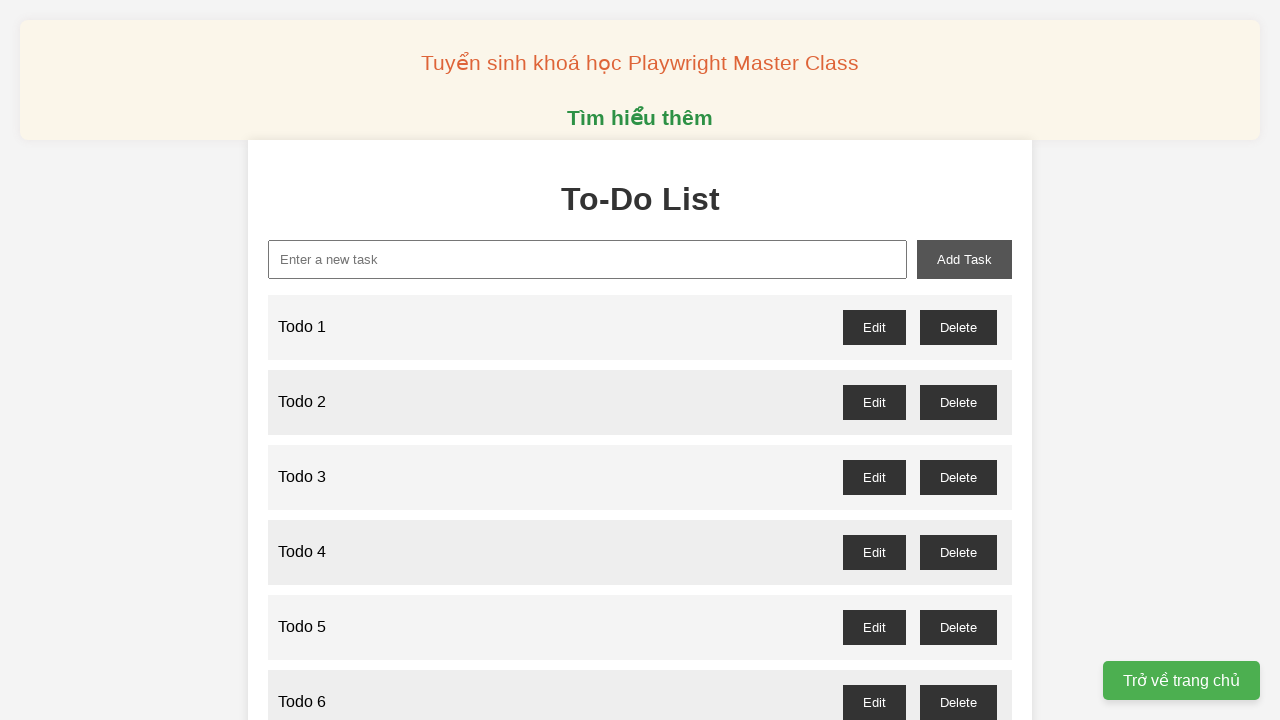

Filled new task input with 'Todo 66' on xpath=//input[@id='new-task']
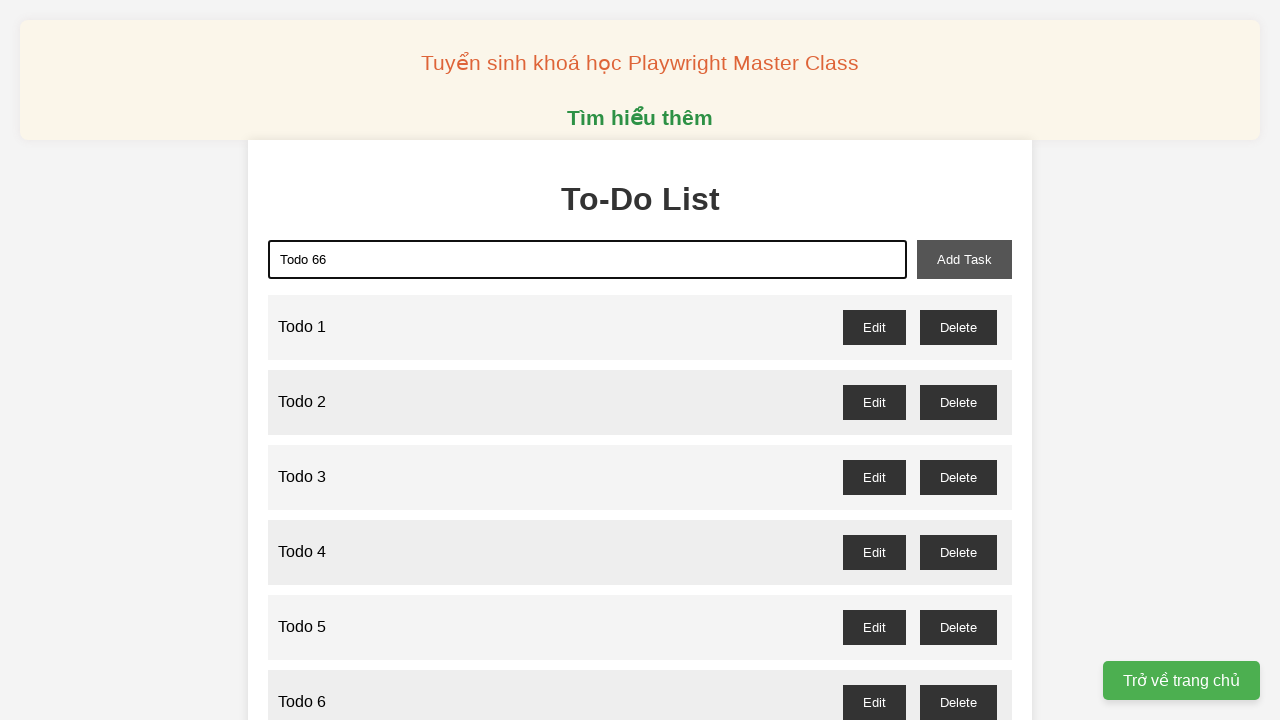

Clicked add task button to create 'Todo 66' at (964, 259) on xpath=//button[@id='add-task']
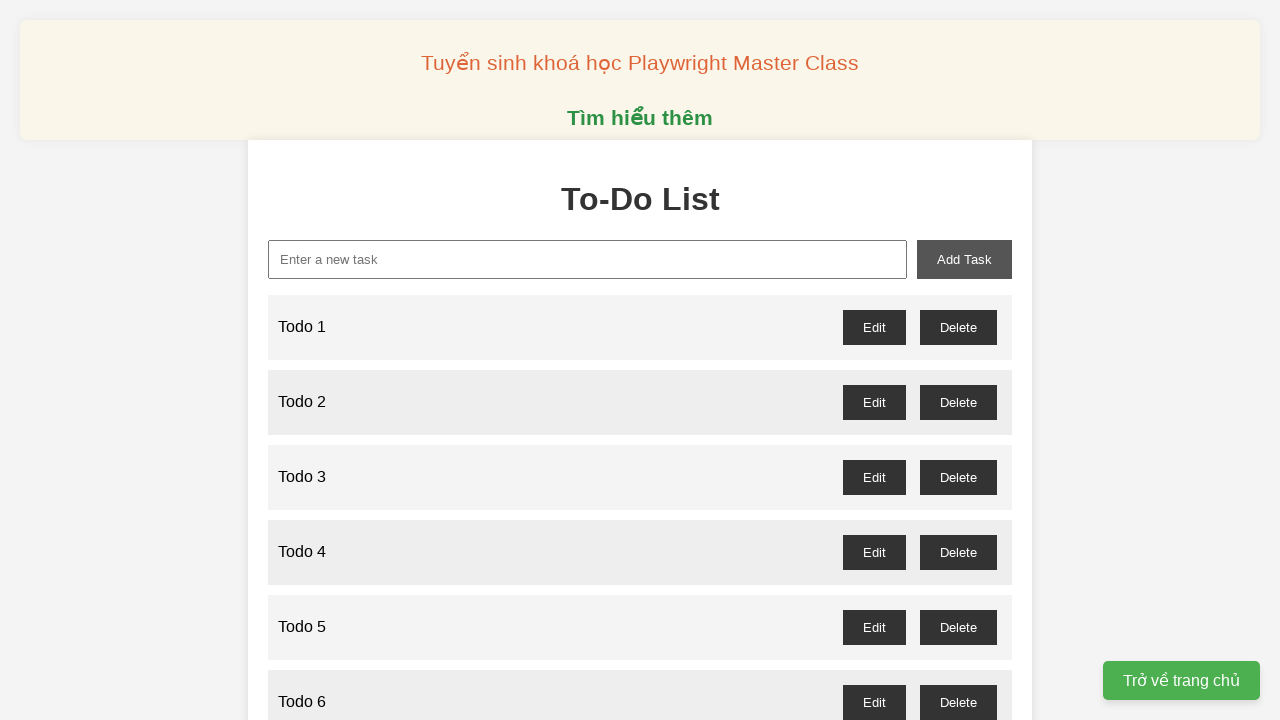

Filled new task input with 'Todo 67' on xpath=//input[@id='new-task']
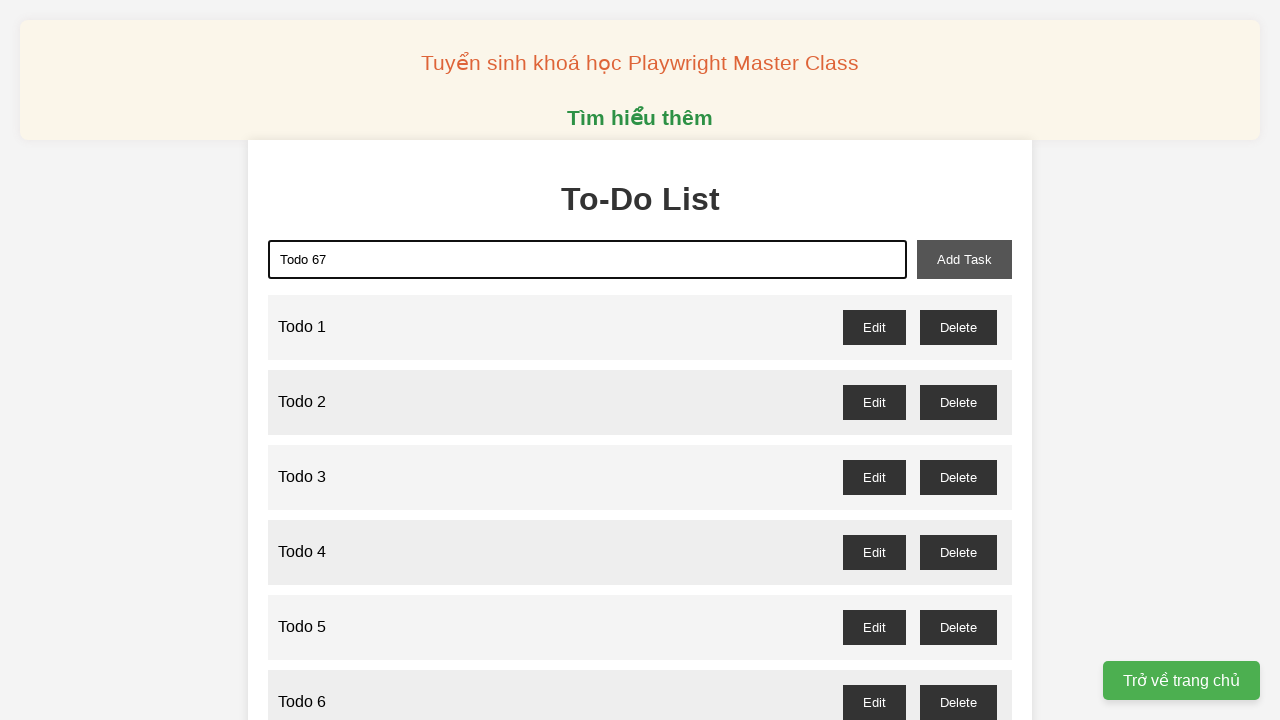

Clicked add task button to create 'Todo 67' at (964, 259) on xpath=//button[@id='add-task']
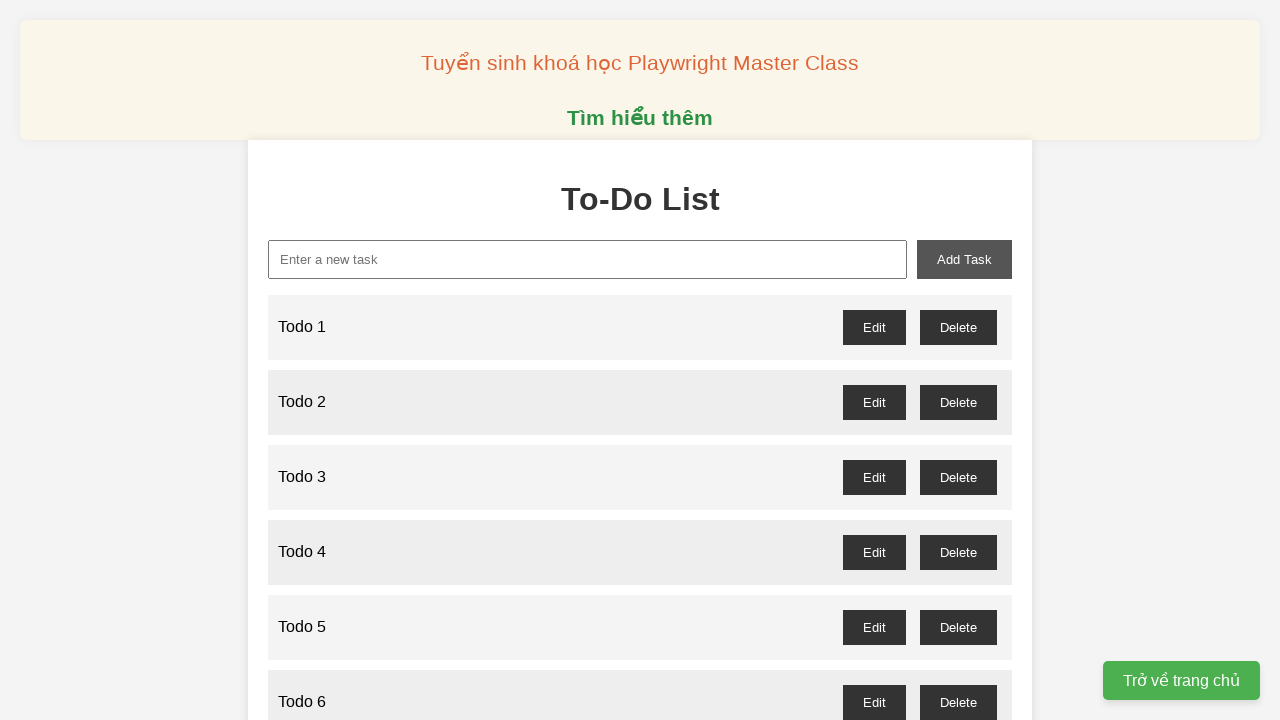

Filled new task input with 'Todo 68' on xpath=//input[@id='new-task']
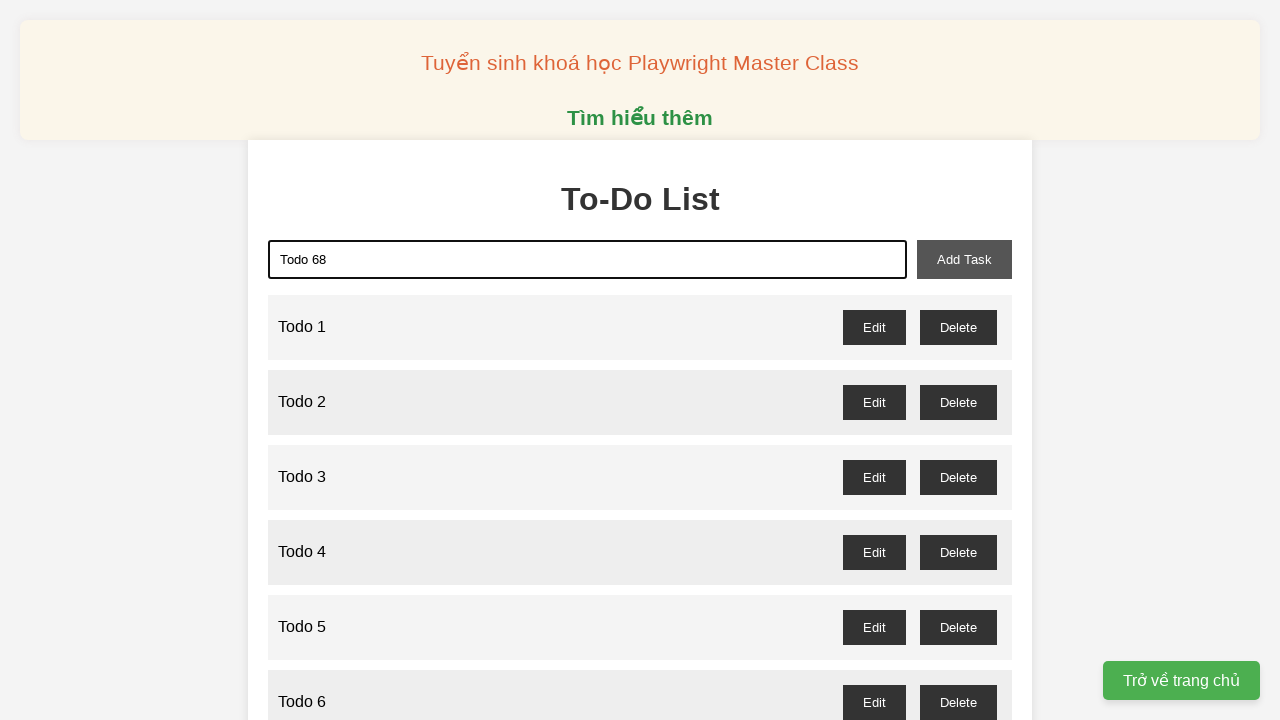

Clicked add task button to create 'Todo 68' at (964, 259) on xpath=//button[@id='add-task']
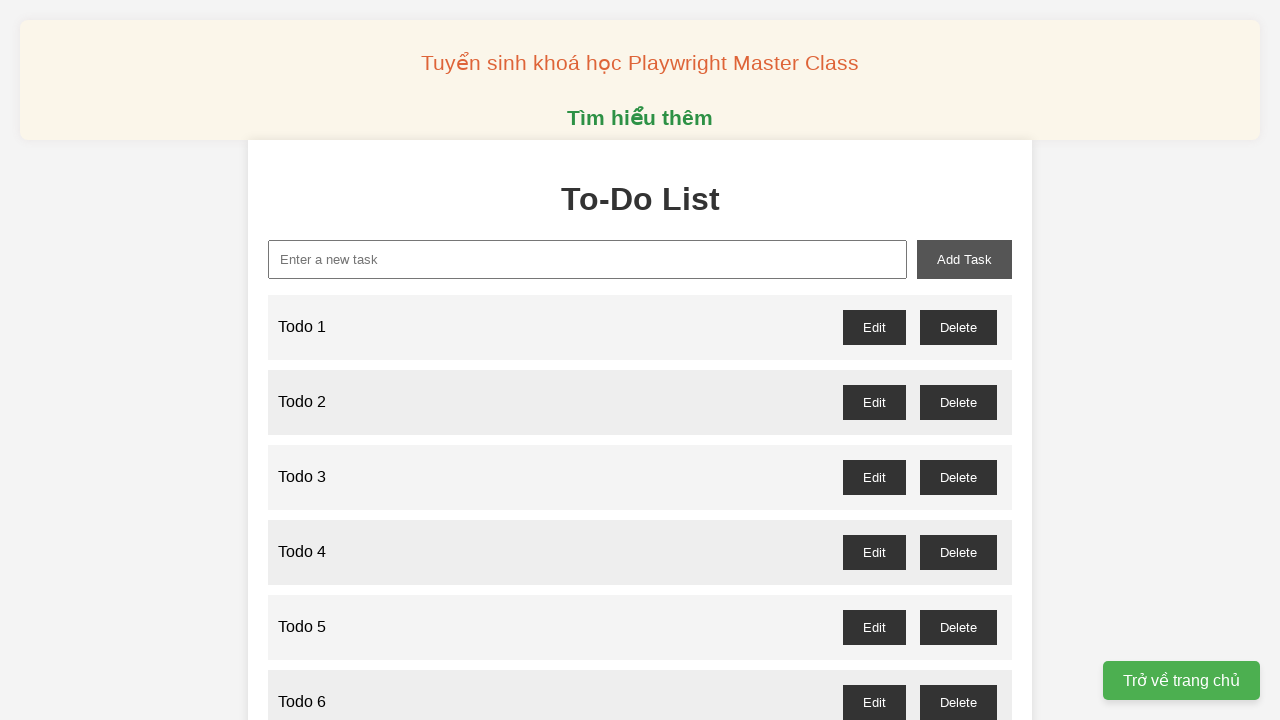

Filled new task input with 'Todo 69' on xpath=//input[@id='new-task']
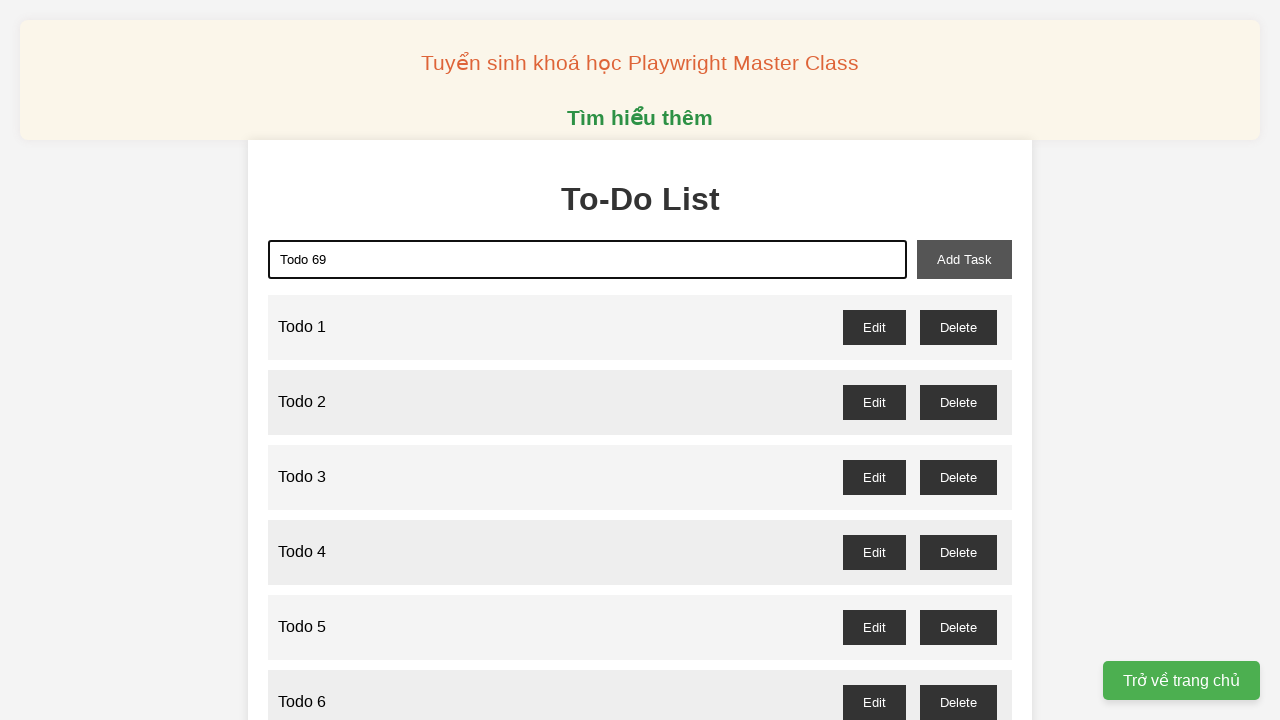

Clicked add task button to create 'Todo 69' at (964, 259) on xpath=//button[@id='add-task']
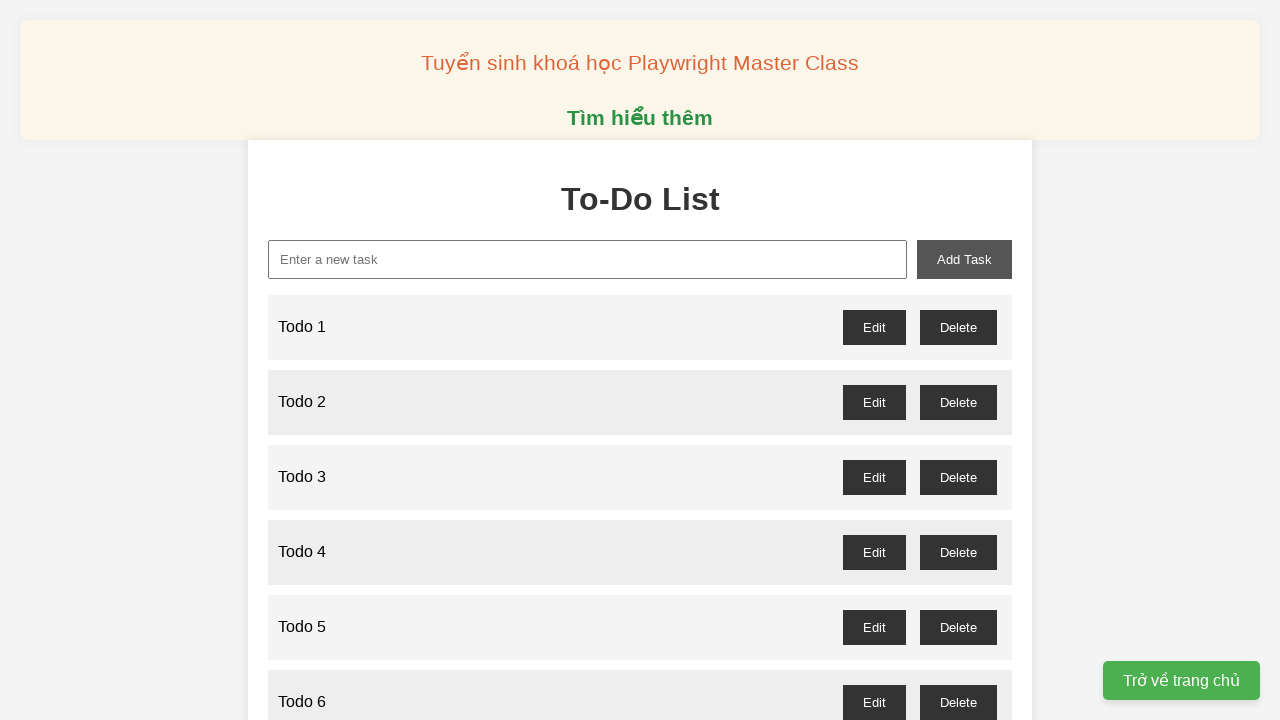

Filled new task input with 'Todo 70' on xpath=//input[@id='new-task']
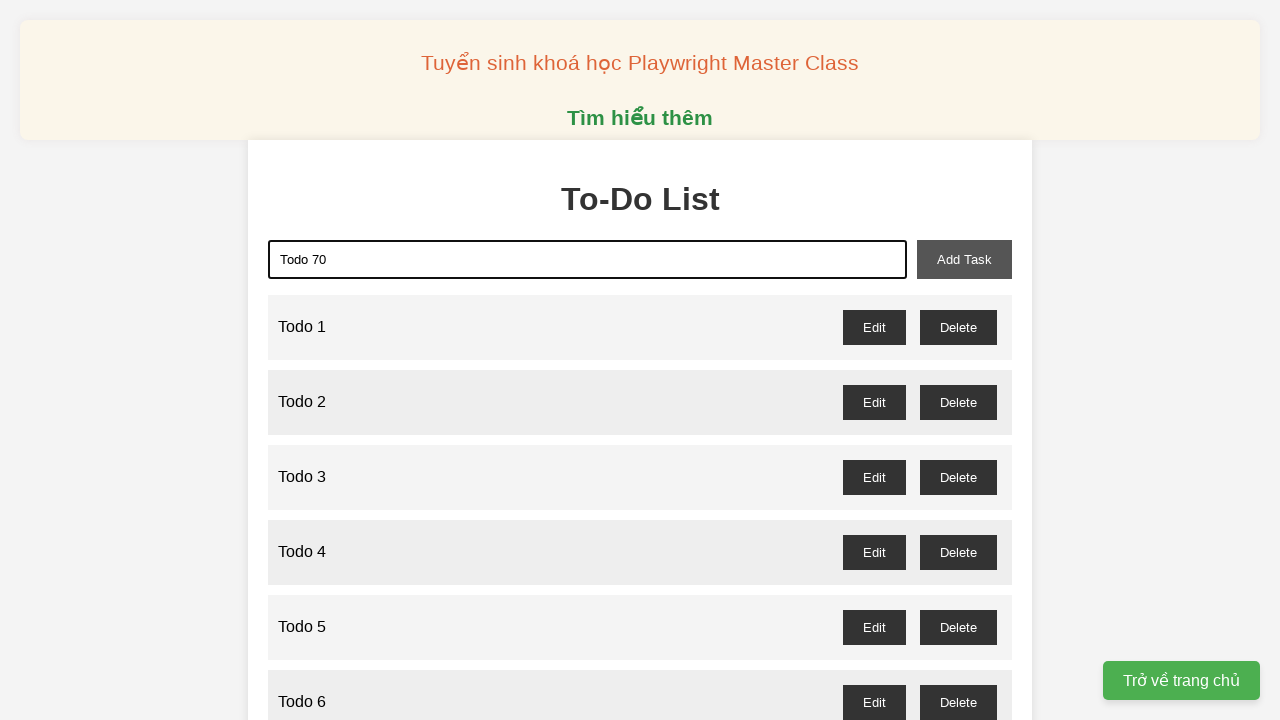

Clicked add task button to create 'Todo 70' at (964, 259) on xpath=//button[@id='add-task']
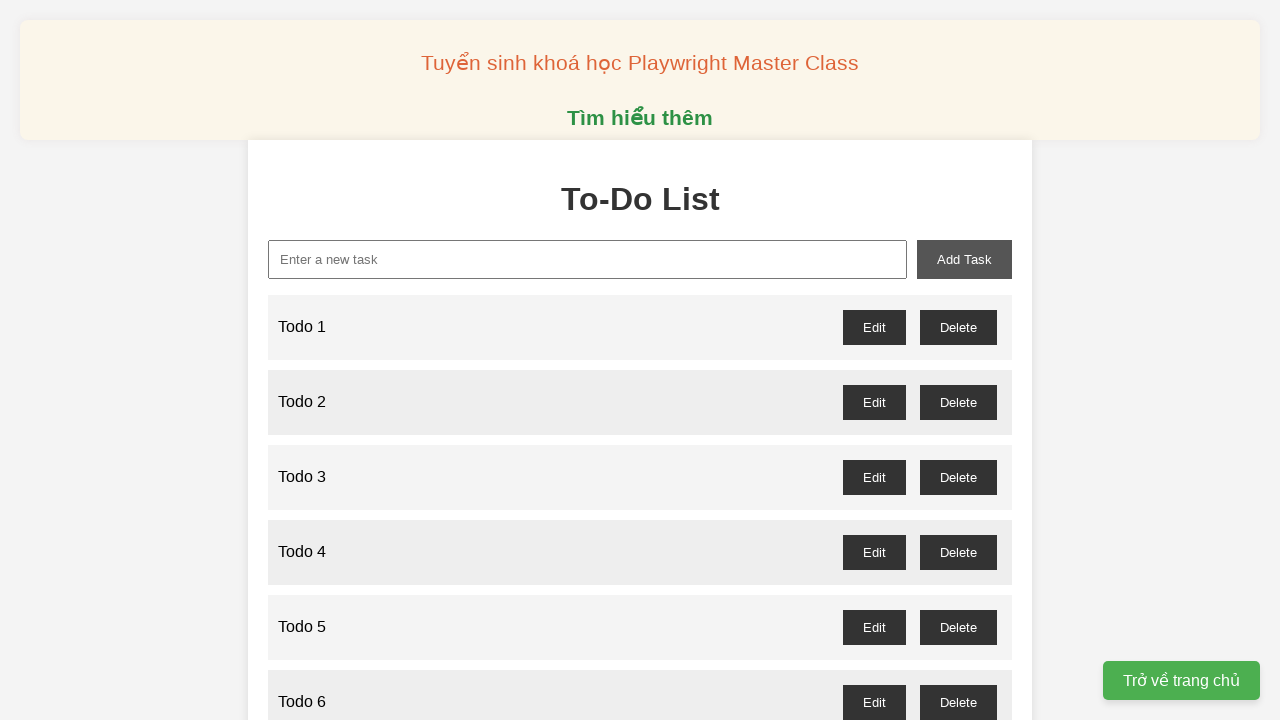

Filled new task input with 'Todo 71' on xpath=//input[@id='new-task']
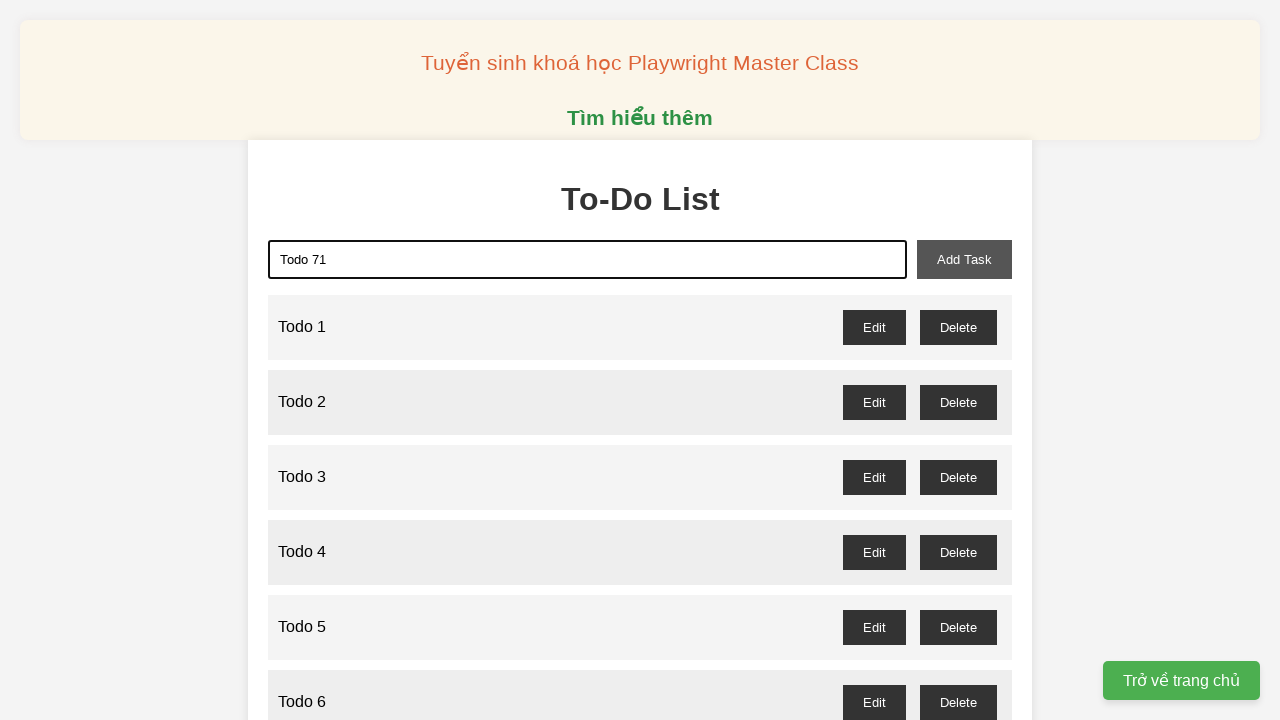

Clicked add task button to create 'Todo 71' at (964, 259) on xpath=//button[@id='add-task']
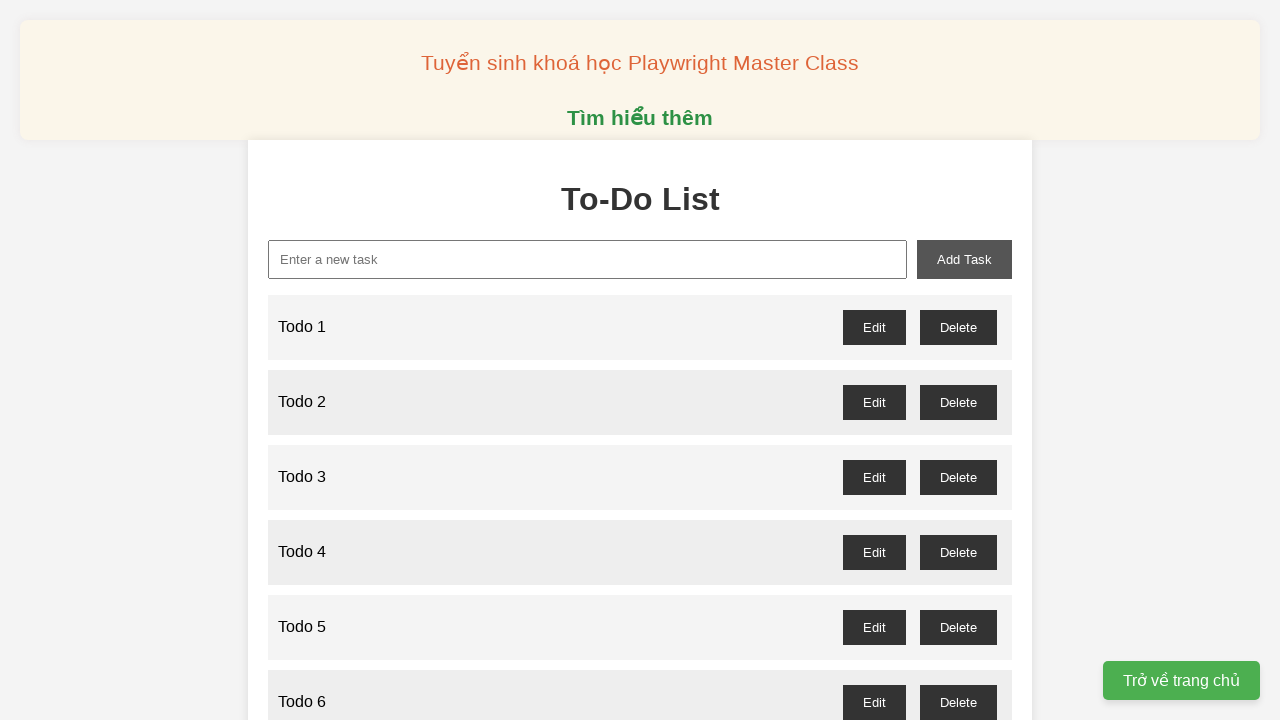

Filled new task input with 'Todo 72' on xpath=//input[@id='new-task']
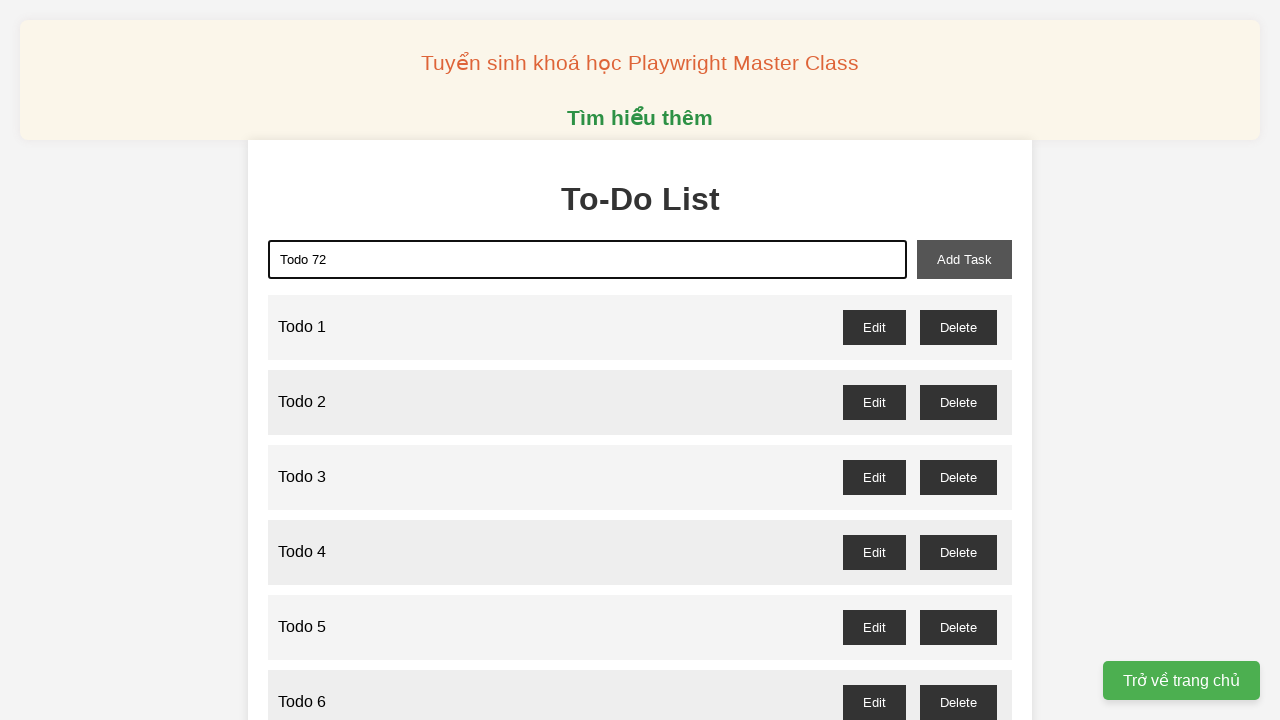

Clicked add task button to create 'Todo 72' at (964, 259) on xpath=//button[@id='add-task']
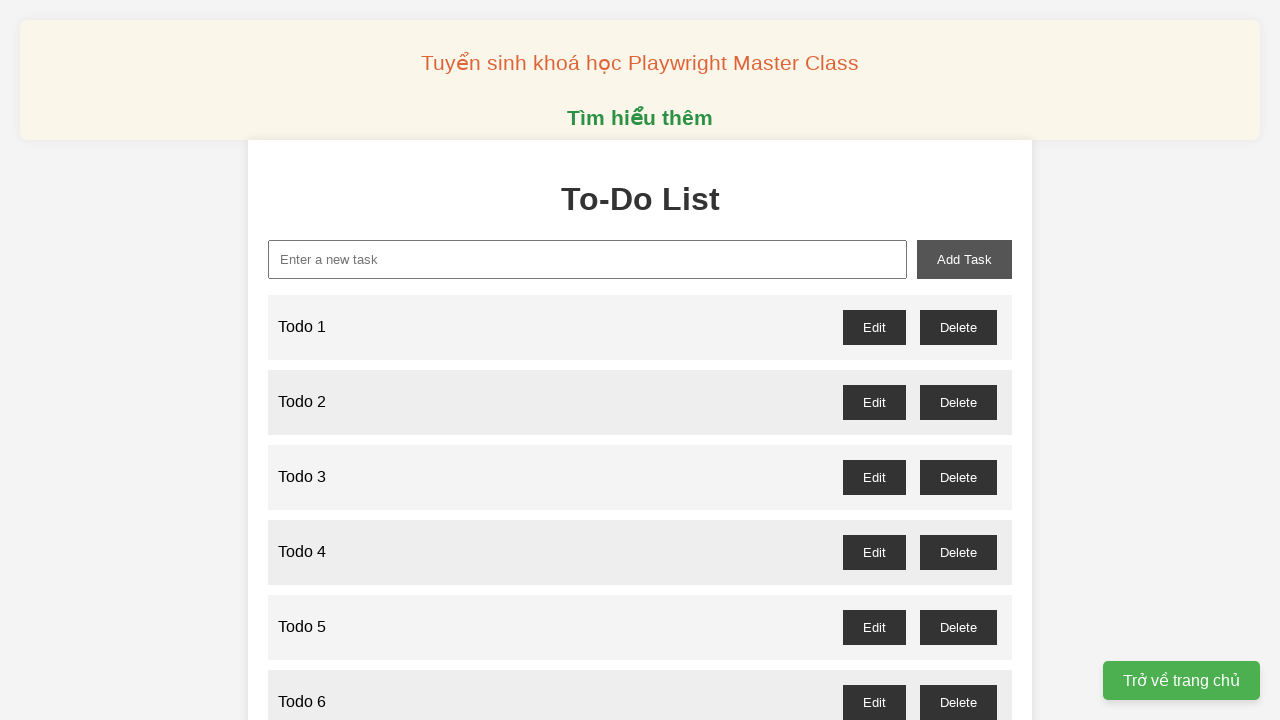

Filled new task input with 'Todo 73' on xpath=//input[@id='new-task']
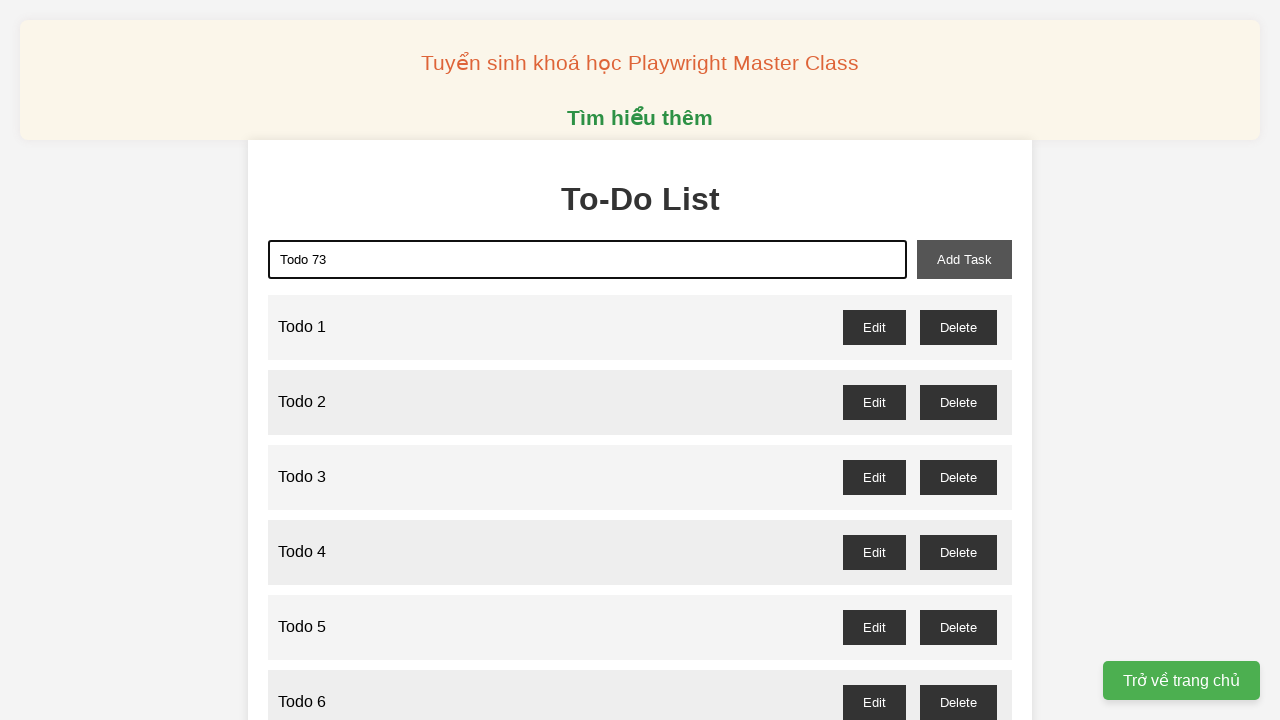

Clicked add task button to create 'Todo 73' at (964, 259) on xpath=//button[@id='add-task']
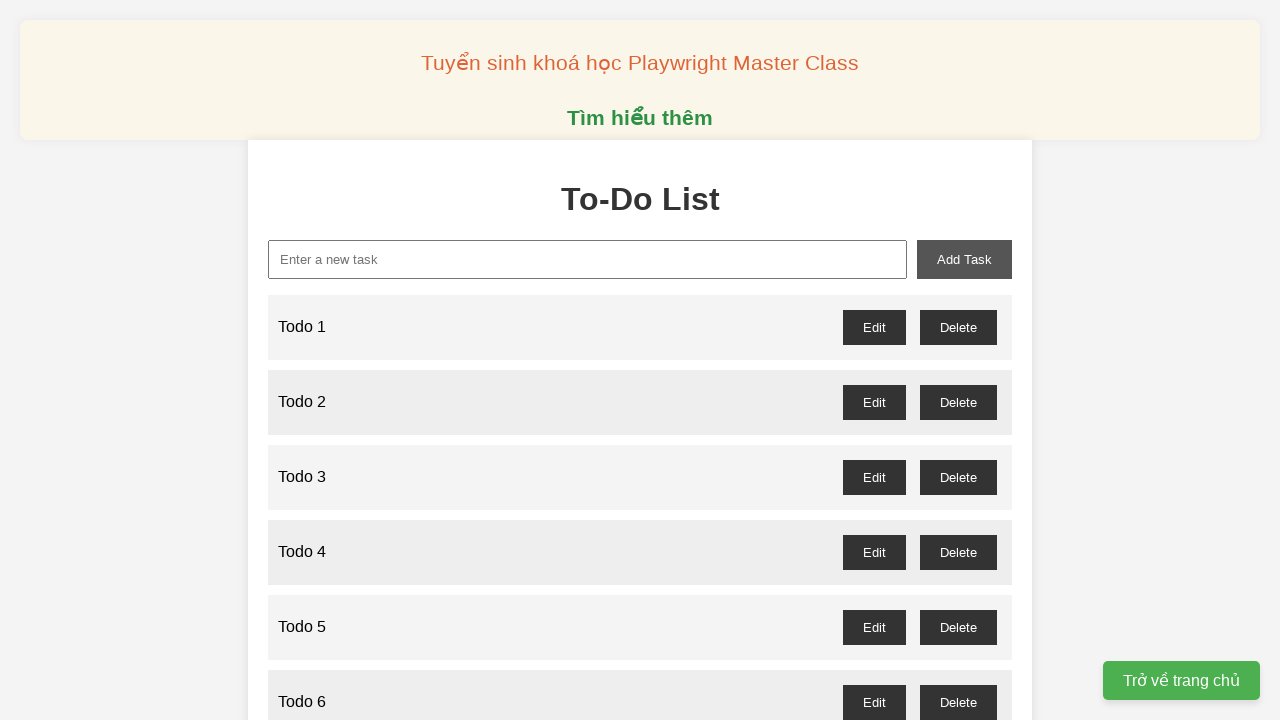

Filled new task input with 'Todo 74' on xpath=//input[@id='new-task']
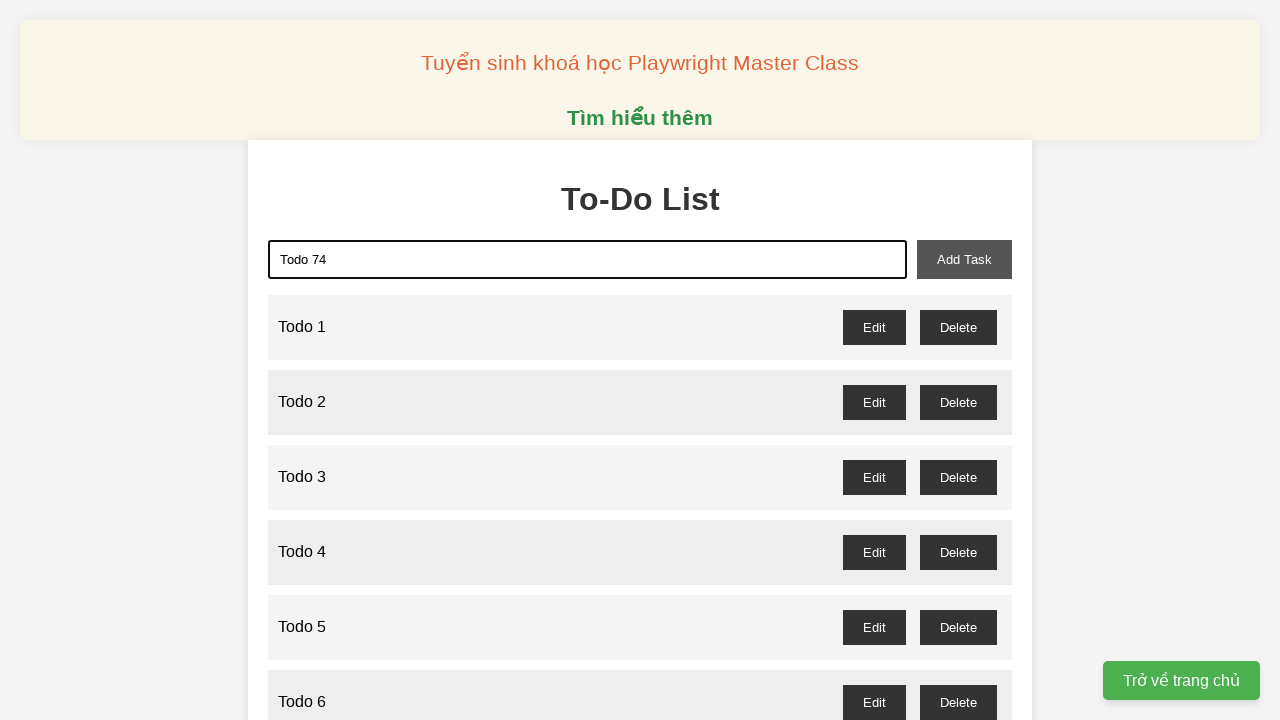

Clicked add task button to create 'Todo 74' at (964, 259) on xpath=//button[@id='add-task']
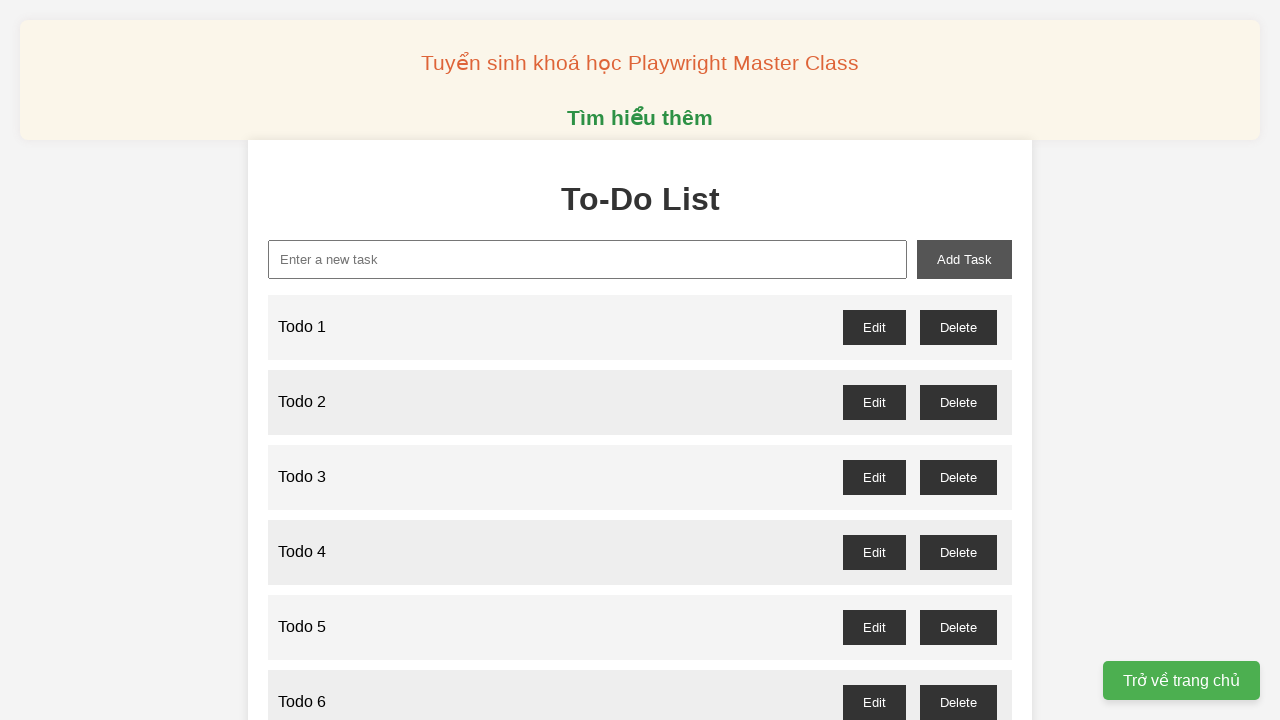

Filled new task input with 'Todo 75' on xpath=//input[@id='new-task']
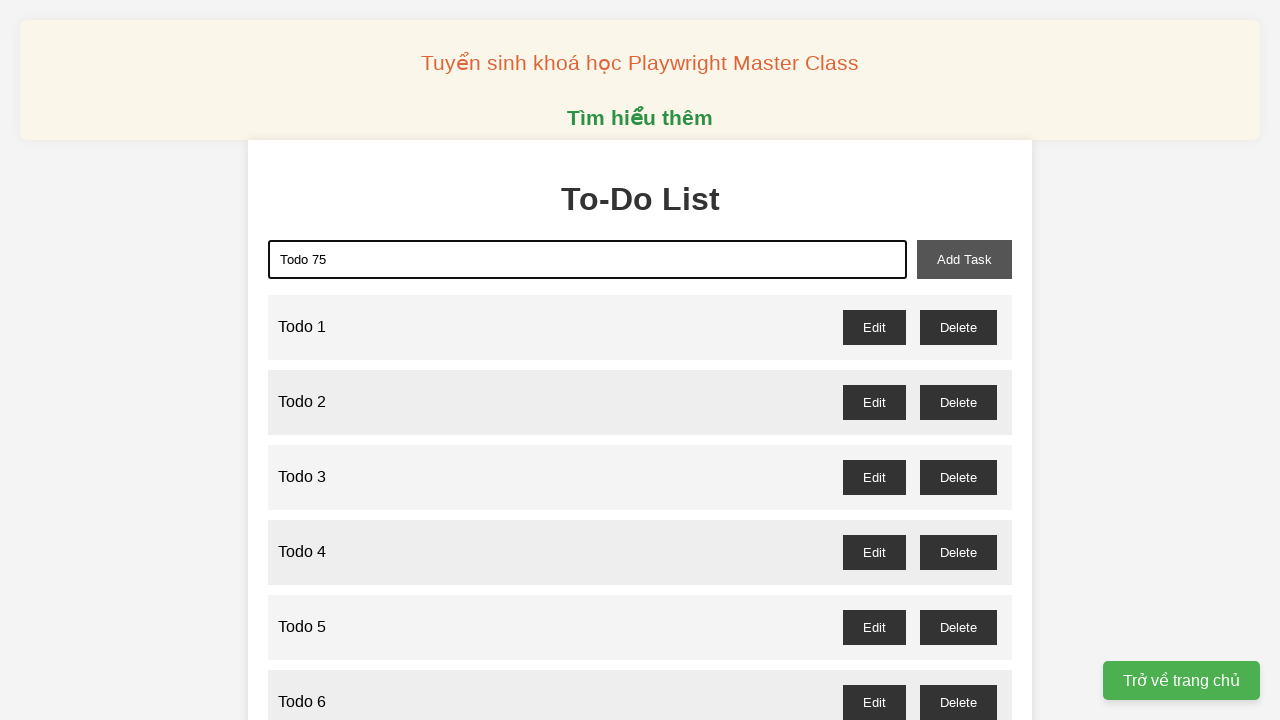

Clicked add task button to create 'Todo 75' at (964, 259) on xpath=//button[@id='add-task']
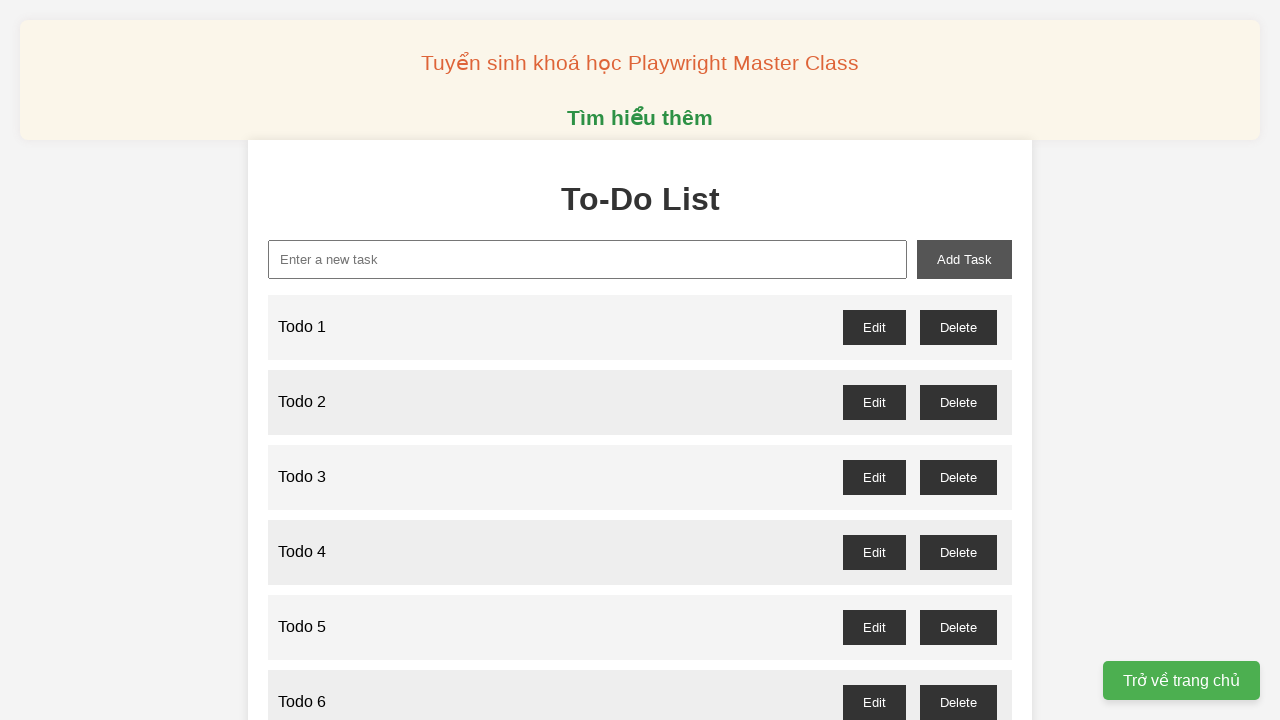

Filled new task input with 'Todo 76' on xpath=//input[@id='new-task']
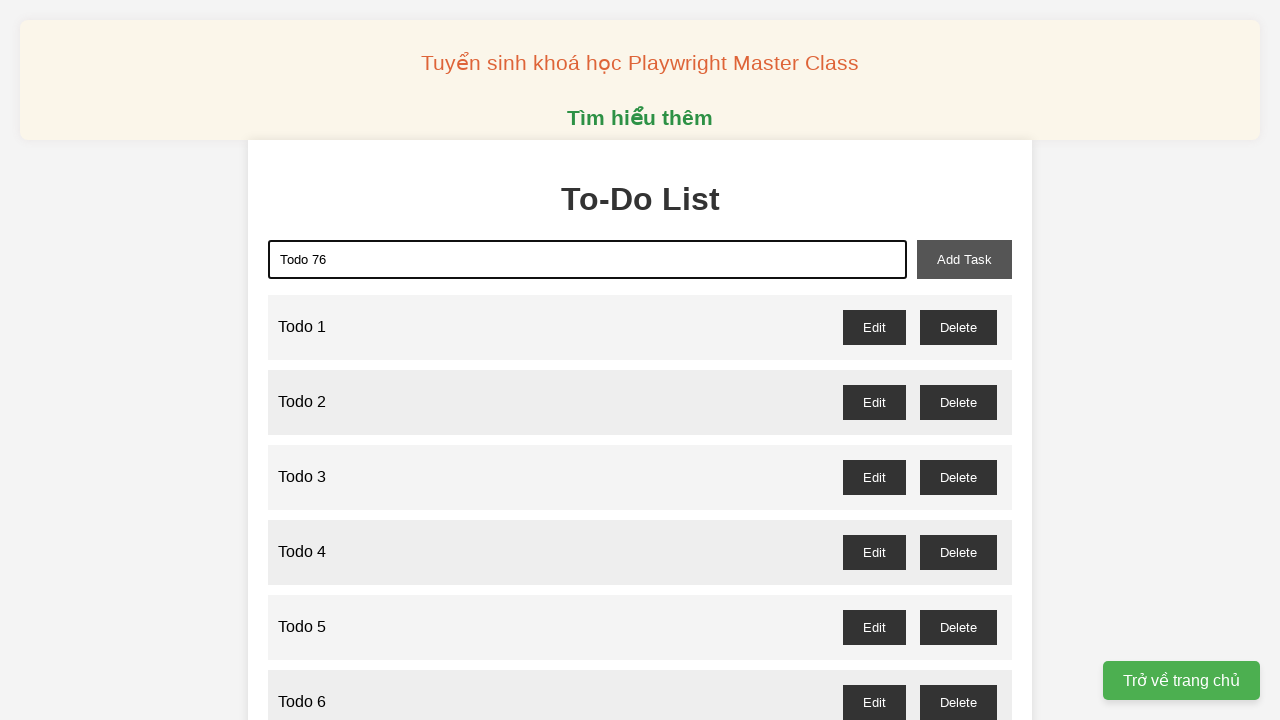

Clicked add task button to create 'Todo 76' at (964, 259) on xpath=//button[@id='add-task']
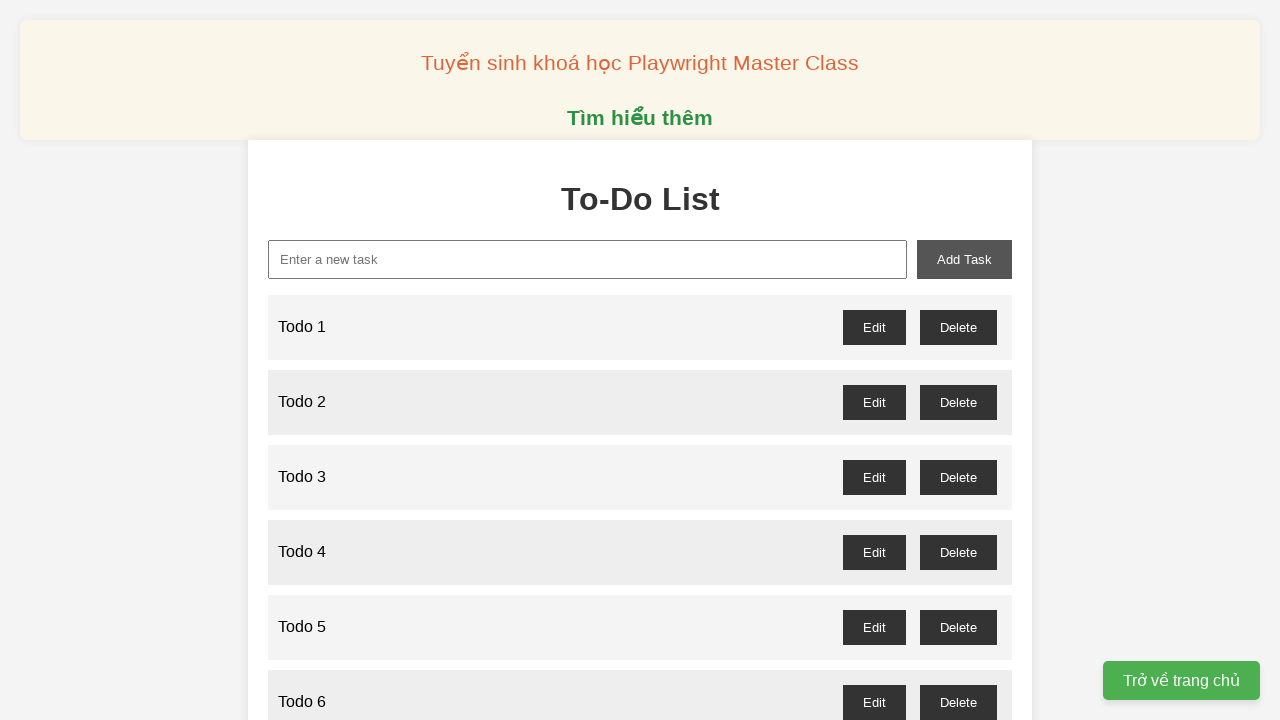

Filled new task input with 'Todo 77' on xpath=//input[@id='new-task']
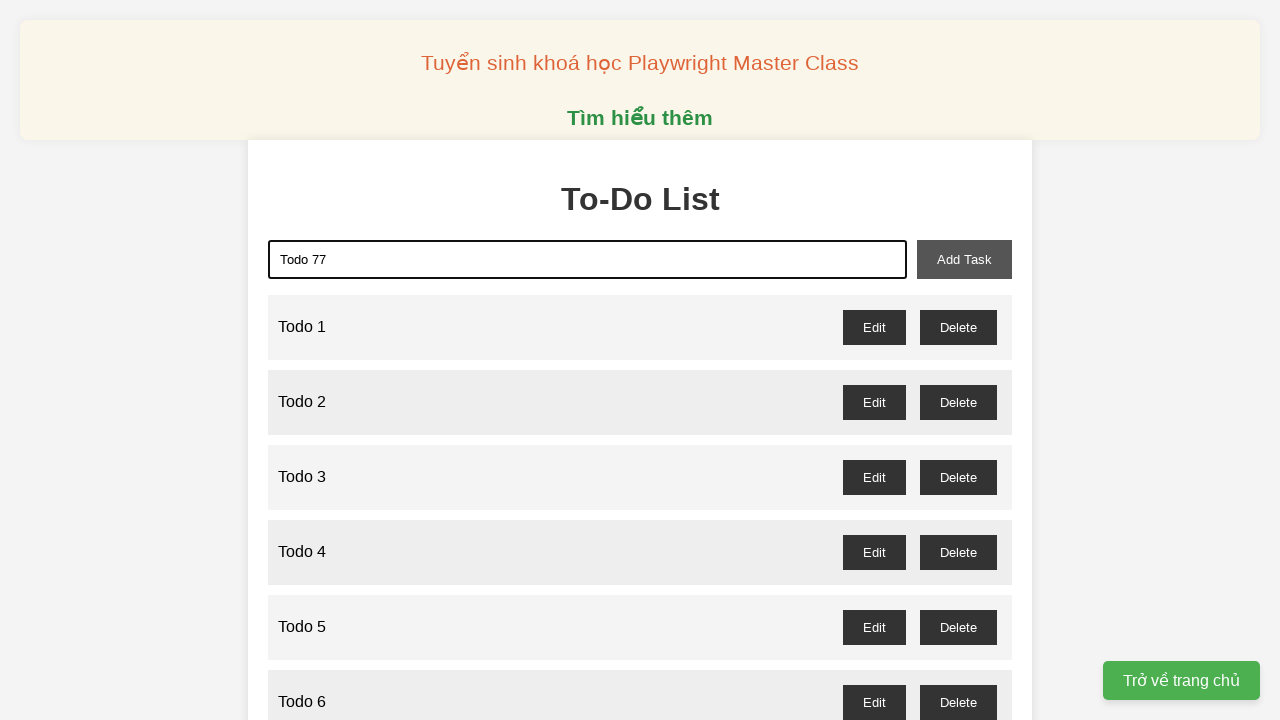

Clicked add task button to create 'Todo 77' at (964, 259) on xpath=//button[@id='add-task']
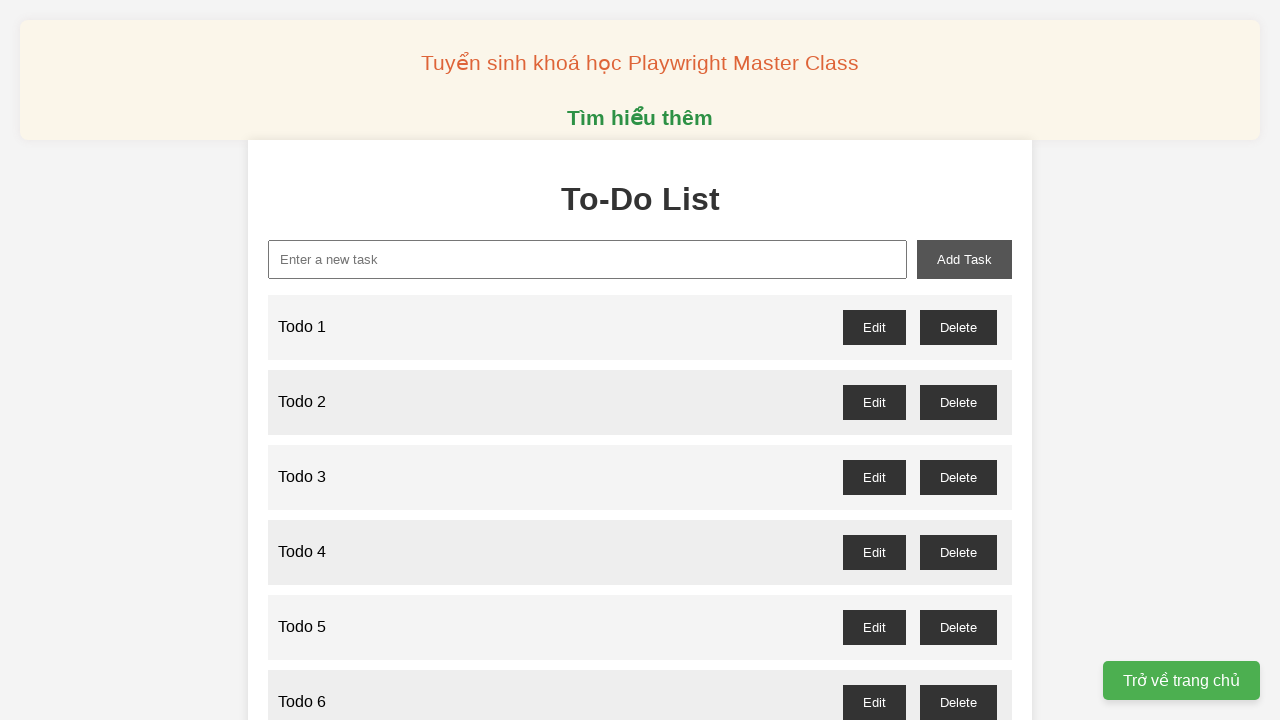

Filled new task input with 'Todo 78' on xpath=//input[@id='new-task']
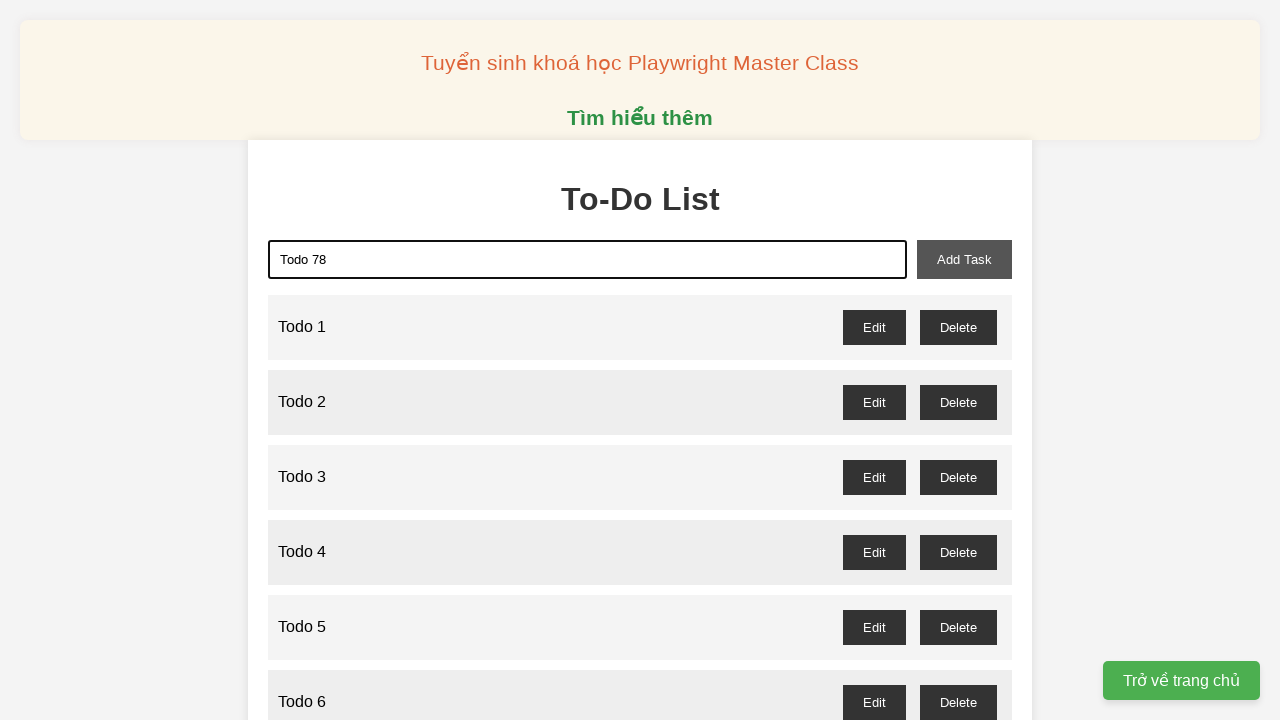

Clicked add task button to create 'Todo 78' at (964, 259) on xpath=//button[@id='add-task']
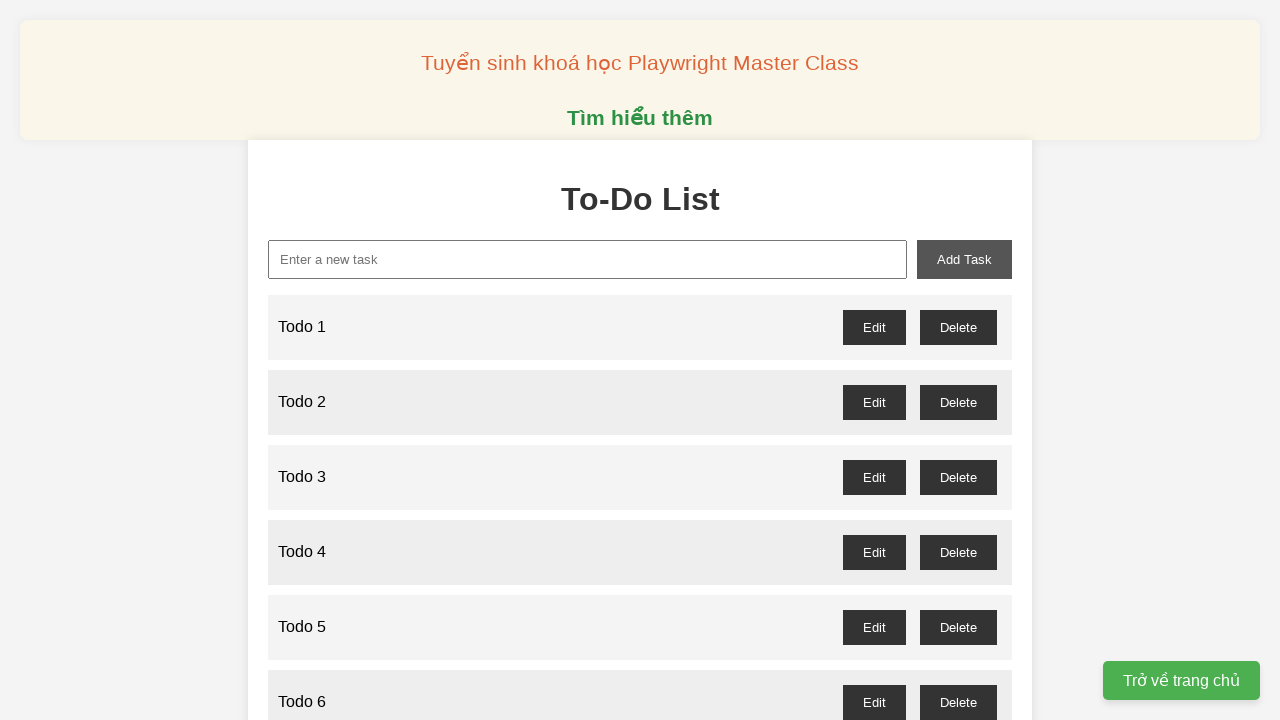

Filled new task input with 'Todo 79' on xpath=//input[@id='new-task']
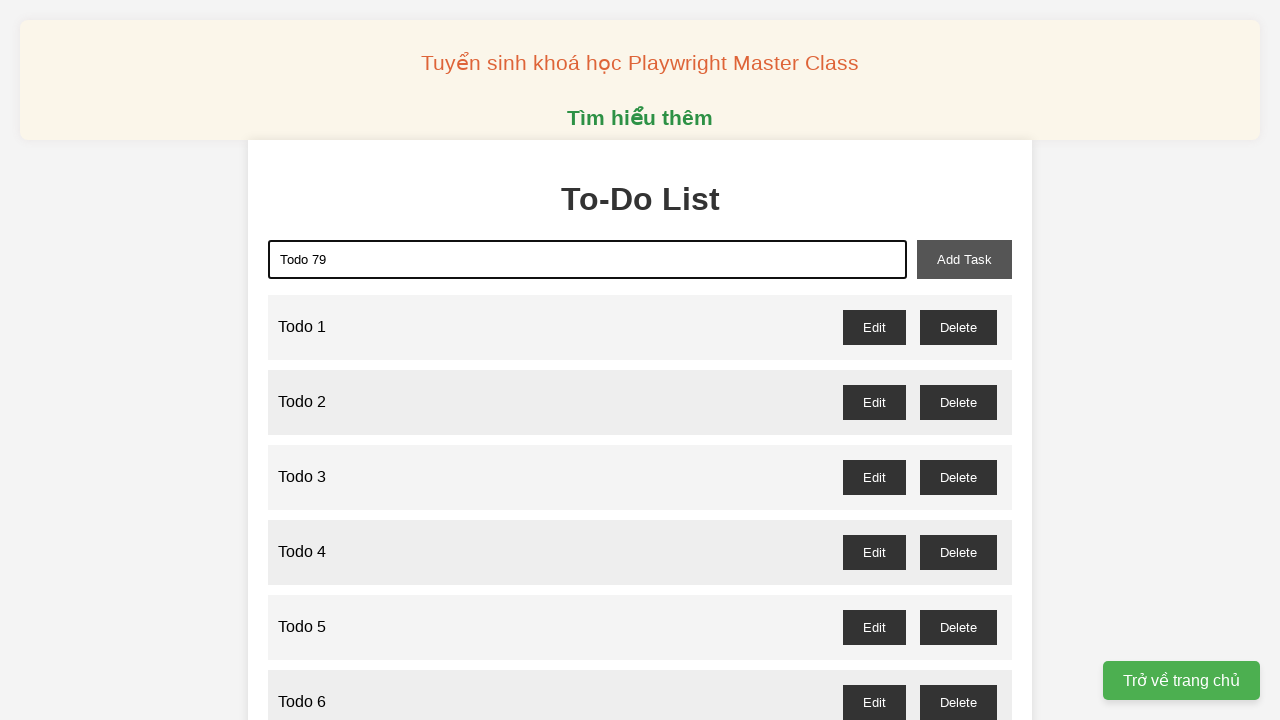

Clicked add task button to create 'Todo 79' at (964, 259) on xpath=//button[@id='add-task']
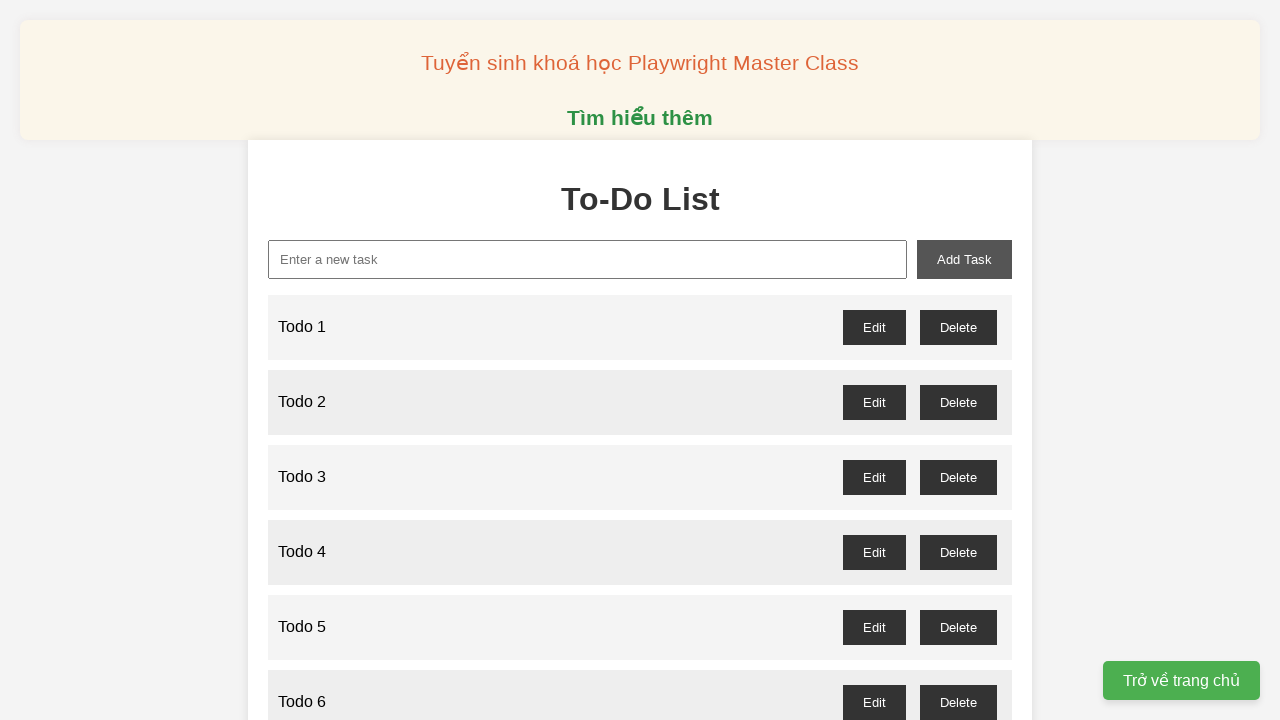

Filled new task input with 'Todo 80' on xpath=//input[@id='new-task']
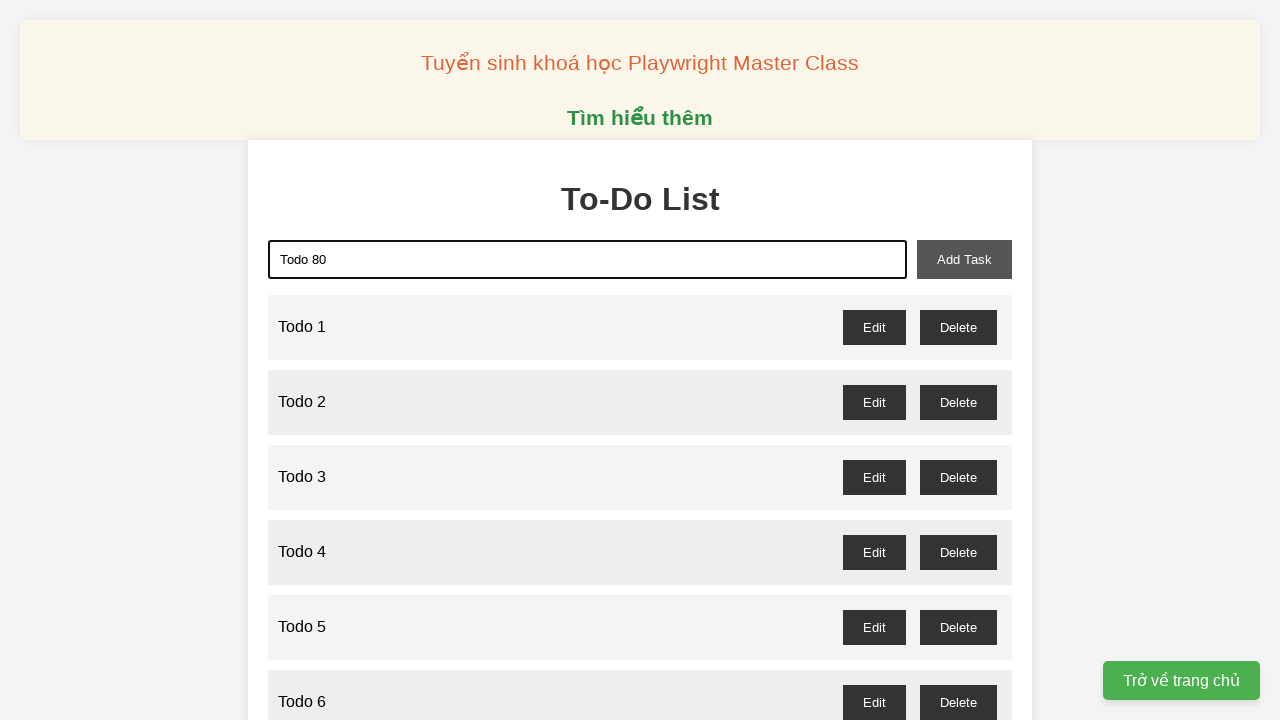

Clicked add task button to create 'Todo 80' at (964, 259) on xpath=//button[@id='add-task']
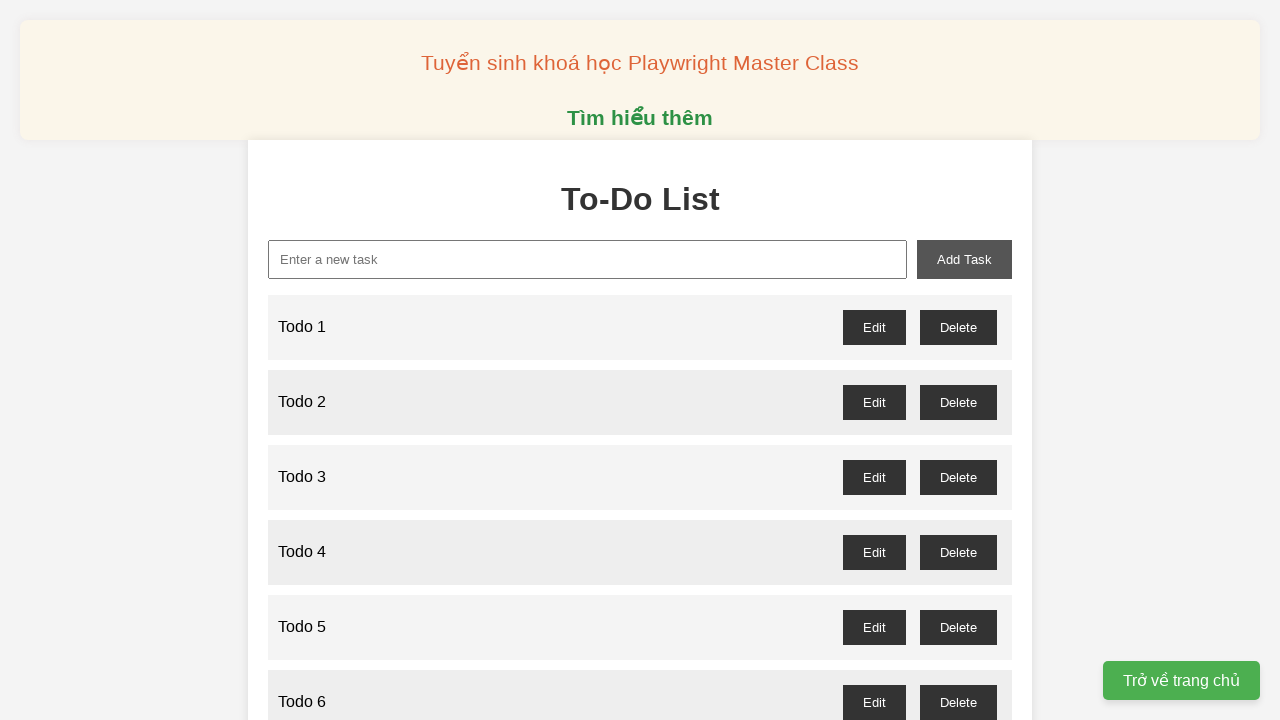

Filled new task input with 'Todo 81' on xpath=//input[@id='new-task']
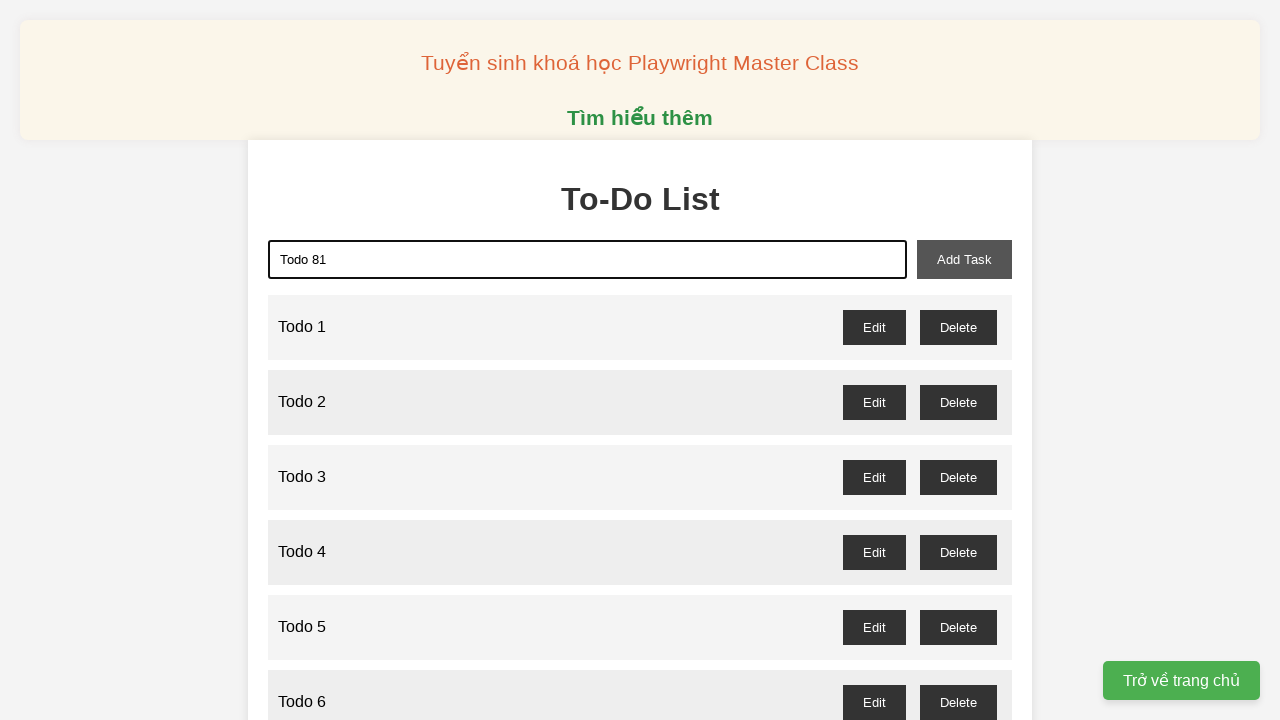

Clicked add task button to create 'Todo 81' at (964, 259) on xpath=//button[@id='add-task']
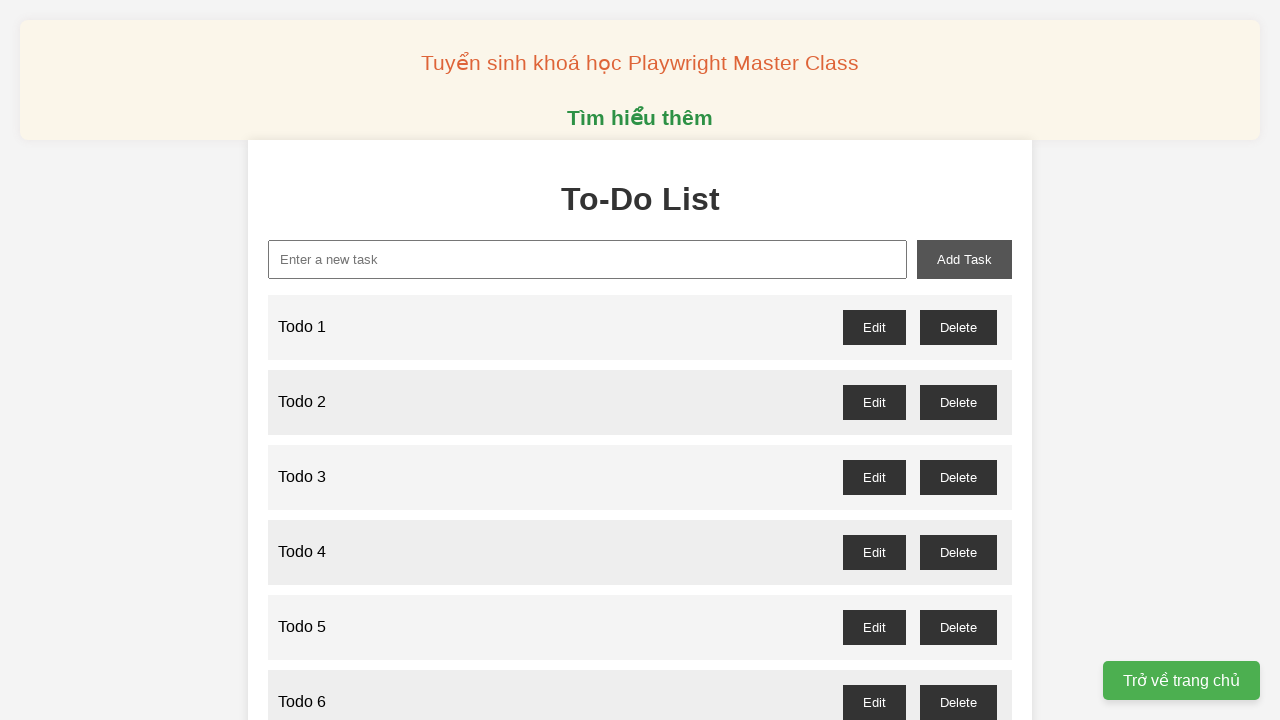

Filled new task input with 'Todo 82' on xpath=//input[@id='new-task']
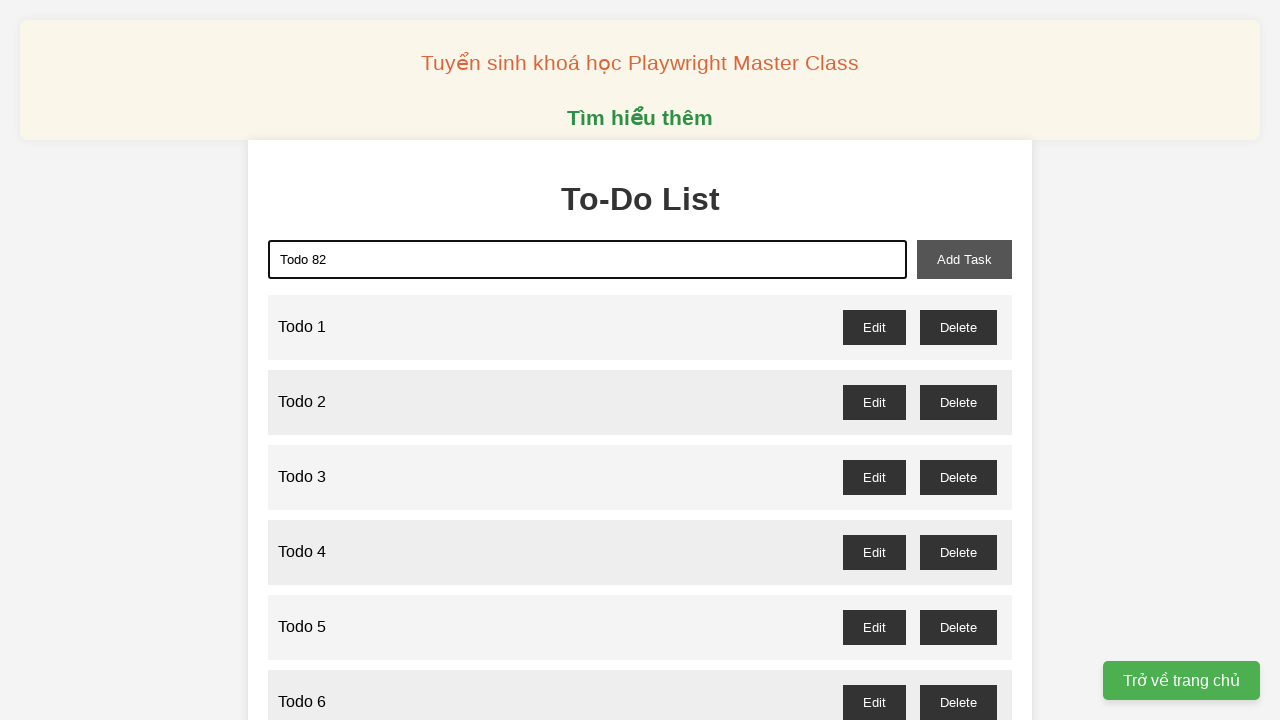

Clicked add task button to create 'Todo 82' at (964, 259) on xpath=//button[@id='add-task']
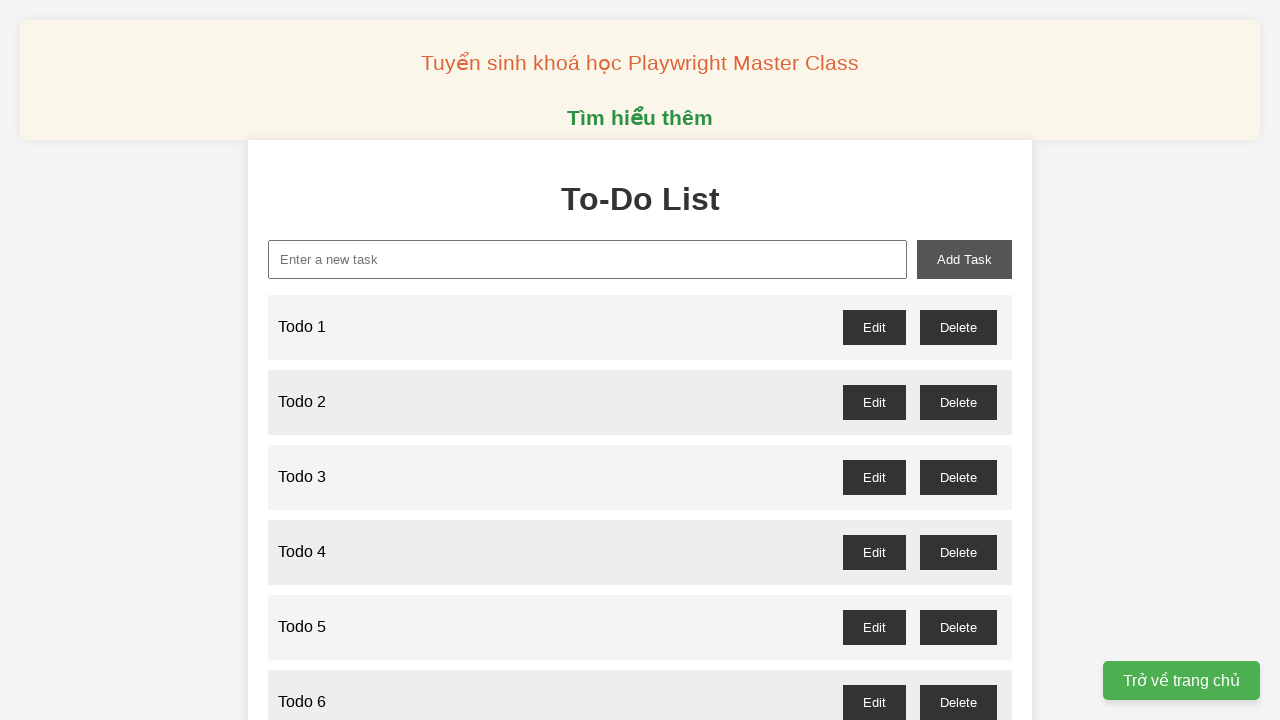

Filled new task input with 'Todo 83' on xpath=//input[@id='new-task']
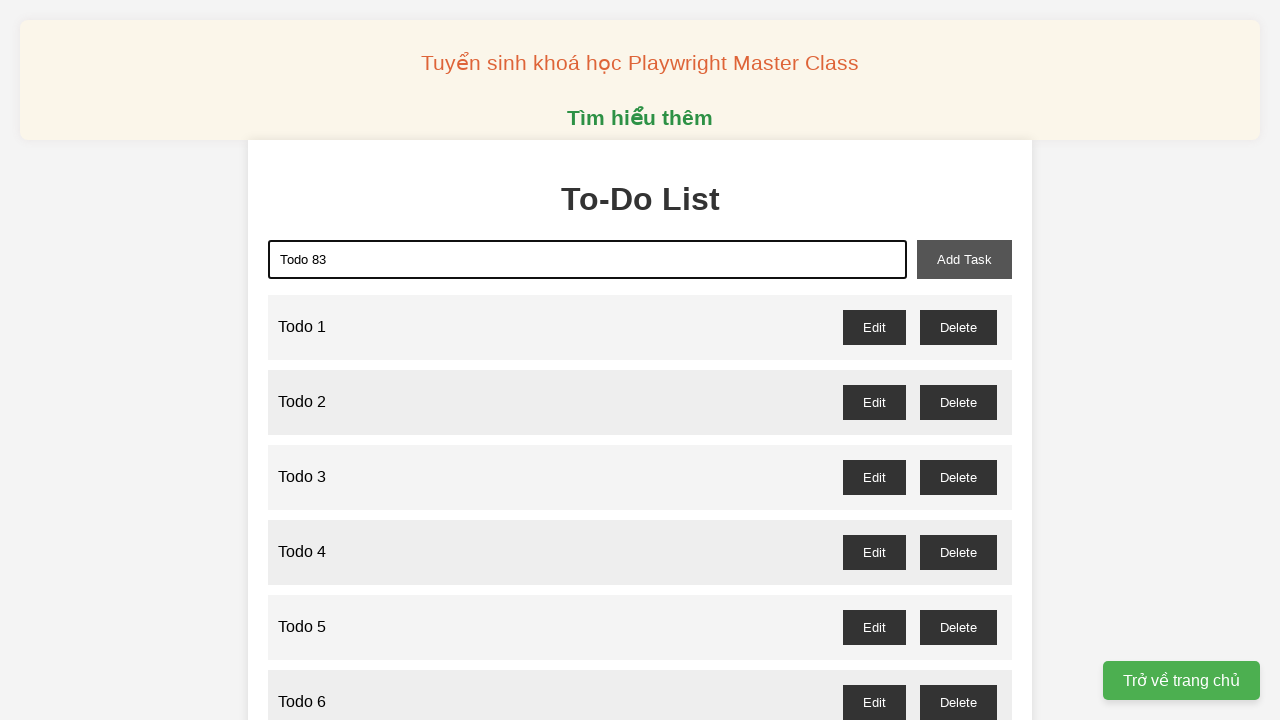

Clicked add task button to create 'Todo 83' at (964, 259) on xpath=//button[@id='add-task']
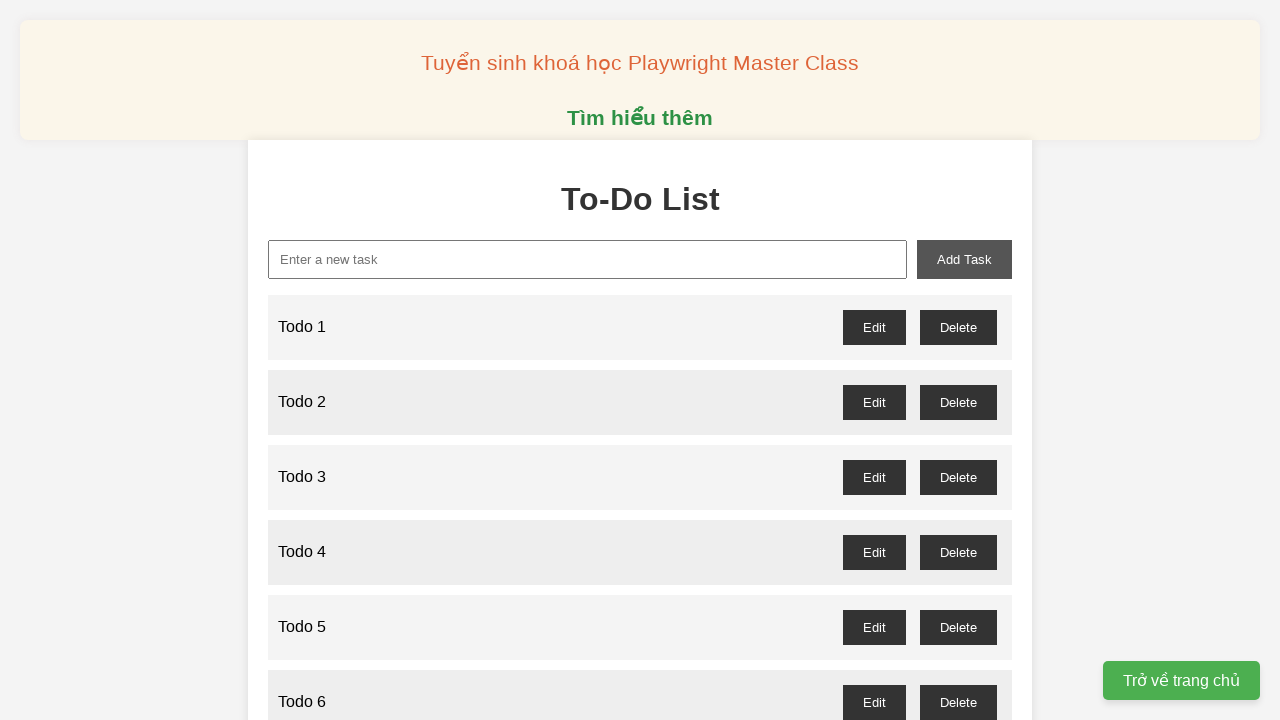

Filled new task input with 'Todo 84' on xpath=//input[@id='new-task']
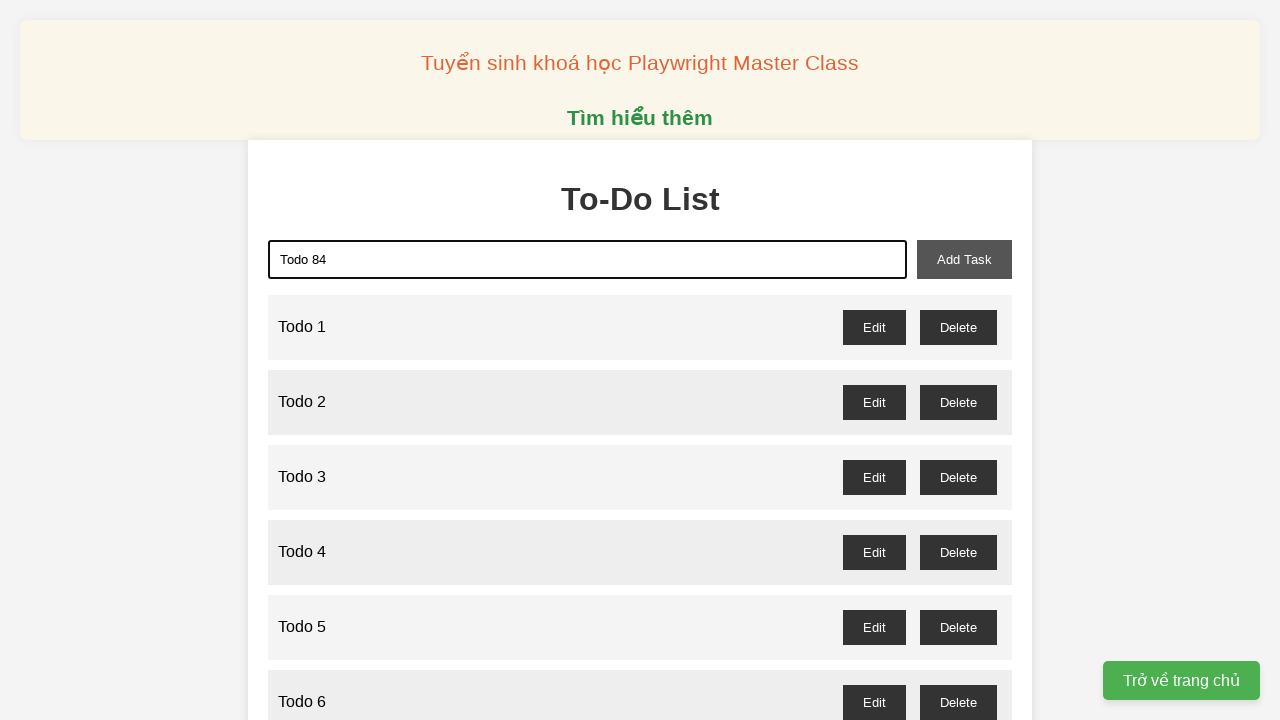

Clicked add task button to create 'Todo 84' at (964, 259) on xpath=//button[@id='add-task']
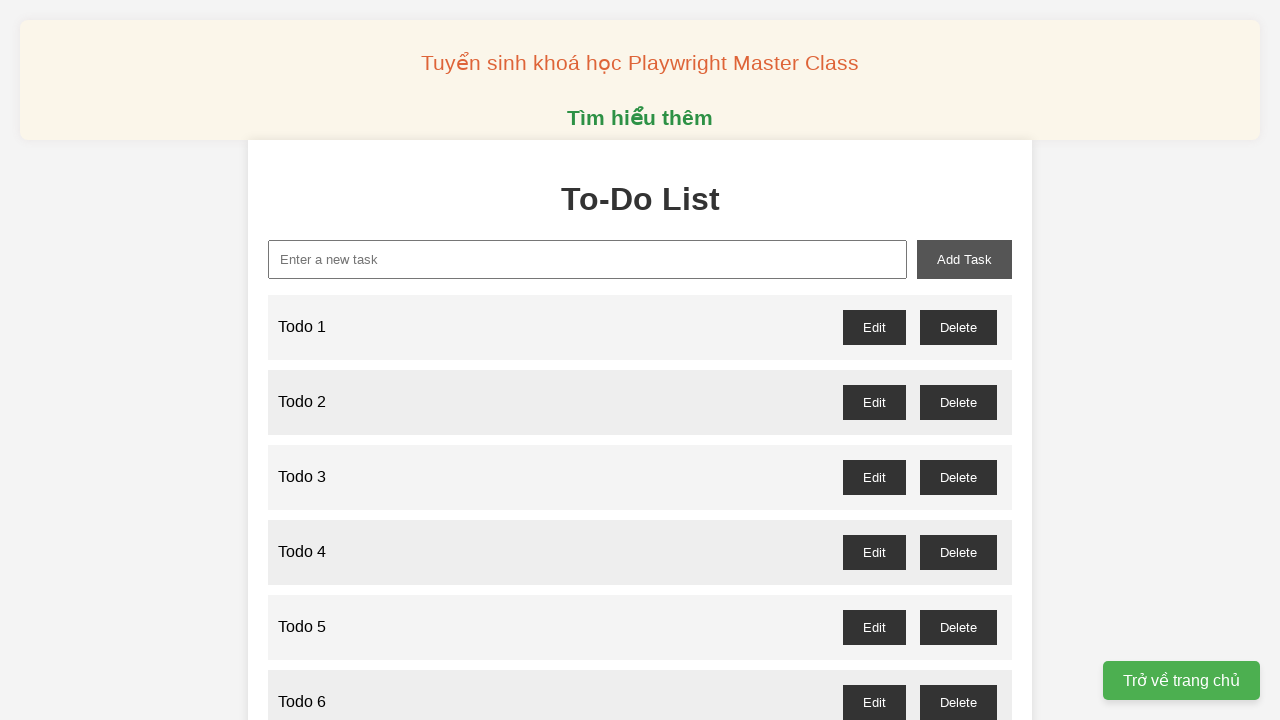

Filled new task input with 'Todo 85' on xpath=//input[@id='new-task']
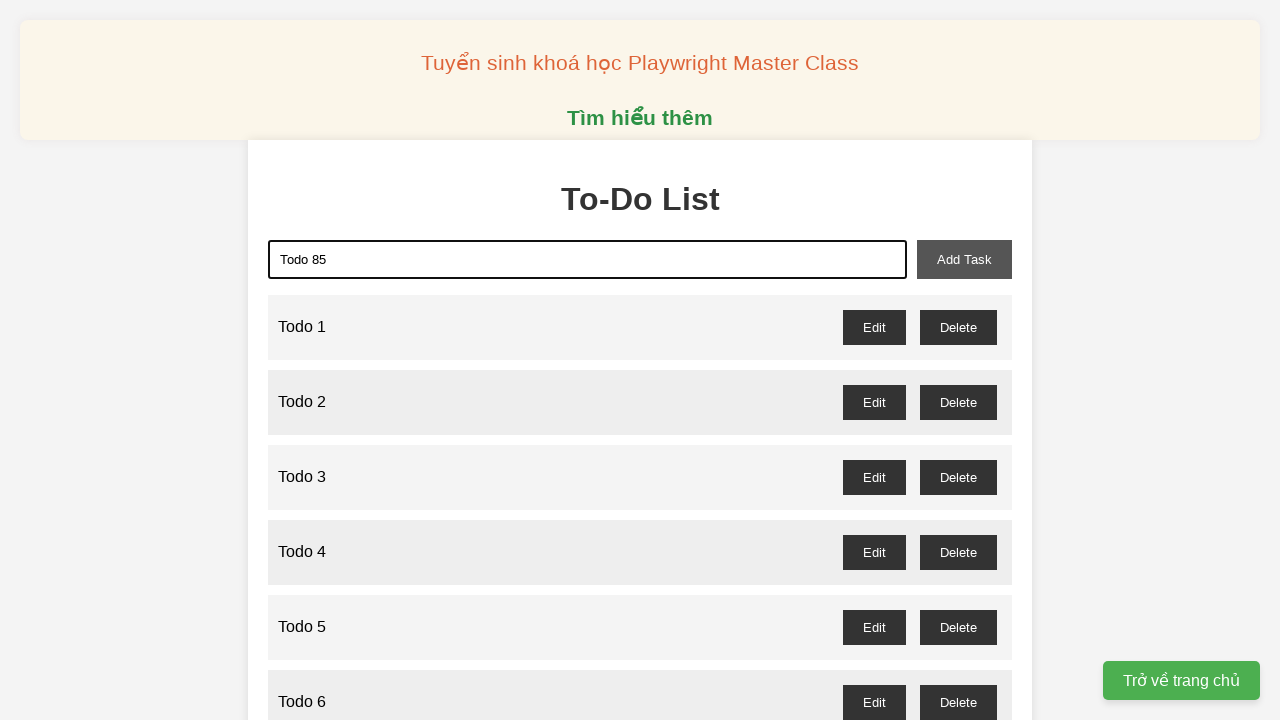

Clicked add task button to create 'Todo 85' at (964, 259) on xpath=//button[@id='add-task']
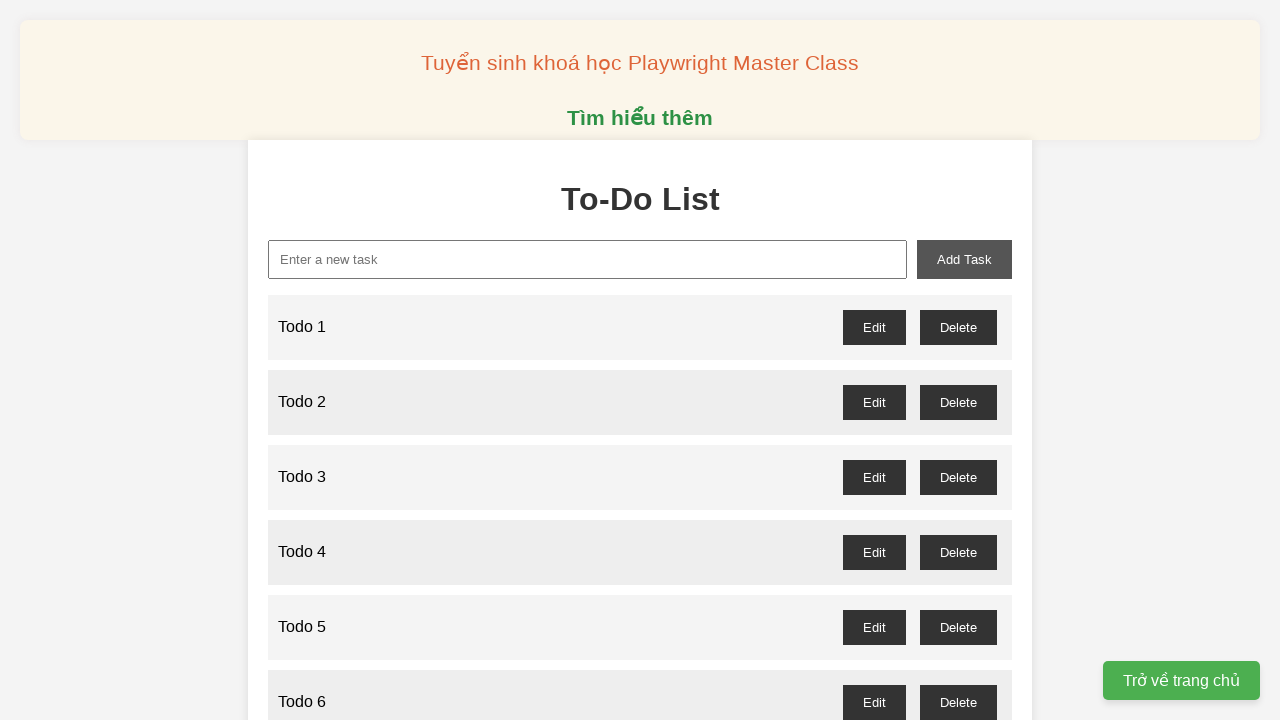

Filled new task input with 'Todo 86' on xpath=//input[@id='new-task']
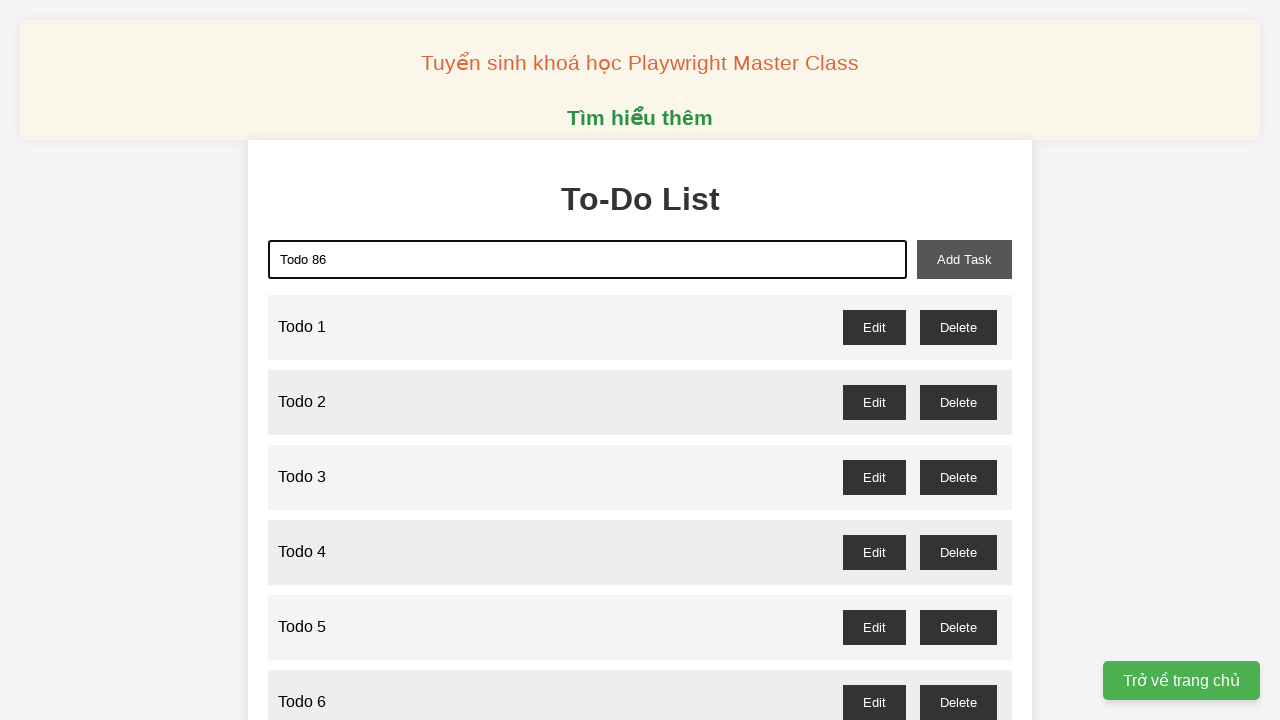

Clicked add task button to create 'Todo 86' at (964, 259) on xpath=//button[@id='add-task']
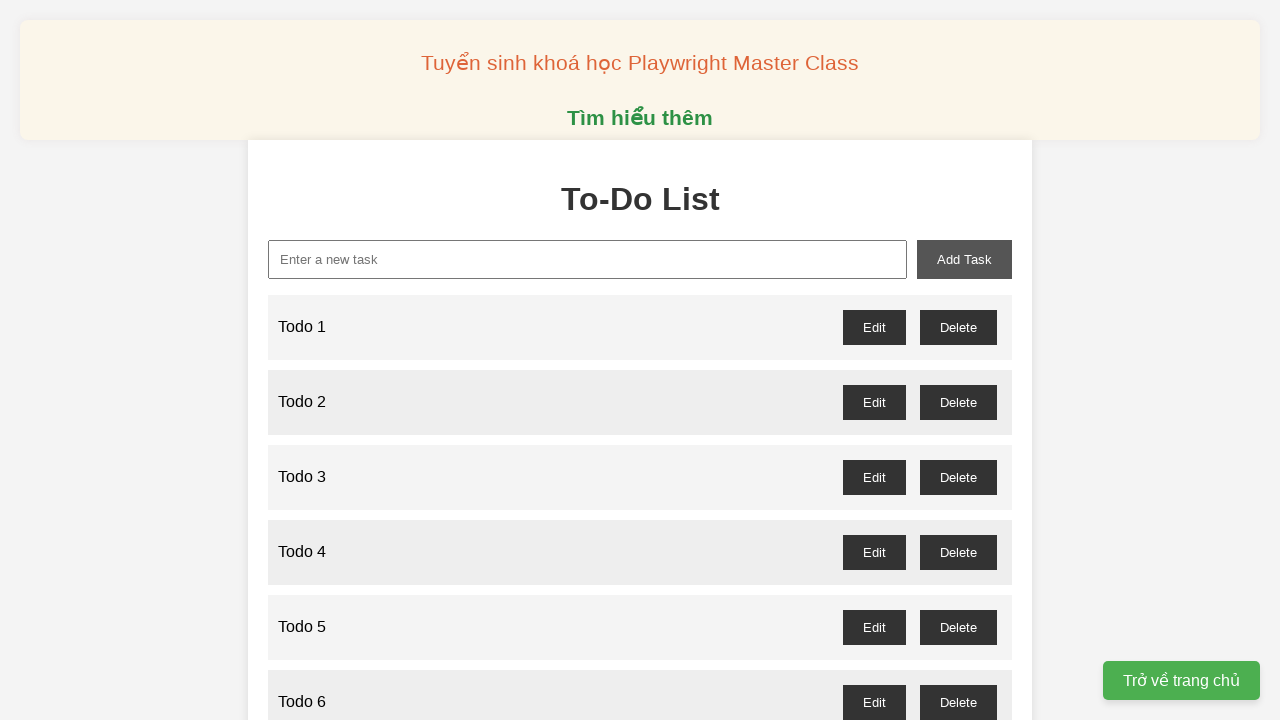

Filled new task input with 'Todo 87' on xpath=//input[@id='new-task']
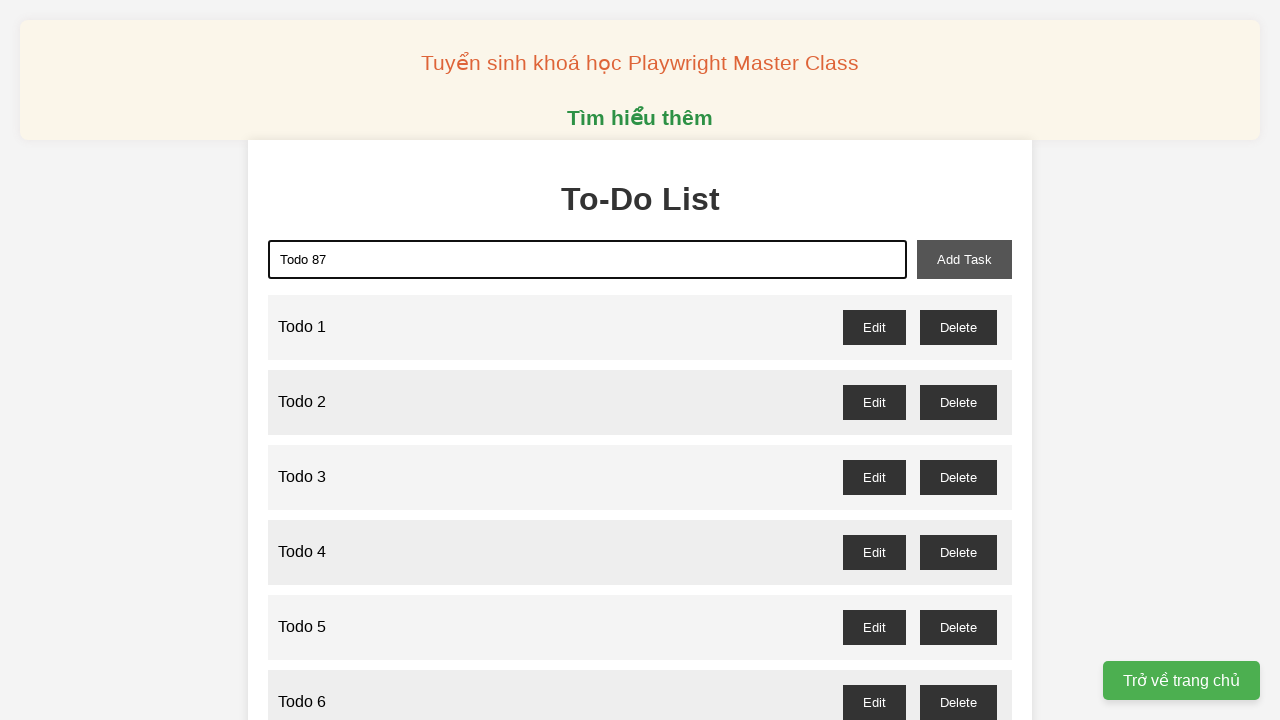

Clicked add task button to create 'Todo 87' at (964, 259) on xpath=//button[@id='add-task']
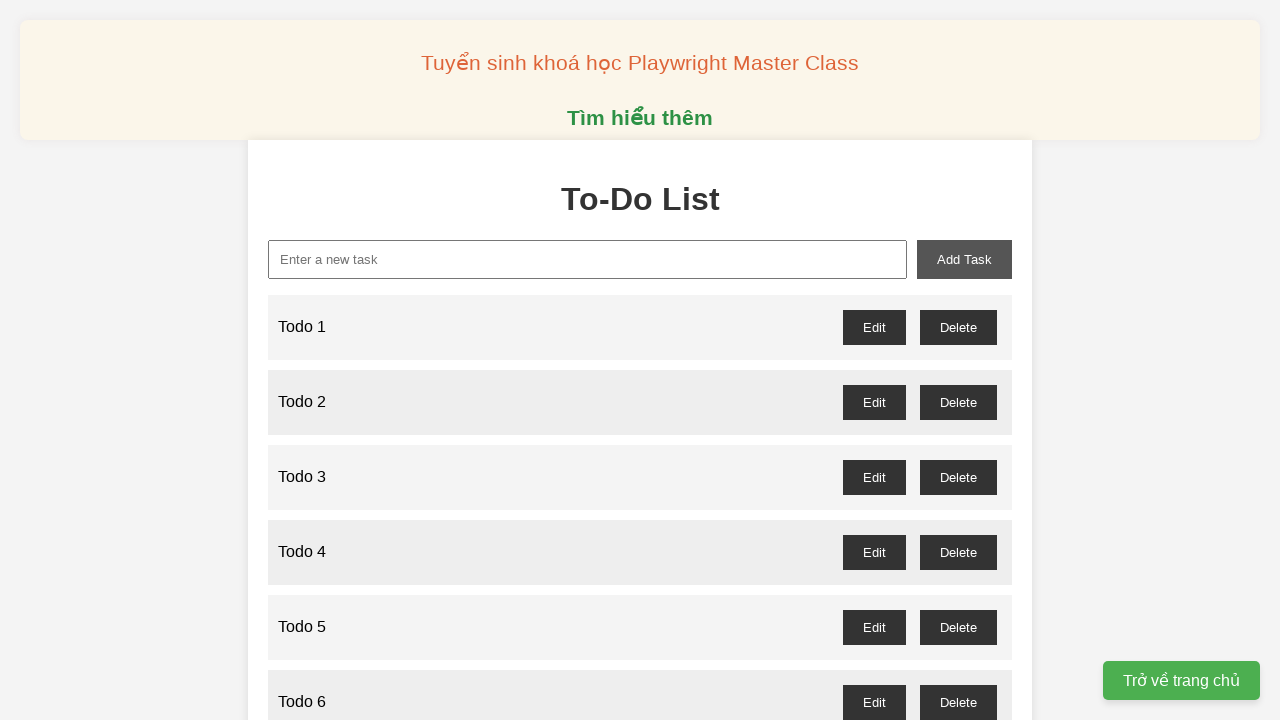

Filled new task input with 'Todo 88' on xpath=//input[@id='new-task']
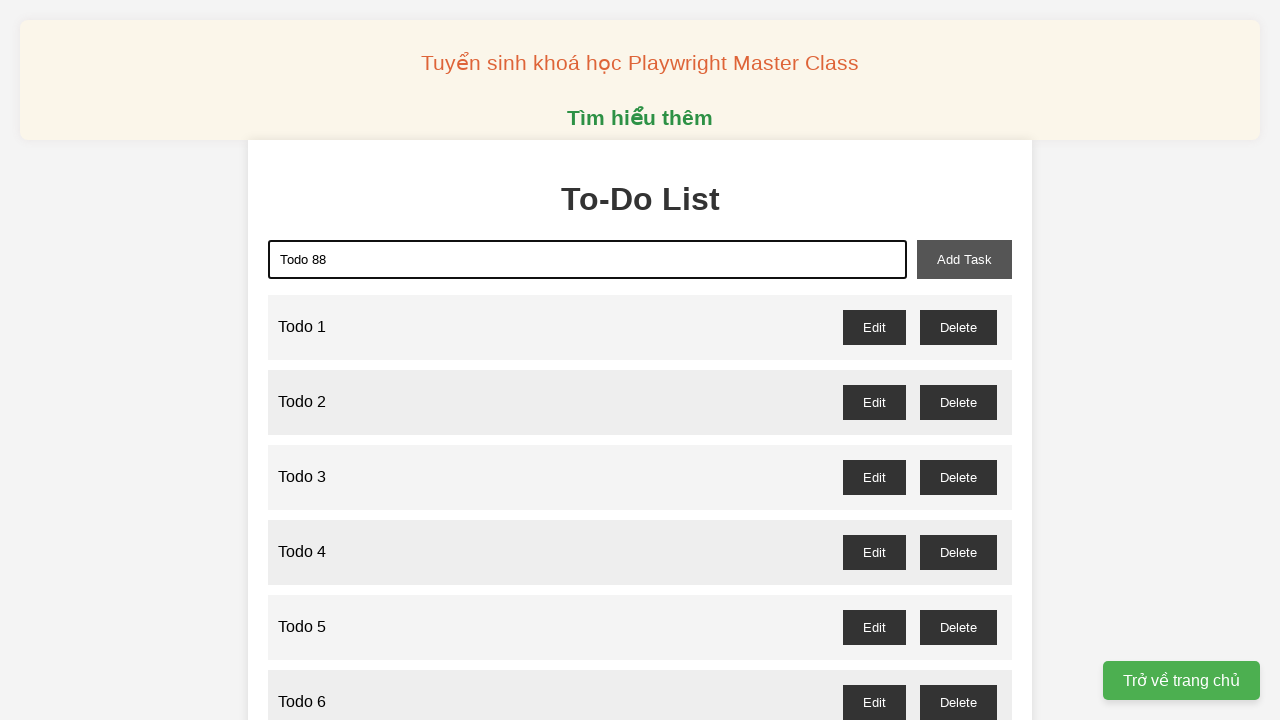

Clicked add task button to create 'Todo 88' at (964, 259) on xpath=//button[@id='add-task']
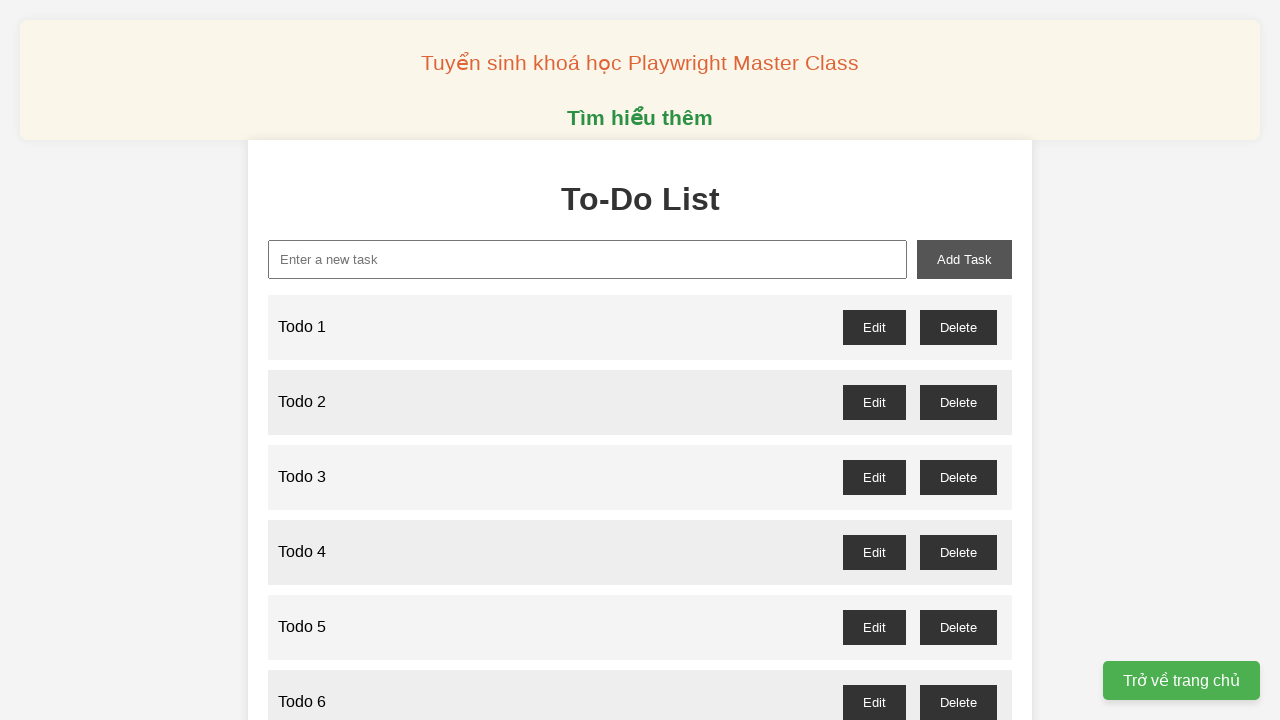

Filled new task input with 'Todo 89' on xpath=//input[@id='new-task']
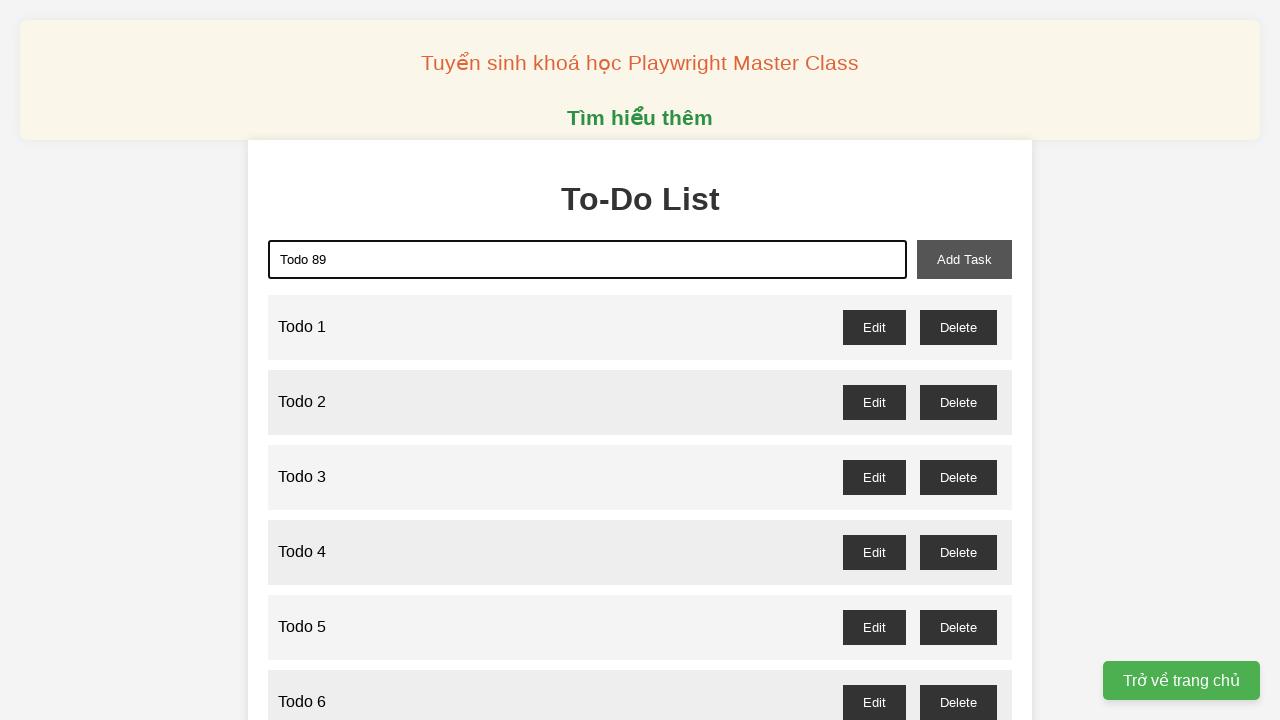

Clicked add task button to create 'Todo 89' at (964, 259) on xpath=//button[@id='add-task']
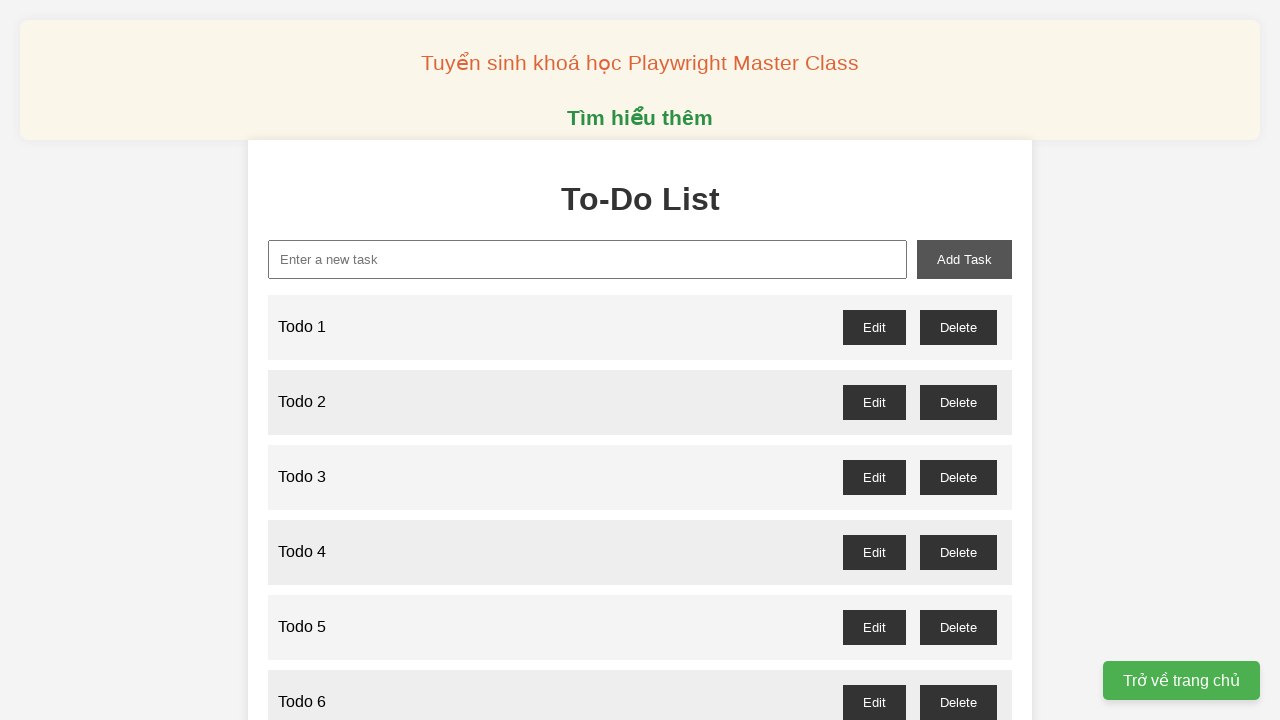

Filled new task input with 'Todo 90' on xpath=//input[@id='new-task']
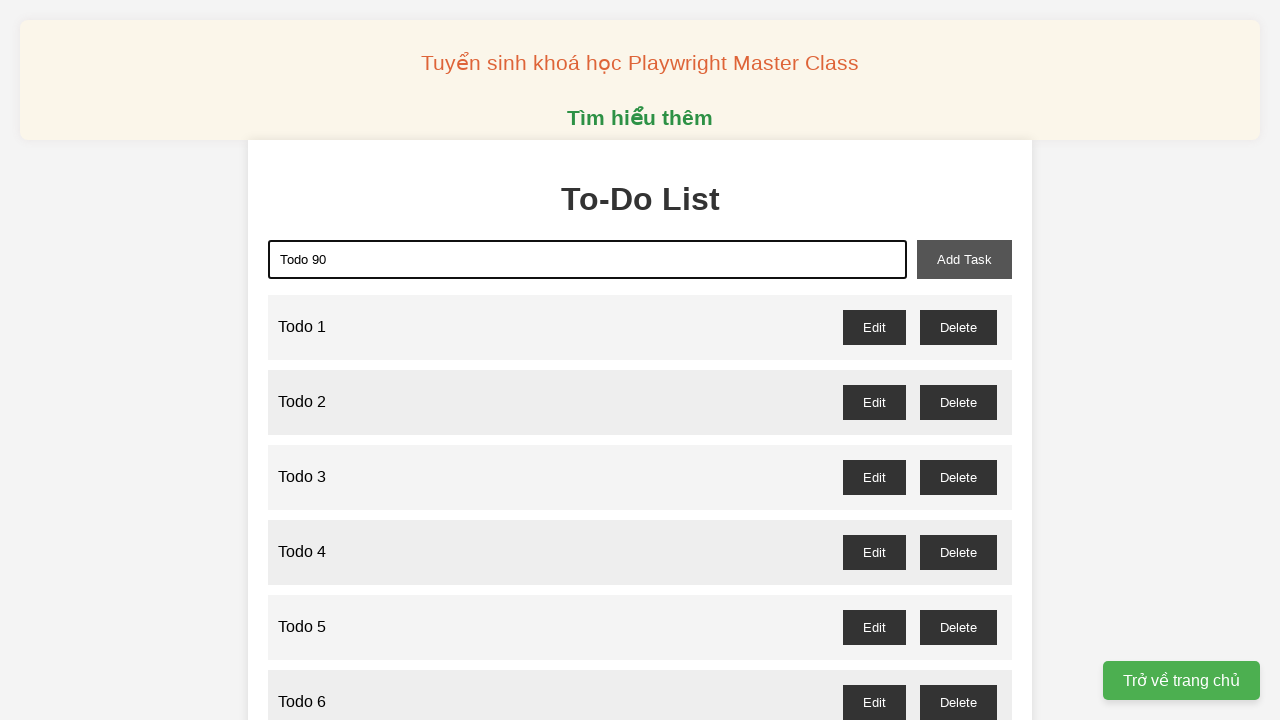

Clicked add task button to create 'Todo 90' at (964, 259) on xpath=//button[@id='add-task']
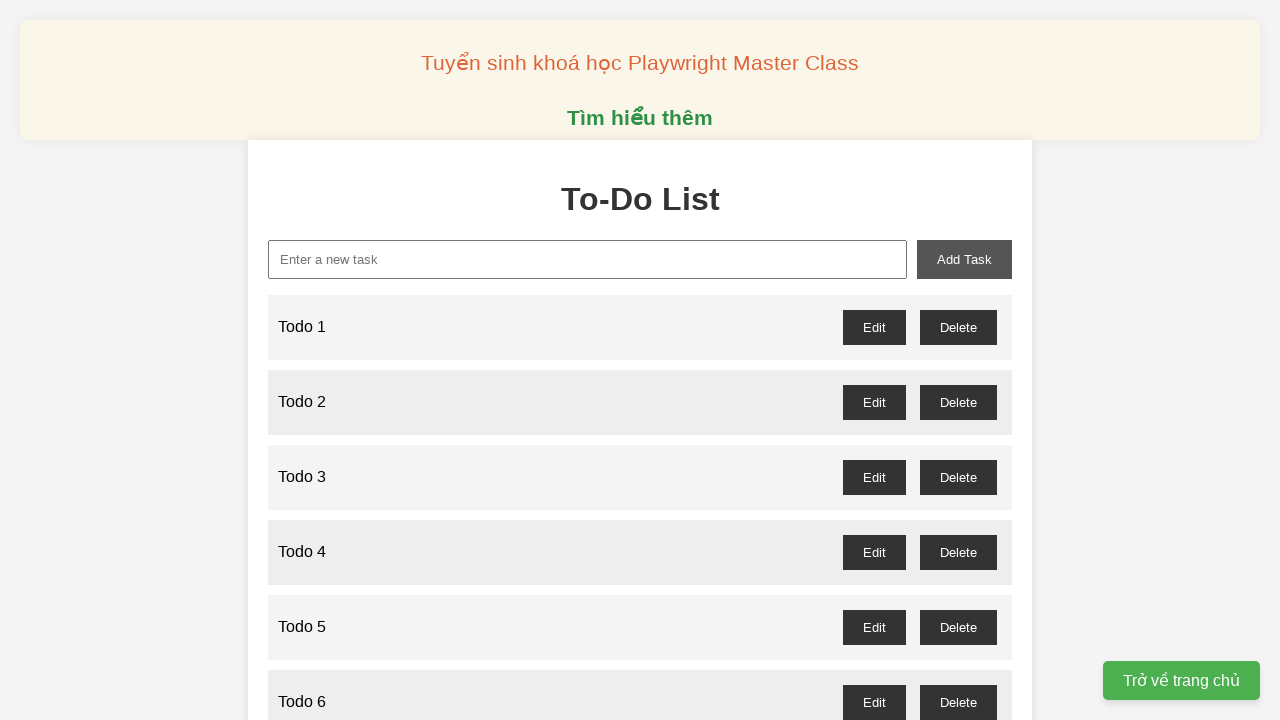

Filled new task input with 'Todo 91' on xpath=//input[@id='new-task']
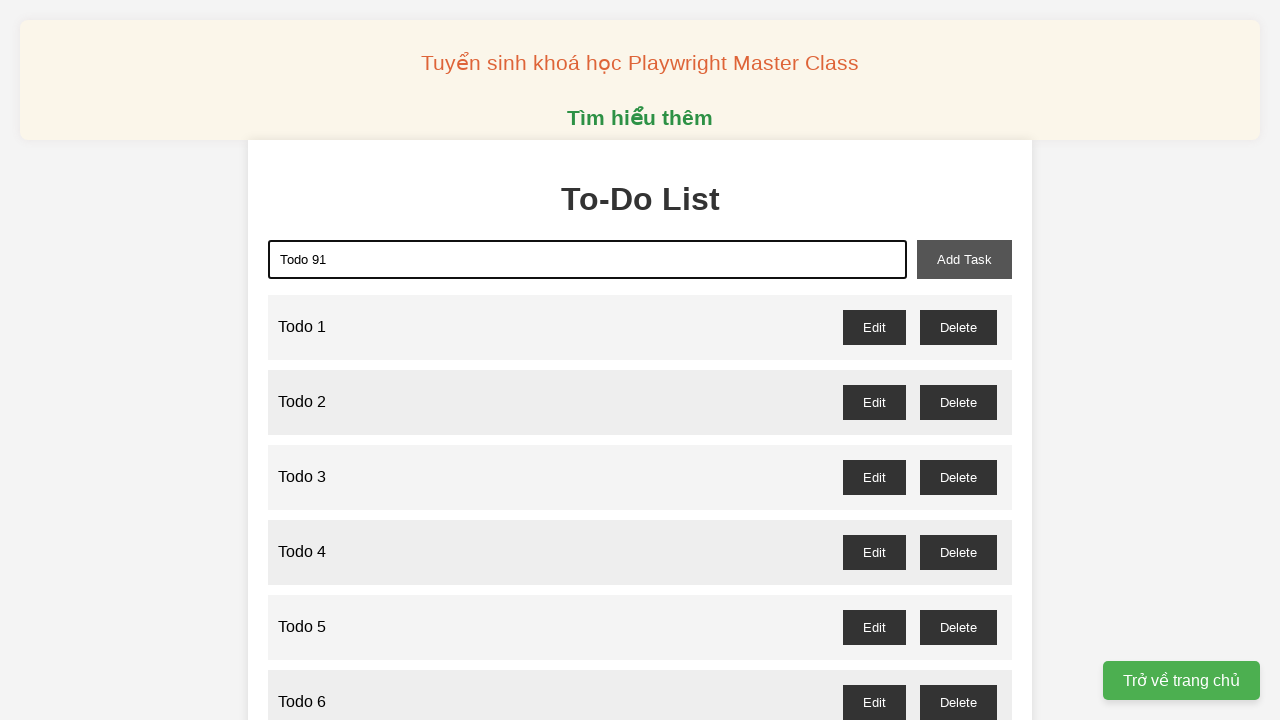

Clicked add task button to create 'Todo 91' at (964, 259) on xpath=//button[@id='add-task']
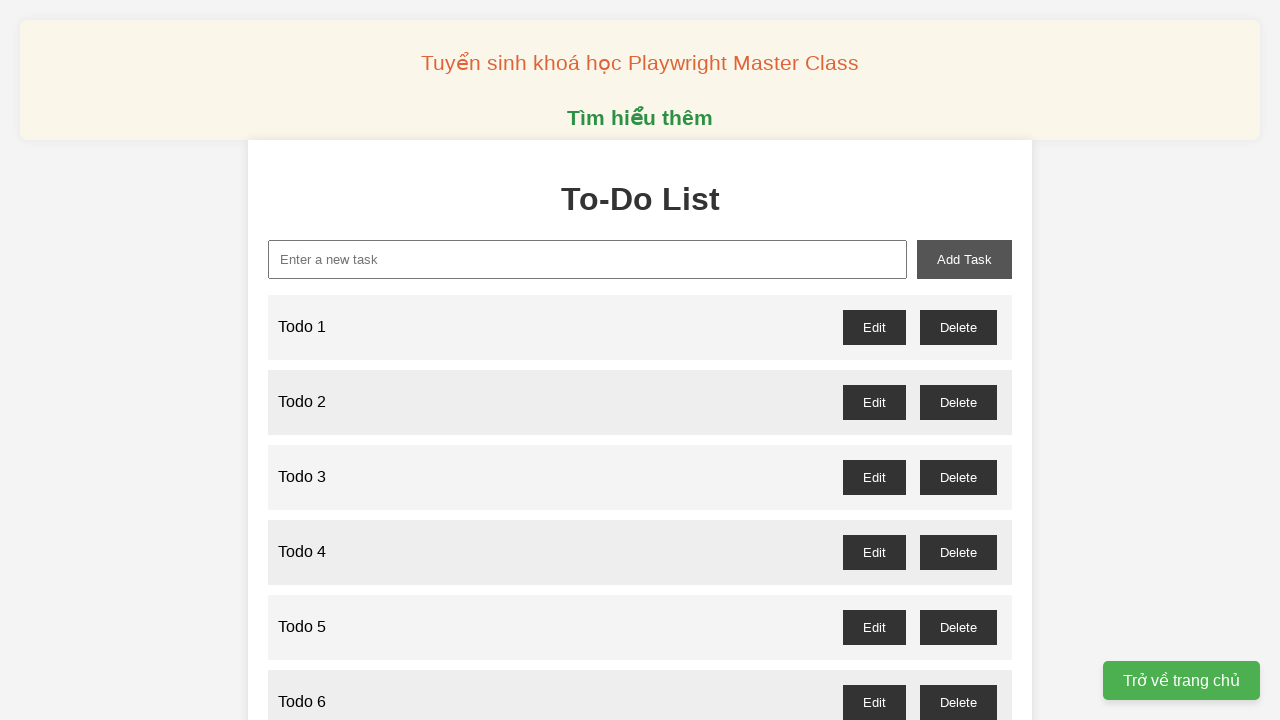

Filled new task input with 'Todo 92' on xpath=//input[@id='new-task']
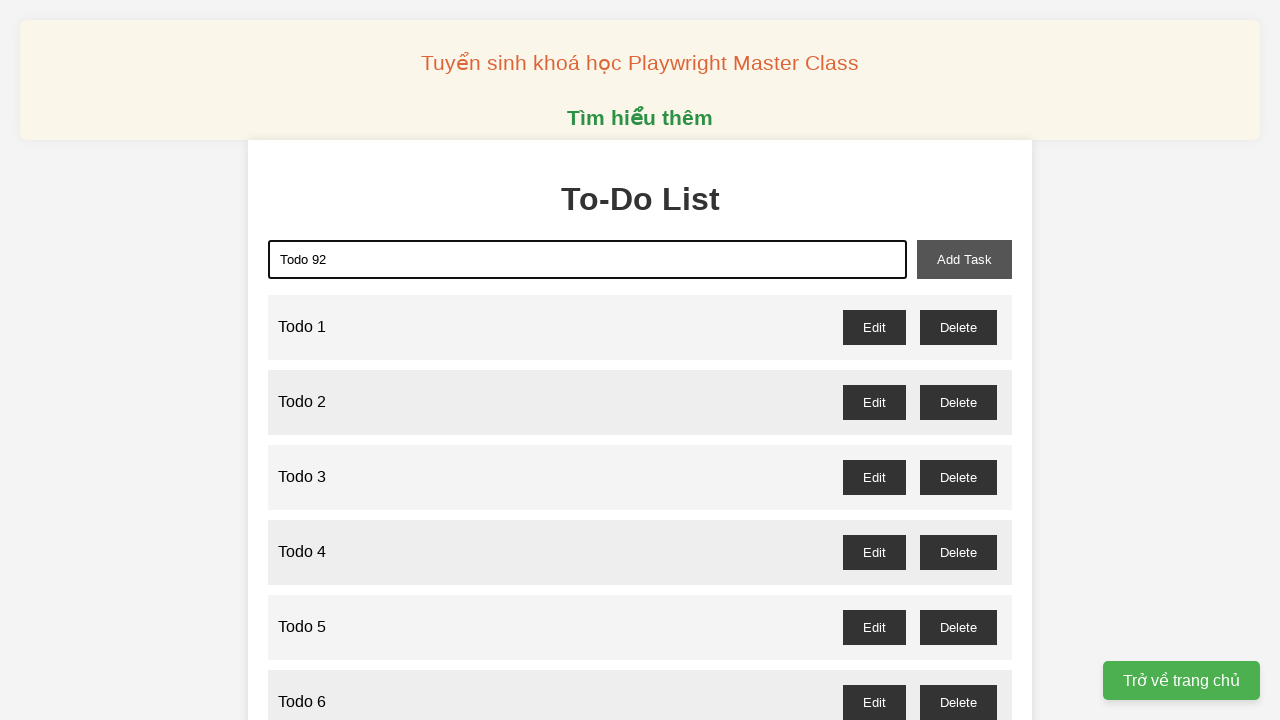

Clicked add task button to create 'Todo 92' at (964, 259) on xpath=//button[@id='add-task']
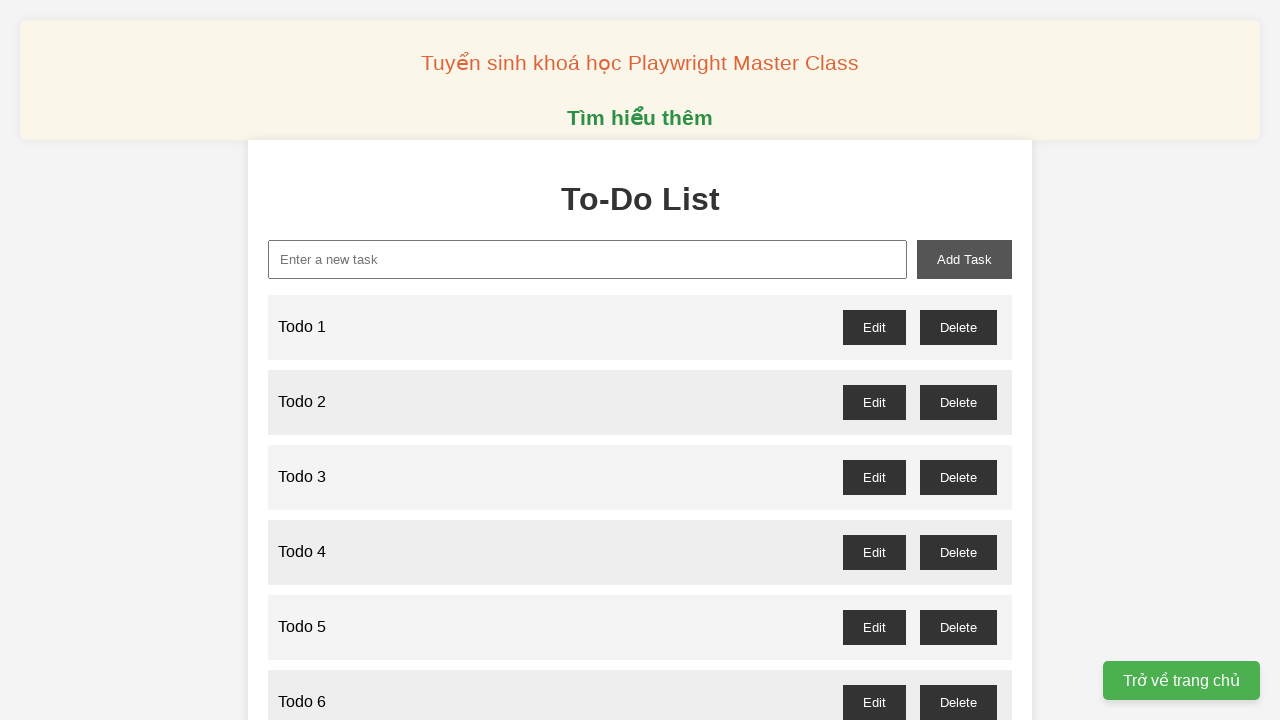

Filled new task input with 'Todo 93' on xpath=//input[@id='new-task']
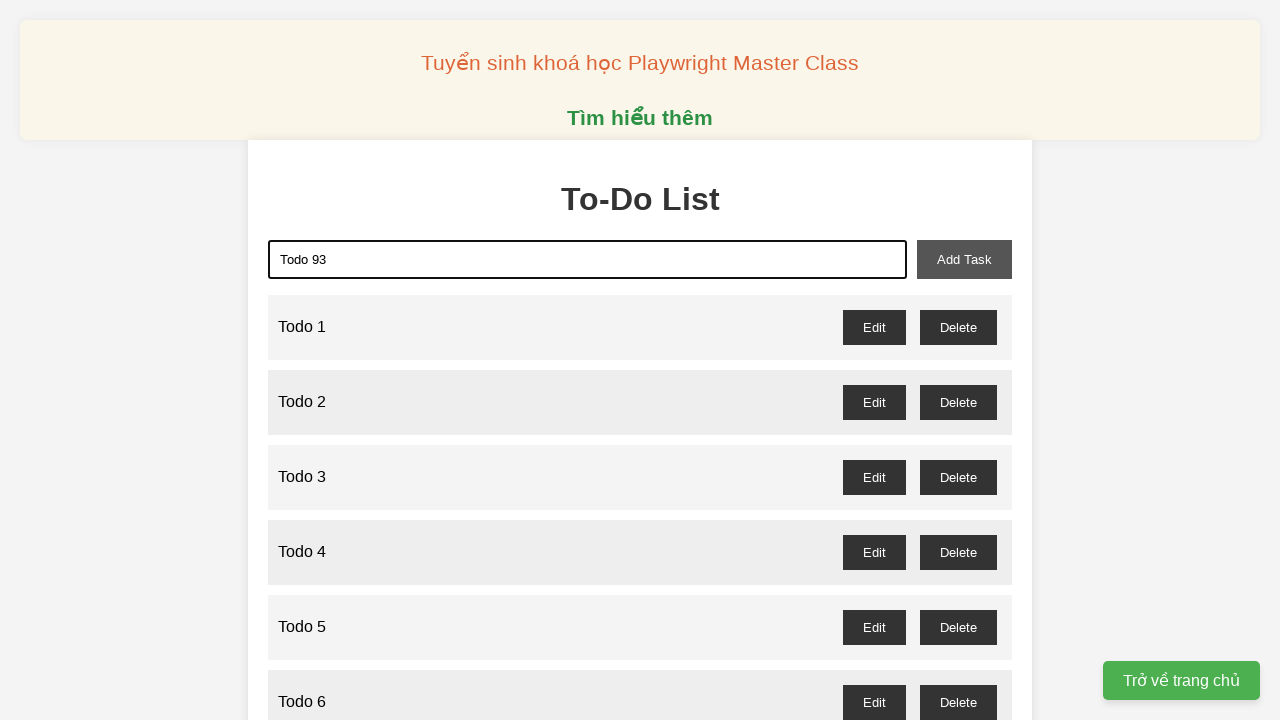

Clicked add task button to create 'Todo 93' at (964, 259) on xpath=//button[@id='add-task']
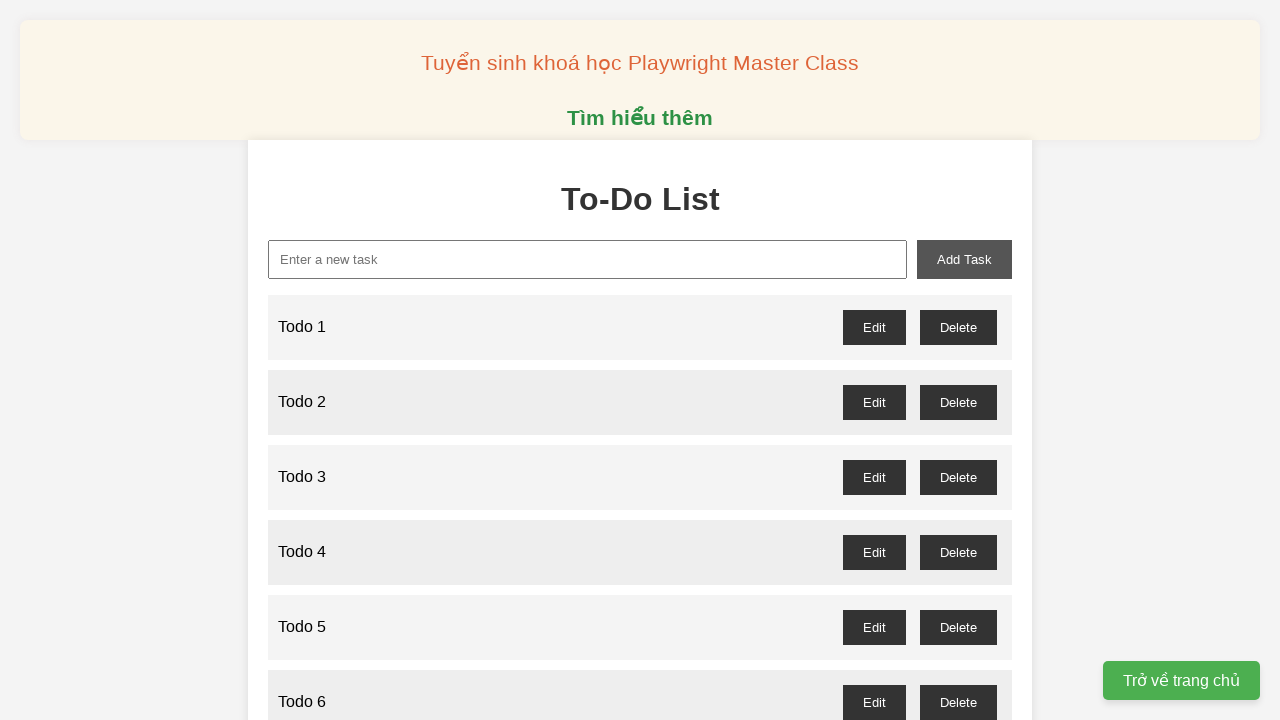

Filled new task input with 'Todo 94' on xpath=//input[@id='new-task']
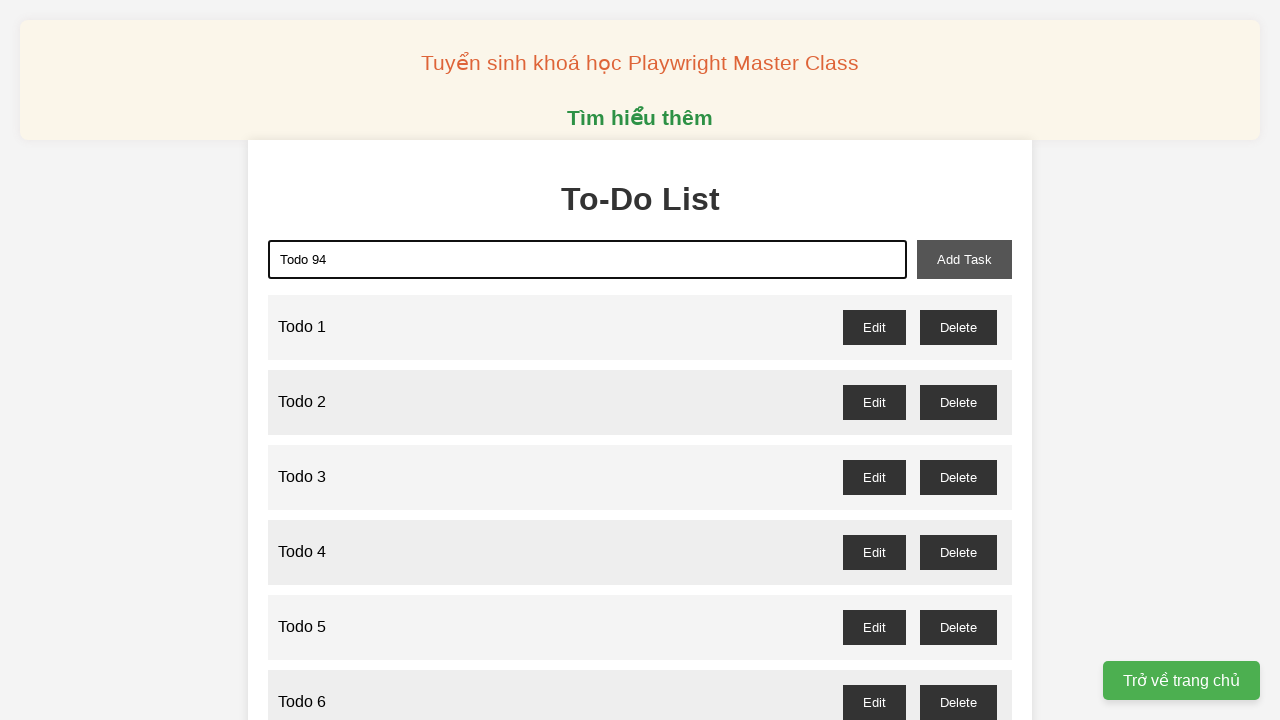

Clicked add task button to create 'Todo 94' at (964, 259) on xpath=//button[@id='add-task']
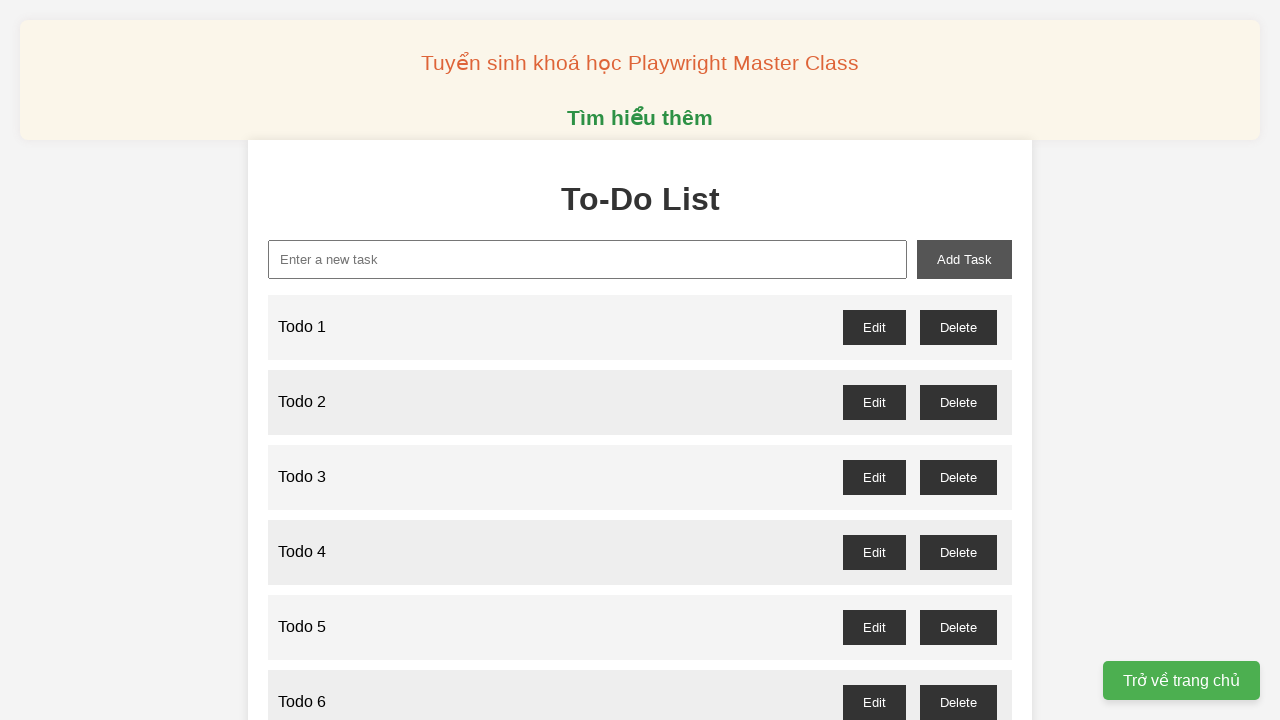

Filled new task input with 'Todo 95' on xpath=//input[@id='new-task']
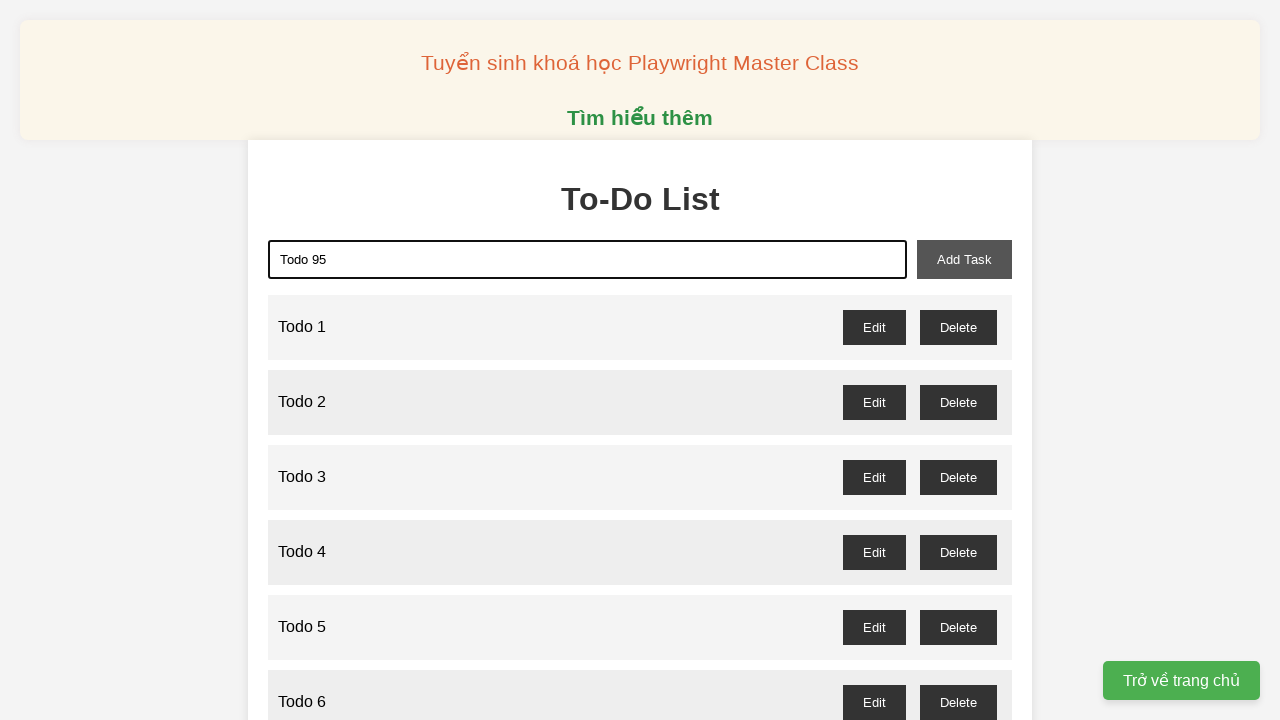

Clicked add task button to create 'Todo 95' at (964, 259) on xpath=//button[@id='add-task']
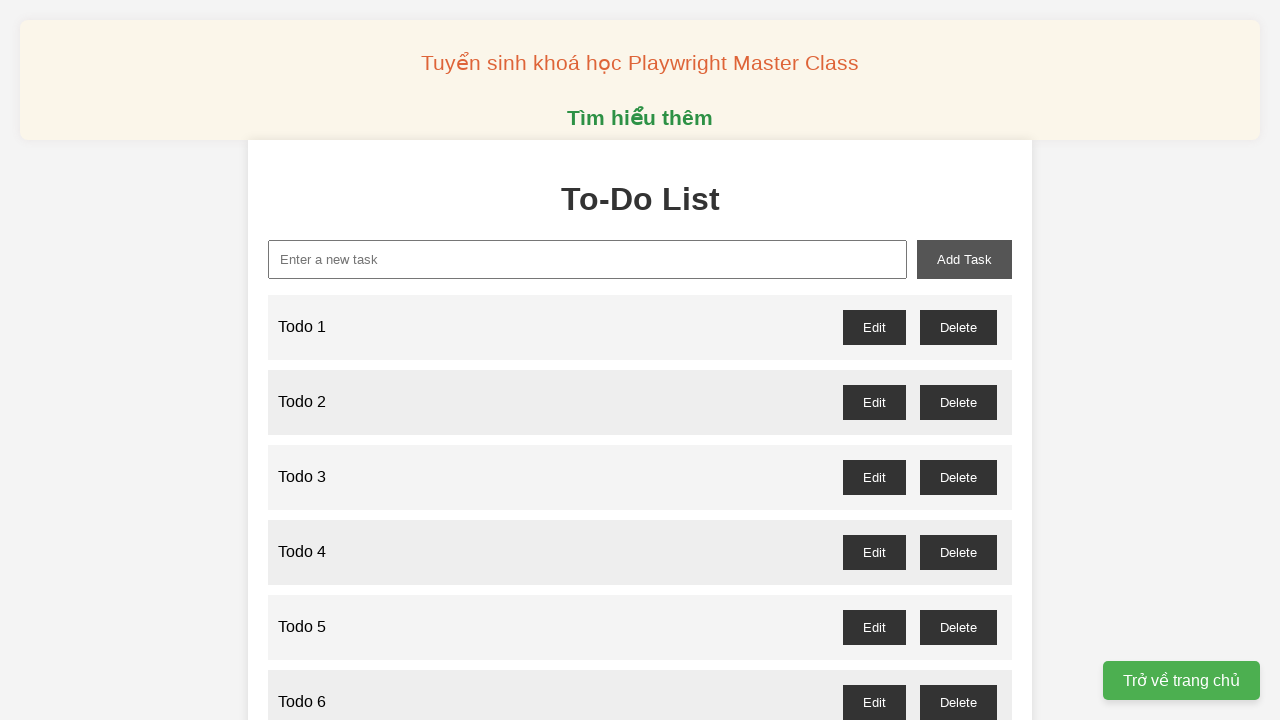

Filled new task input with 'Todo 96' on xpath=//input[@id='new-task']
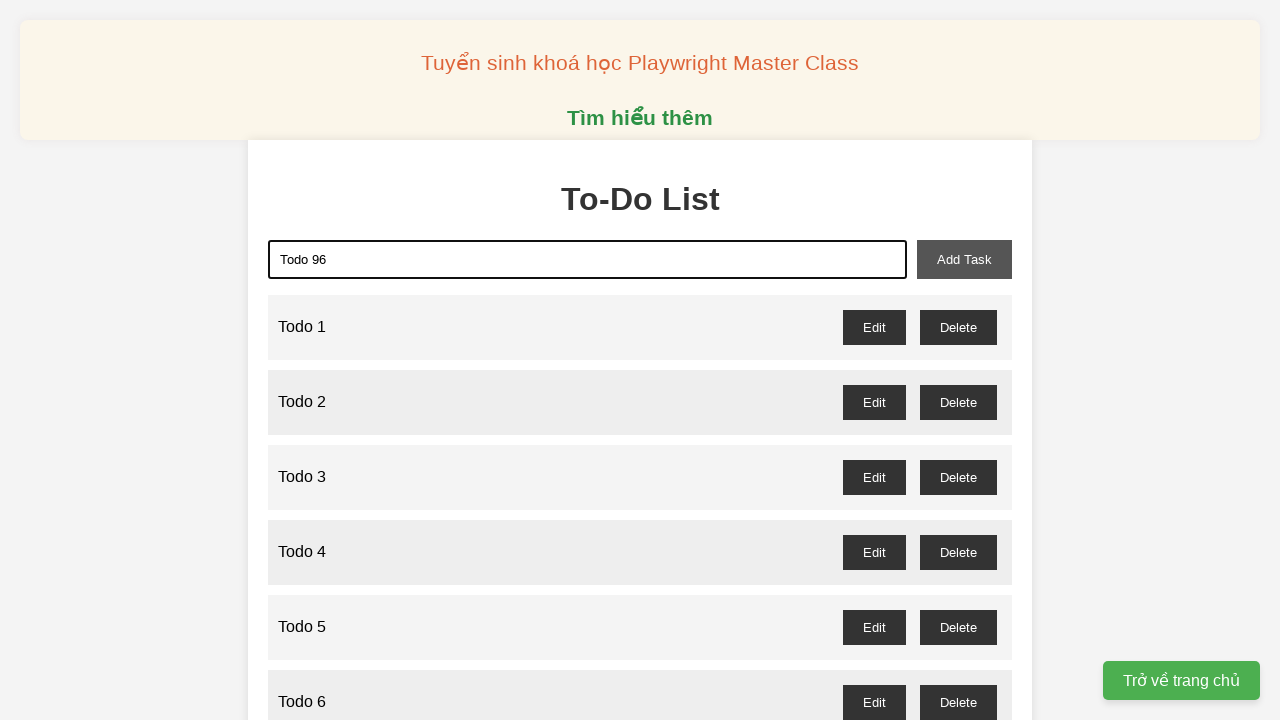

Clicked add task button to create 'Todo 96' at (964, 259) on xpath=//button[@id='add-task']
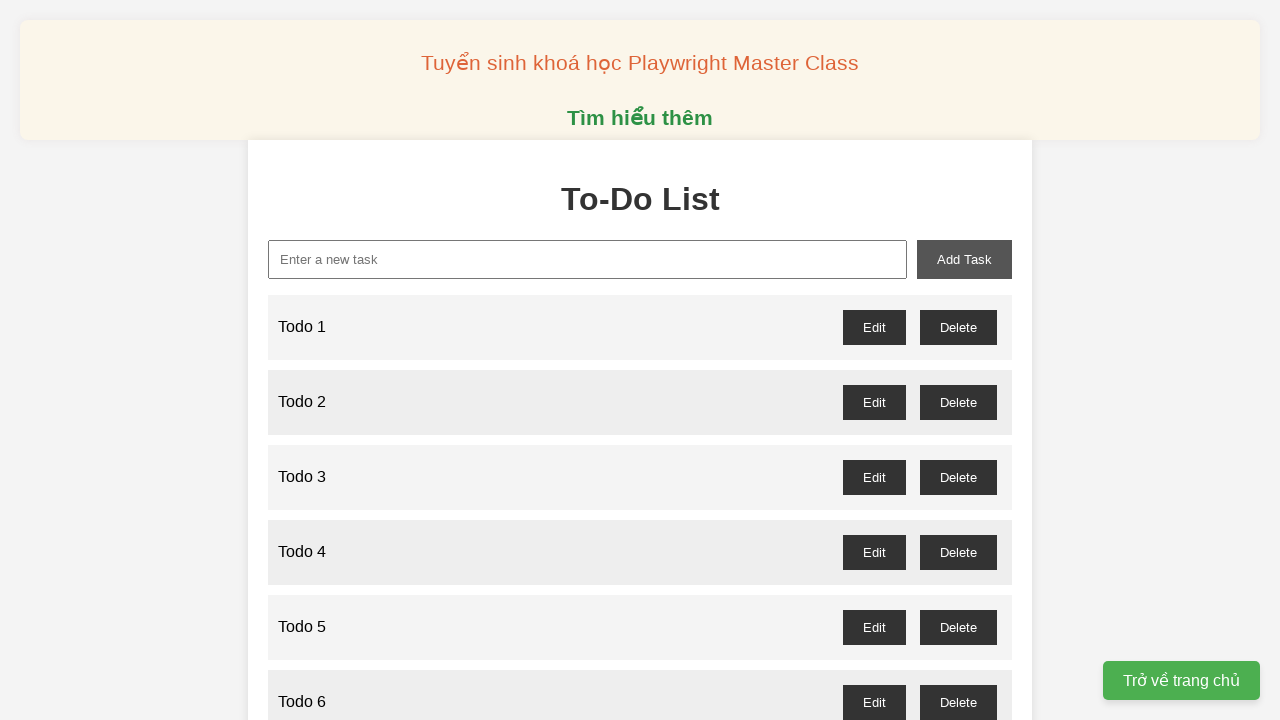

Filled new task input with 'Todo 97' on xpath=//input[@id='new-task']
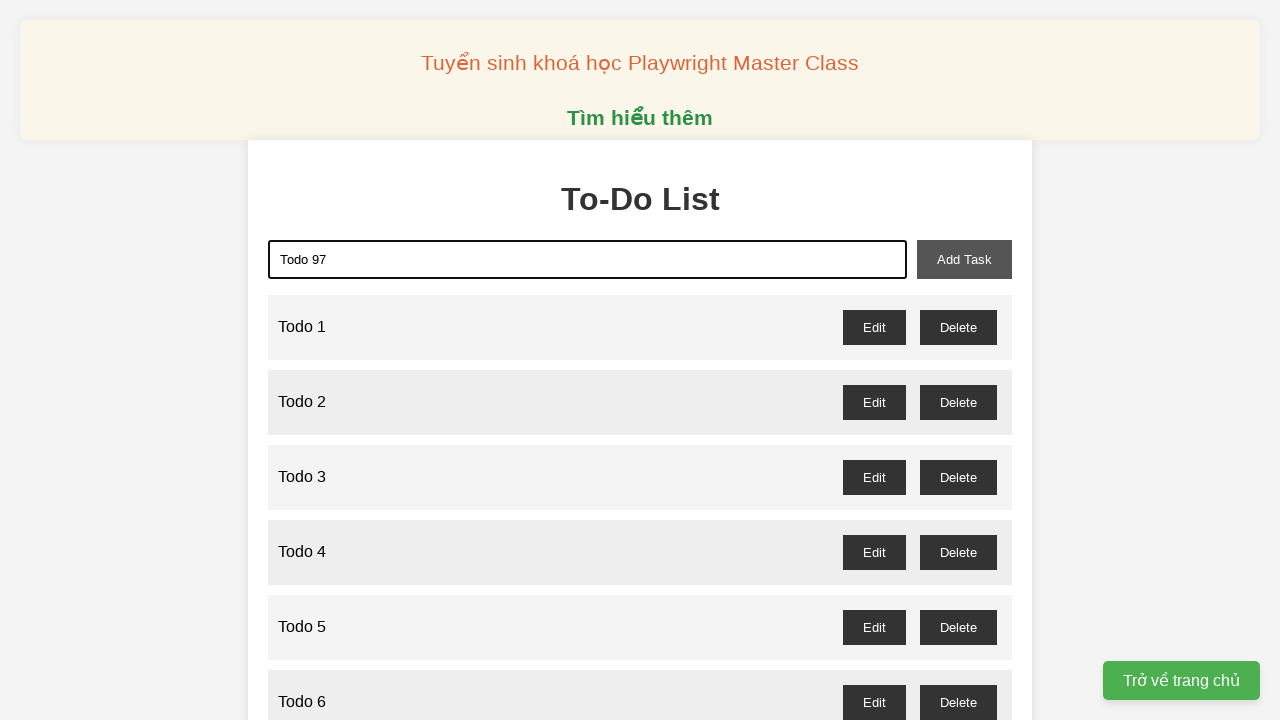

Clicked add task button to create 'Todo 97' at (964, 259) on xpath=//button[@id='add-task']
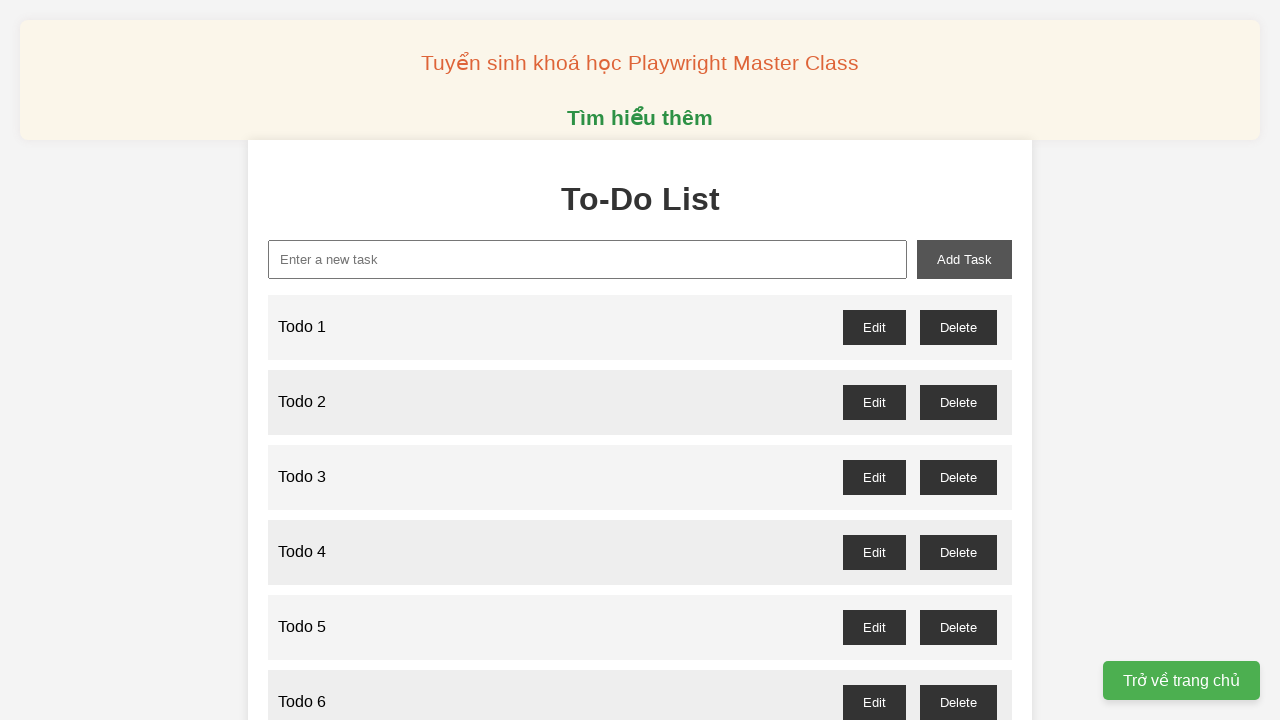

Filled new task input with 'Todo 98' on xpath=//input[@id='new-task']
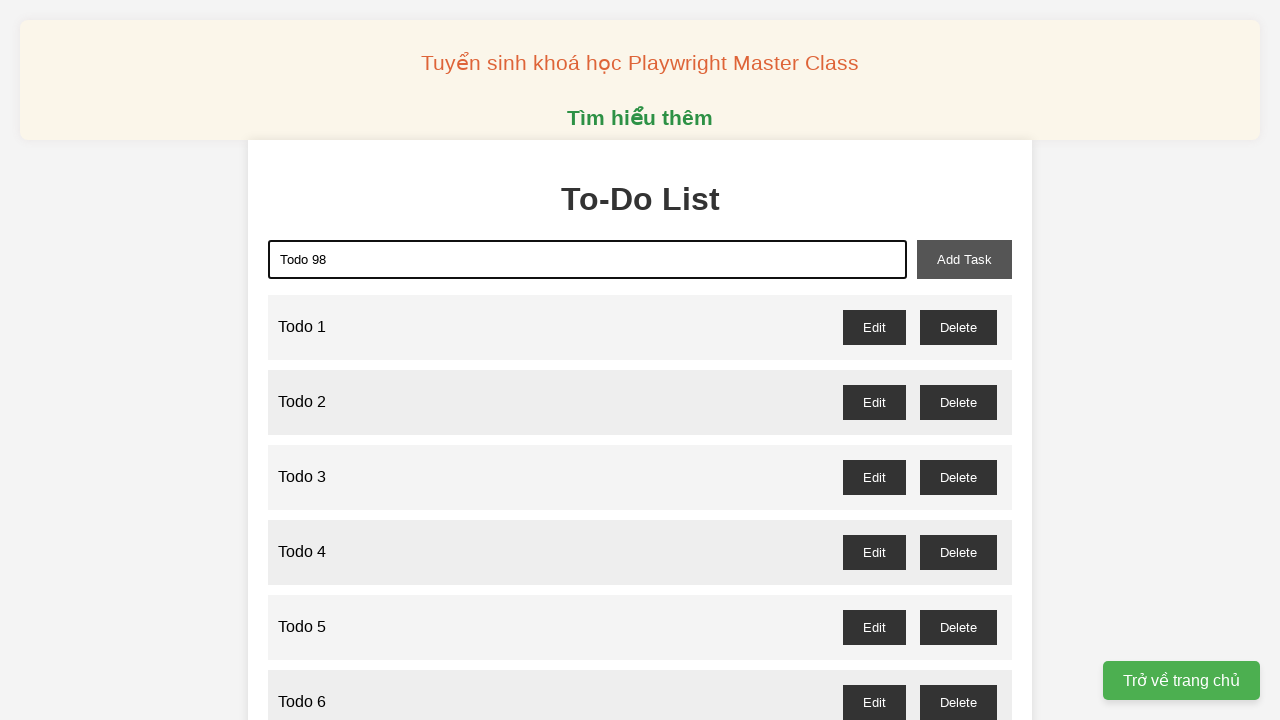

Clicked add task button to create 'Todo 98' at (964, 259) on xpath=//button[@id='add-task']
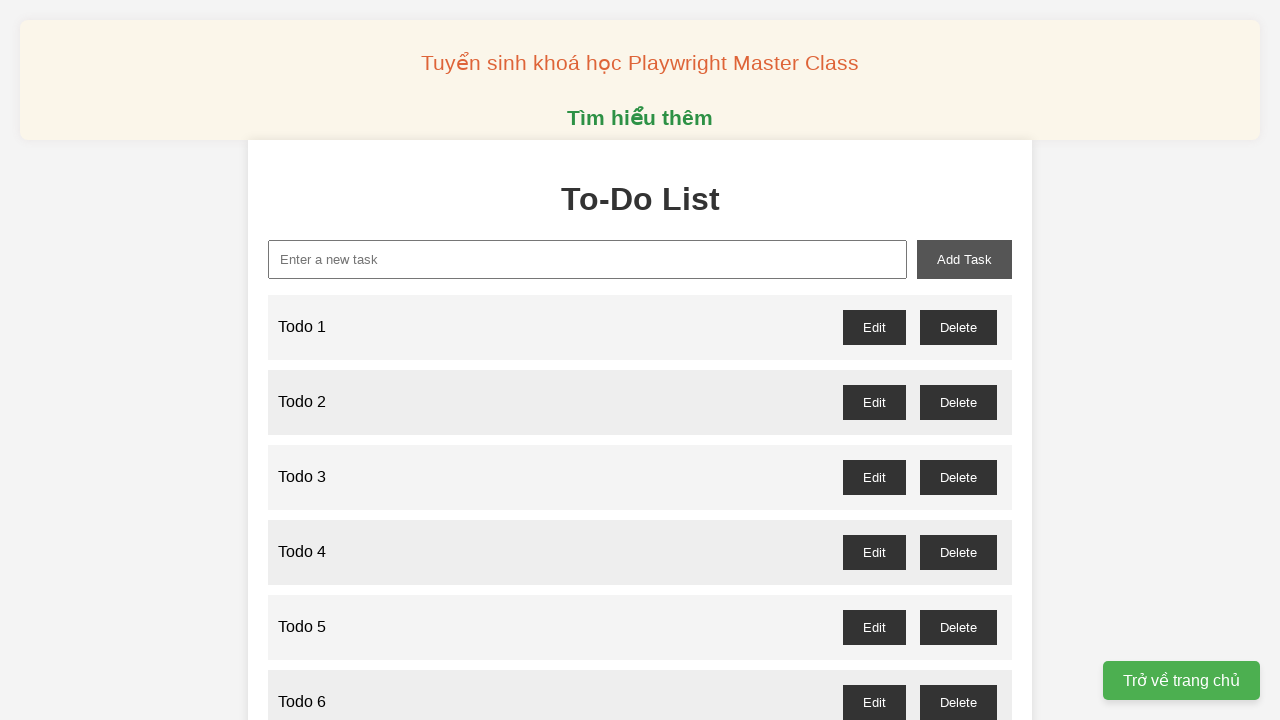

Filled new task input with 'Todo 99' on xpath=//input[@id='new-task']
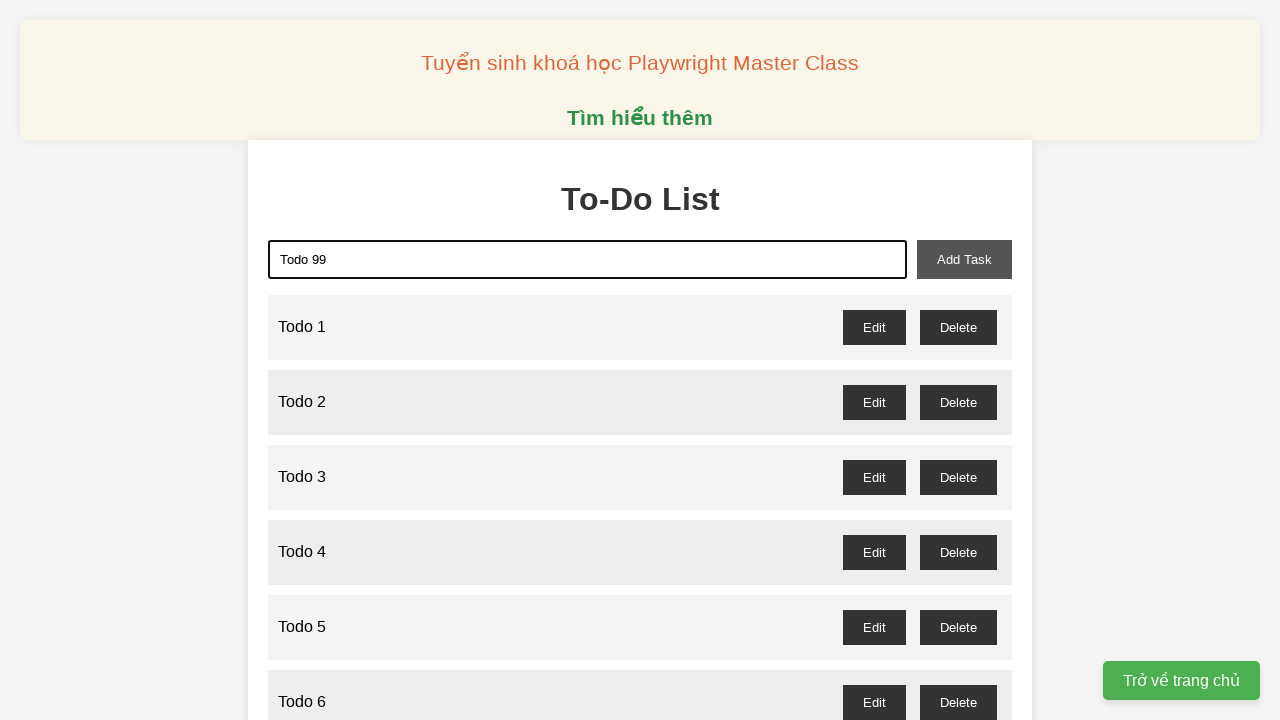

Clicked add task button to create 'Todo 99' at (964, 259) on xpath=//button[@id='add-task']
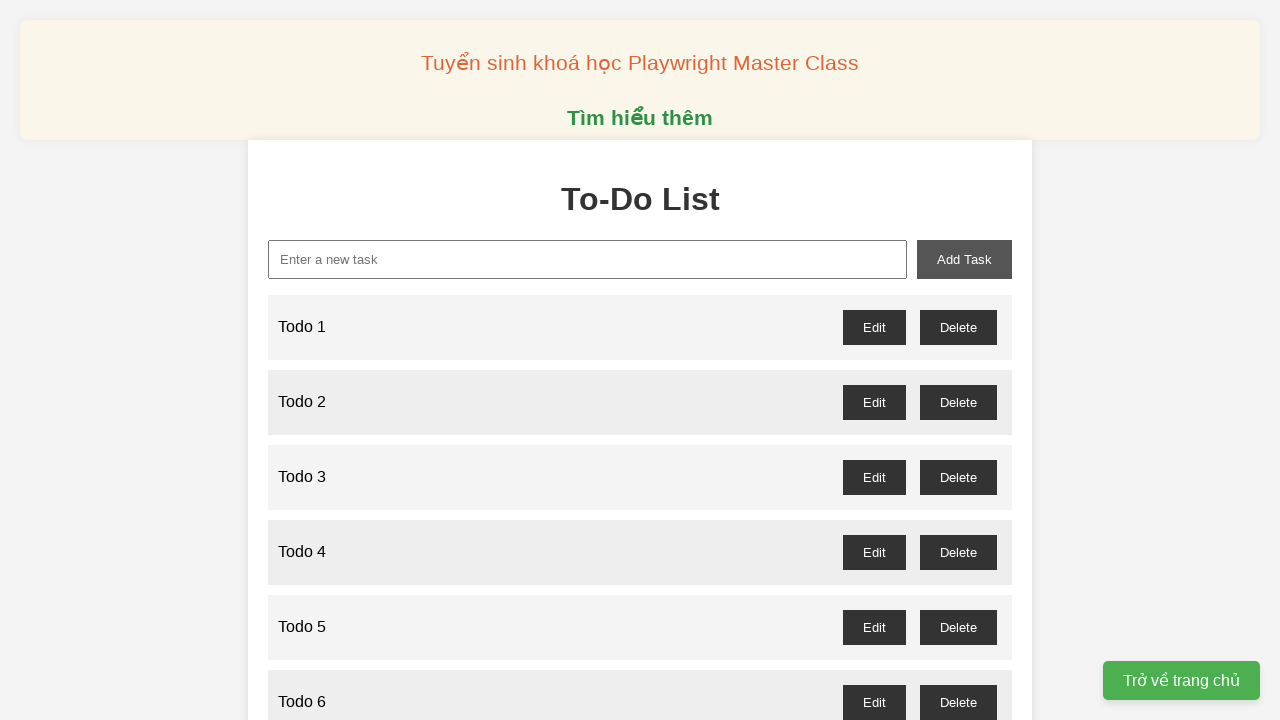

Filled new task input with 'Todo 100' on xpath=//input[@id='new-task']
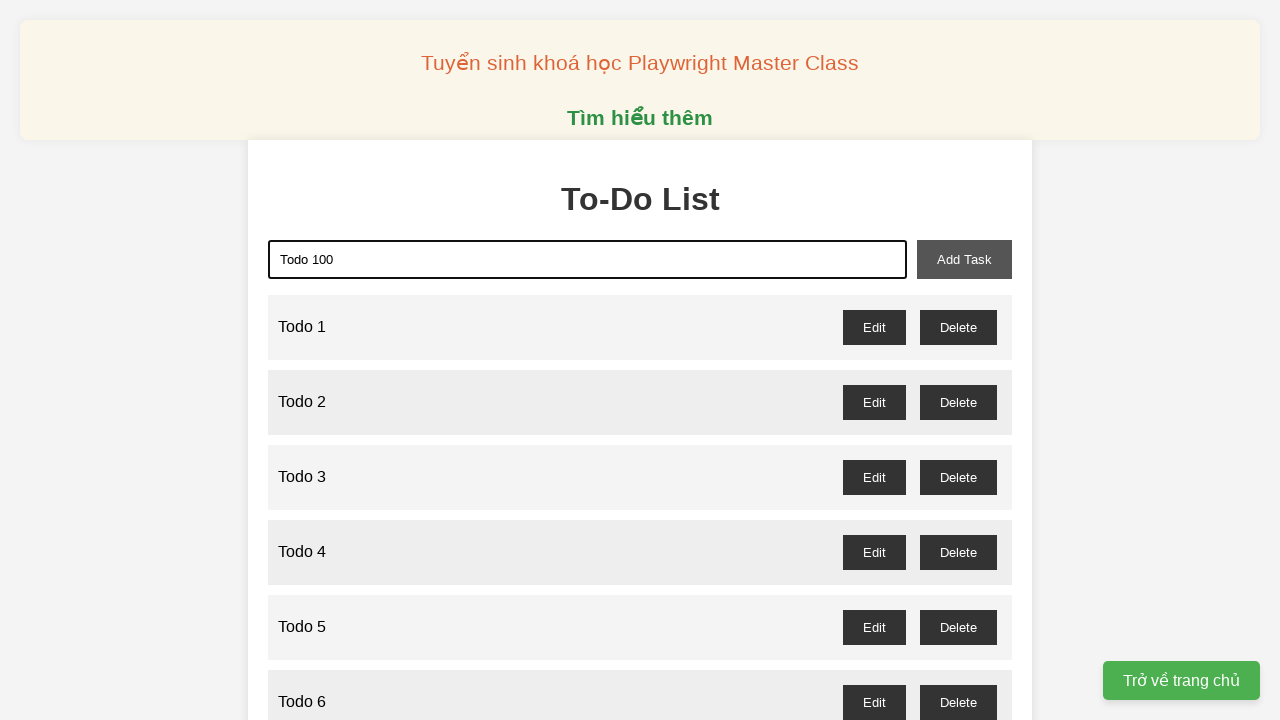

Clicked add task button to create 'Todo 100' at (964, 259) on xpath=//button[@id='add-task']
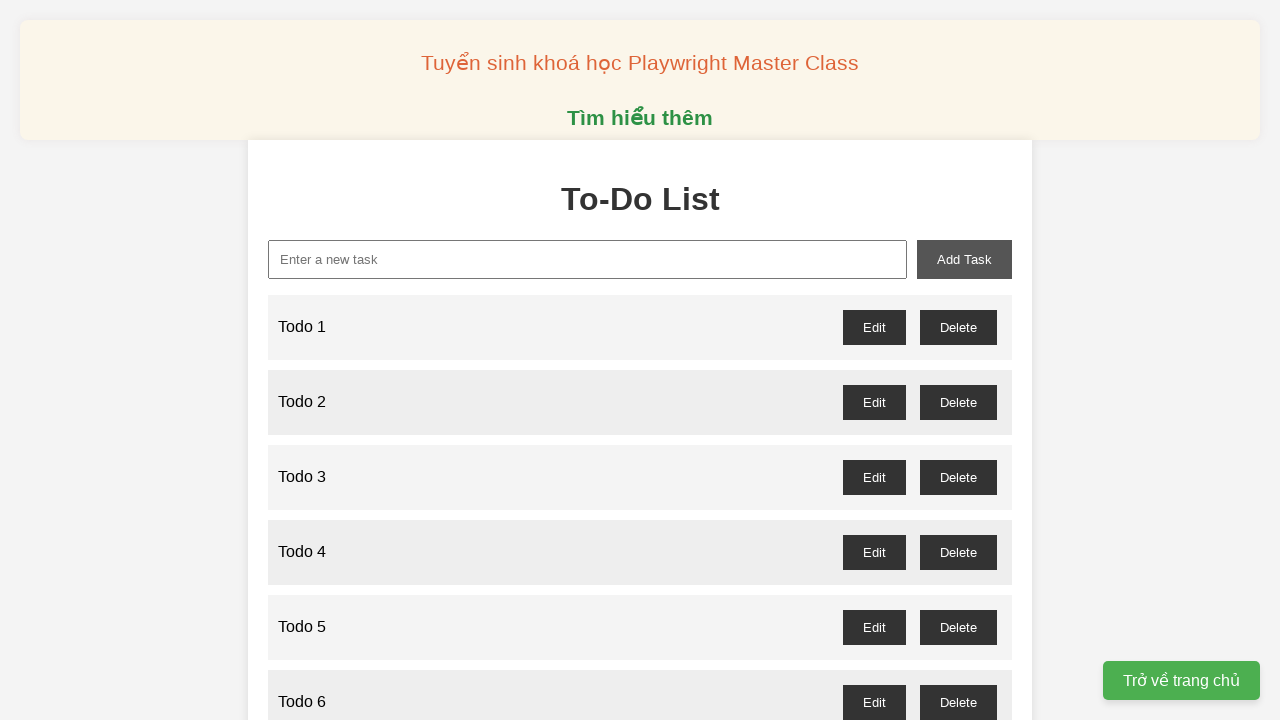

Clicked delete button for odd-numbered todo 1 at (958, 327) on //button[@id='todo-1-delete']
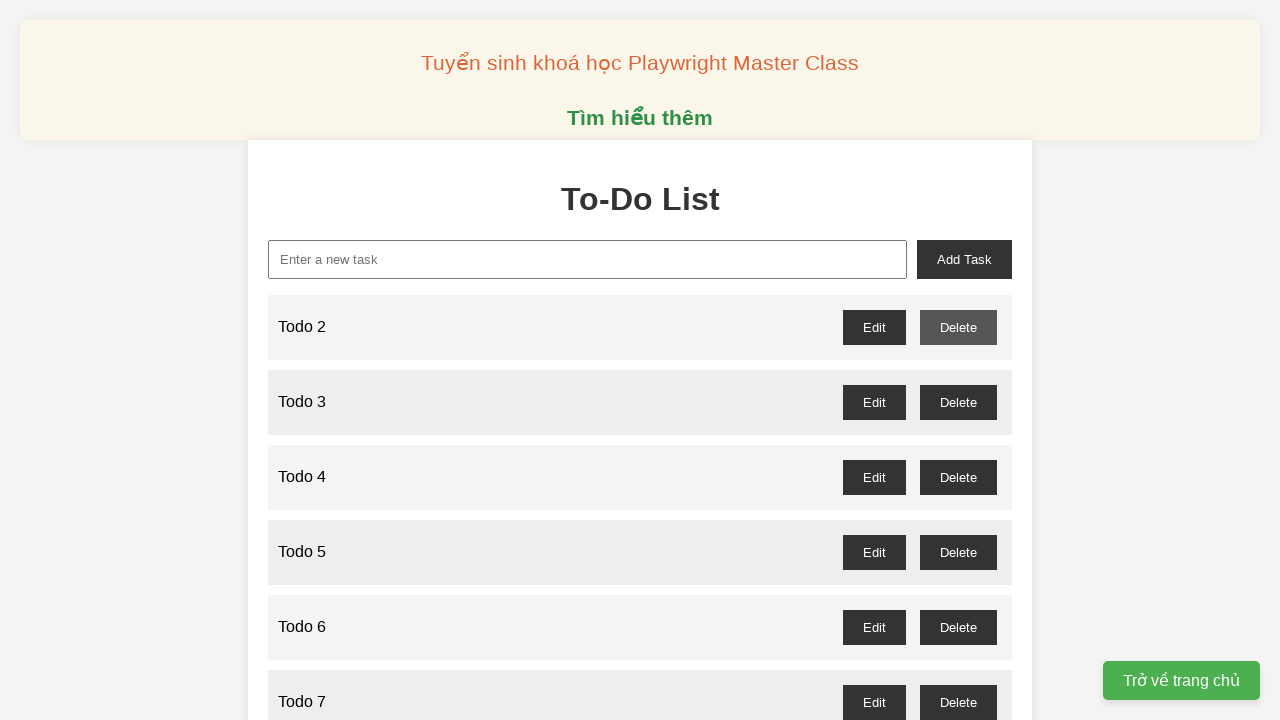

Clicked delete button for odd-numbered todo 3 at (958, 402) on //button[@id='todo-3-delete']
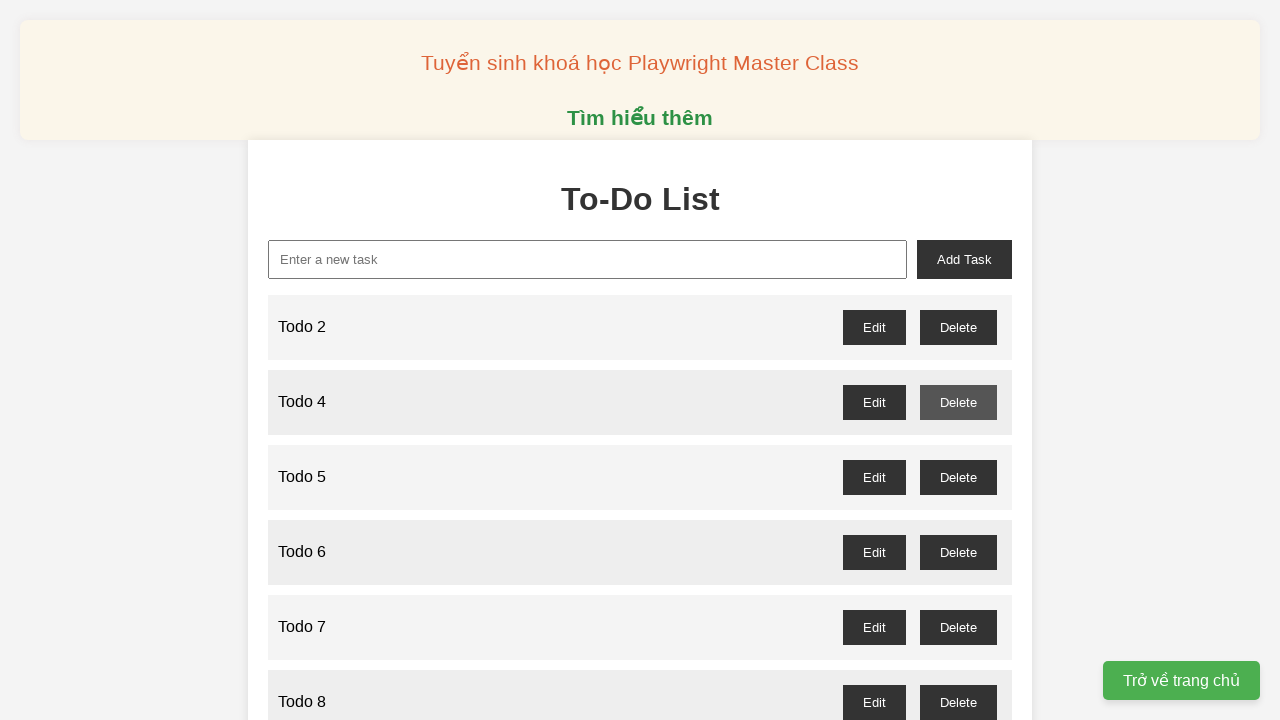

Clicked delete button for odd-numbered todo 5 at (958, 477) on //button[@id='todo-5-delete']
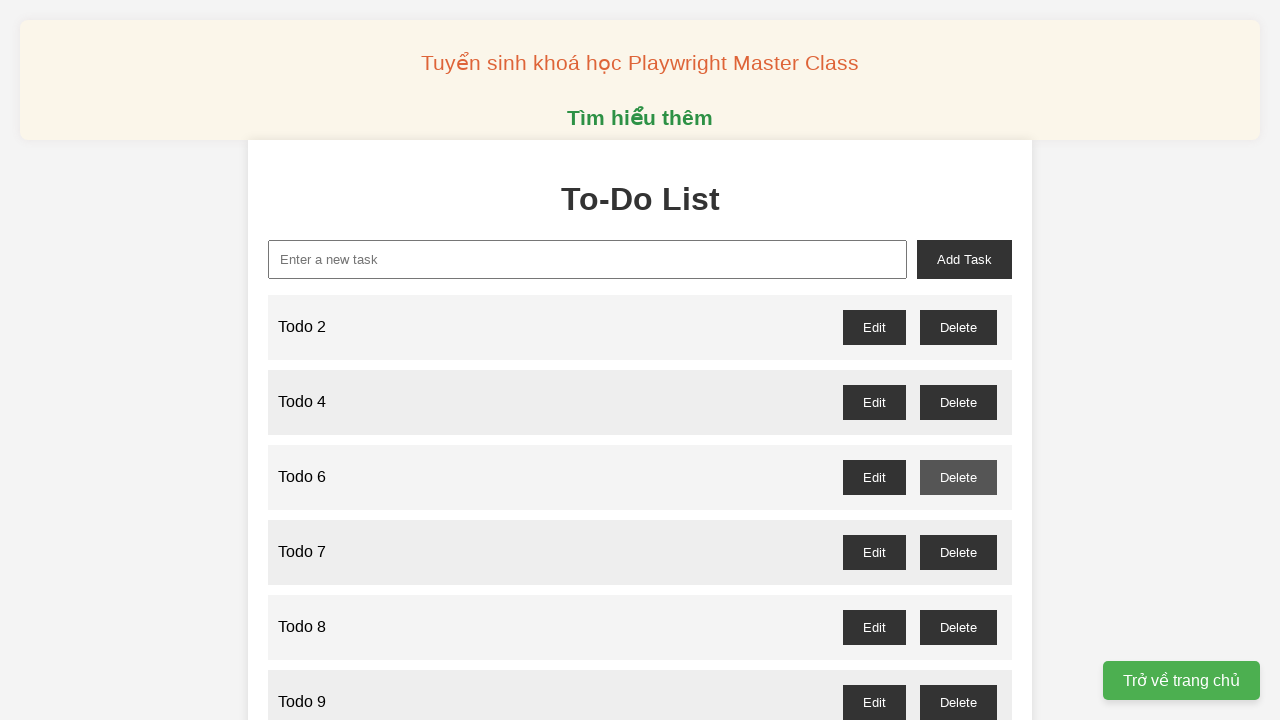

Clicked delete button for odd-numbered todo 7 at (958, 552) on //button[@id='todo-7-delete']
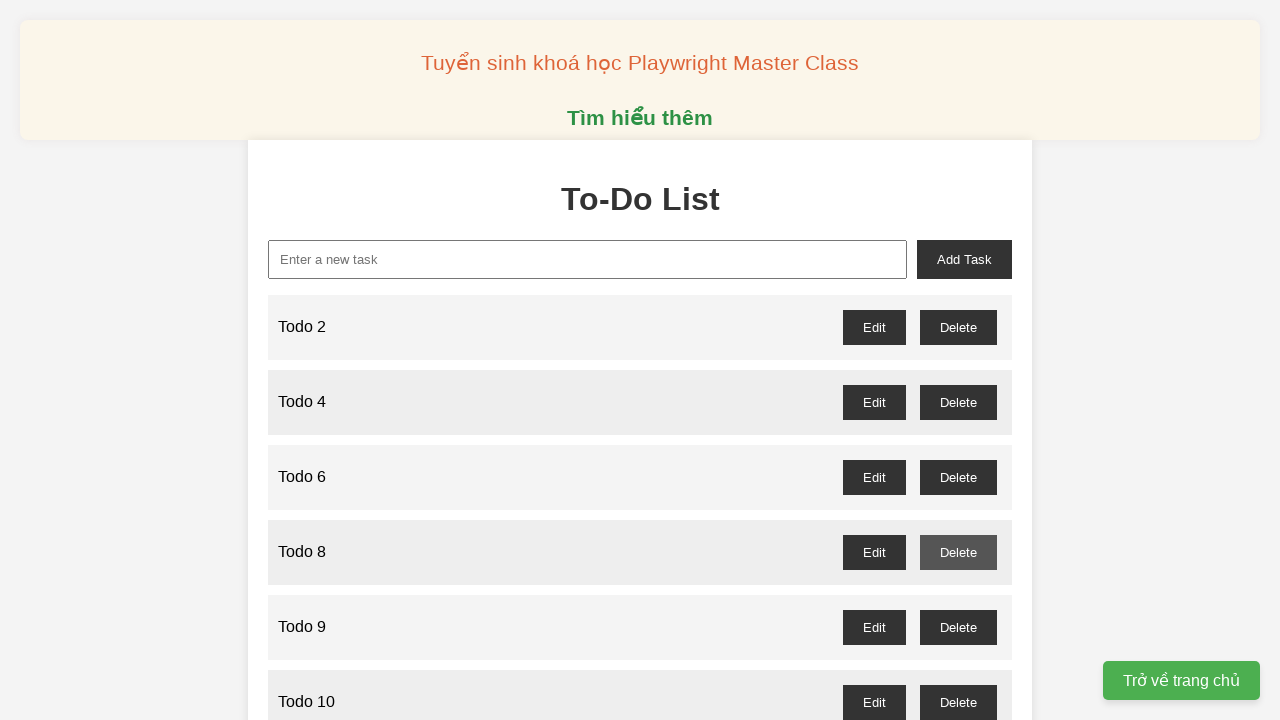

Clicked delete button for odd-numbered todo 9 at (958, 627) on //button[@id='todo-9-delete']
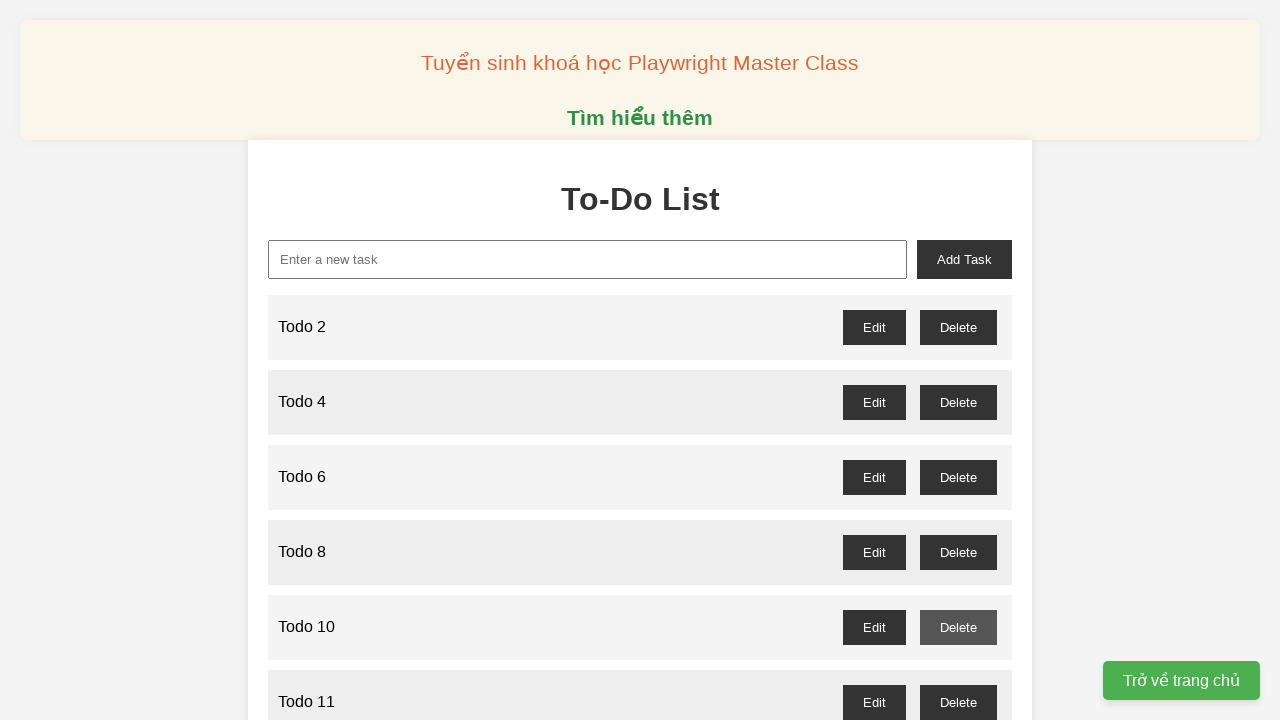

Clicked delete button for odd-numbered todo 11 at (958, 702) on //button[@id='todo-11-delete']
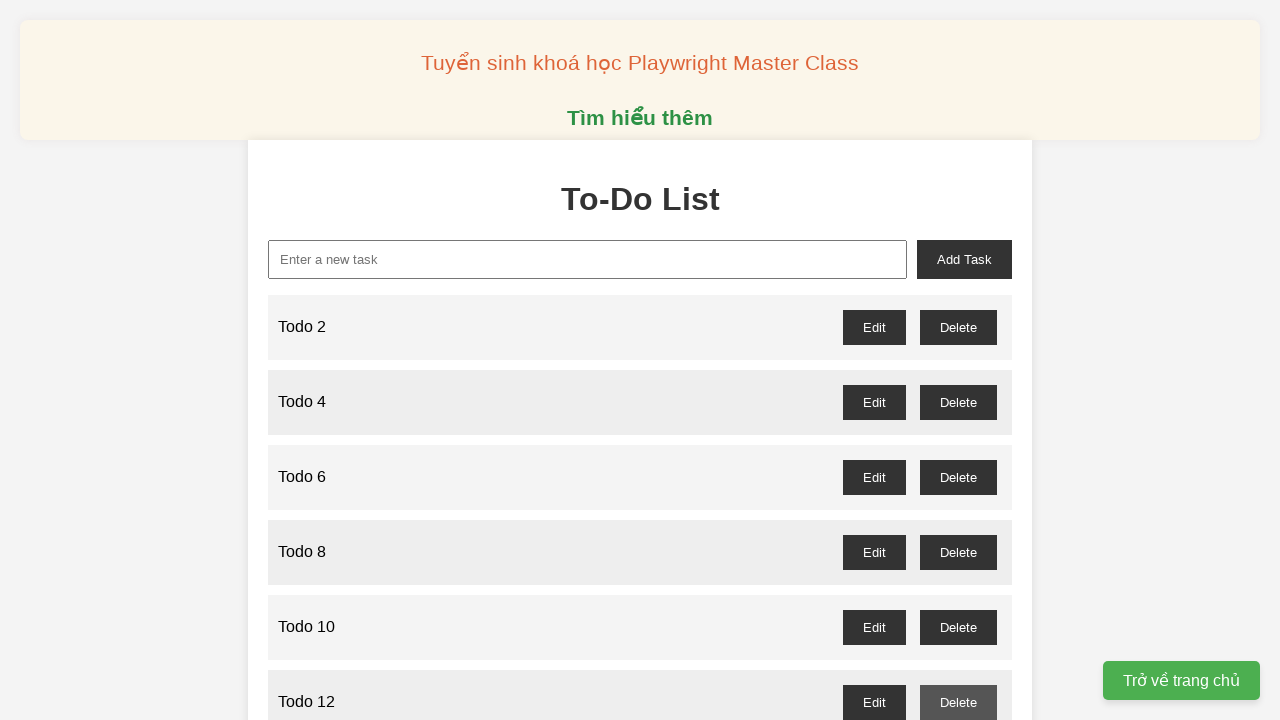

Clicked delete button for odd-numbered todo 13 at (958, 360) on //button[@id='todo-13-delete']
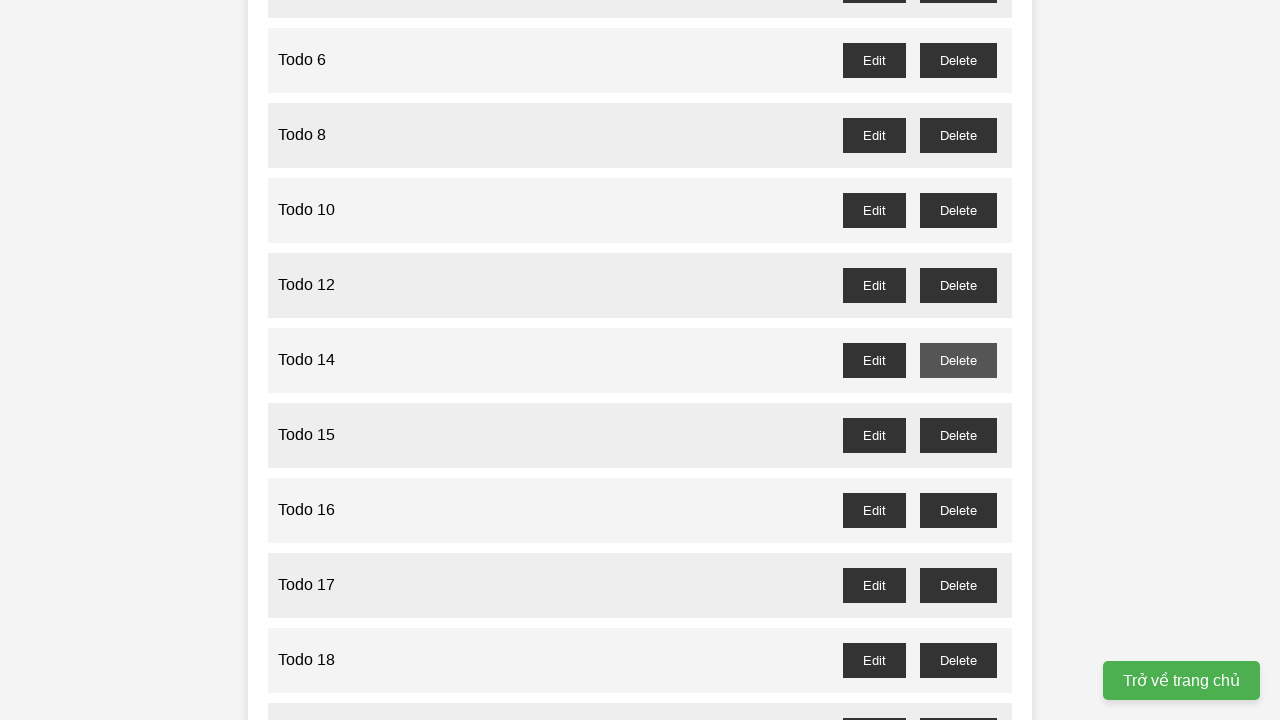

Clicked delete button for odd-numbered todo 15 at (958, 435) on //button[@id='todo-15-delete']
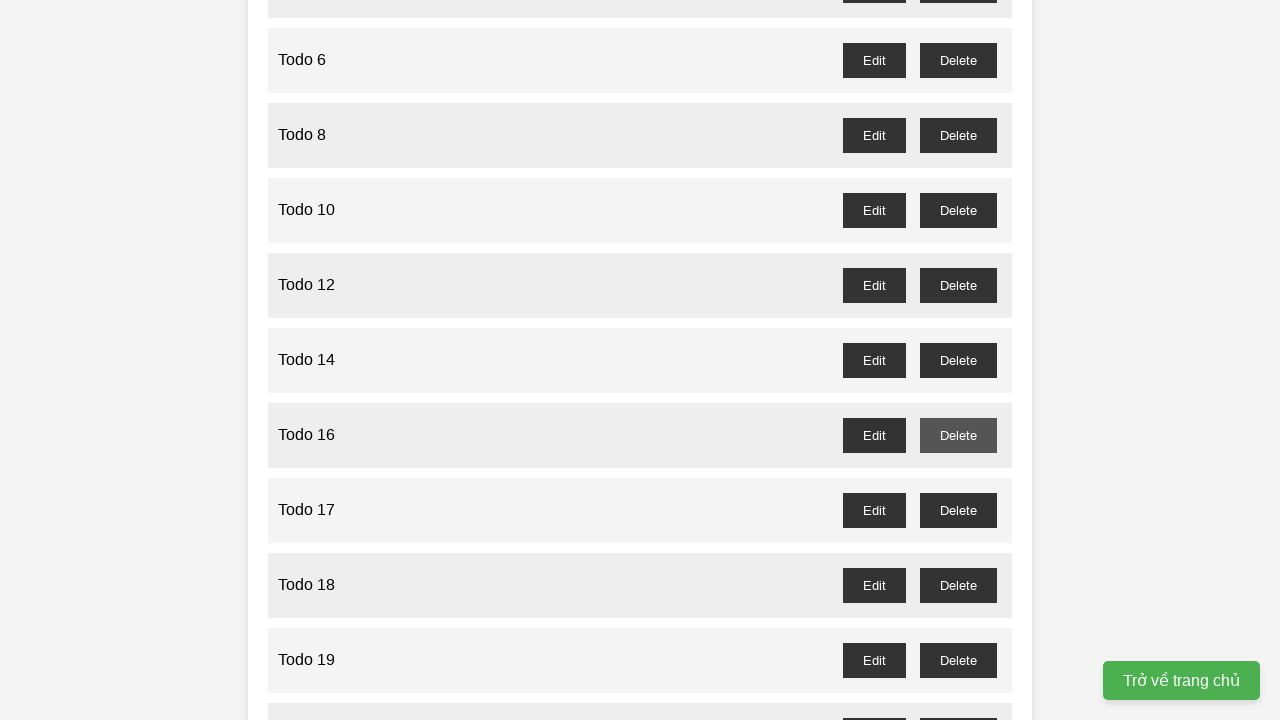

Clicked delete button for odd-numbered todo 17 at (958, 510) on //button[@id='todo-17-delete']
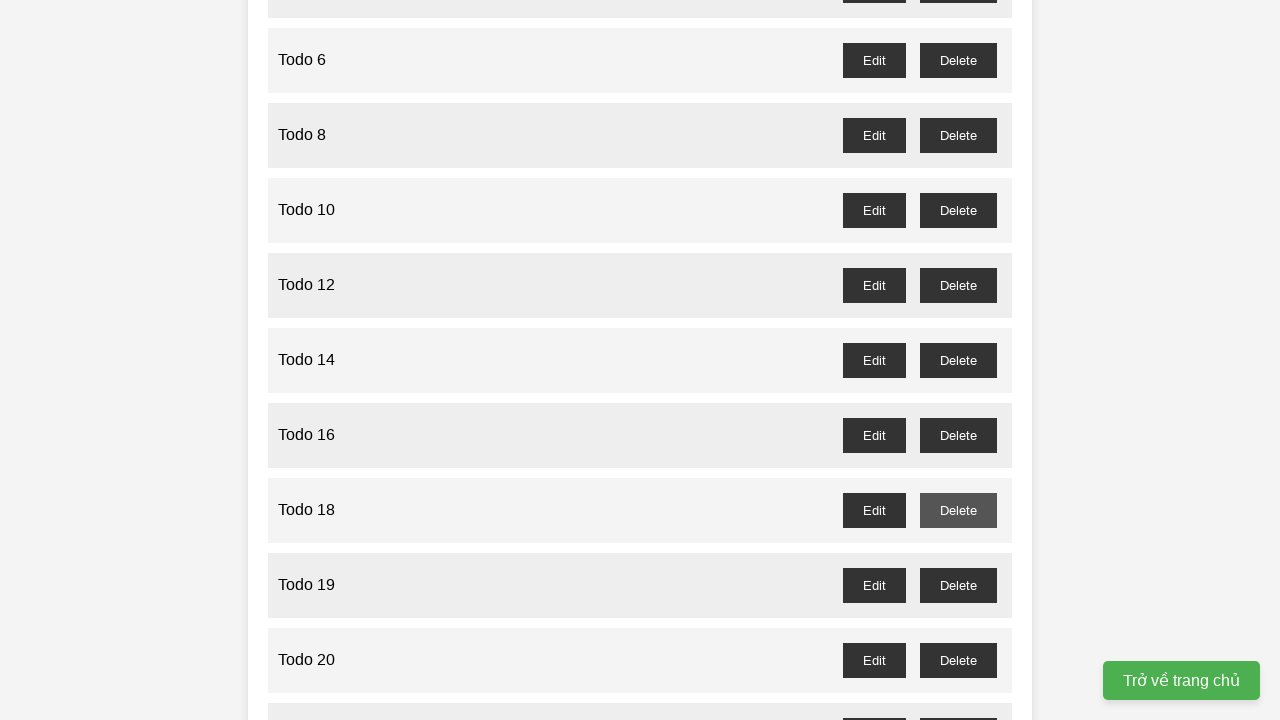

Clicked delete button for odd-numbered todo 19 at (958, 585) on //button[@id='todo-19-delete']
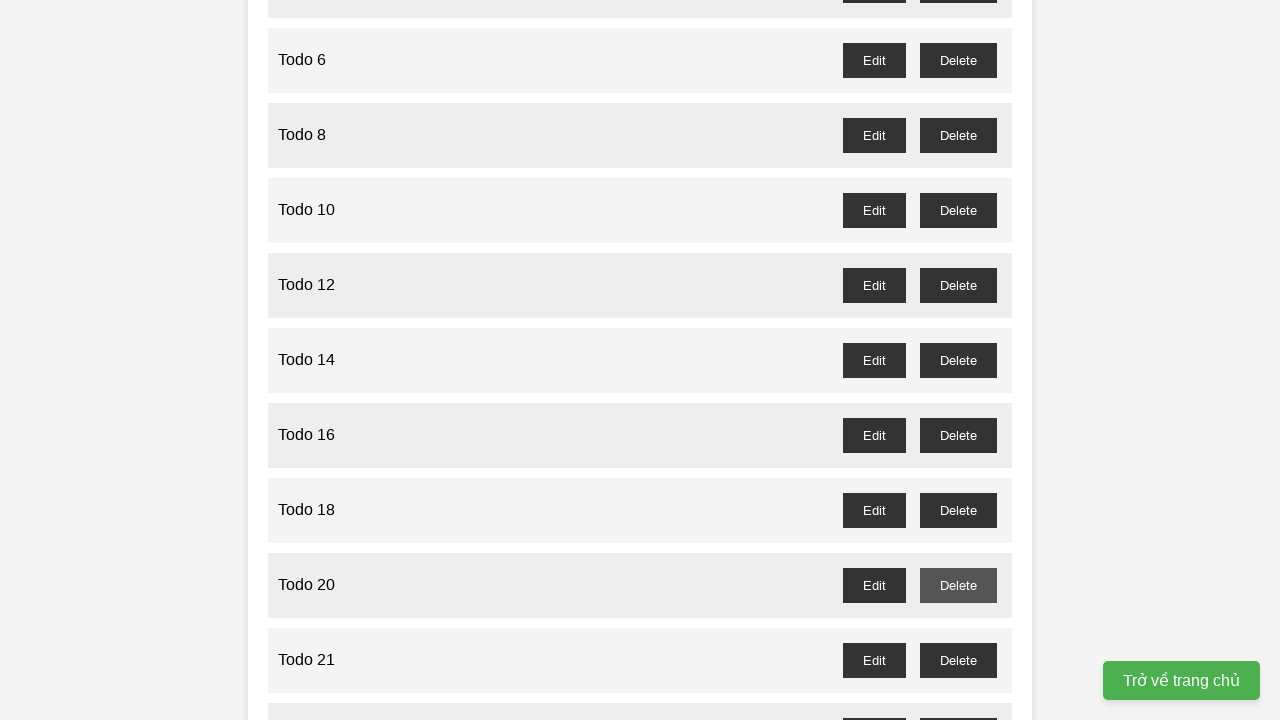

Clicked delete button for odd-numbered todo 21 at (958, 660) on //button[@id='todo-21-delete']
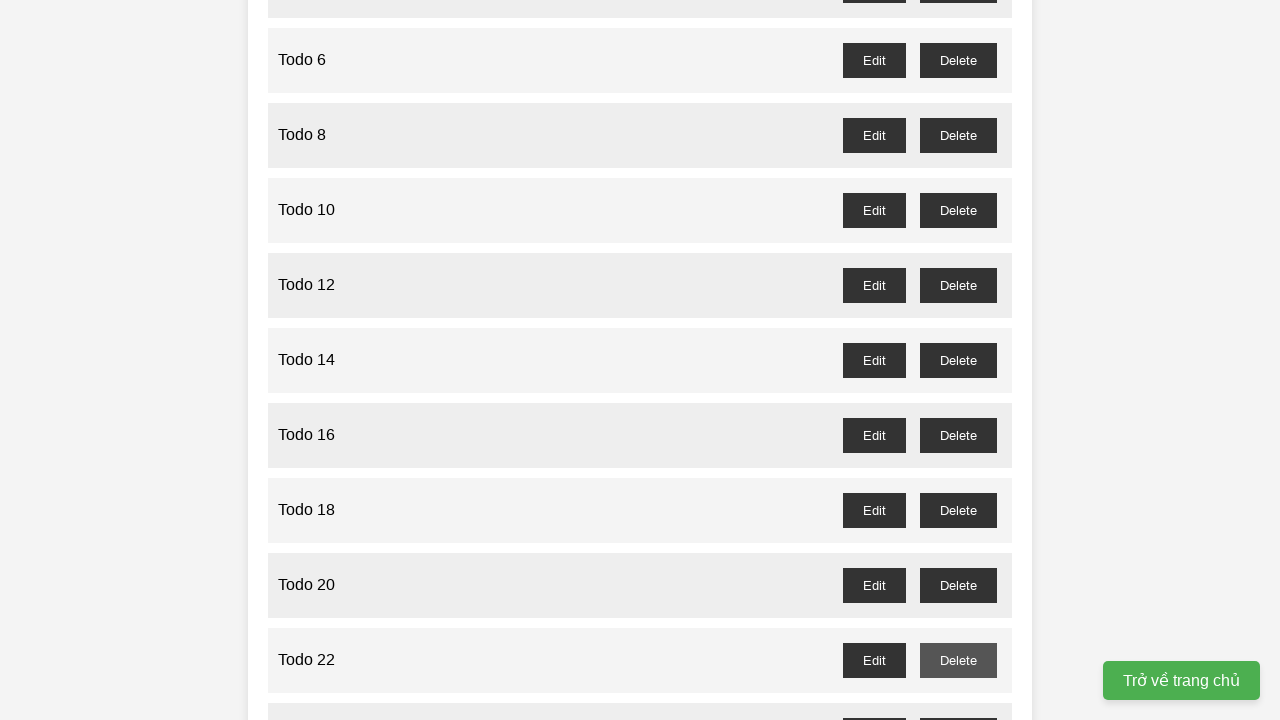

Clicked delete button for odd-numbered todo 23 at (958, 703) on //button[@id='todo-23-delete']
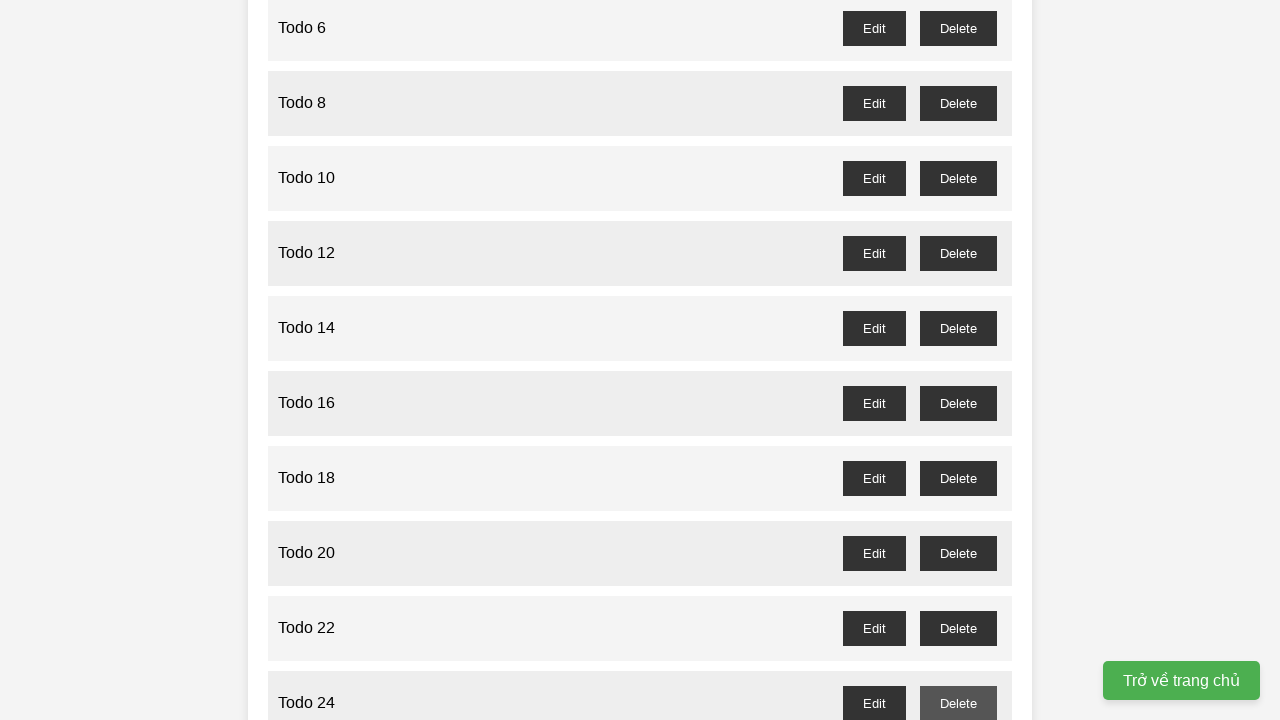

Clicked delete button for odd-numbered todo 25 at (958, 360) on //button[@id='todo-25-delete']
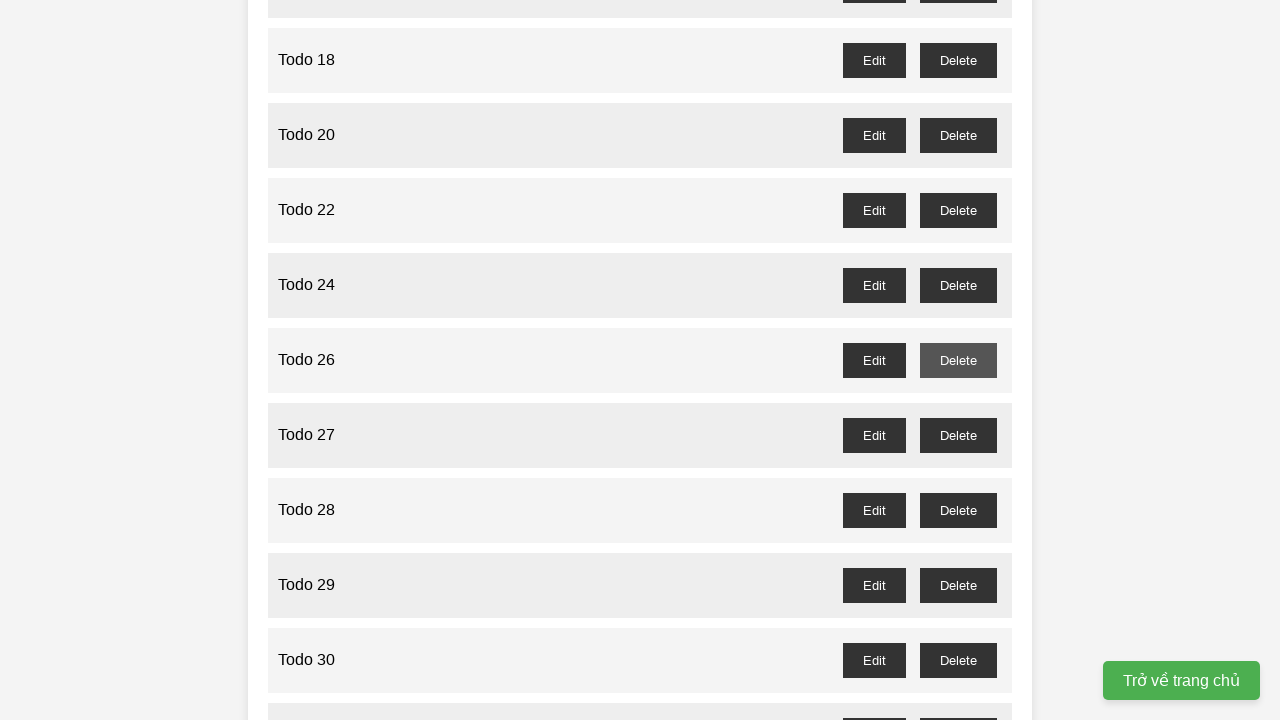

Clicked delete button for odd-numbered todo 27 at (958, 435) on //button[@id='todo-27-delete']
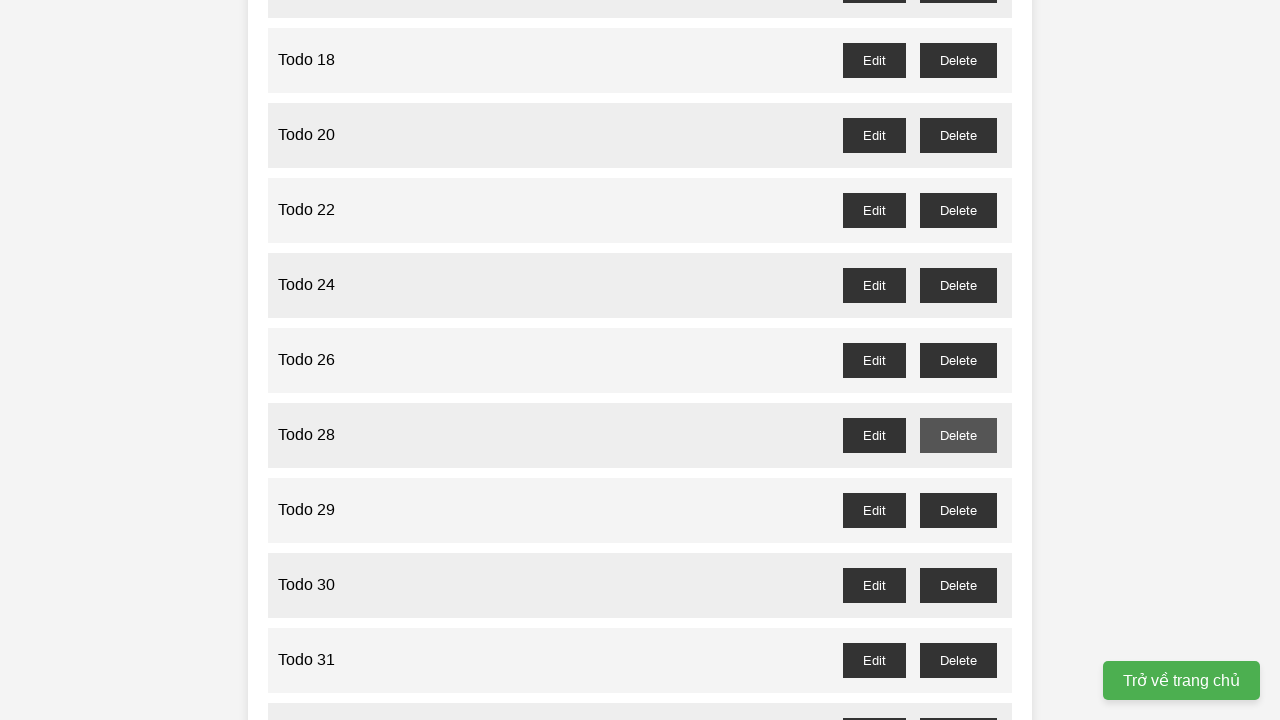

Clicked delete button for odd-numbered todo 29 at (958, 510) on //button[@id='todo-29-delete']
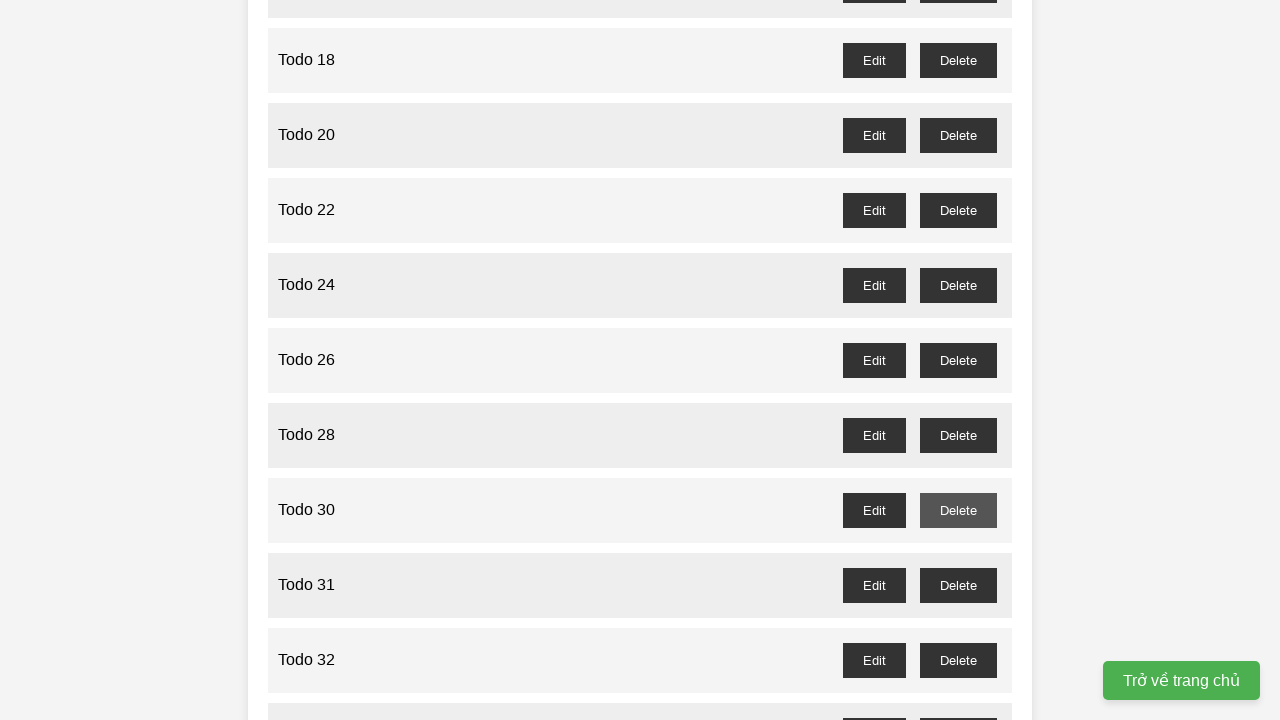

Clicked delete button for odd-numbered todo 31 at (958, 585) on //button[@id='todo-31-delete']
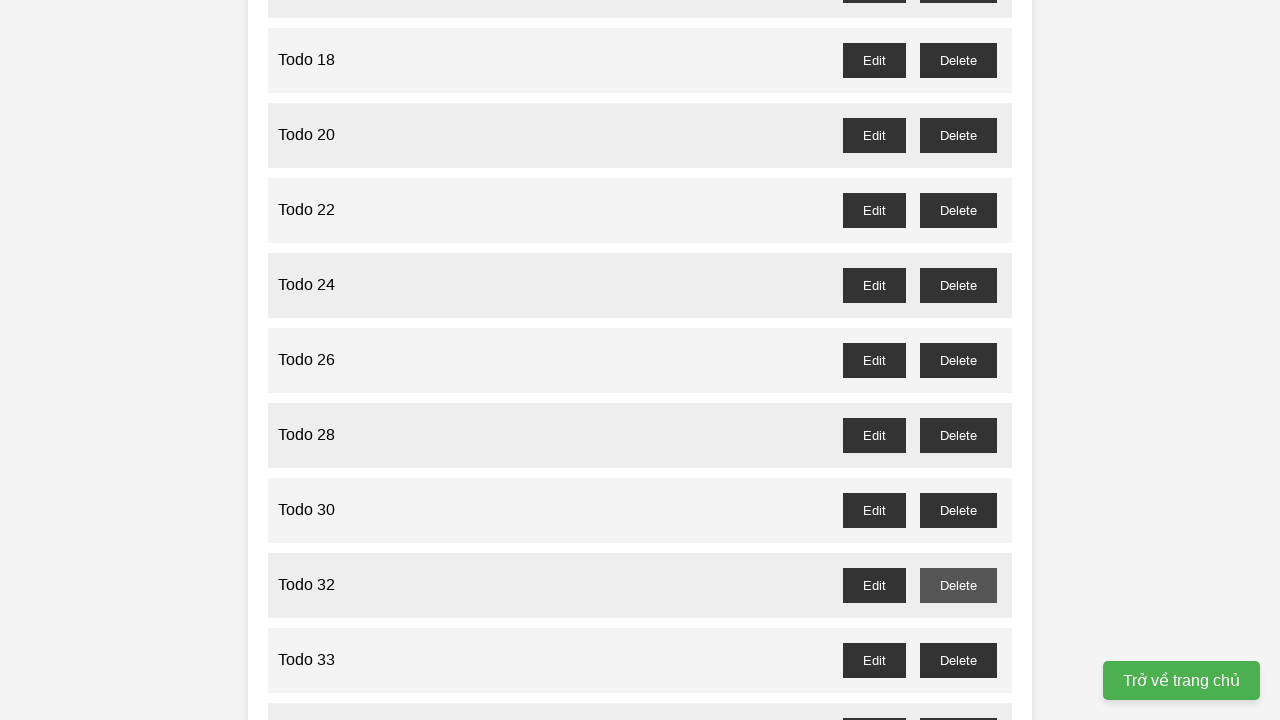

Clicked delete button for odd-numbered todo 33 at (958, 660) on //button[@id='todo-33-delete']
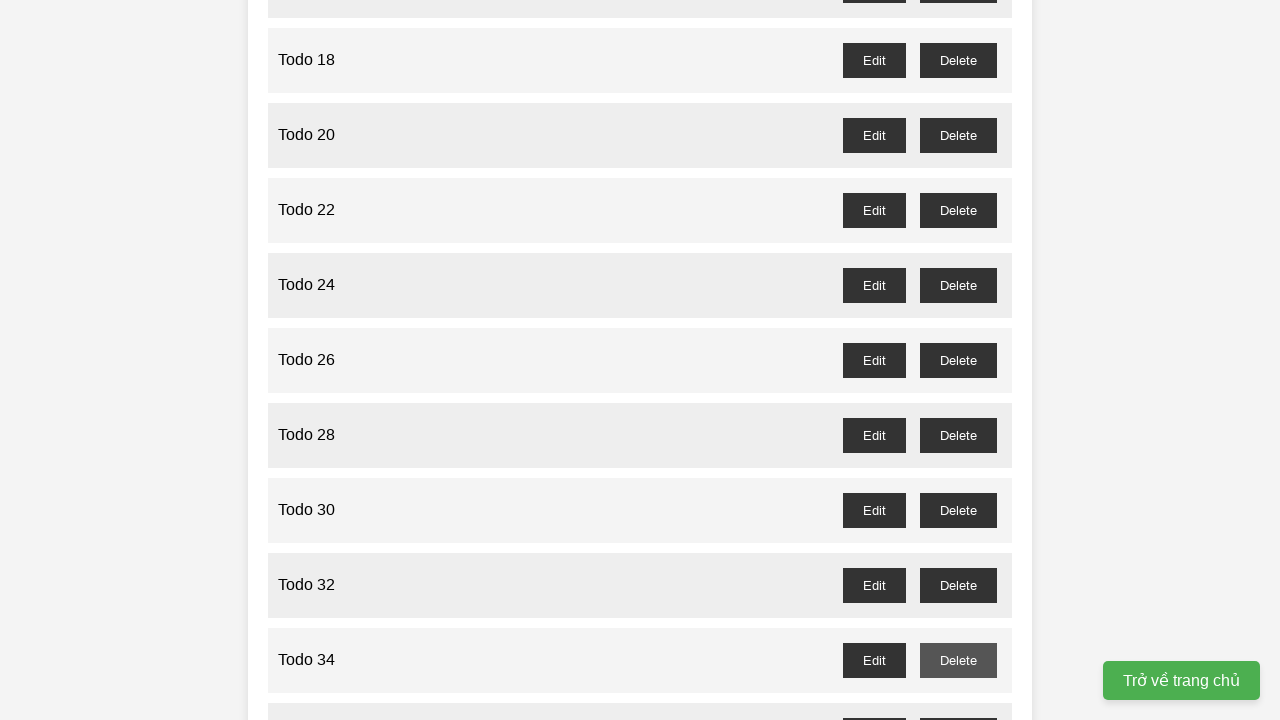

Clicked delete button for odd-numbered todo 35 at (958, 703) on //button[@id='todo-35-delete']
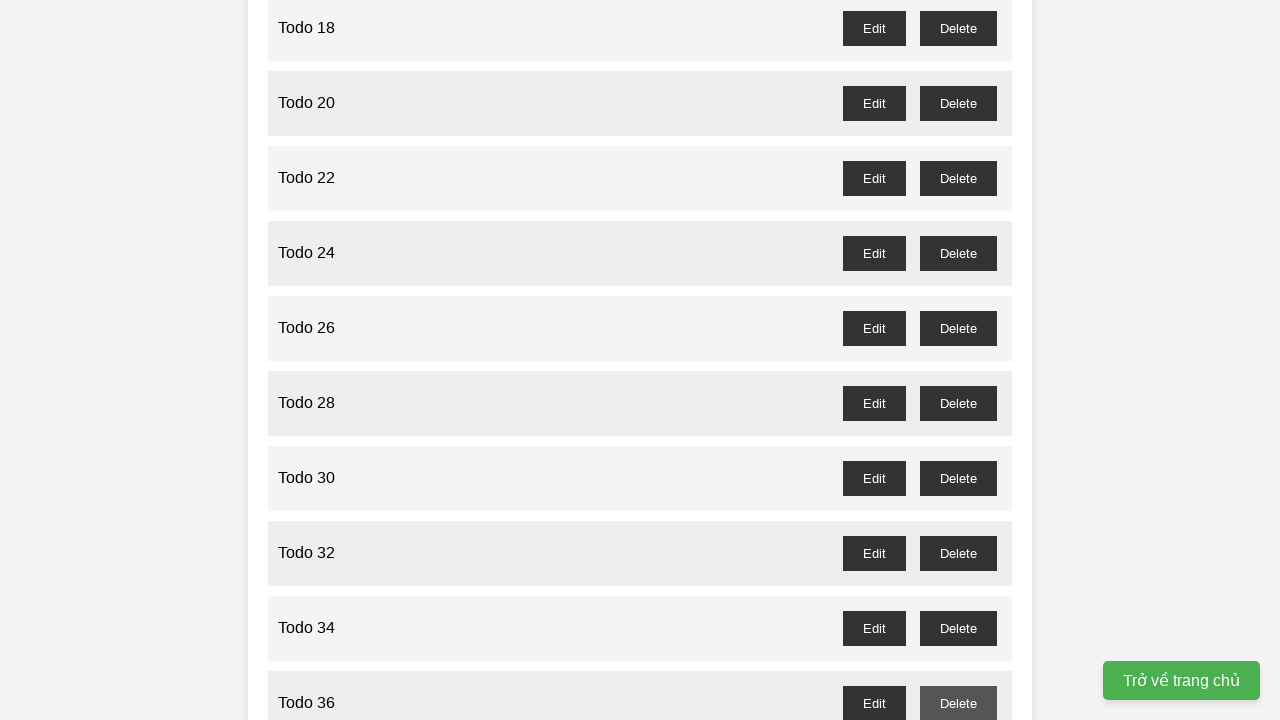

Clicked delete button for odd-numbered todo 37 at (958, 360) on //button[@id='todo-37-delete']
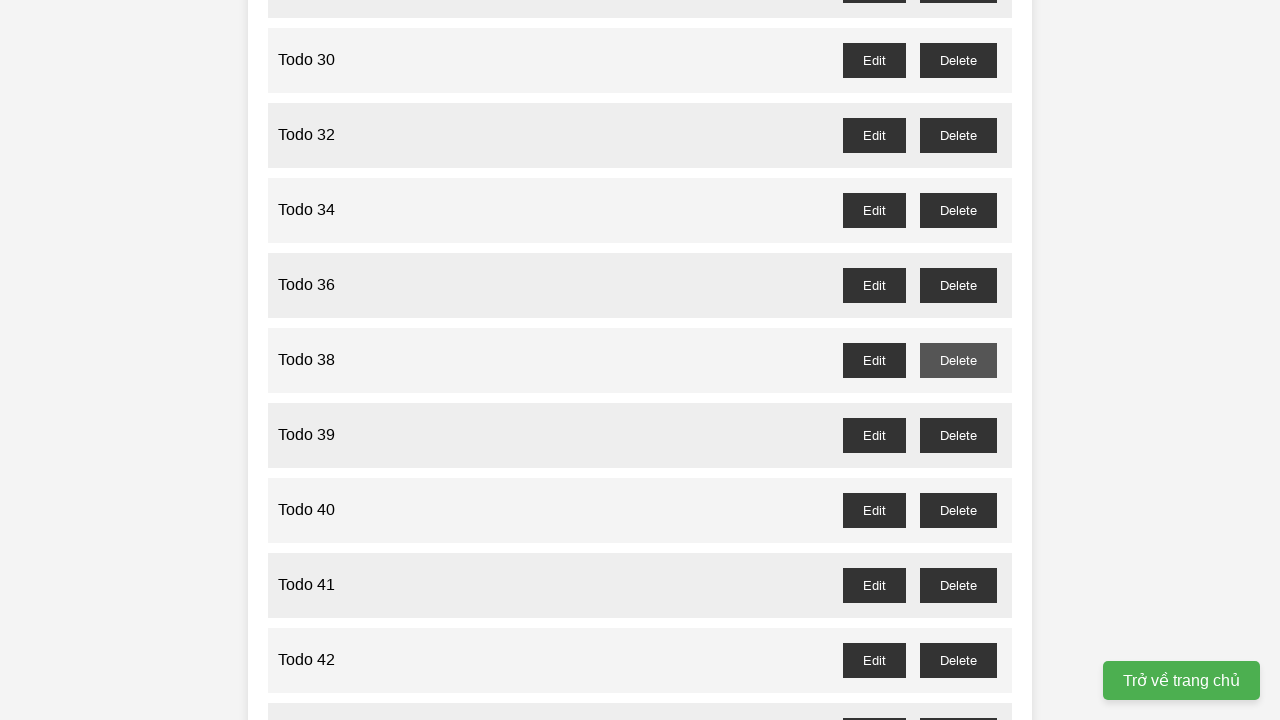

Clicked delete button for odd-numbered todo 39 at (958, 435) on //button[@id='todo-39-delete']
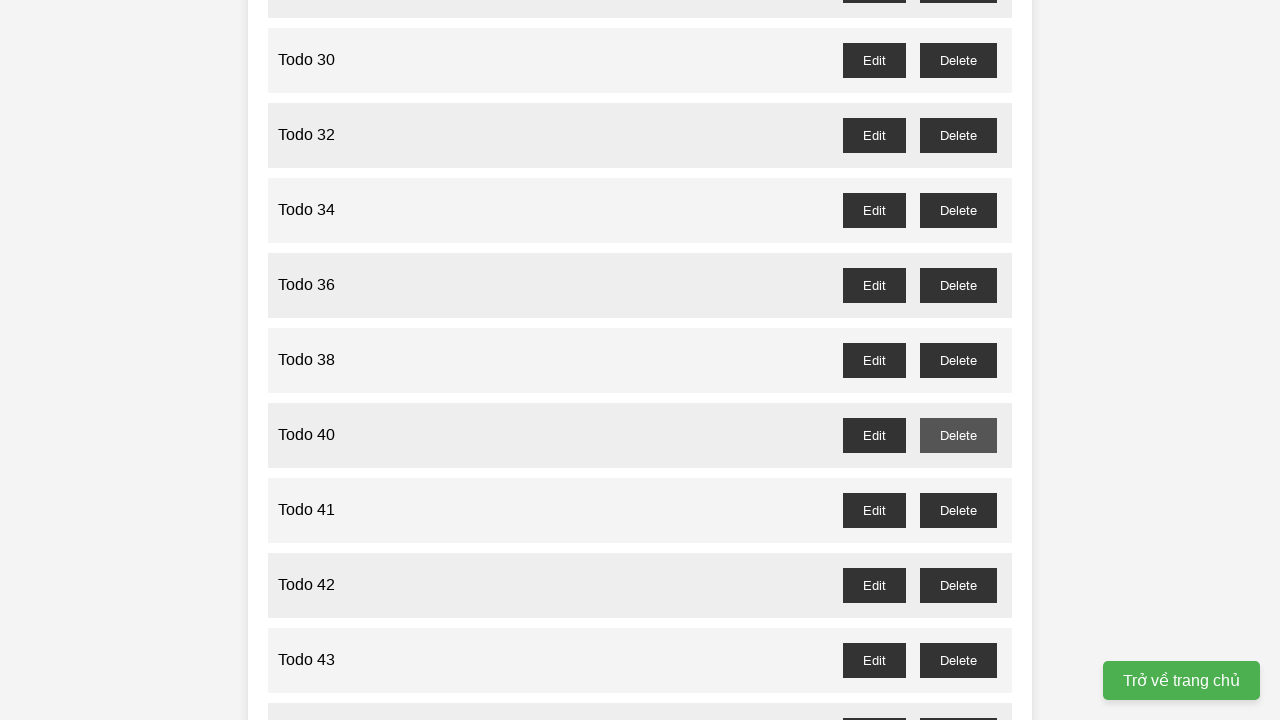

Clicked delete button for odd-numbered todo 41 at (958, 510) on //button[@id='todo-41-delete']
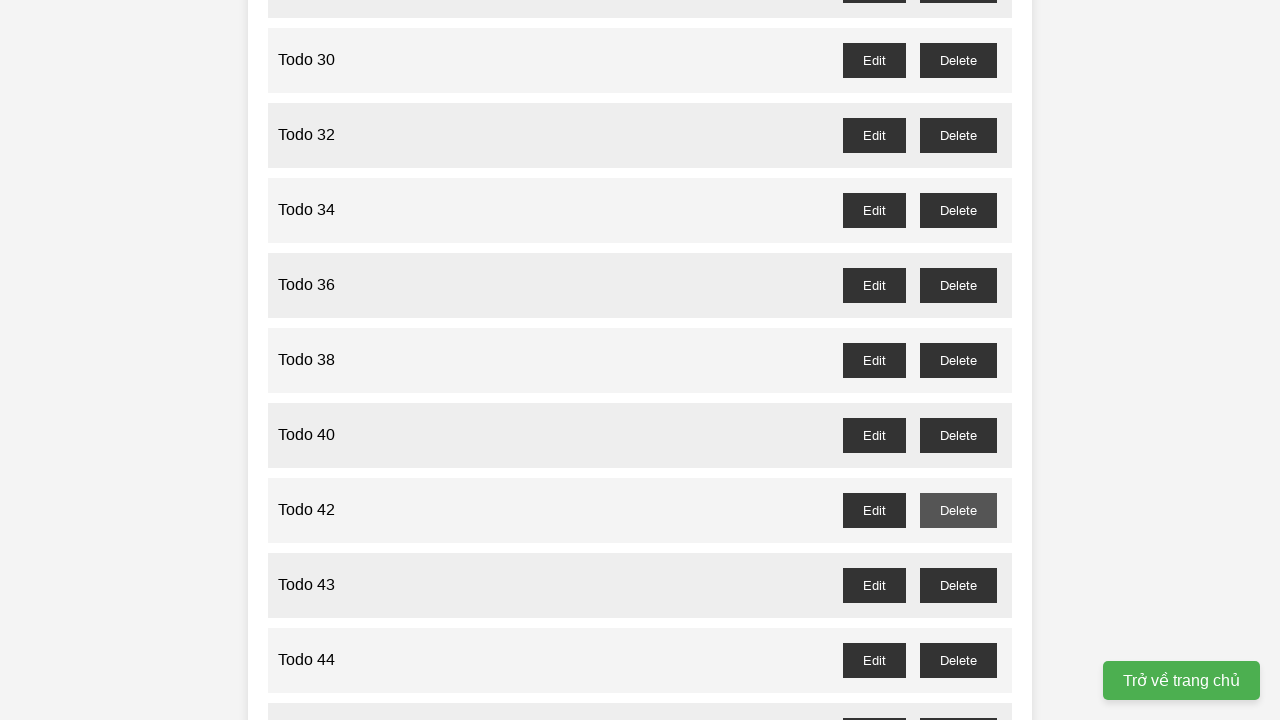

Clicked delete button for odd-numbered todo 43 at (958, 585) on //button[@id='todo-43-delete']
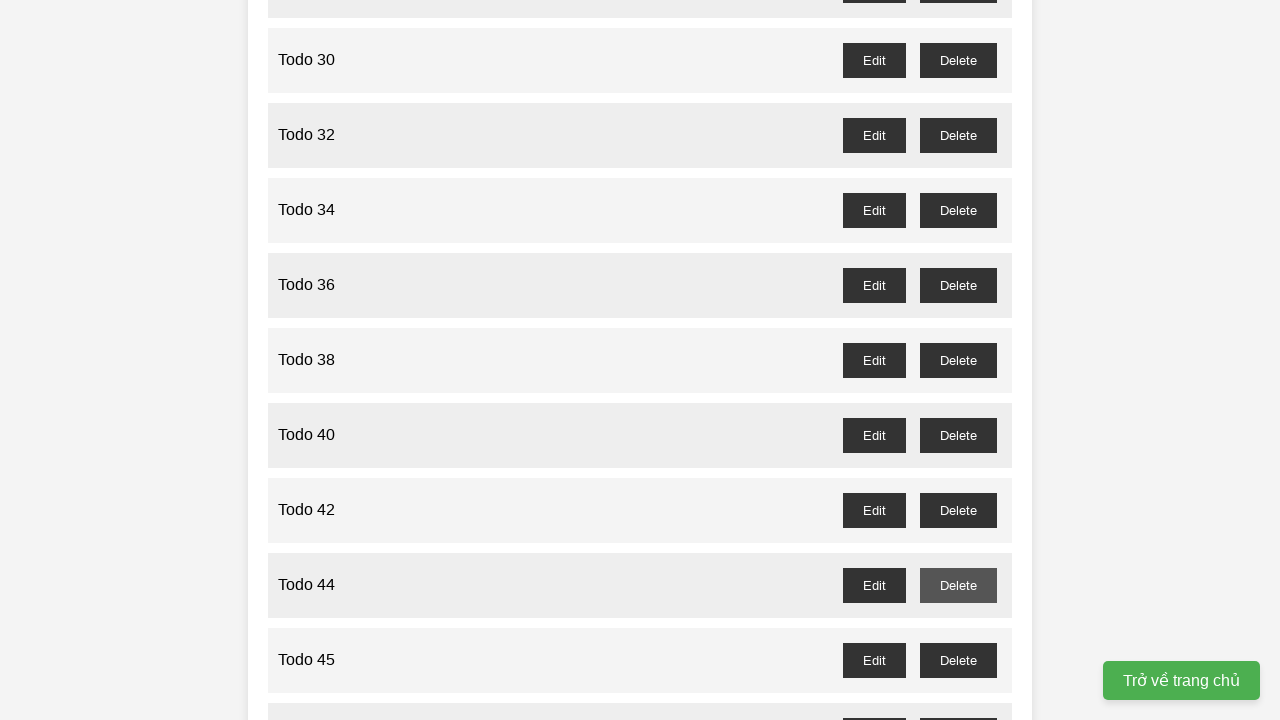

Clicked delete button for odd-numbered todo 45 at (958, 660) on //button[@id='todo-45-delete']
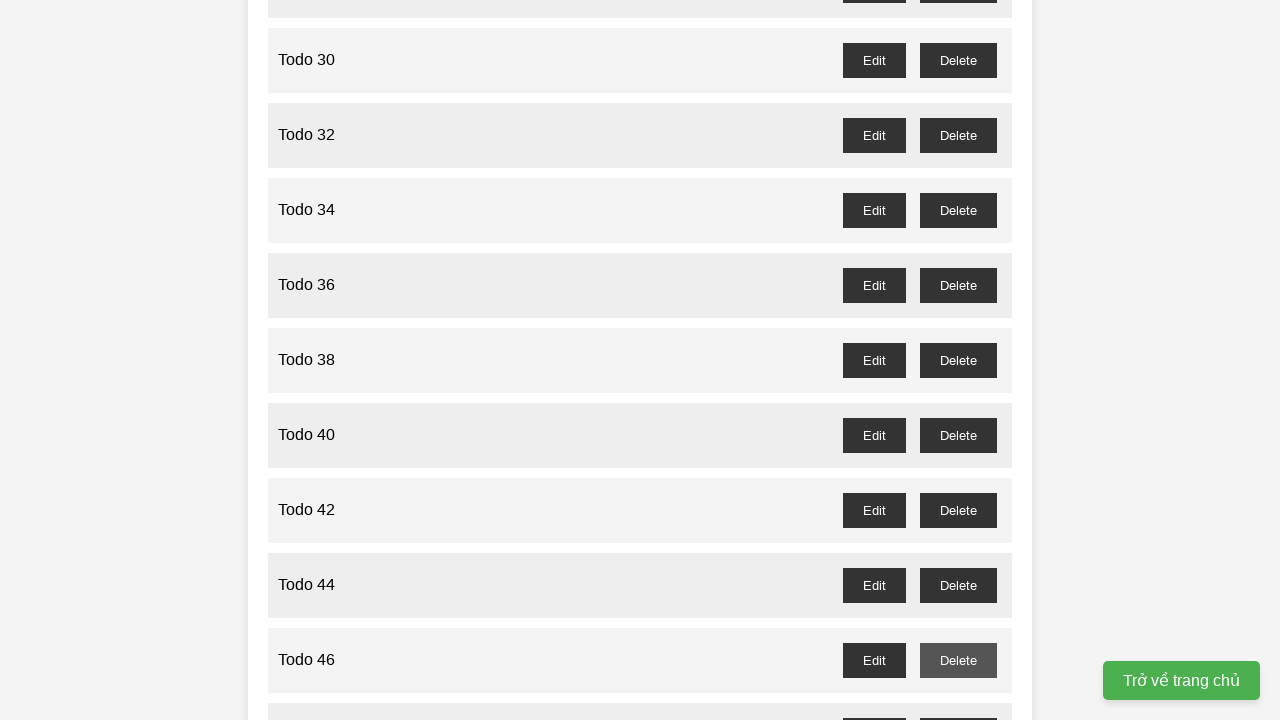

Clicked delete button for odd-numbered todo 47 at (958, 703) on //button[@id='todo-47-delete']
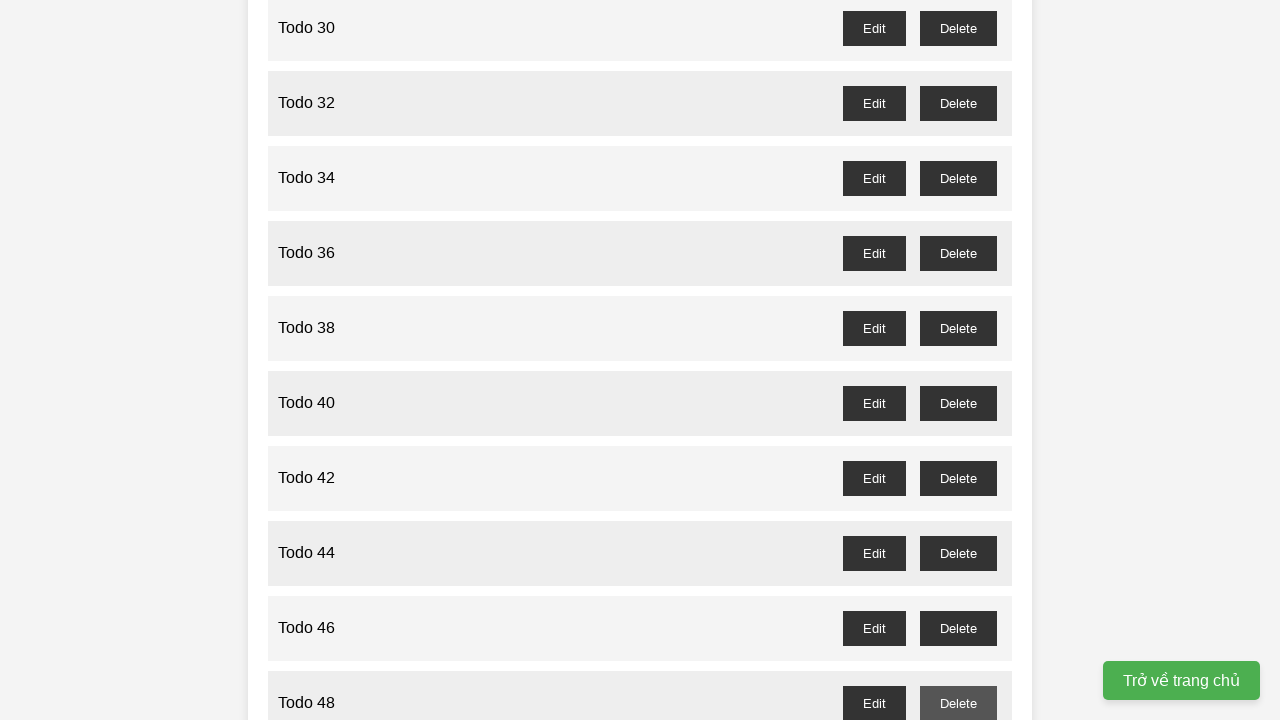

Clicked delete button for odd-numbered todo 49 at (958, 360) on //button[@id='todo-49-delete']
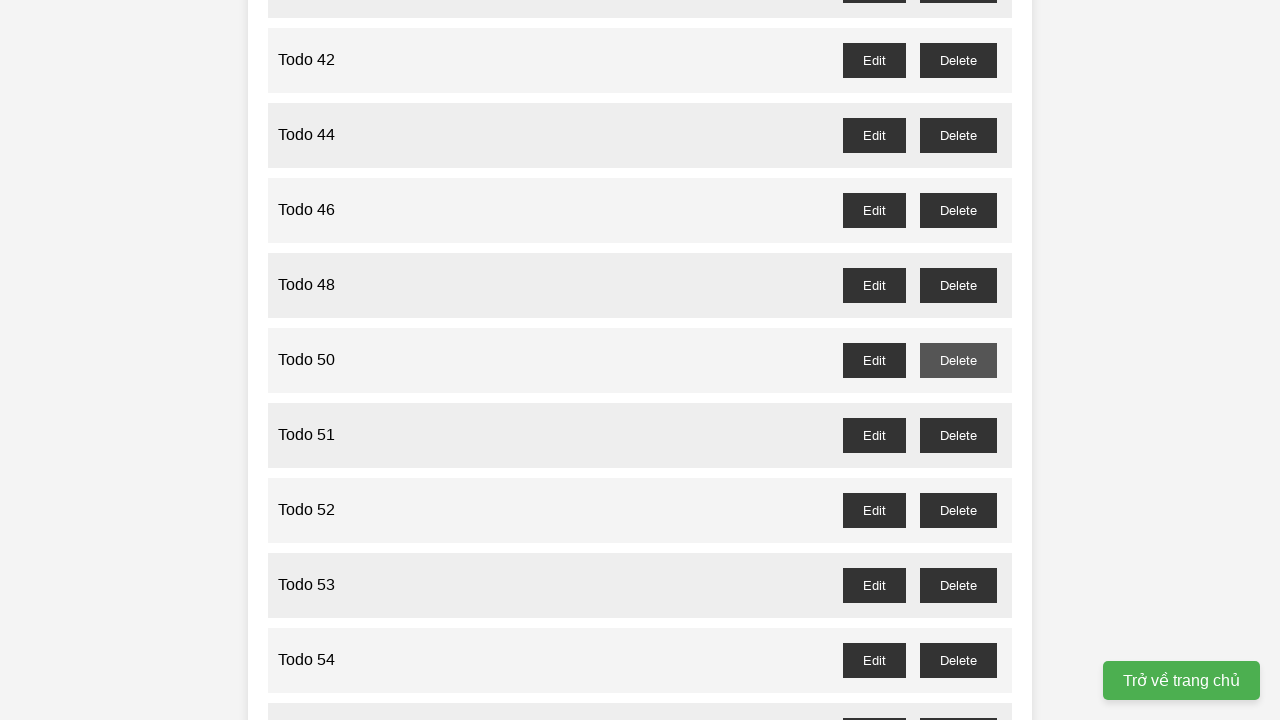

Clicked delete button for odd-numbered todo 51 at (958, 435) on //button[@id='todo-51-delete']
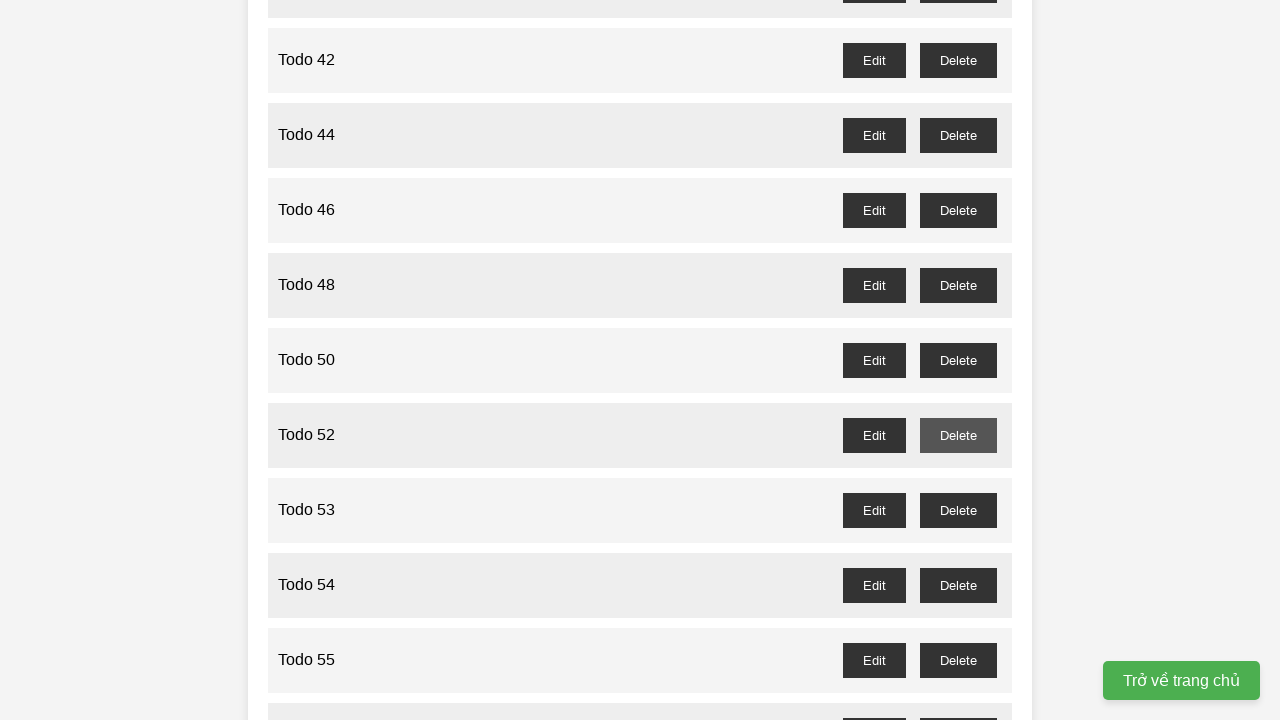

Clicked delete button for odd-numbered todo 53 at (958, 510) on //button[@id='todo-53-delete']
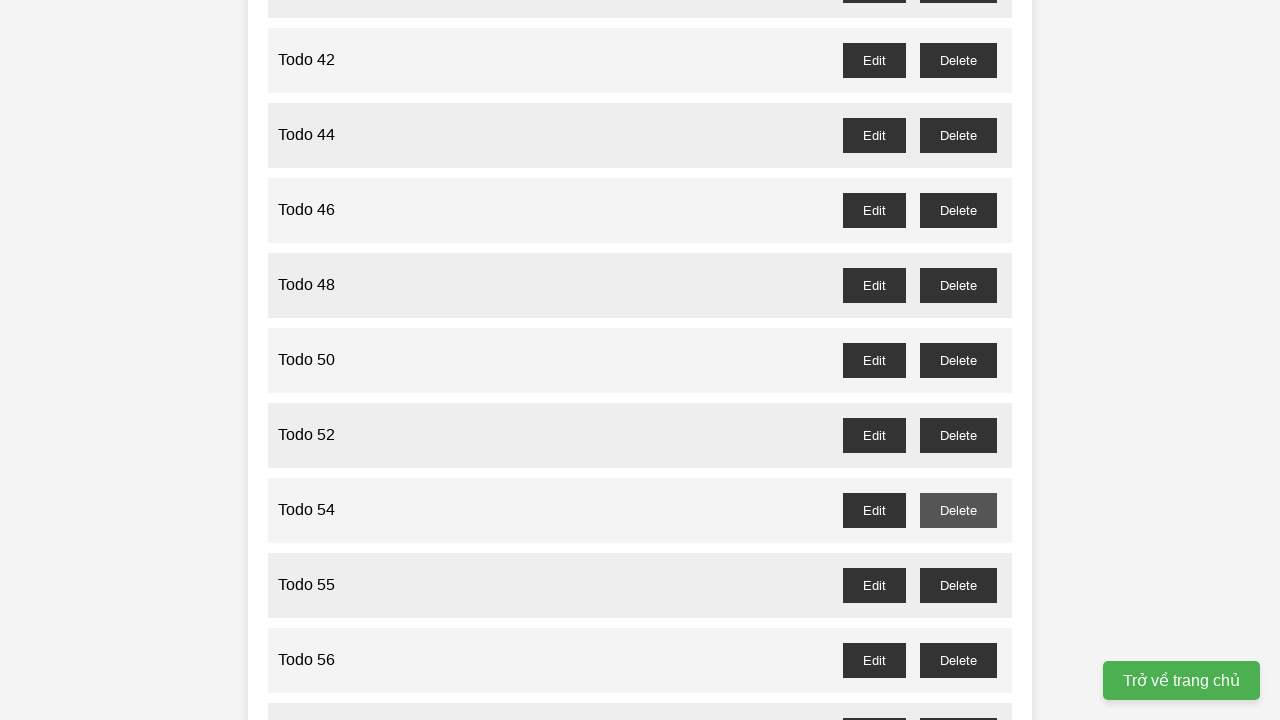

Clicked delete button for odd-numbered todo 55 at (958, 585) on //button[@id='todo-55-delete']
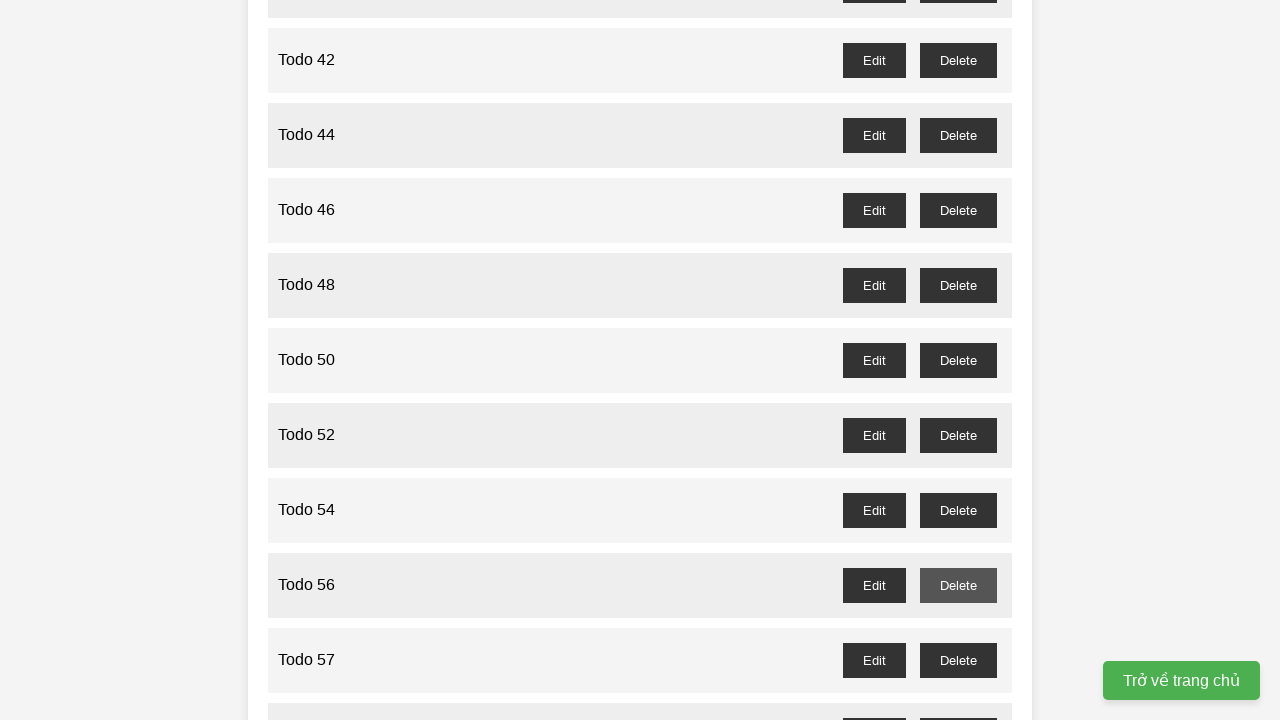

Clicked delete button for odd-numbered todo 57 at (958, 660) on //button[@id='todo-57-delete']
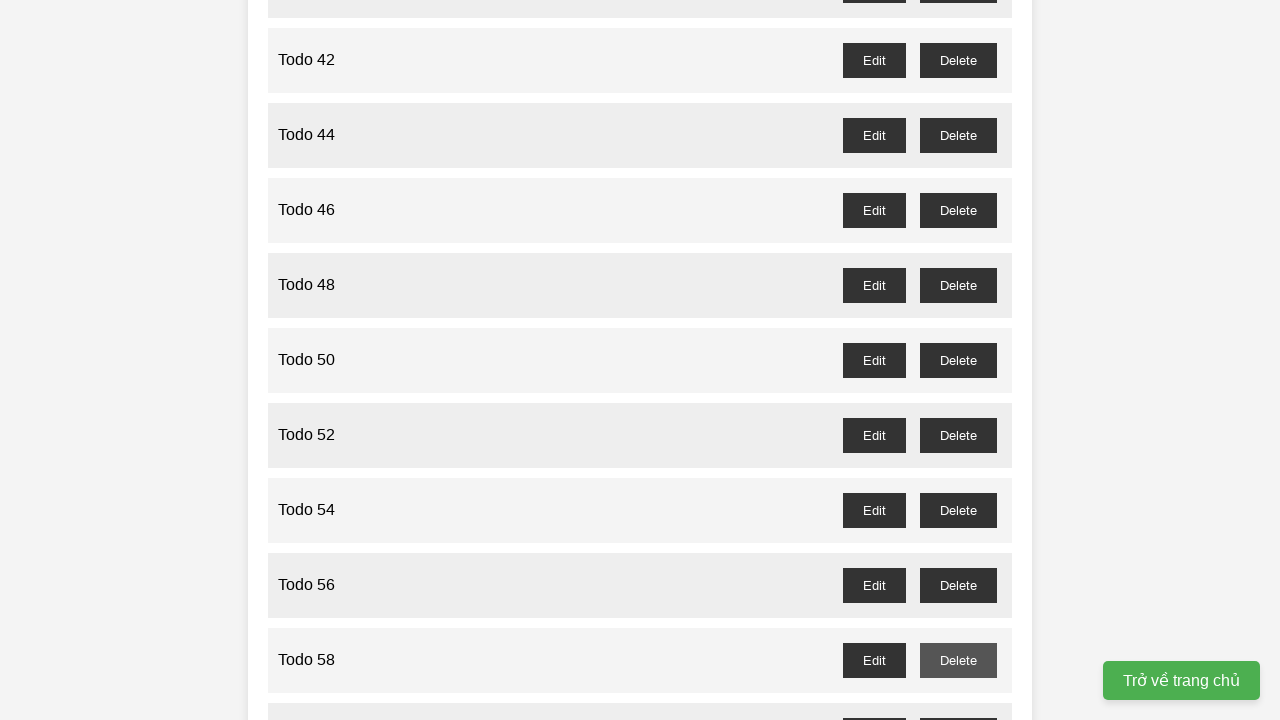

Clicked delete button for odd-numbered todo 59 at (958, 703) on //button[@id='todo-59-delete']
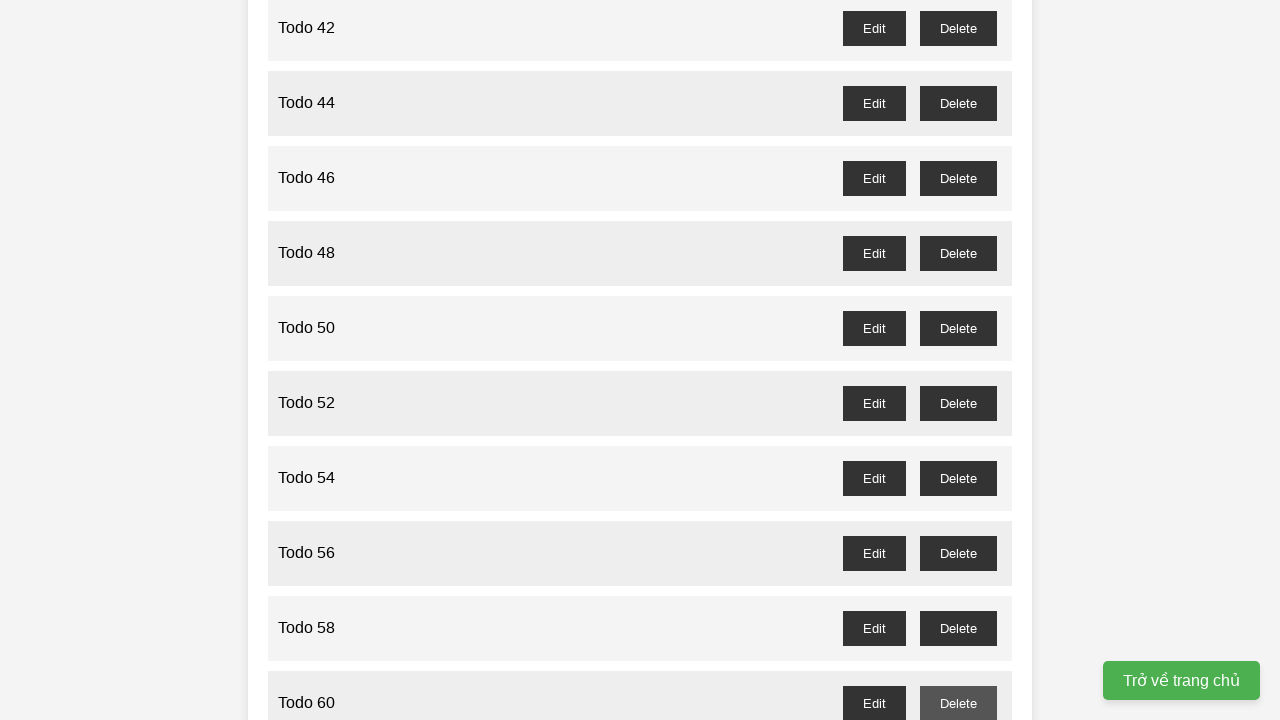

Clicked delete button for odd-numbered todo 61 at (958, 360) on //button[@id='todo-61-delete']
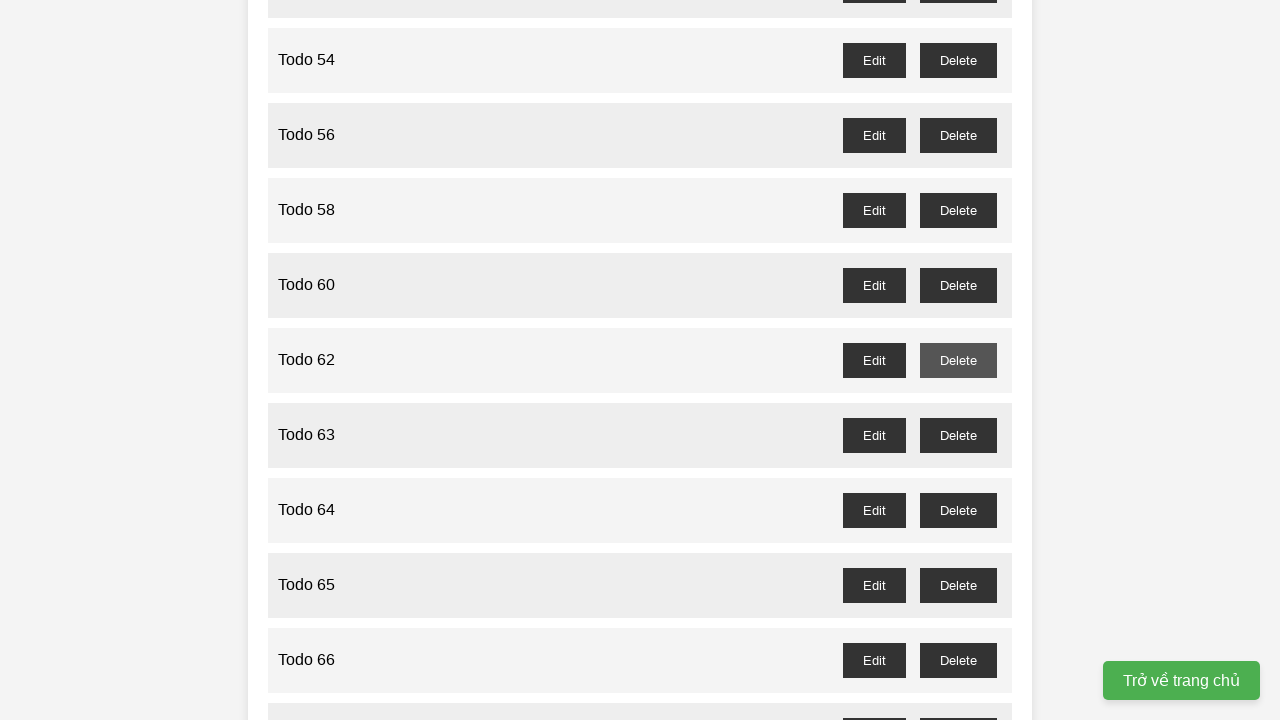

Clicked delete button for odd-numbered todo 63 at (958, 435) on //button[@id='todo-63-delete']
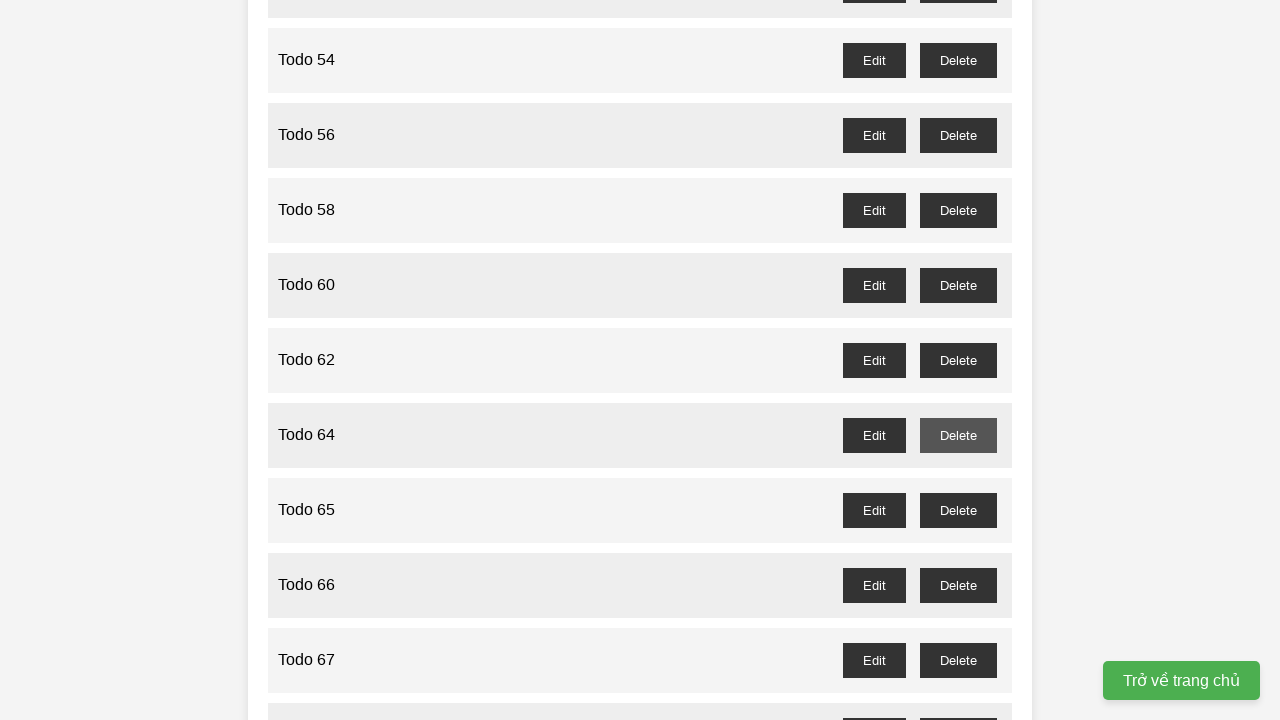

Clicked delete button for odd-numbered todo 65 at (958, 510) on //button[@id='todo-65-delete']
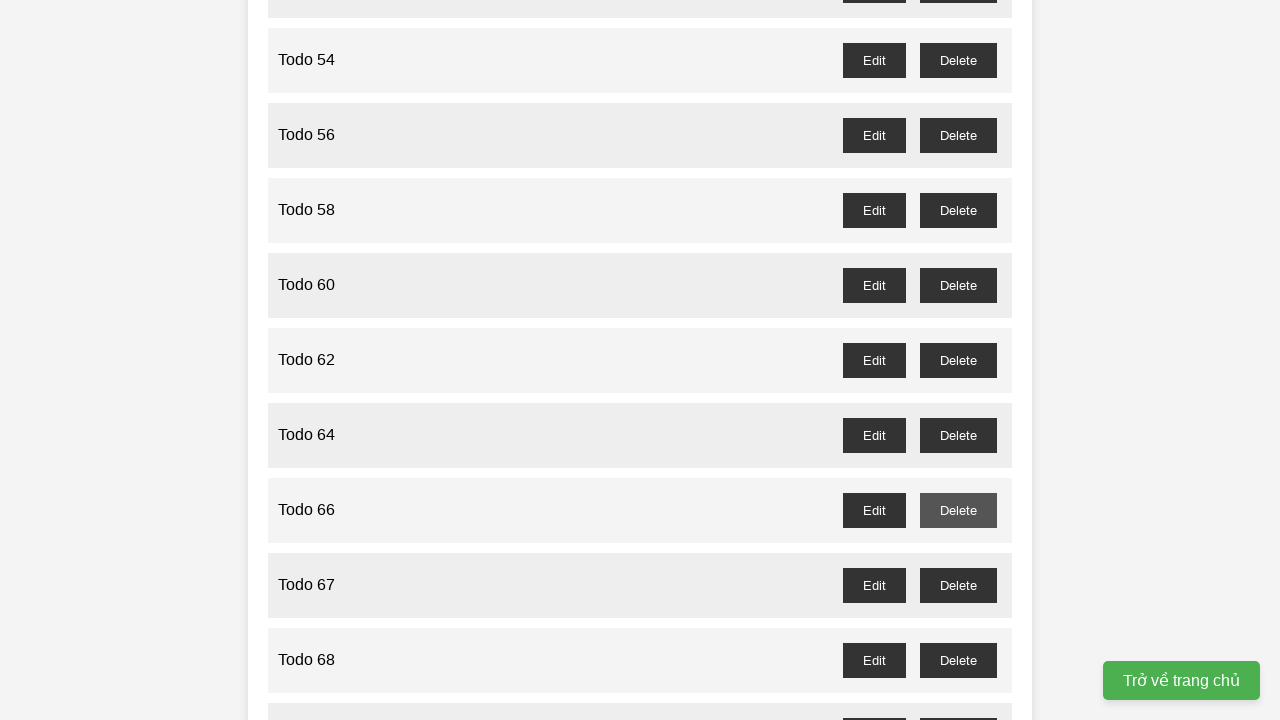

Clicked delete button for odd-numbered todo 67 at (958, 585) on //button[@id='todo-67-delete']
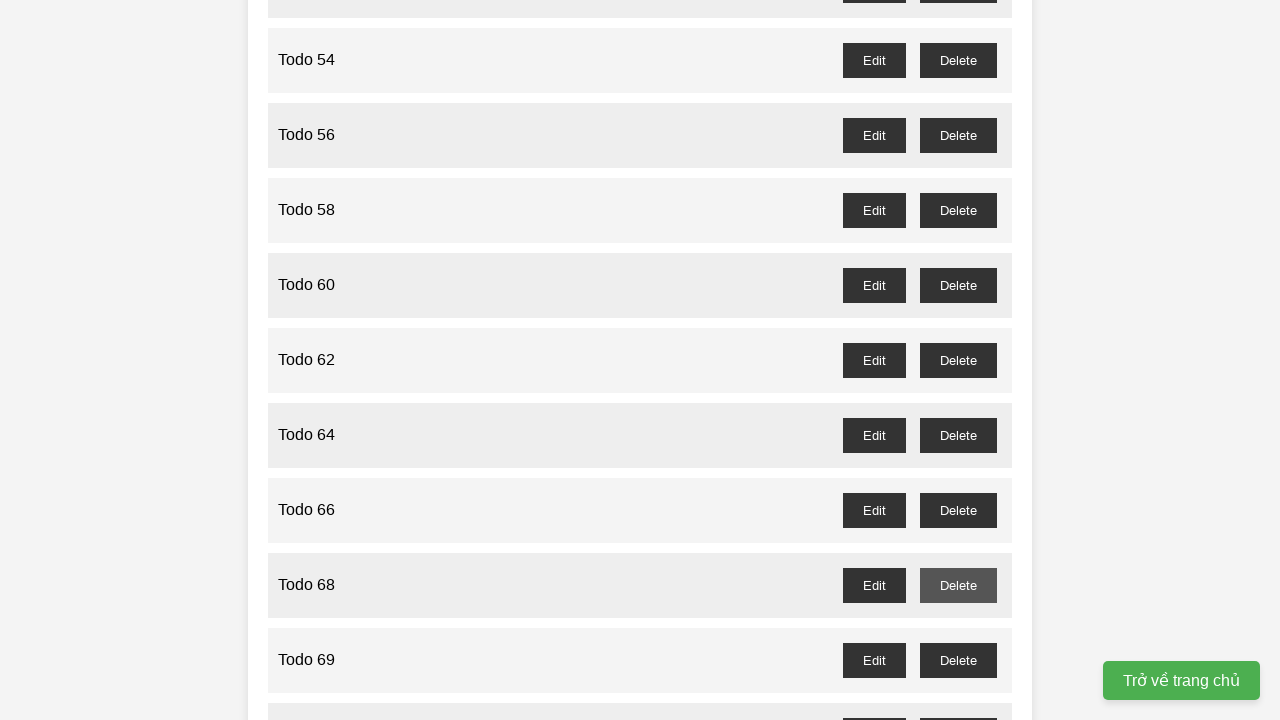

Clicked delete button for odd-numbered todo 69 at (958, 660) on //button[@id='todo-69-delete']
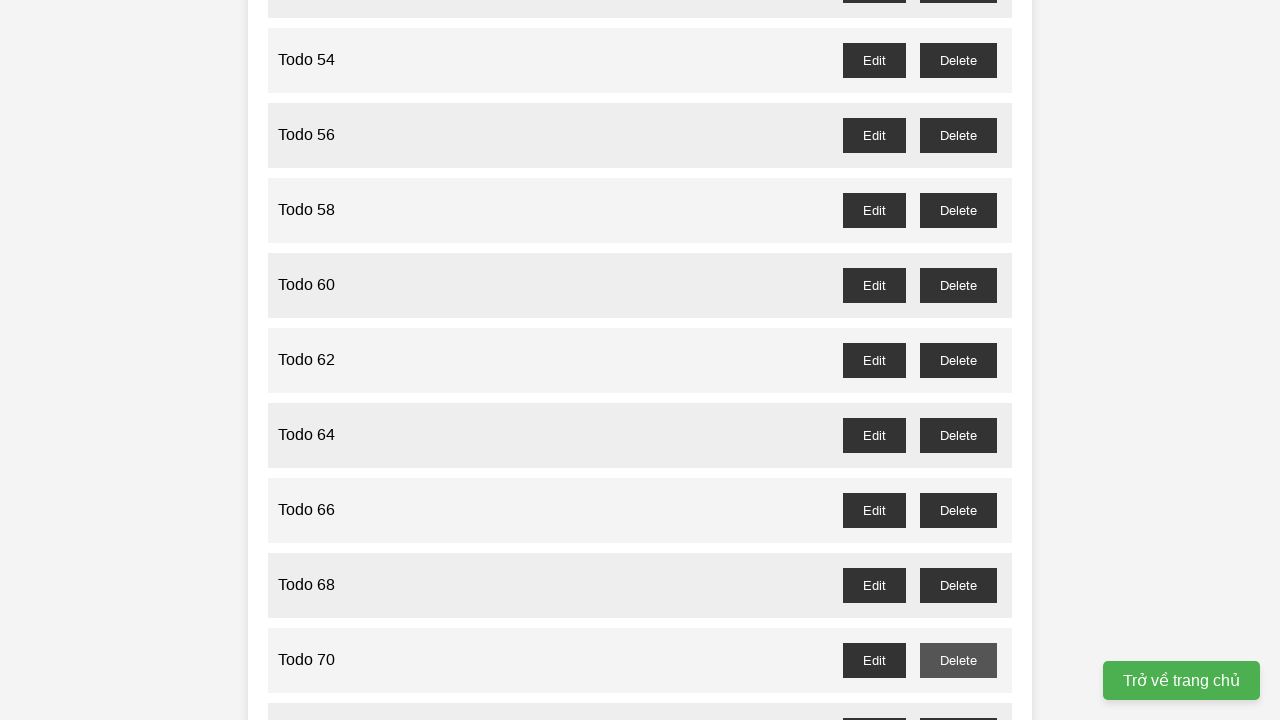

Clicked delete button for odd-numbered todo 71 at (958, 703) on //button[@id='todo-71-delete']
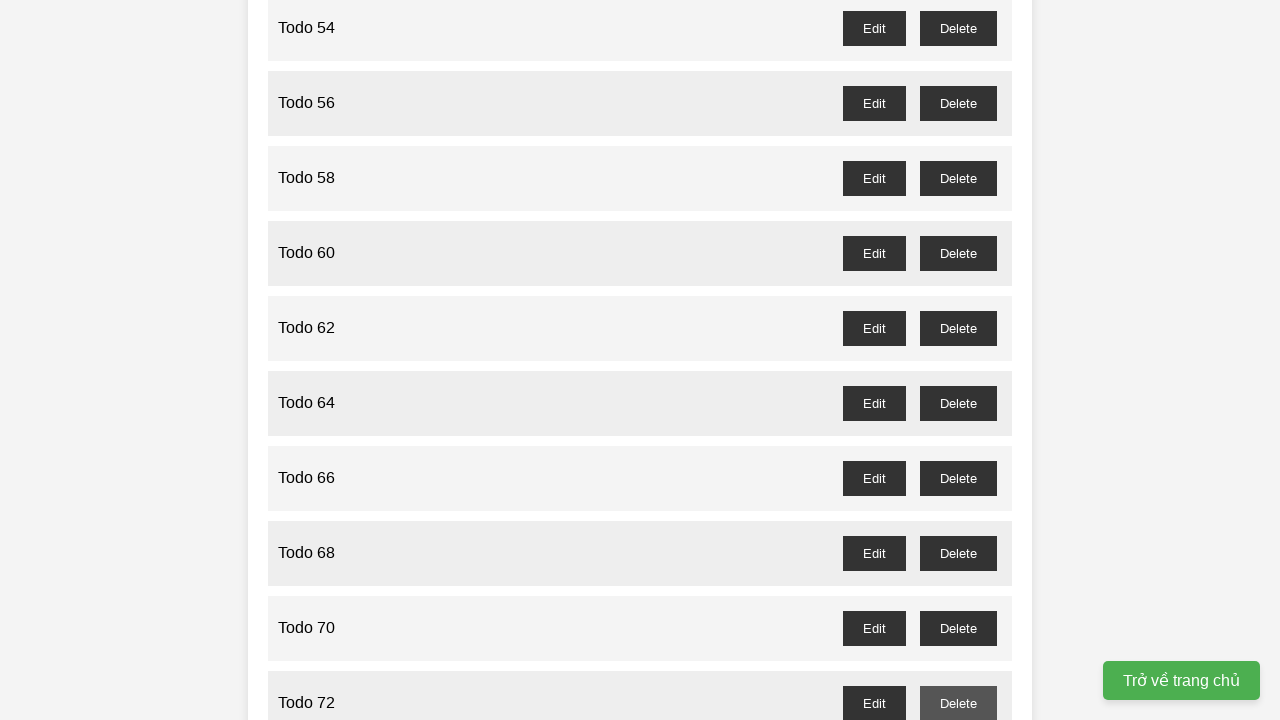

Clicked delete button for odd-numbered todo 73 at (958, 360) on //button[@id='todo-73-delete']
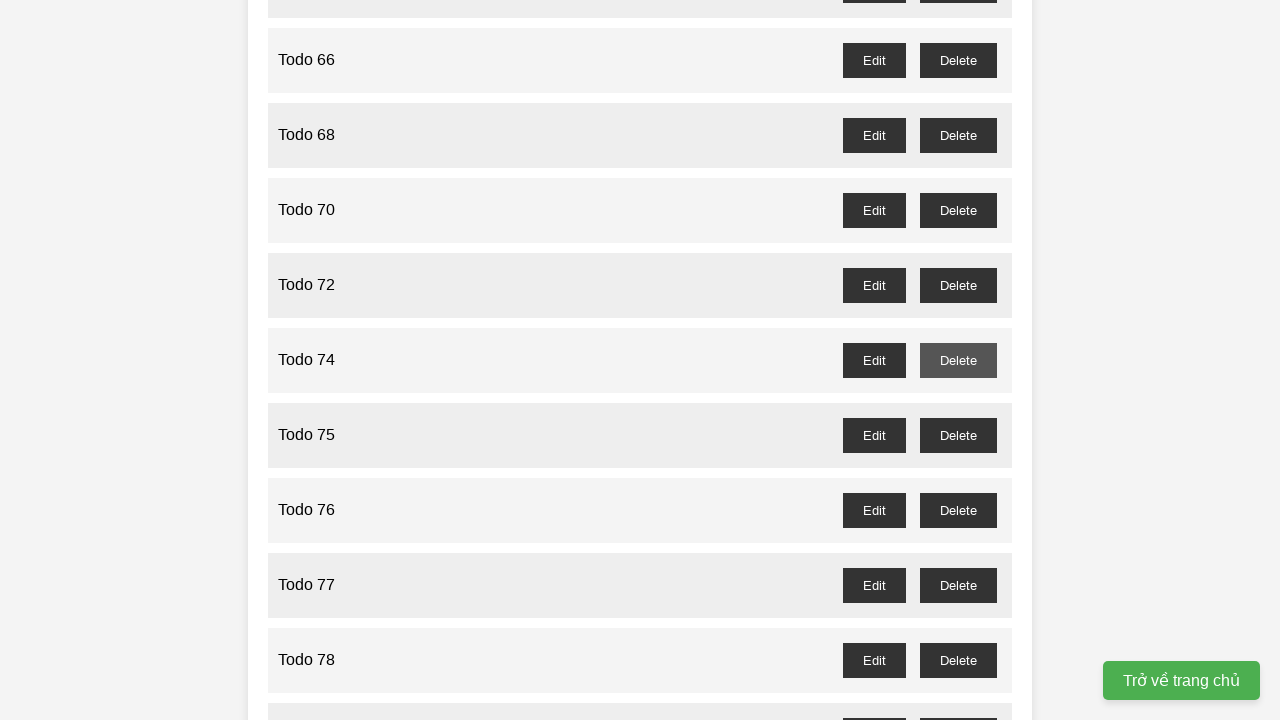

Clicked delete button for odd-numbered todo 75 at (958, 435) on //button[@id='todo-75-delete']
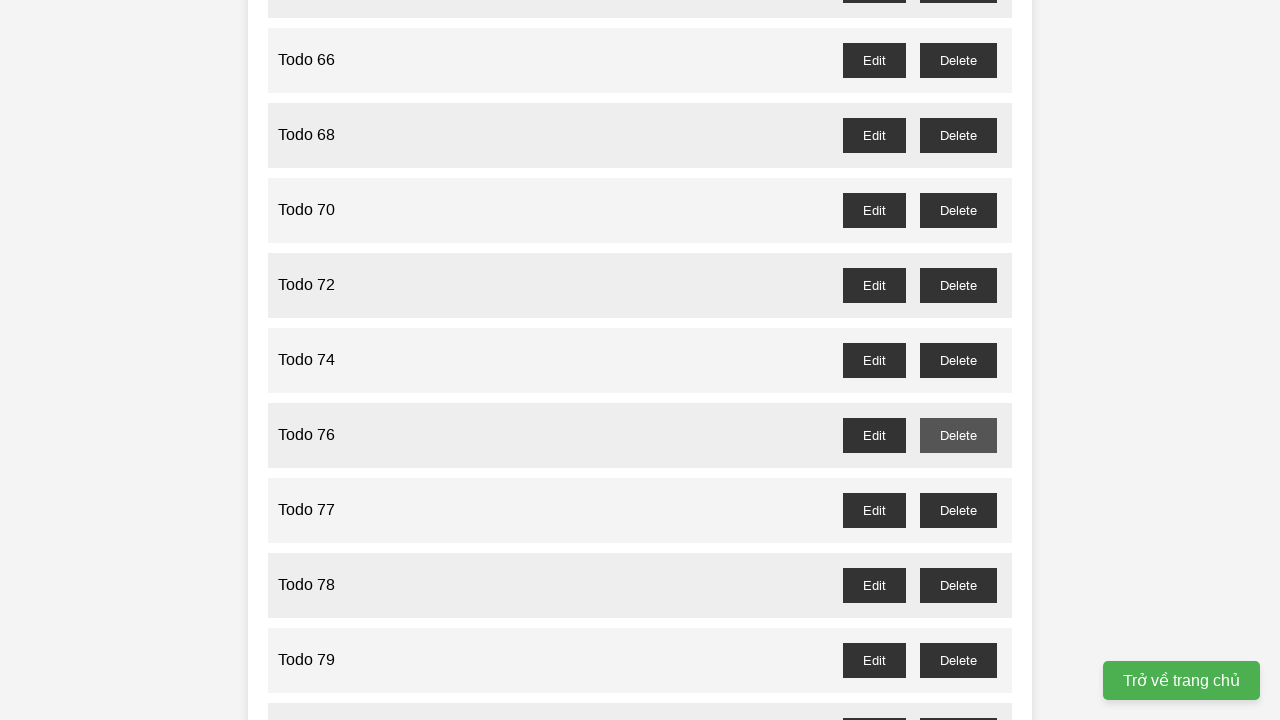

Clicked delete button for odd-numbered todo 77 at (958, 510) on //button[@id='todo-77-delete']
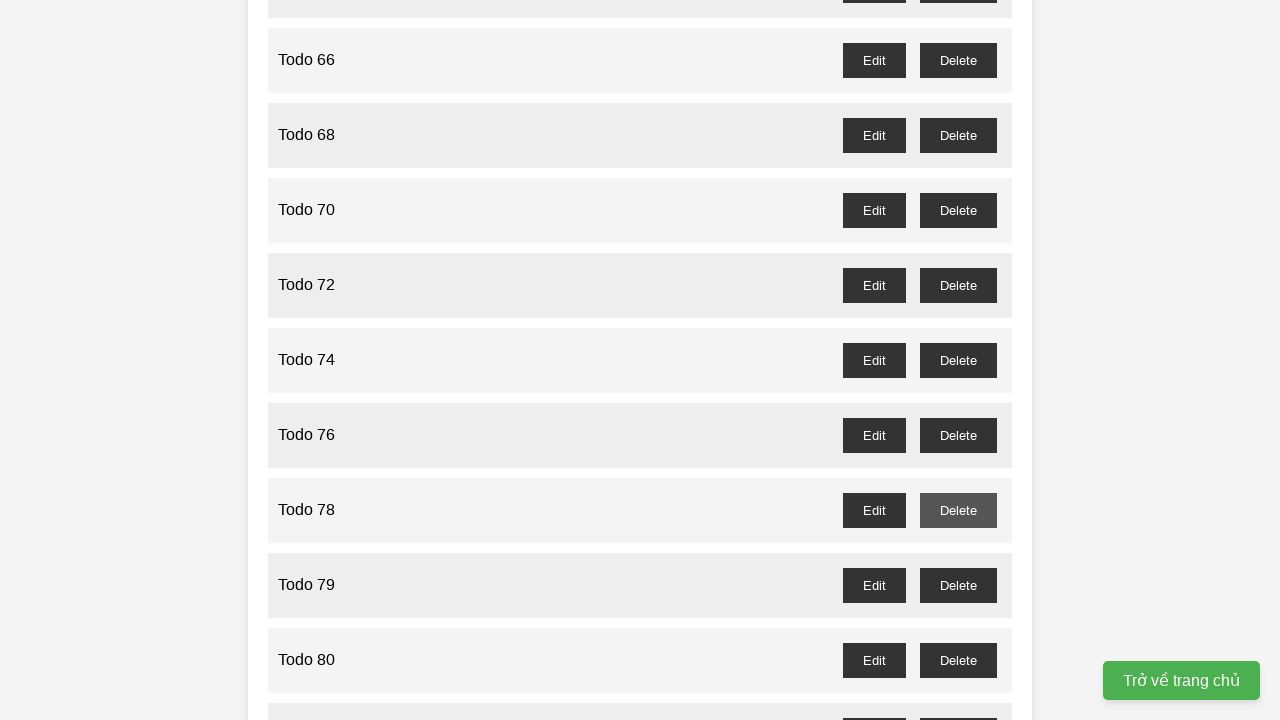

Clicked delete button for odd-numbered todo 79 at (958, 585) on //button[@id='todo-79-delete']
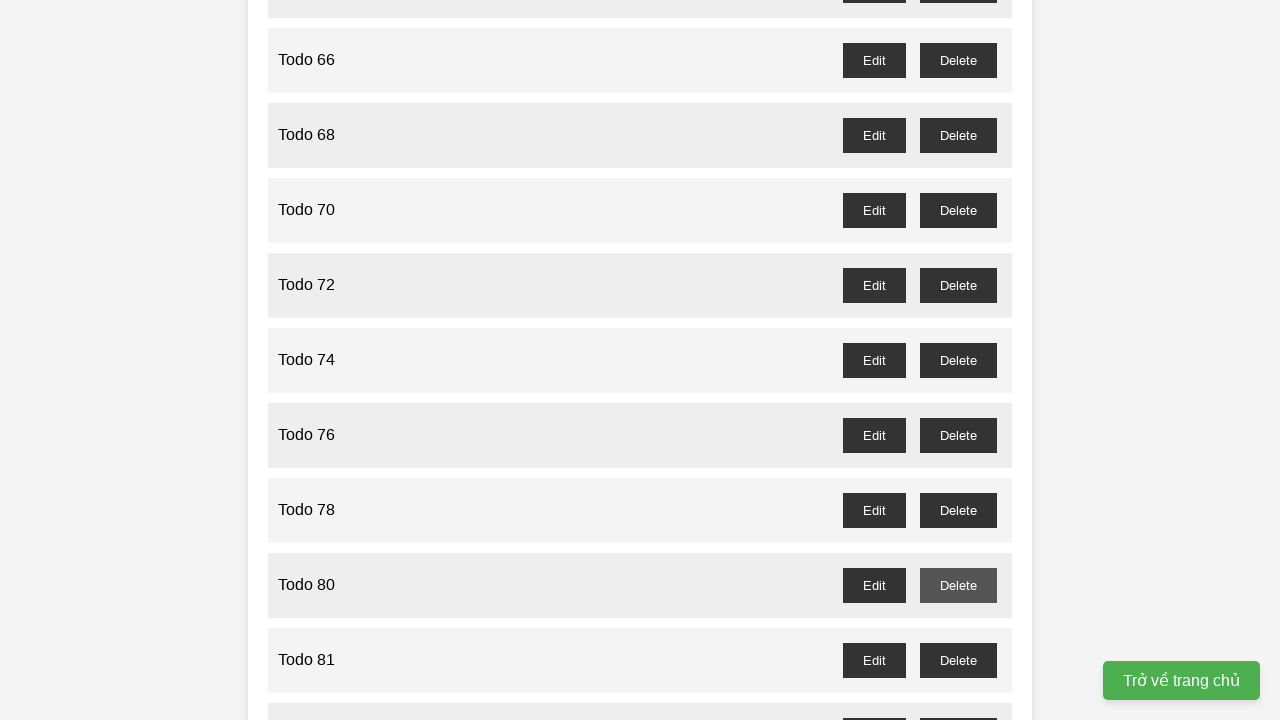

Clicked delete button for odd-numbered todo 81 at (958, 660) on //button[@id='todo-81-delete']
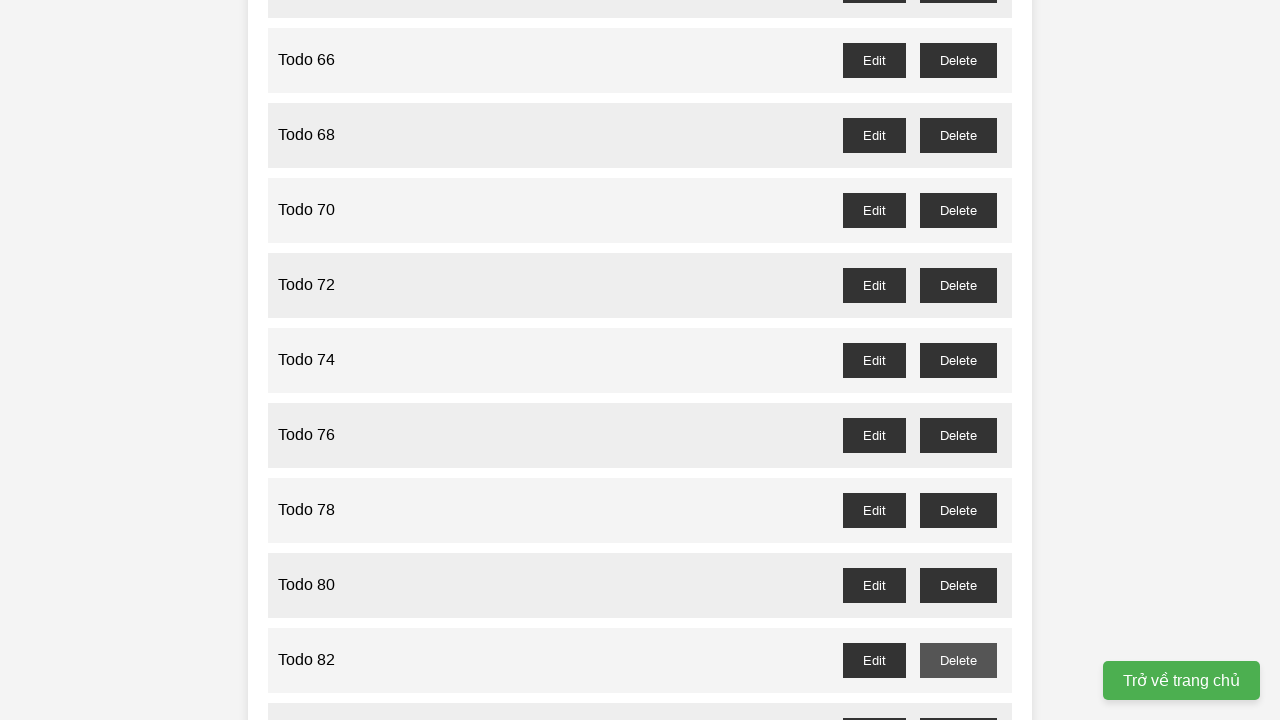

Clicked delete button for odd-numbered todo 83 at (958, 703) on //button[@id='todo-83-delete']
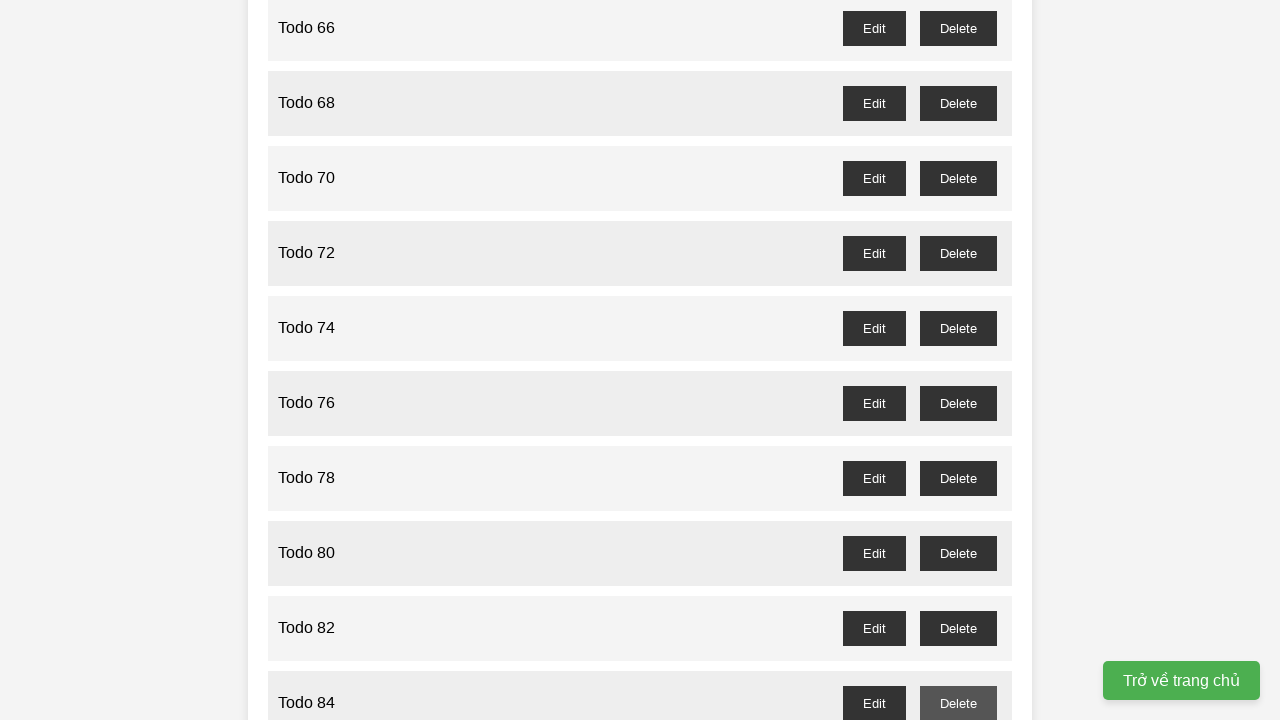

Clicked delete button for odd-numbered todo 85 at (958, 360) on //button[@id='todo-85-delete']
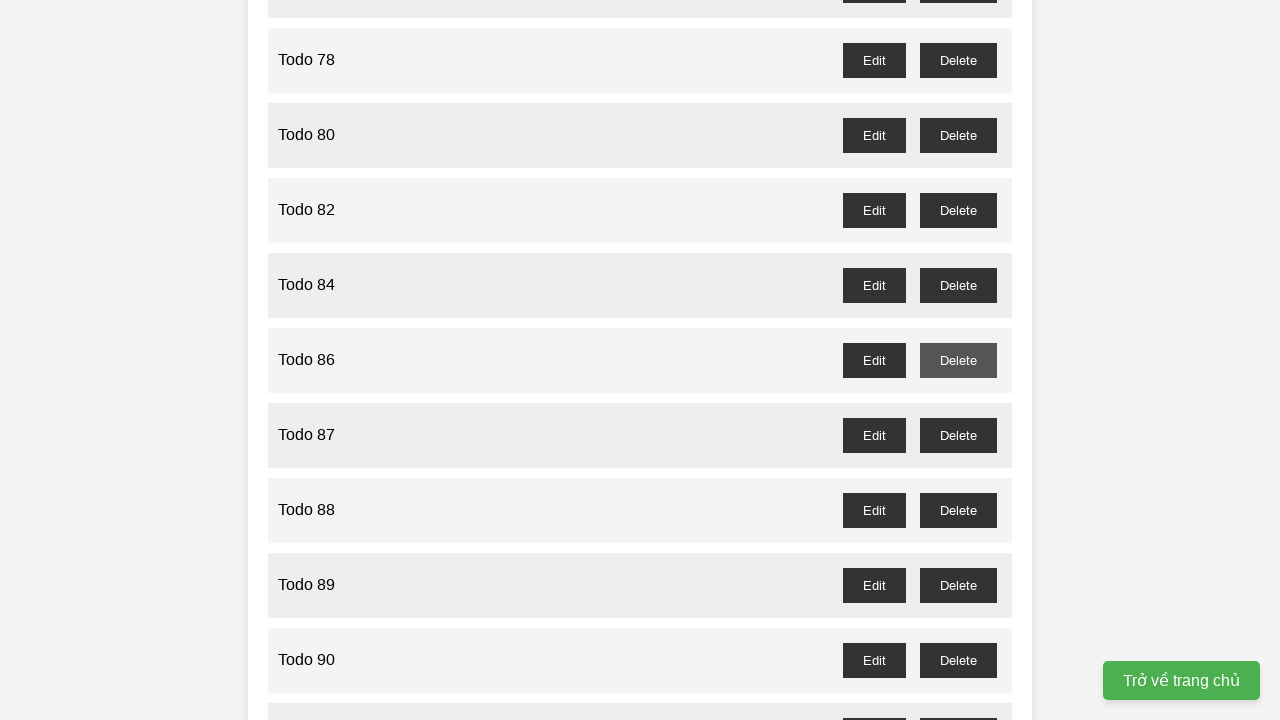

Clicked delete button for odd-numbered todo 87 at (958, 435) on //button[@id='todo-87-delete']
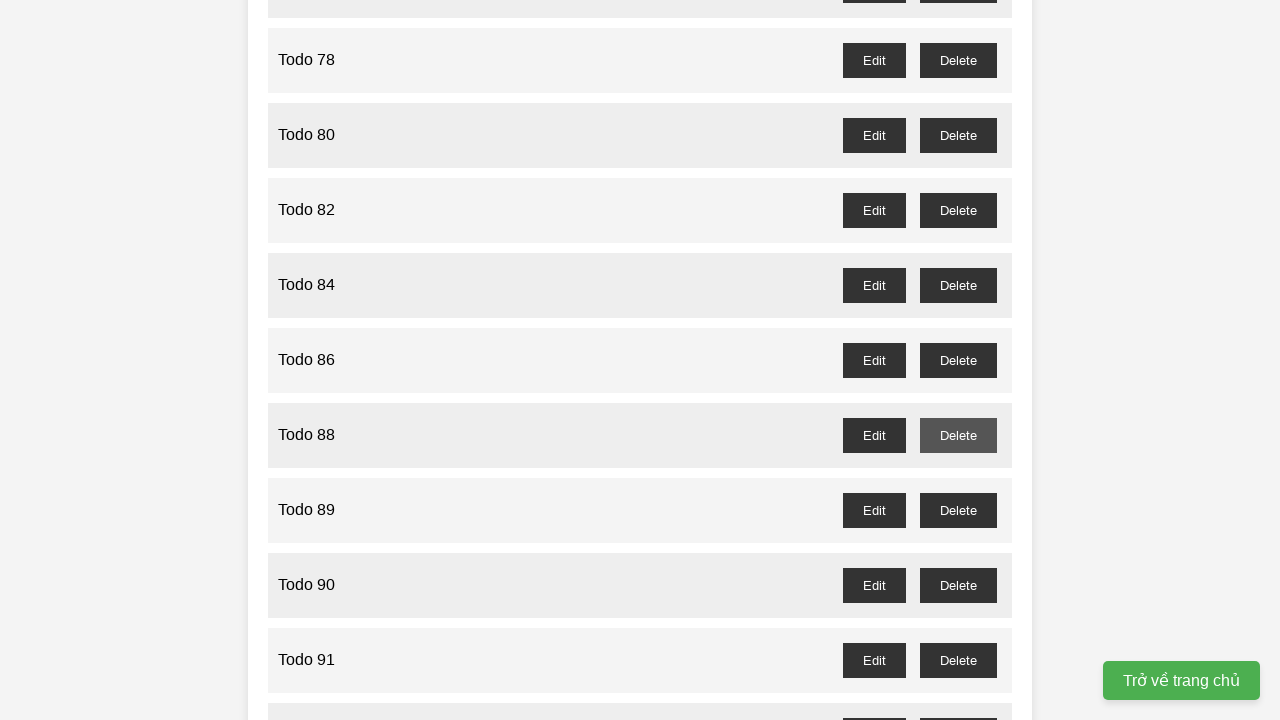

Clicked delete button for odd-numbered todo 89 at (958, 510) on //button[@id='todo-89-delete']
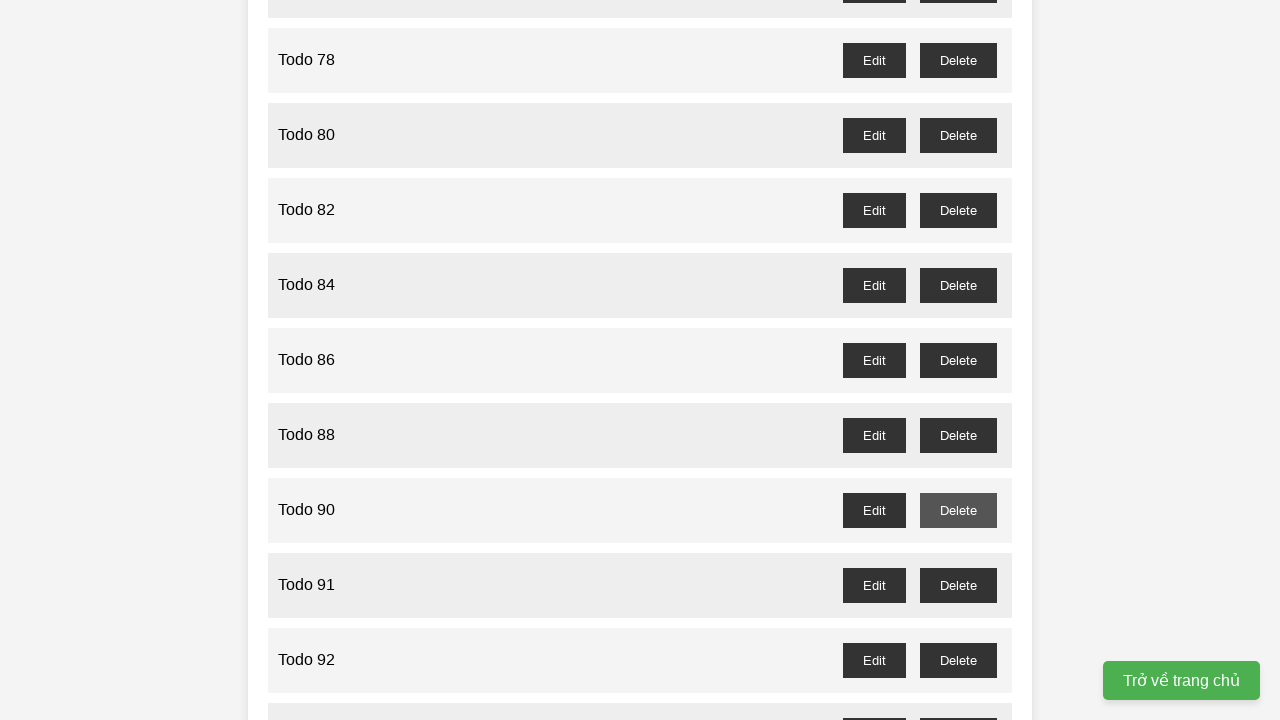

Clicked delete button for odd-numbered todo 91 at (958, 585) on //button[@id='todo-91-delete']
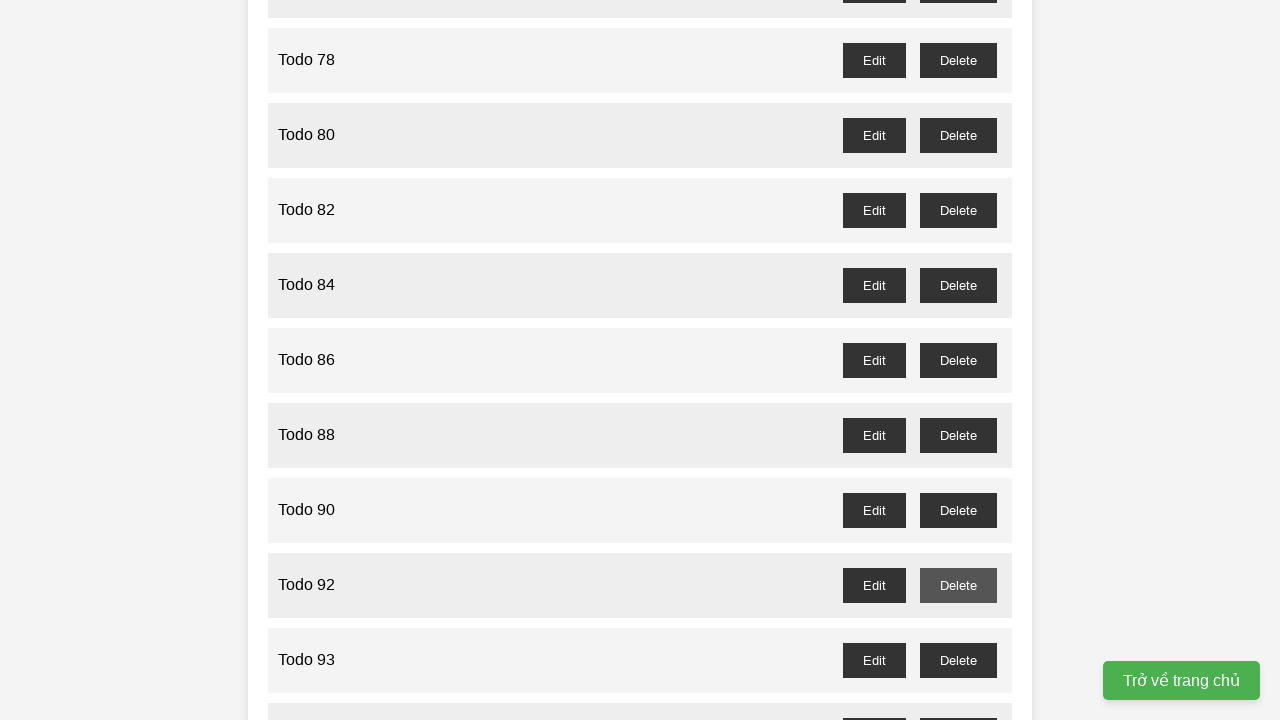

Clicked delete button for odd-numbered todo 93 at (958, 660) on //button[@id='todo-93-delete']
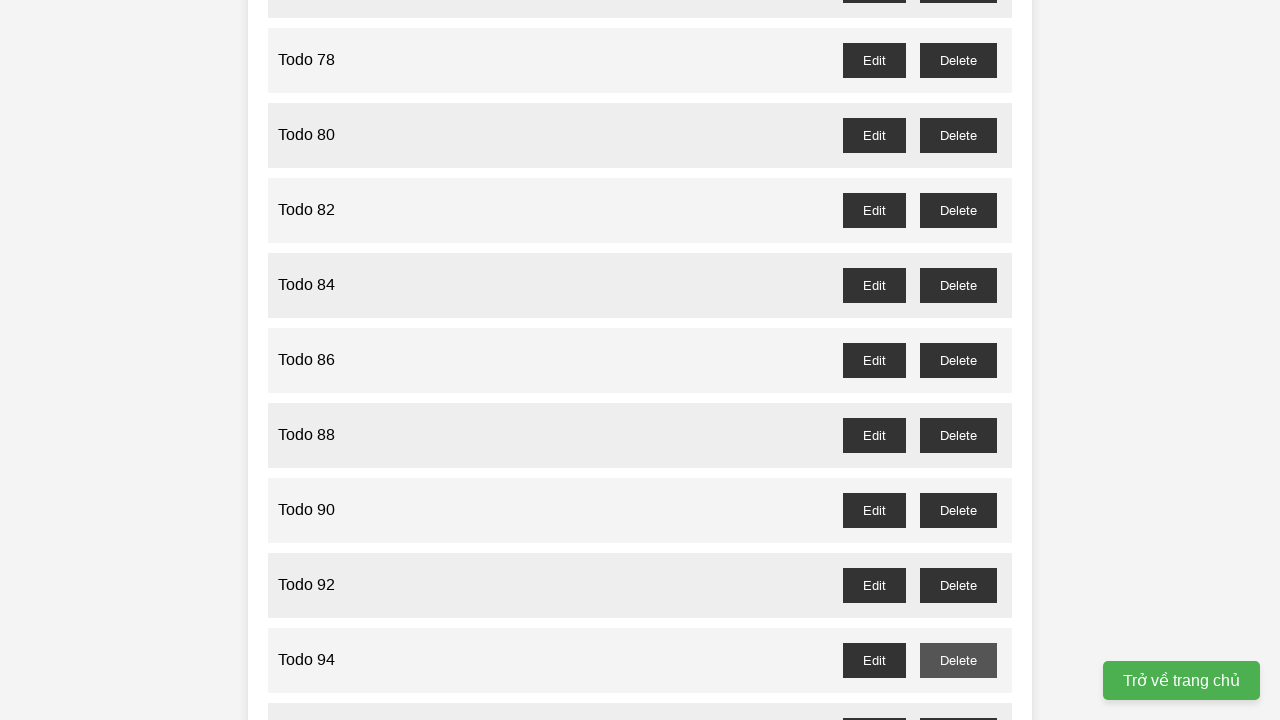

Clicked delete button for odd-numbered todo 95 at (958, 703) on //button[@id='todo-95-delete']
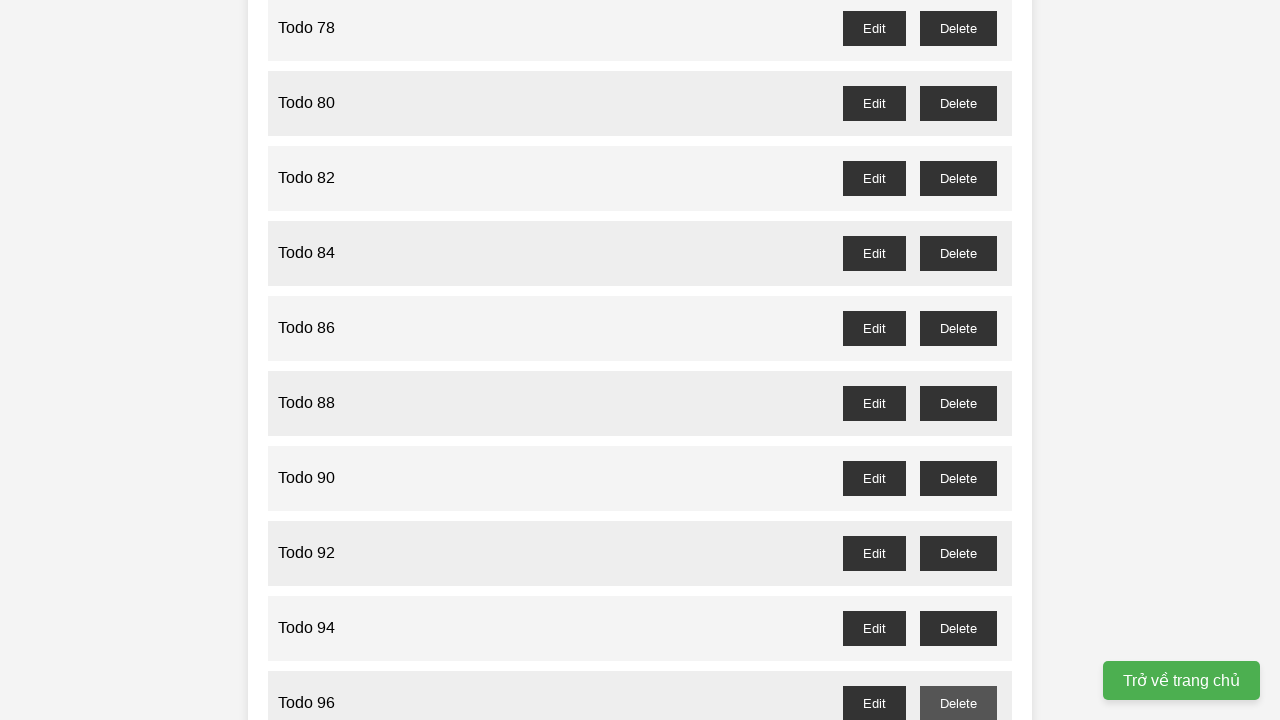

Clicked delete button for odd-numbered todo 97 at (958, 406) on //button[@id='todo-97-delete']
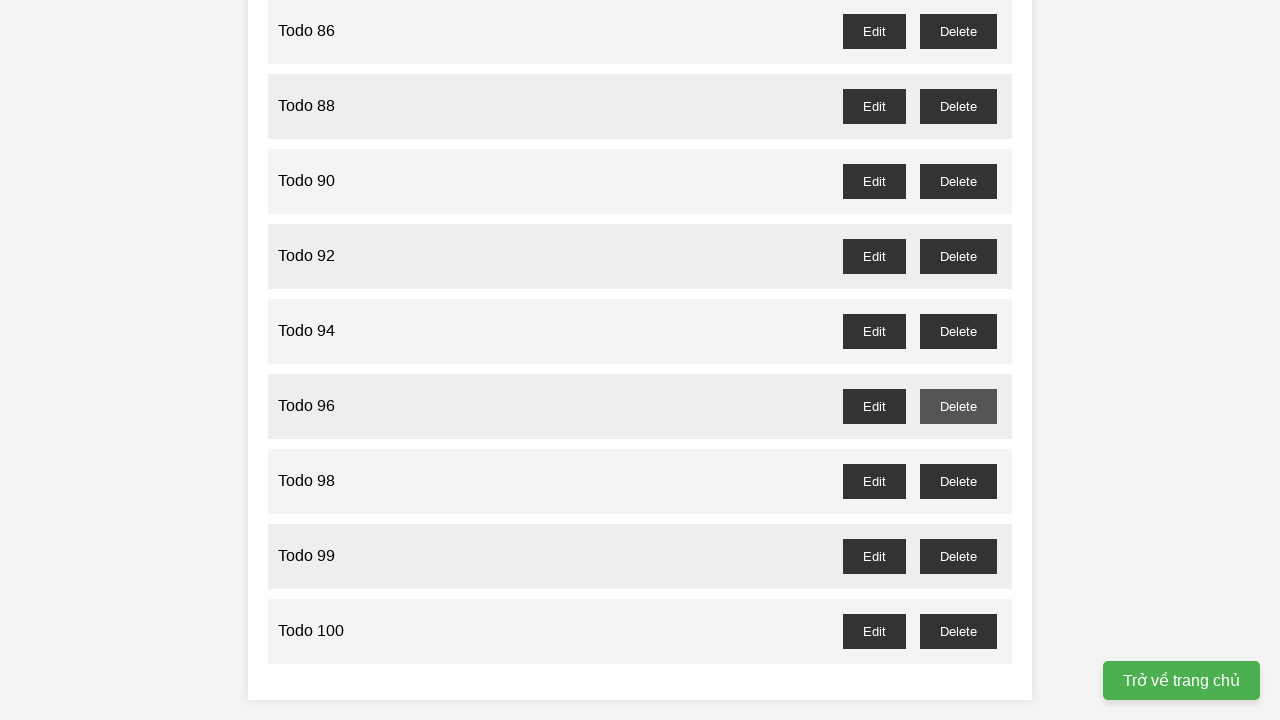

Clicked delete button for odd-numbered todo 99 at (958, 556) on //button[@id='todo-99-delete']
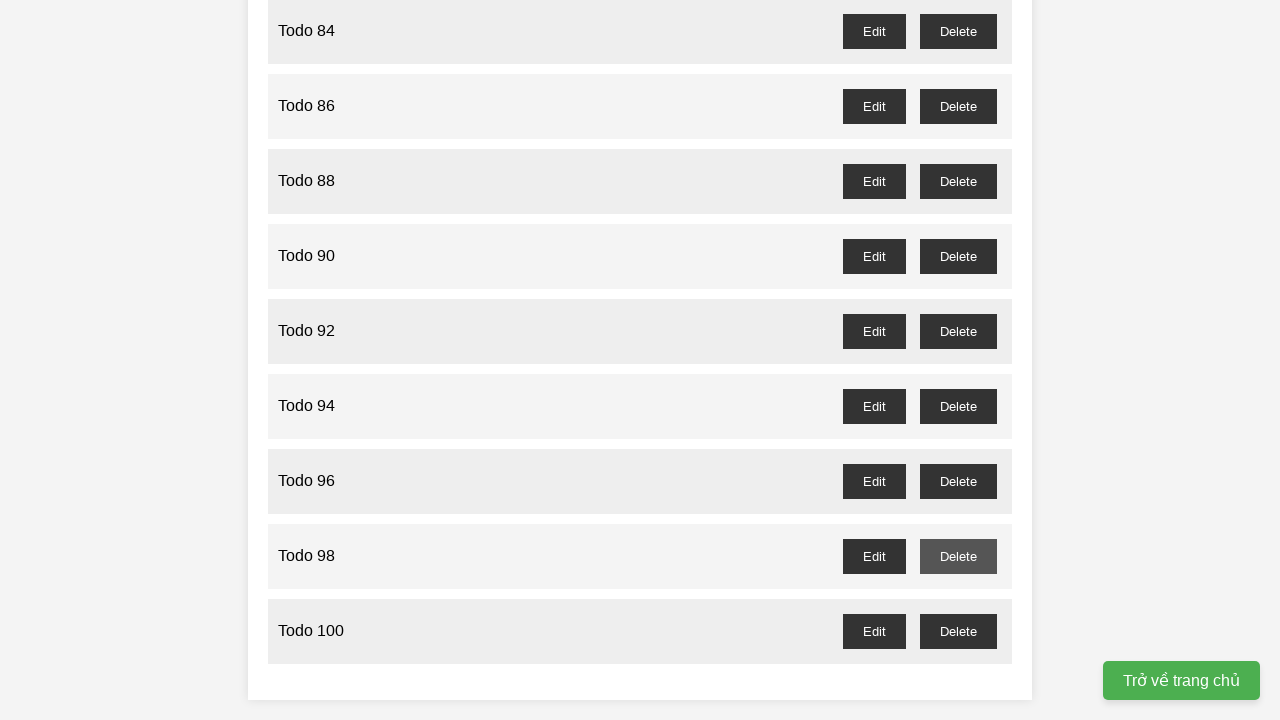

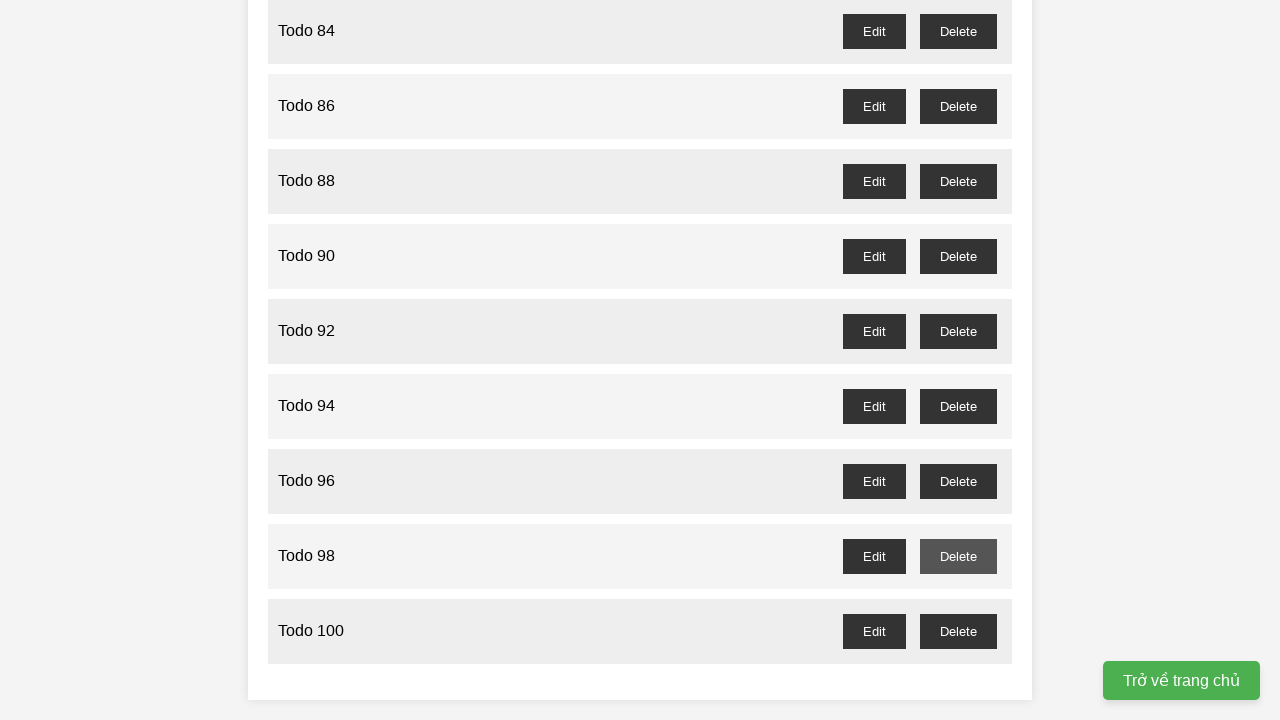